Automates a math battle game by reading math problems, calculating the correct answer, and clicking the appropriate "correct" or "wrong" button based on whether the displayed result matches the actual calculation. Loops through multiple rounds of the game.

Starting URL: https://tbot.xyz/math/#eyJ1IjoyMDk3MDI4NjAsIm4iOiJSb2RyaWsgIiwiZyI6Ik1hdGhCYXR0bGUiLCJjaSI6Ii04MjA3MTU5MDEwMjQ2NzIyMjk3IiwiaSI6IkJBQUFBQTVmQXdETXozOE1ueEtTRlA2VU9SYyJ9ODM2NjEwYThkZmEyZTY1ZjA5ZmE5ZjljMDc1MDM4YmI=&tgShareScoreUrl=tg%3A%2F%2Fshare_game_score%3Fhash%3Du5Rj08qAKPxqHUq0_uBMbueWind7mWtjNPZKubwHgtU

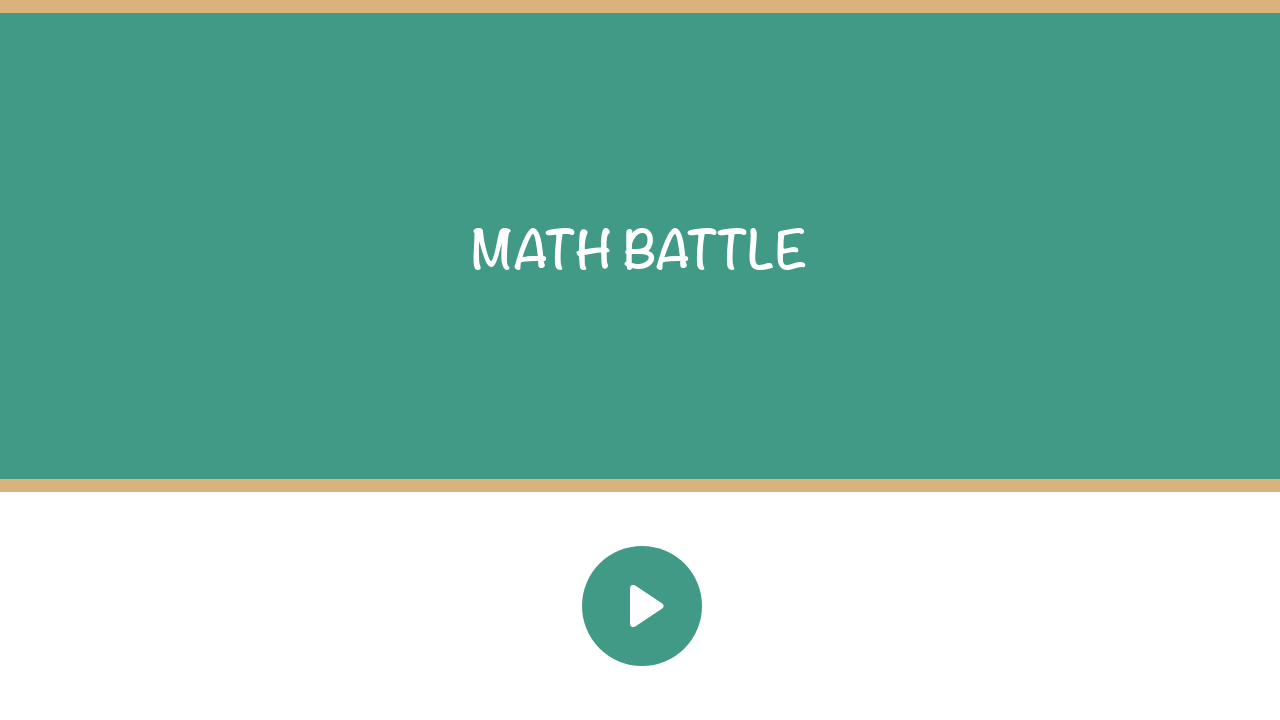

Waited for correct button to be visible - game loaded
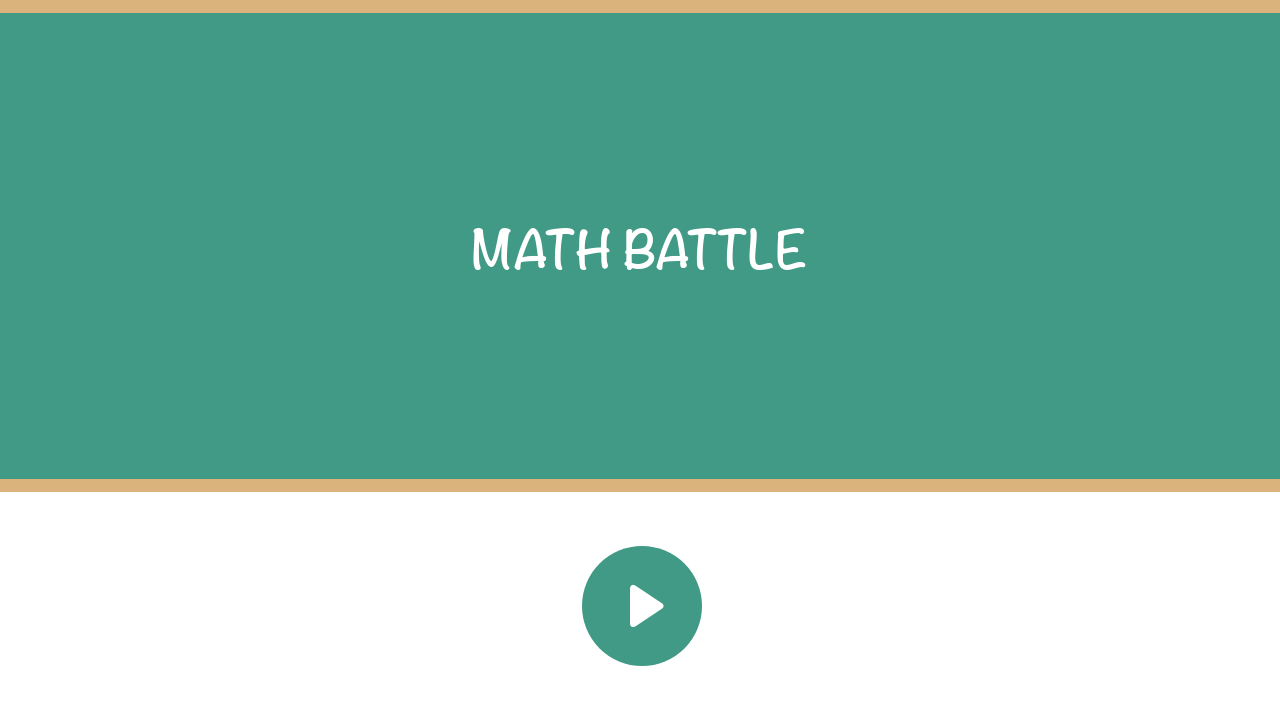

Clicked correct button to start game (iteration 1) at (642, 606) on #button_correct
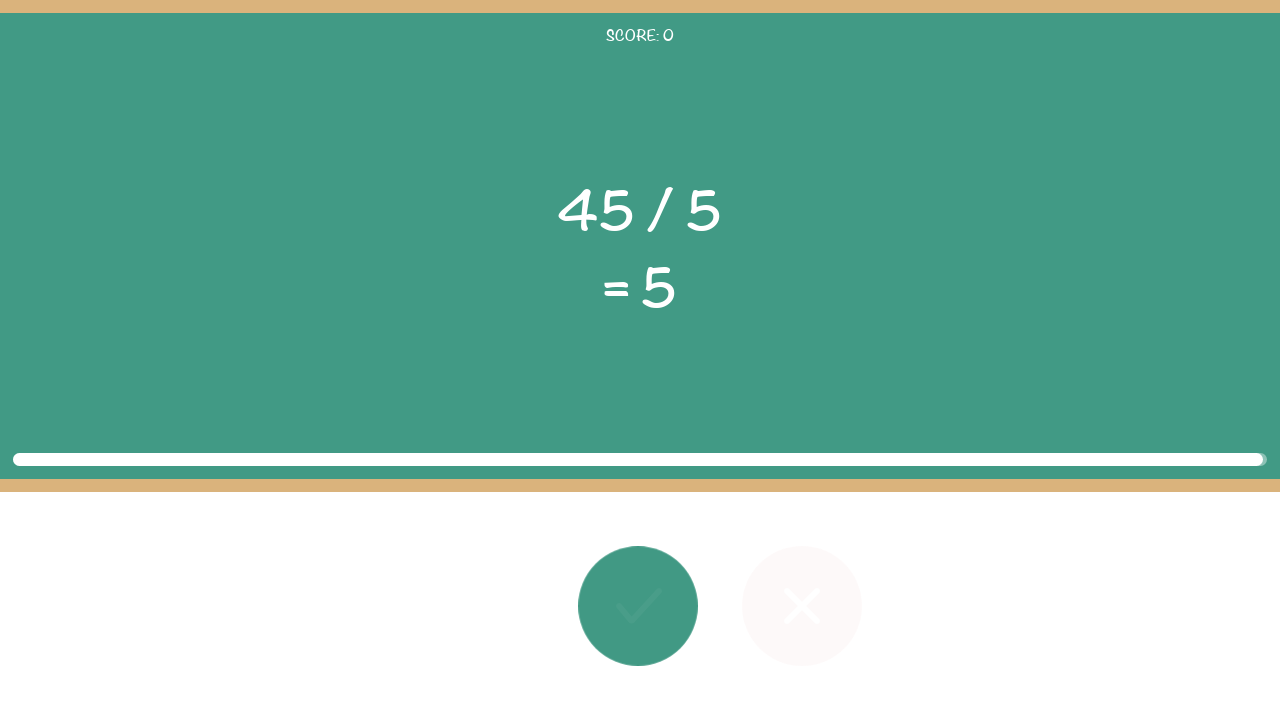

Waited 100ms before iteration 2
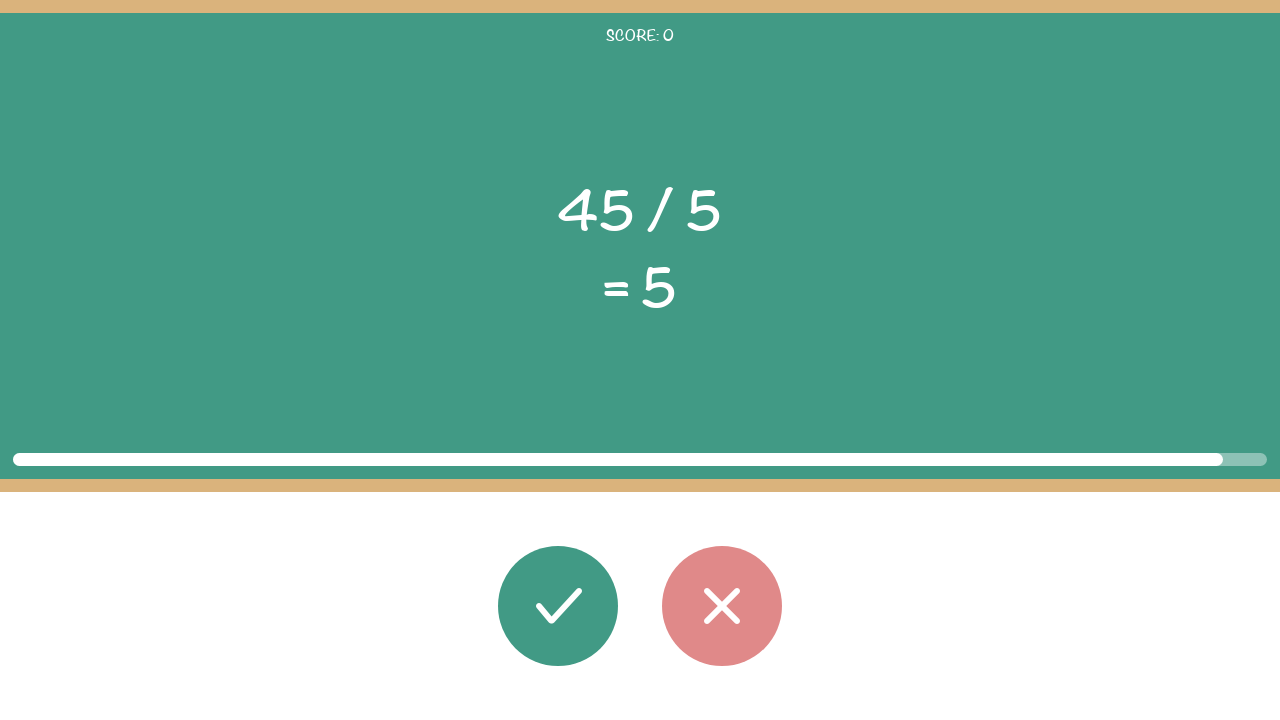

Read first operand (task_x): 45
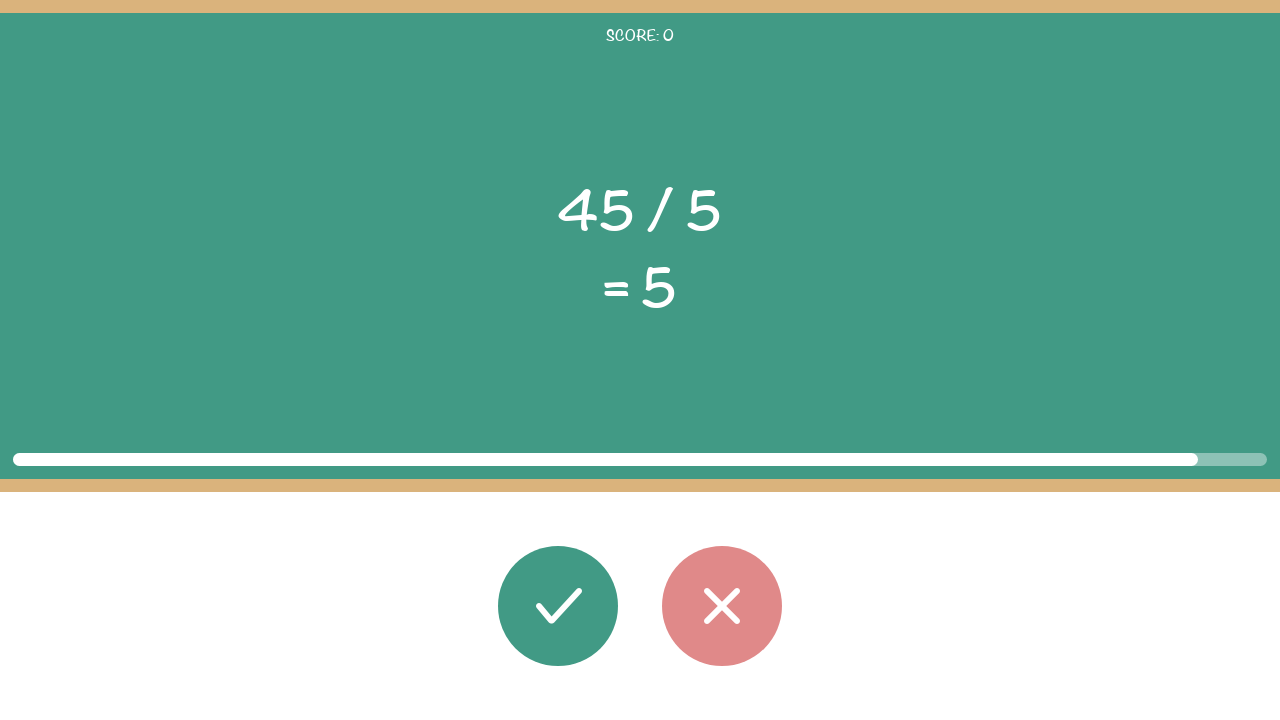

Read second operand (task_y): 5
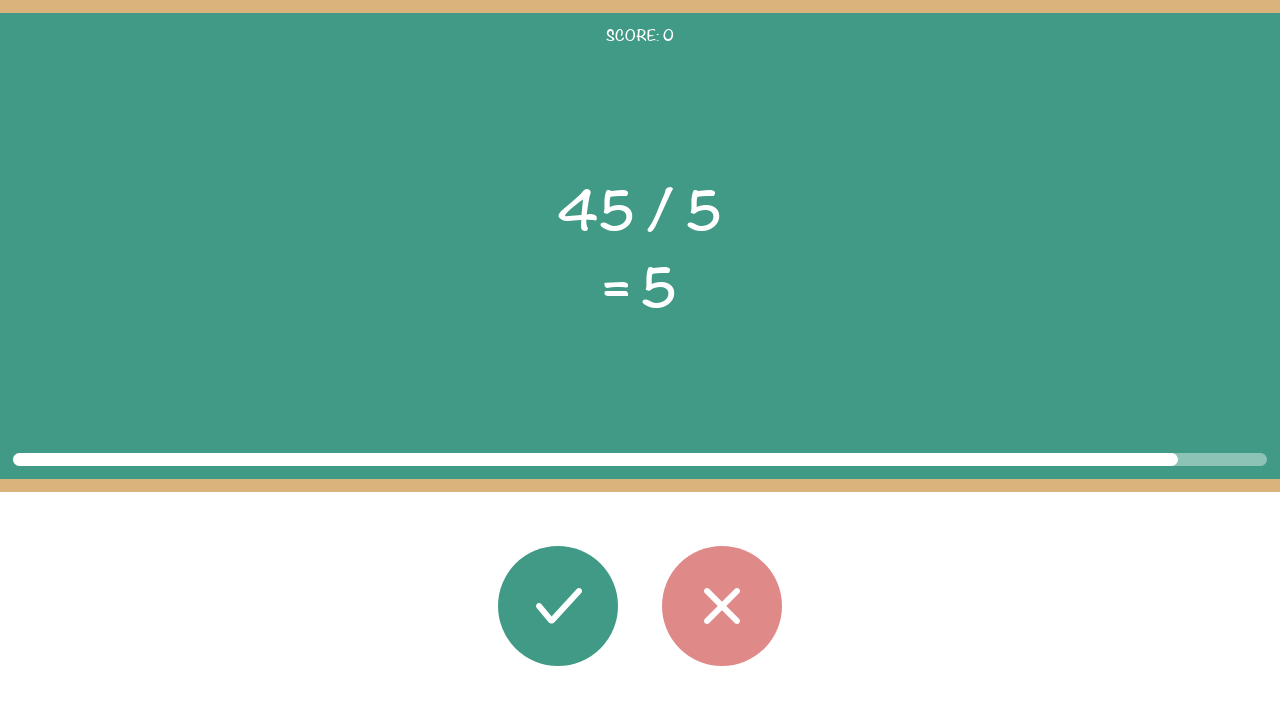

Read operation (task_op): /
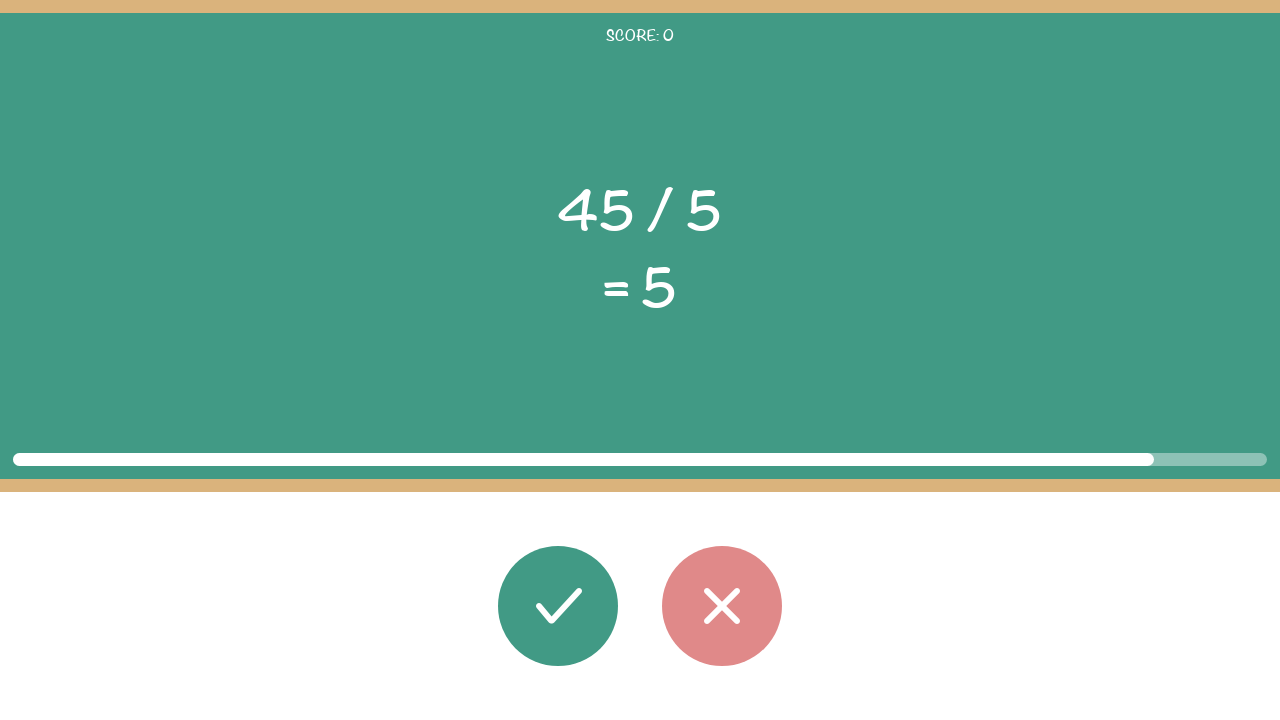

Read displayed result (task_res): 5
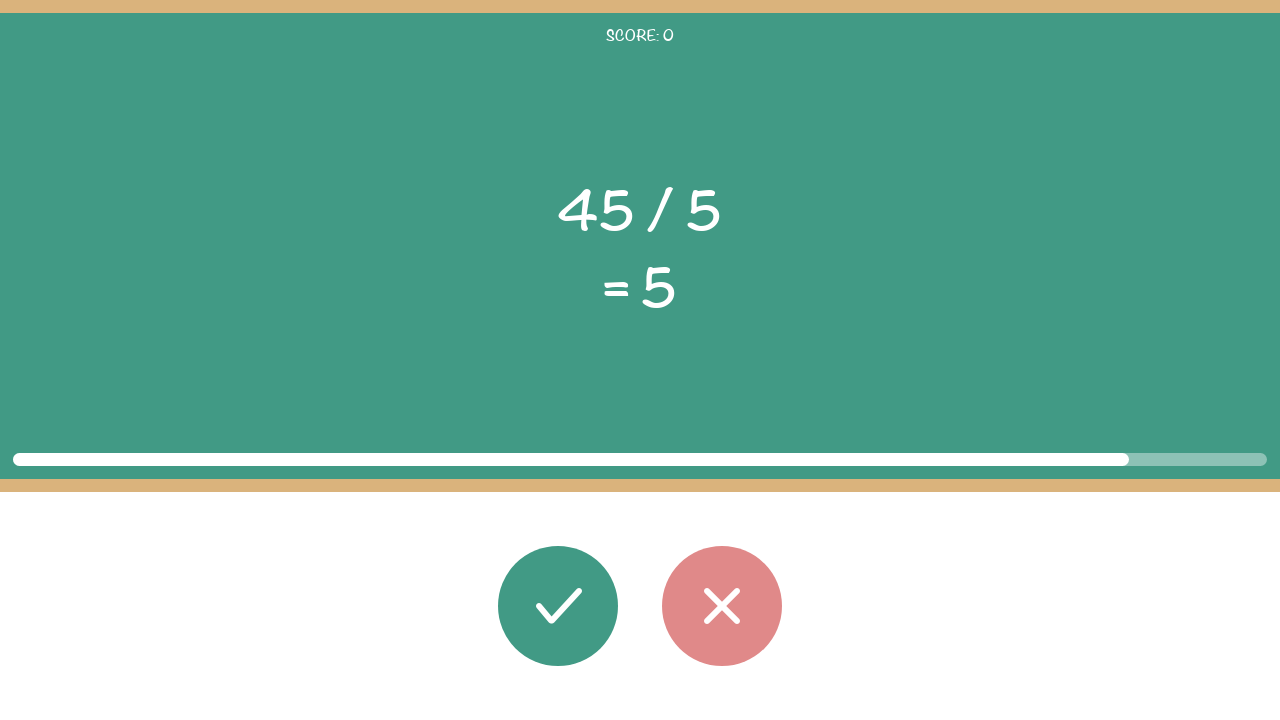

Calculated actual result: 9.0 (displayed: 5)
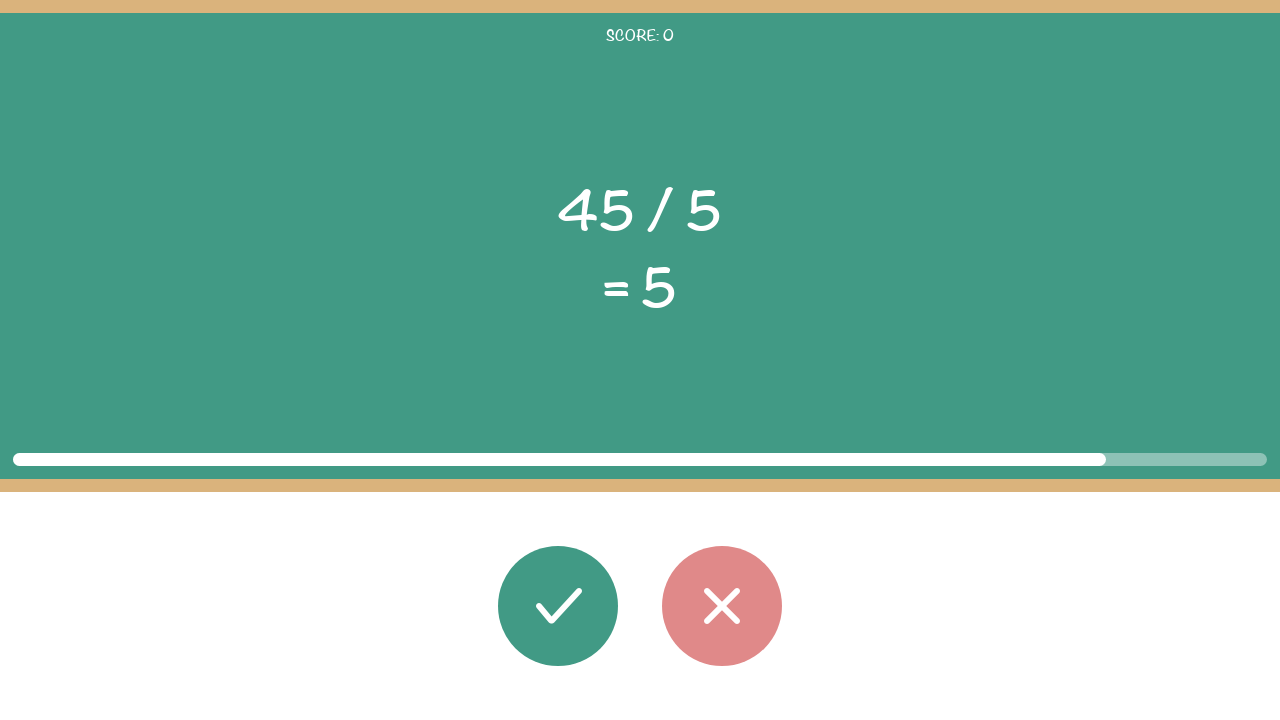

Waited for wrong button to be visible
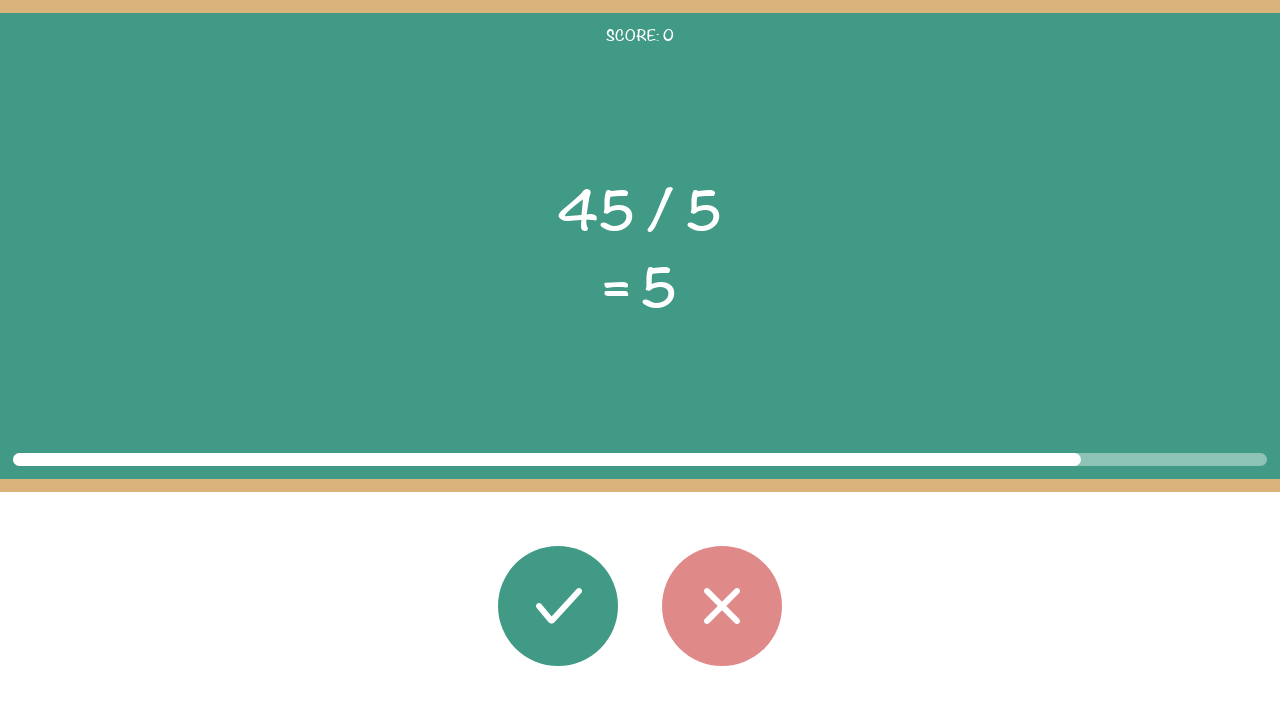

Clicked wrong button - answer 9.0 does not match displayed 5 at (722, 606) on #button_wrong
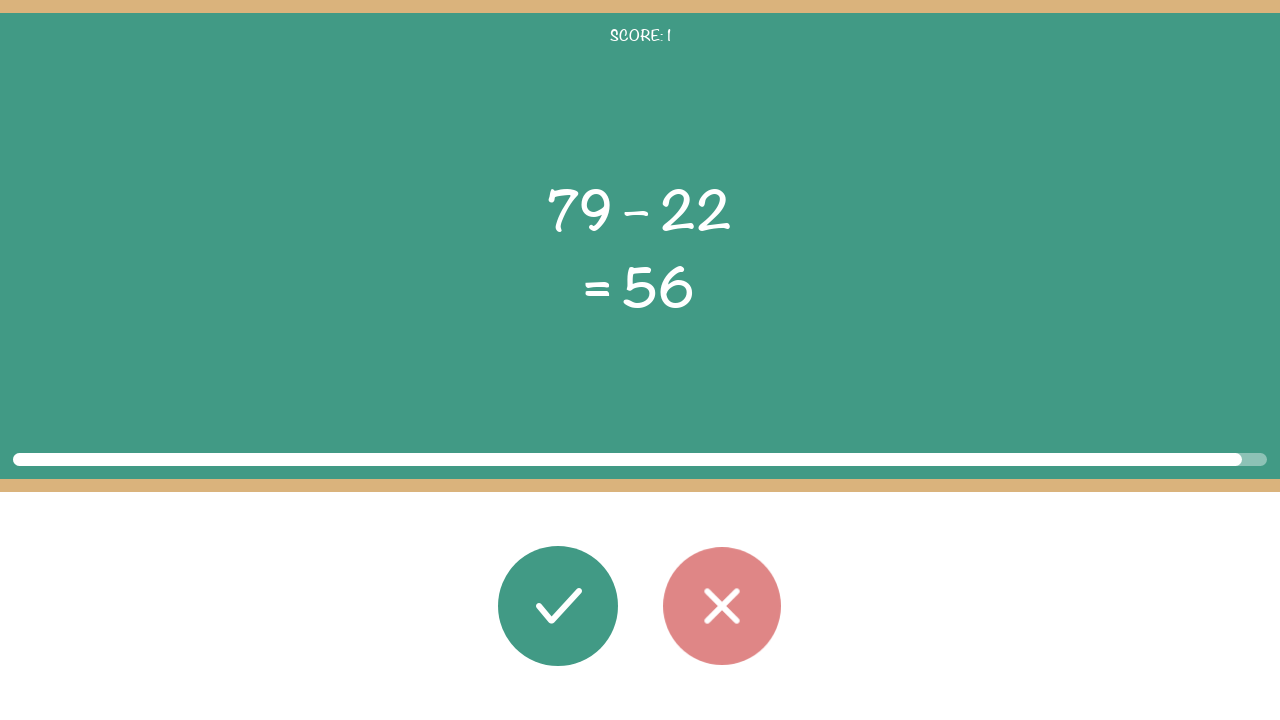

Waited 100ms before iteration 3
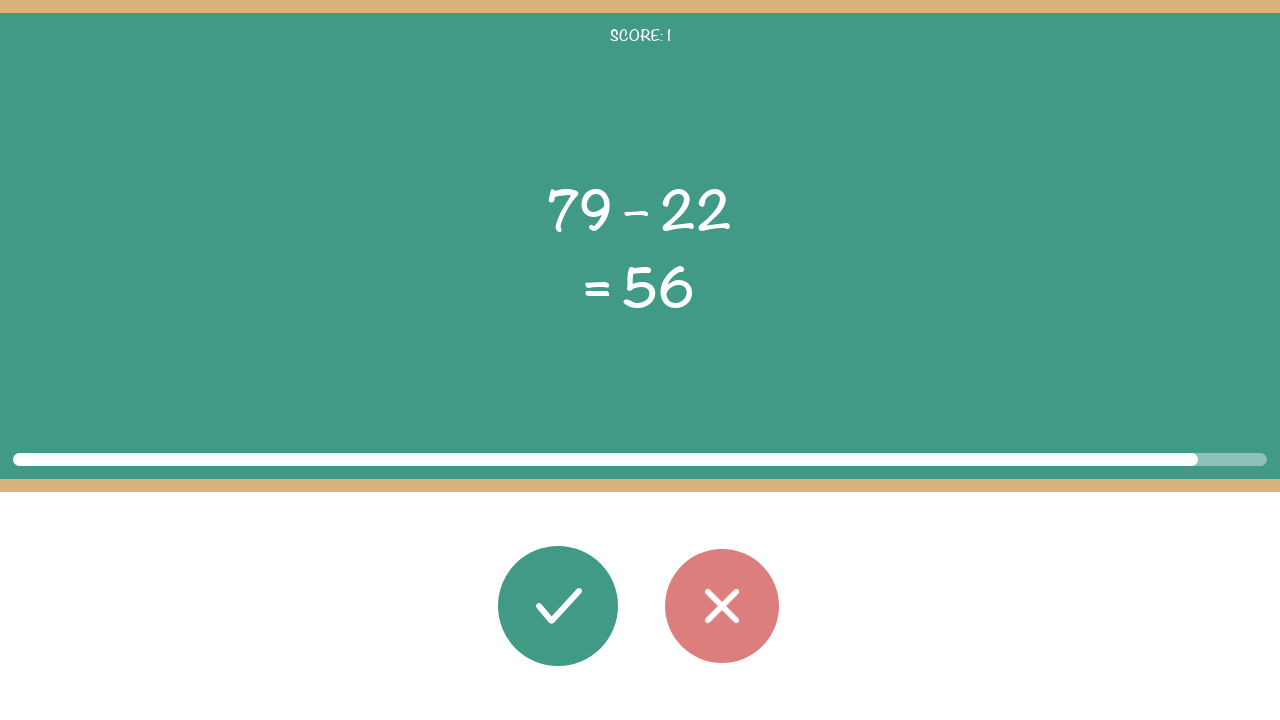

Read first operand (task_x): 79
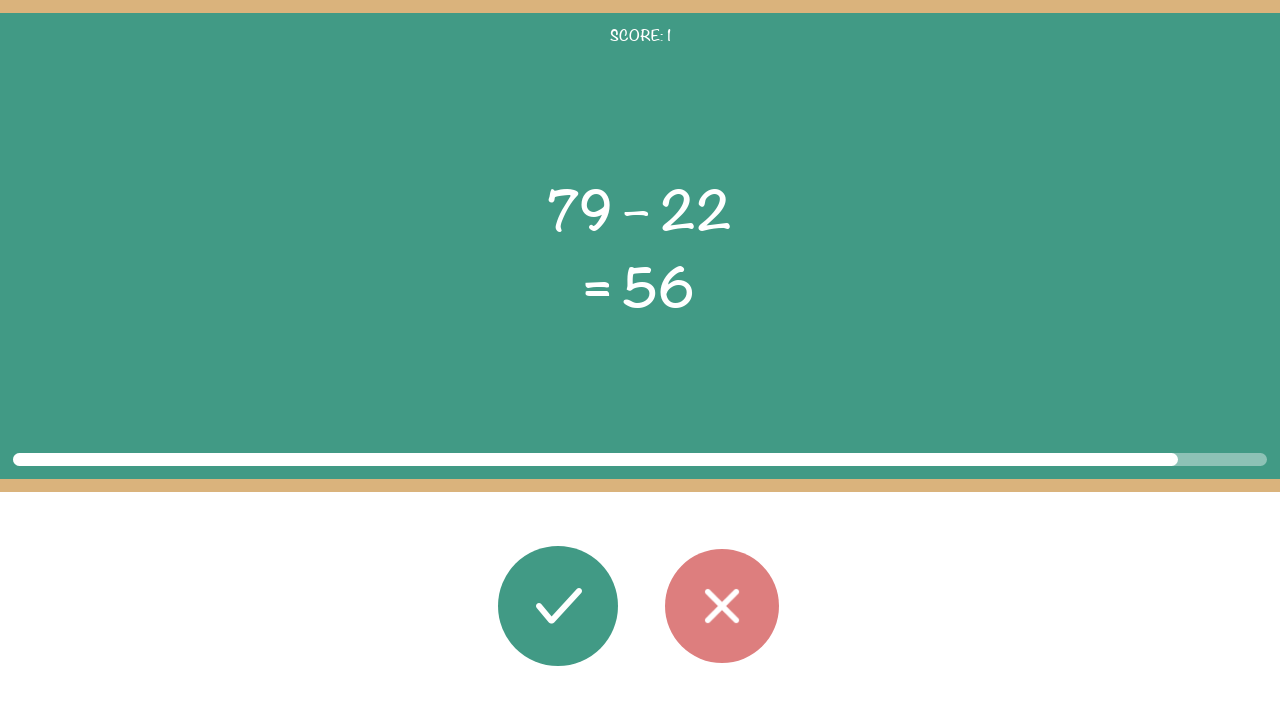

Read second operand (task_y): 22
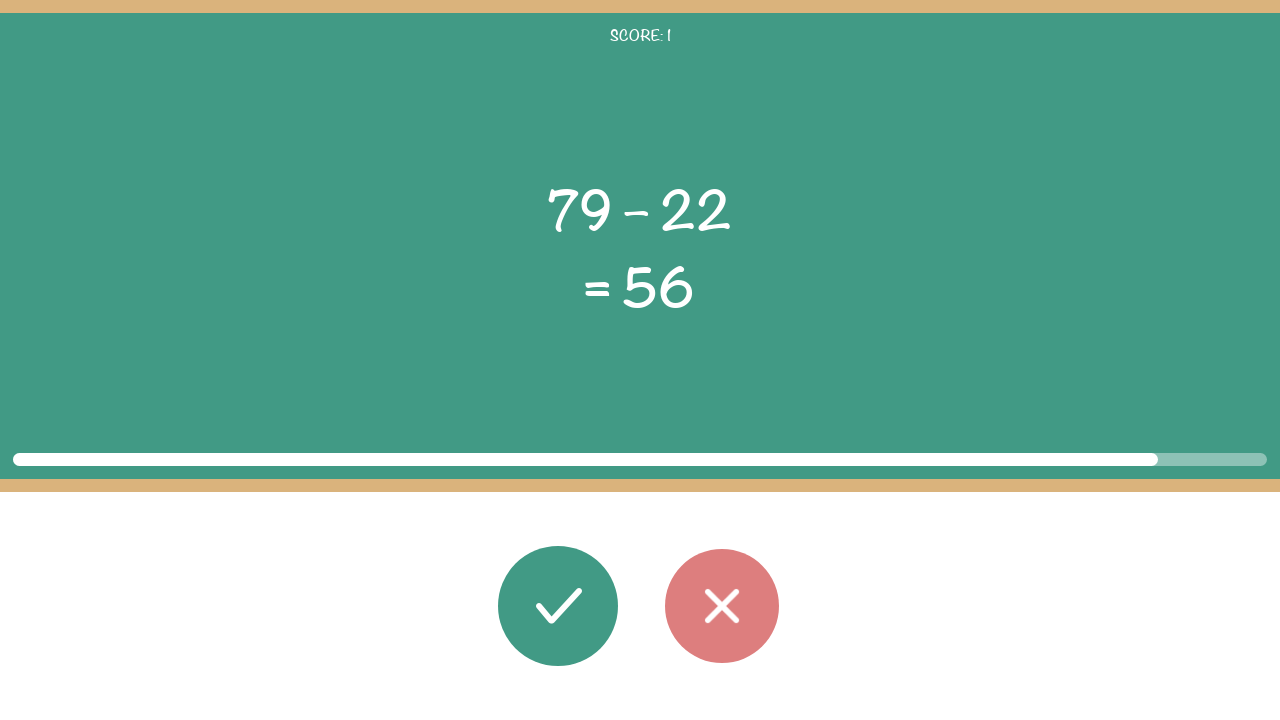

Read operation (task_op): –
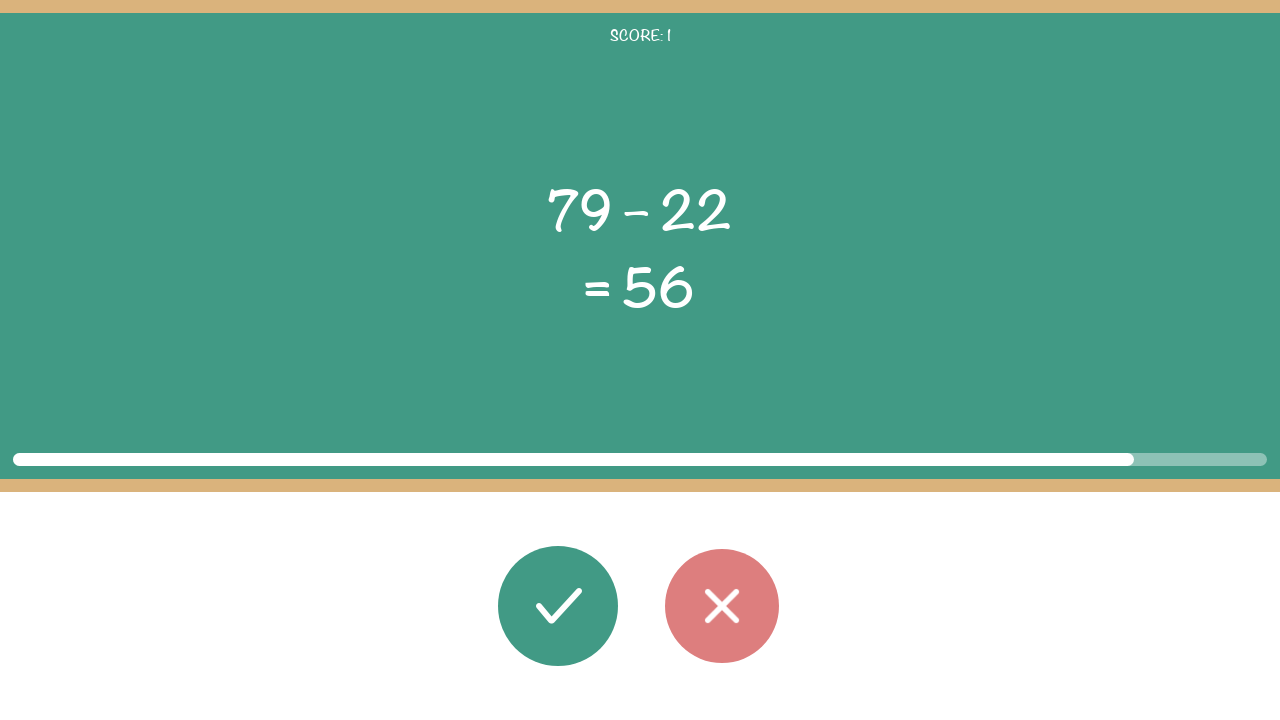

Read displayed result (task_res): 56
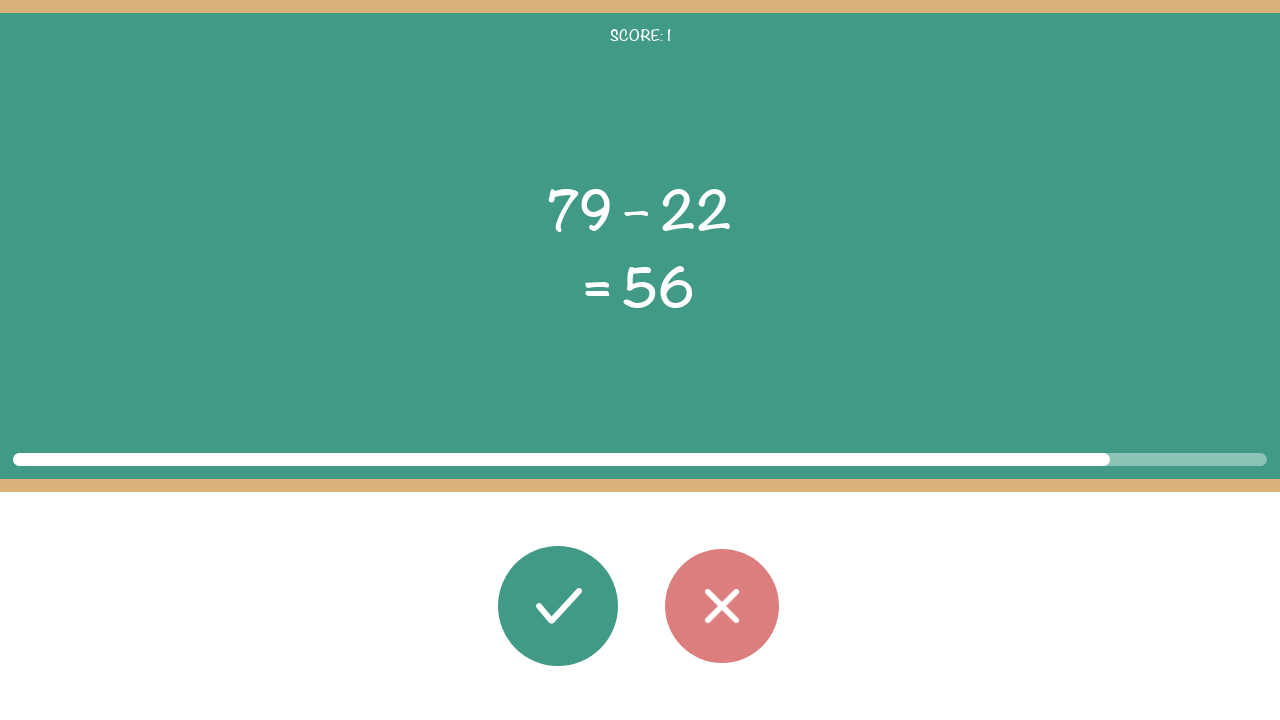

Calculated actual result: 57 (displayed: 56)
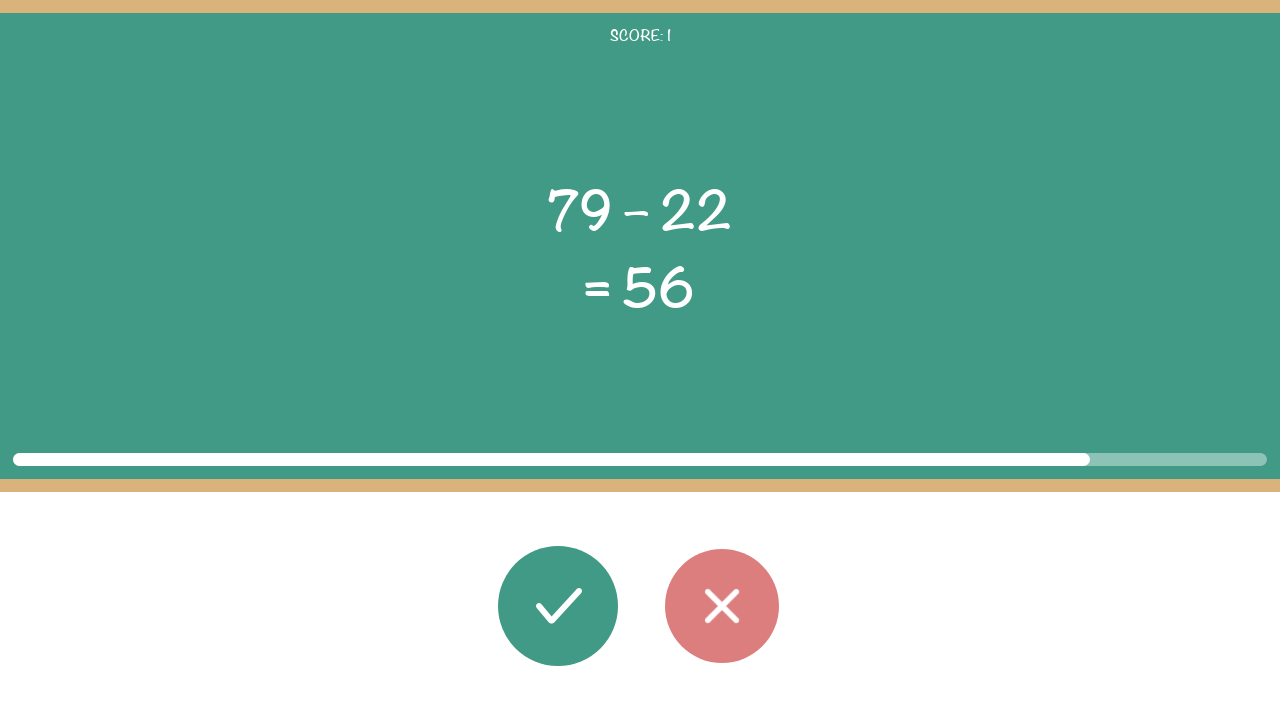

Waited for wrong button to be visible
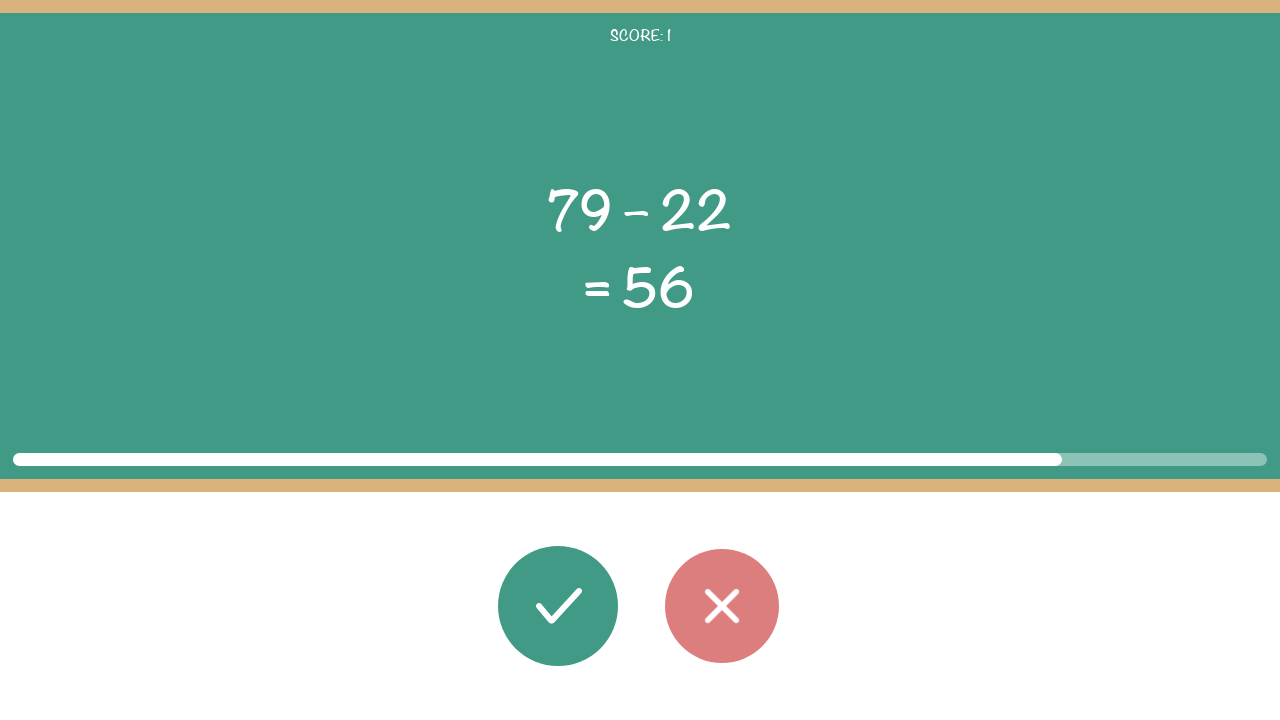

Clicked wrong button - answer 57 does not match displayed 56 at (722, 606) on #button_wrong
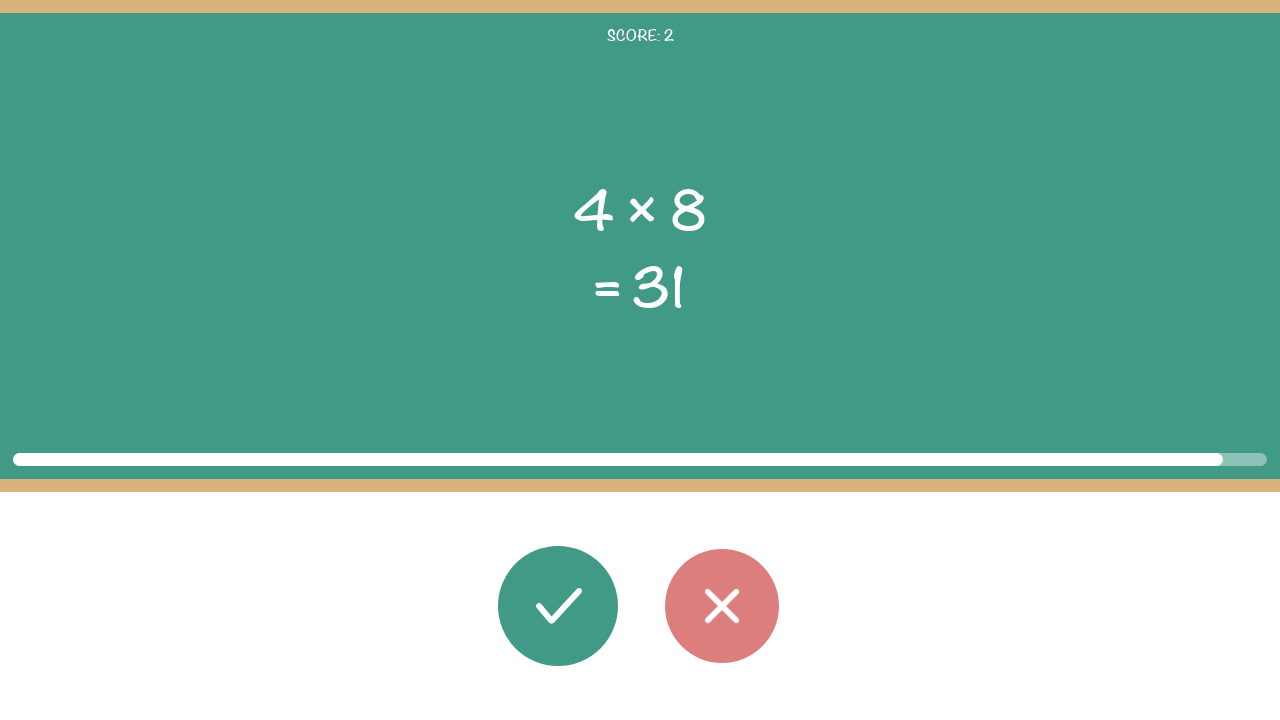

Waited 100ms before iteration 4
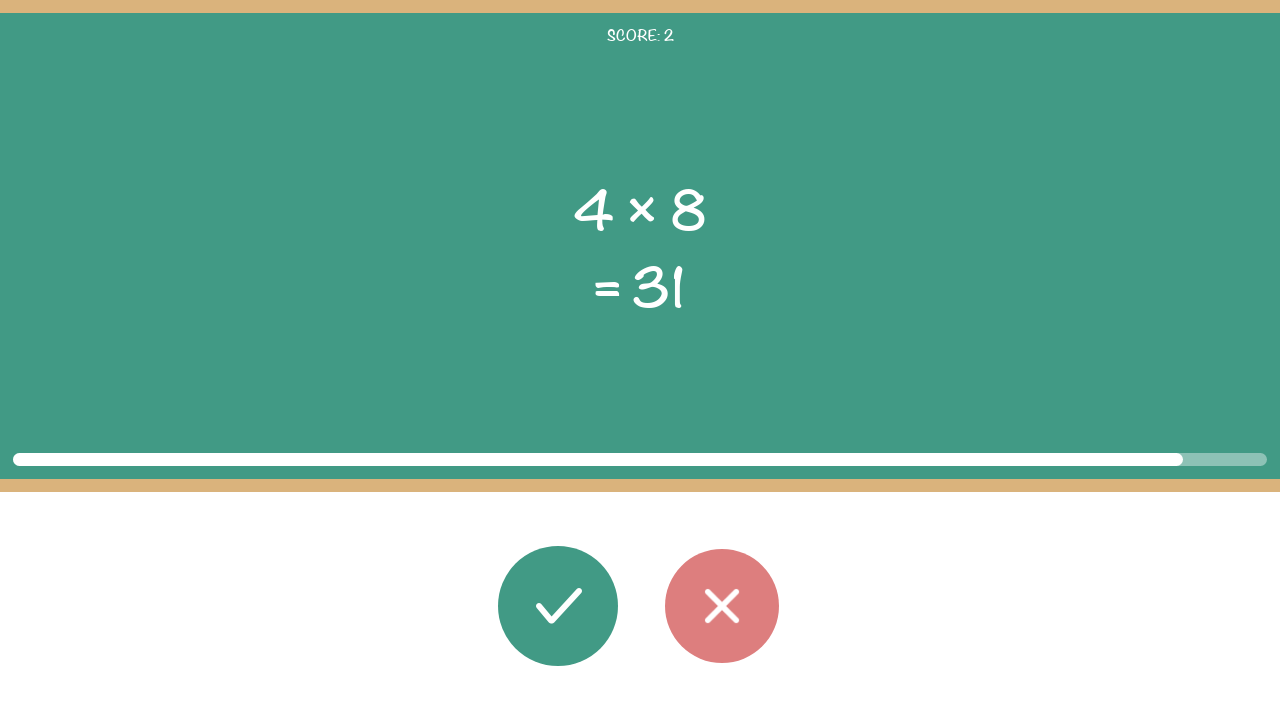

Read first operand (task_x): 4
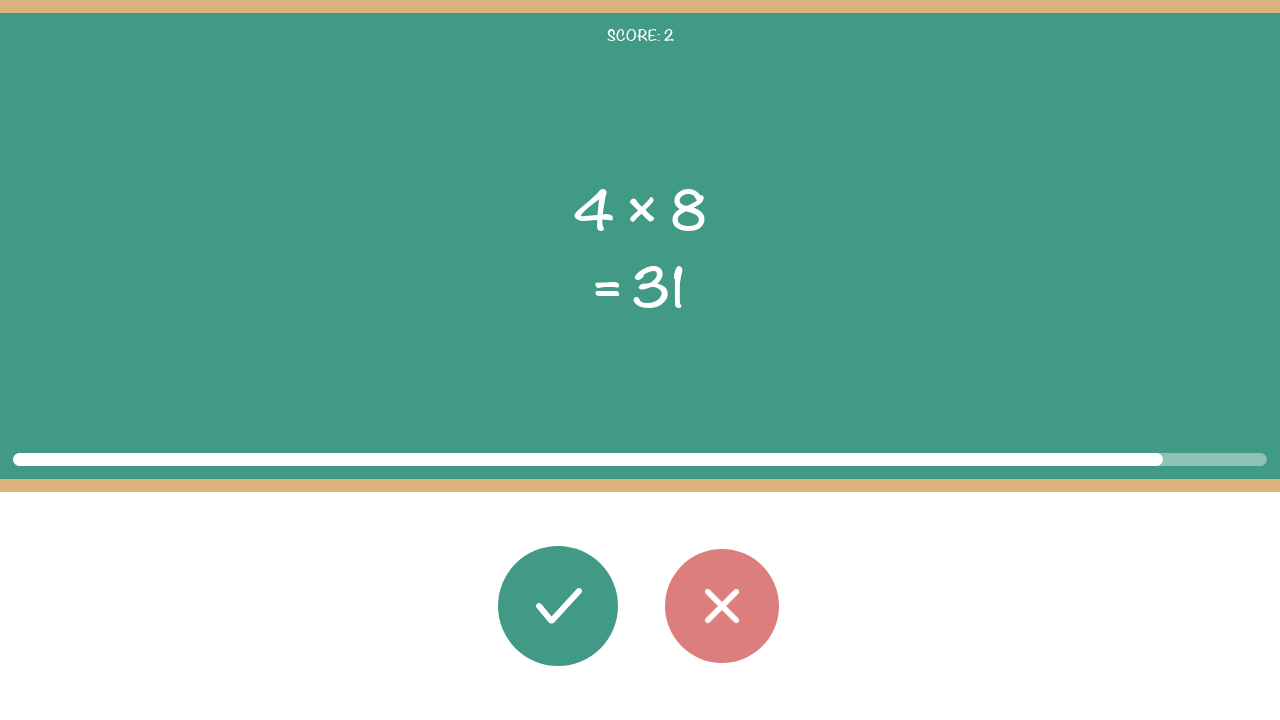

Read second operand (task_y): 8
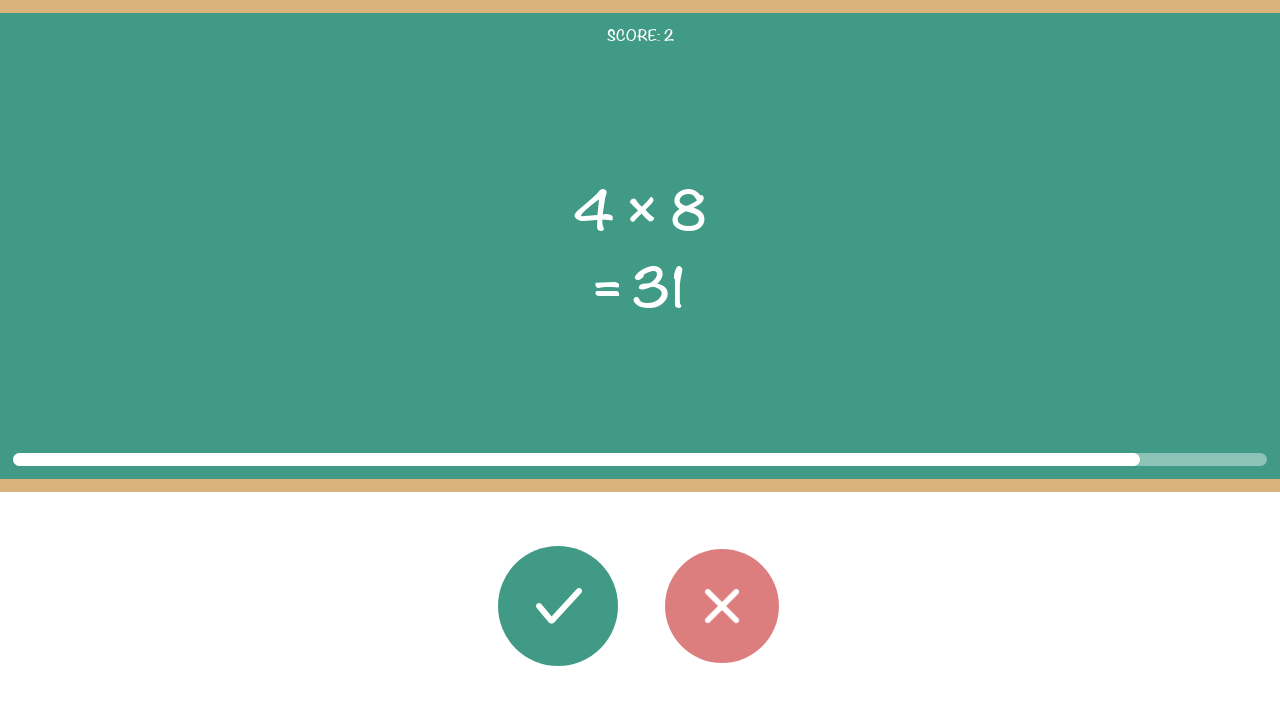

Read operation (task_op): ×
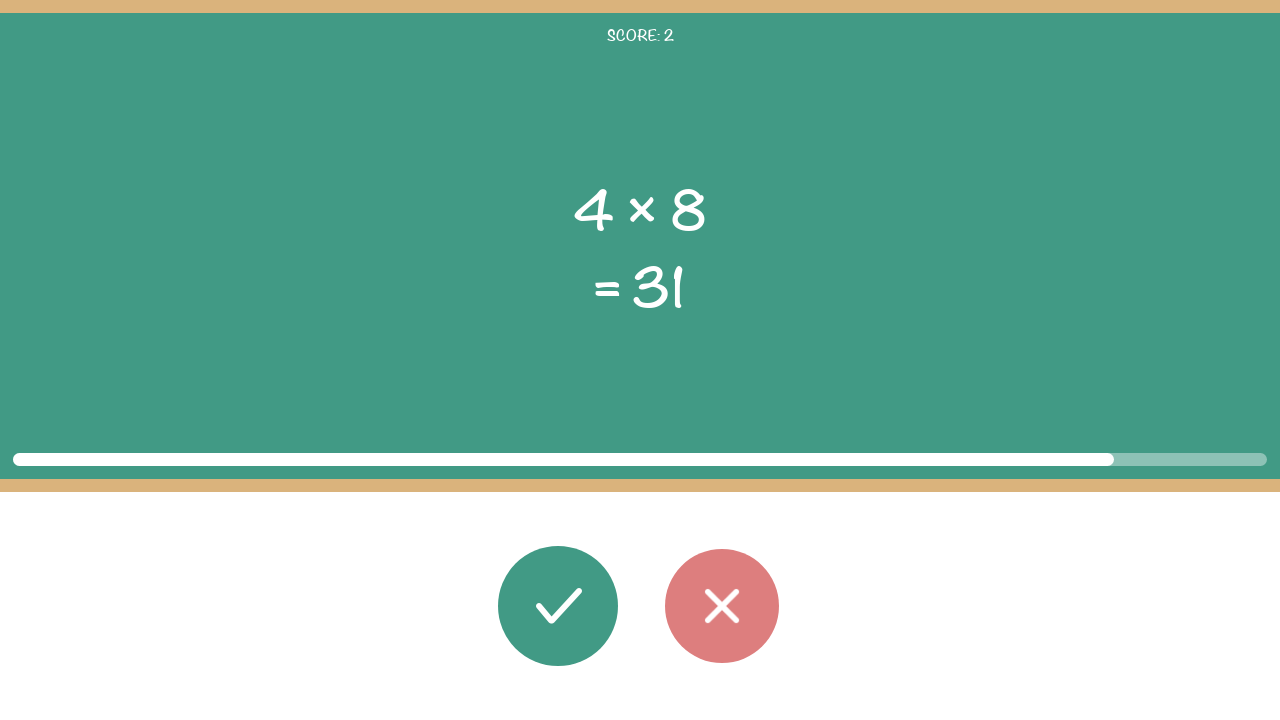

Read displayed result (task_res): 31
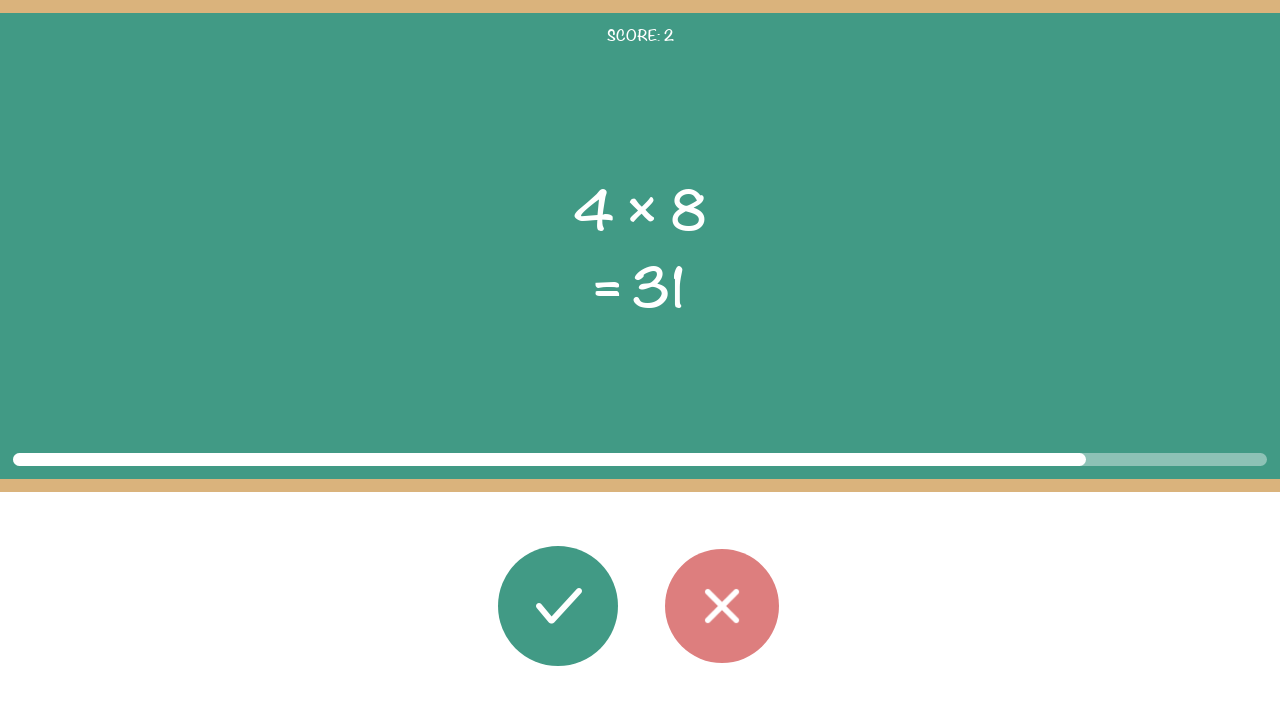

Calculated actual result: 32 (displayed: 31)
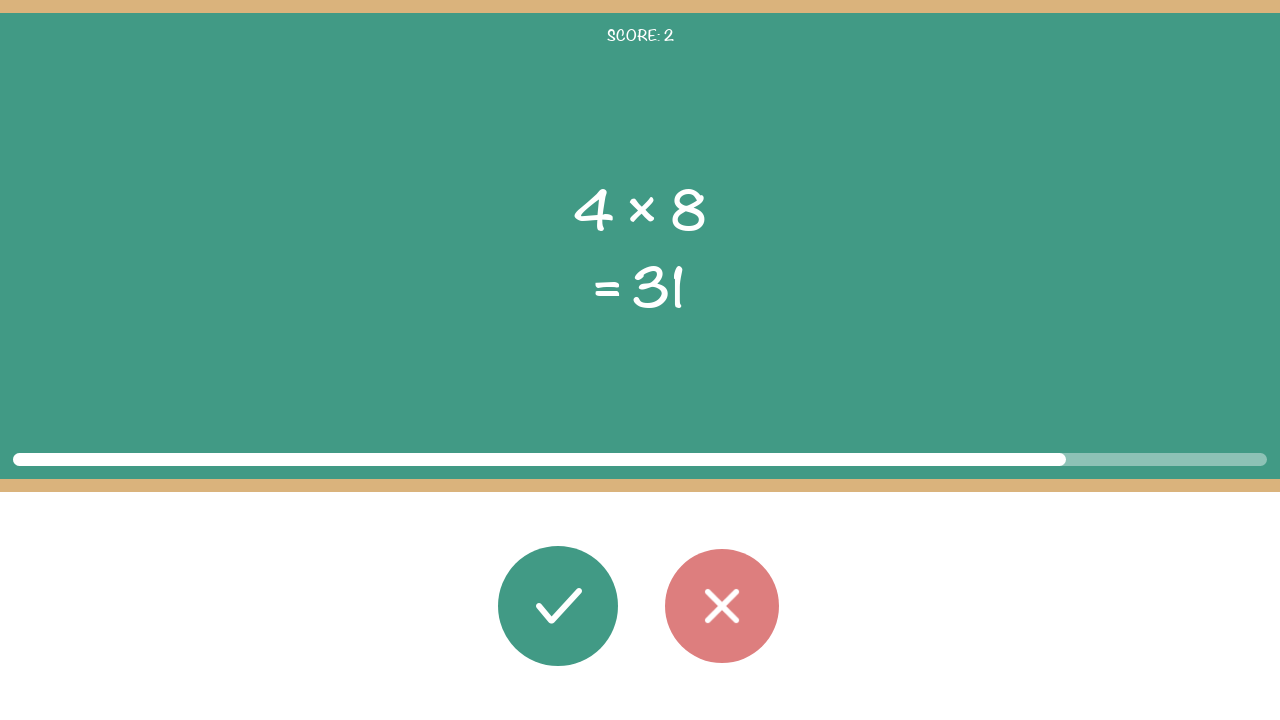

Waited for wrong button to be visible
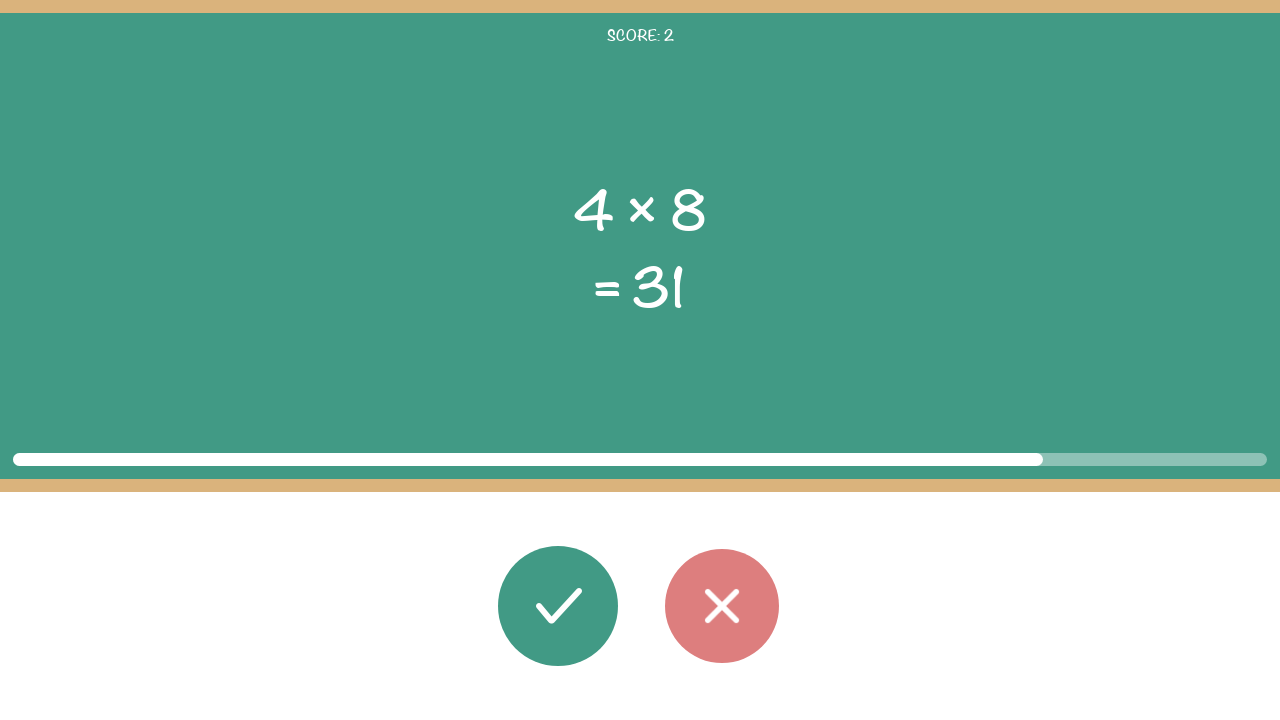

Clicked wrong button - answer 32 does not match displayed 31 at (722, 606) on #button_wrong
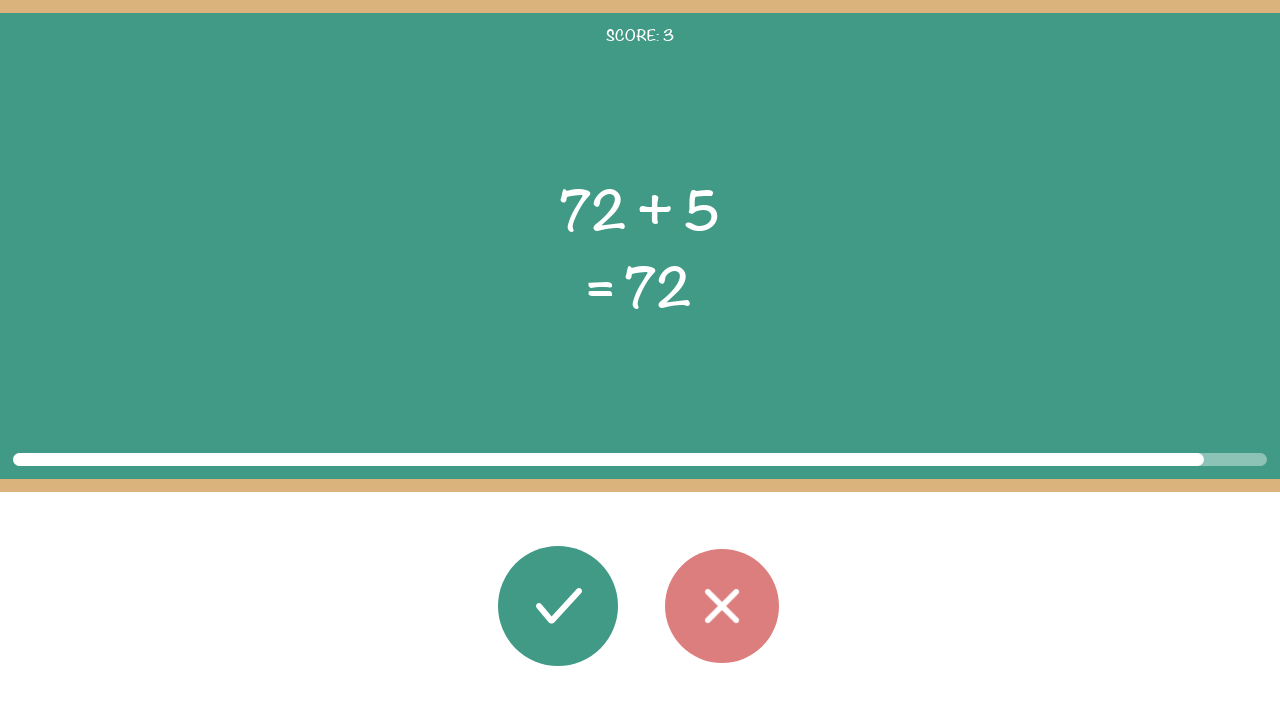

Waited 100ms before iteration 5
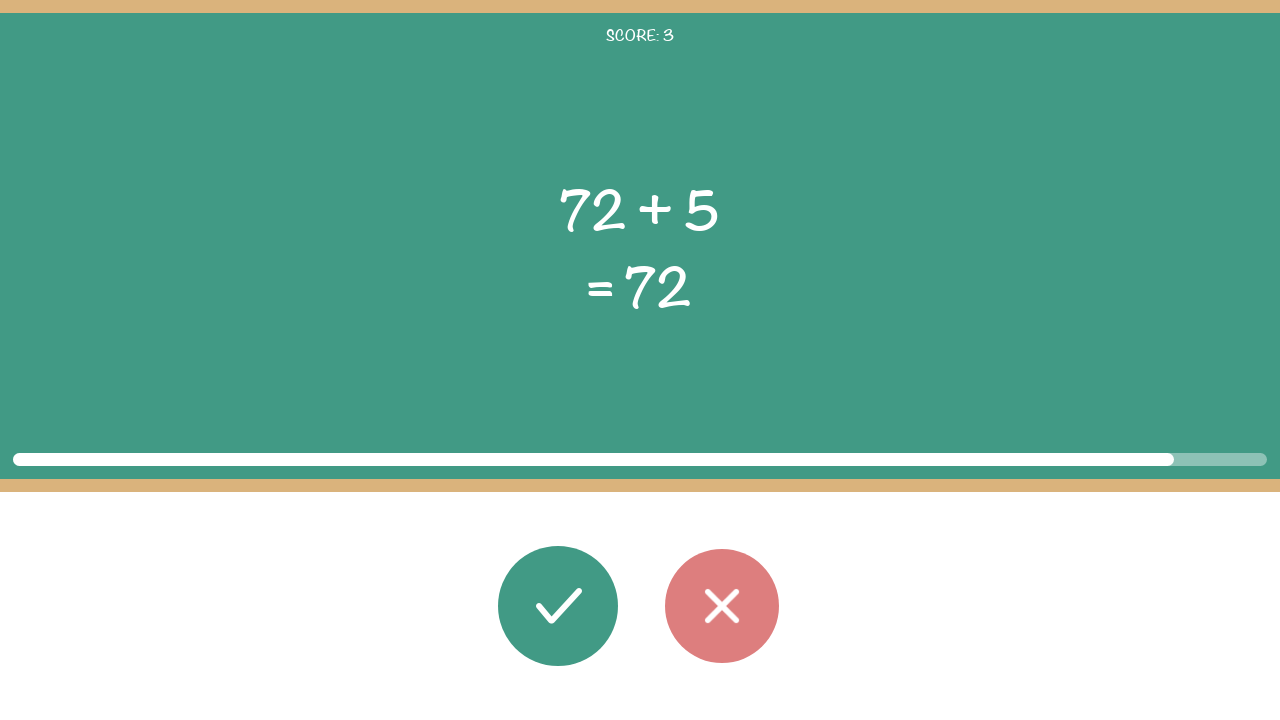

Read first operand (task_x): 72
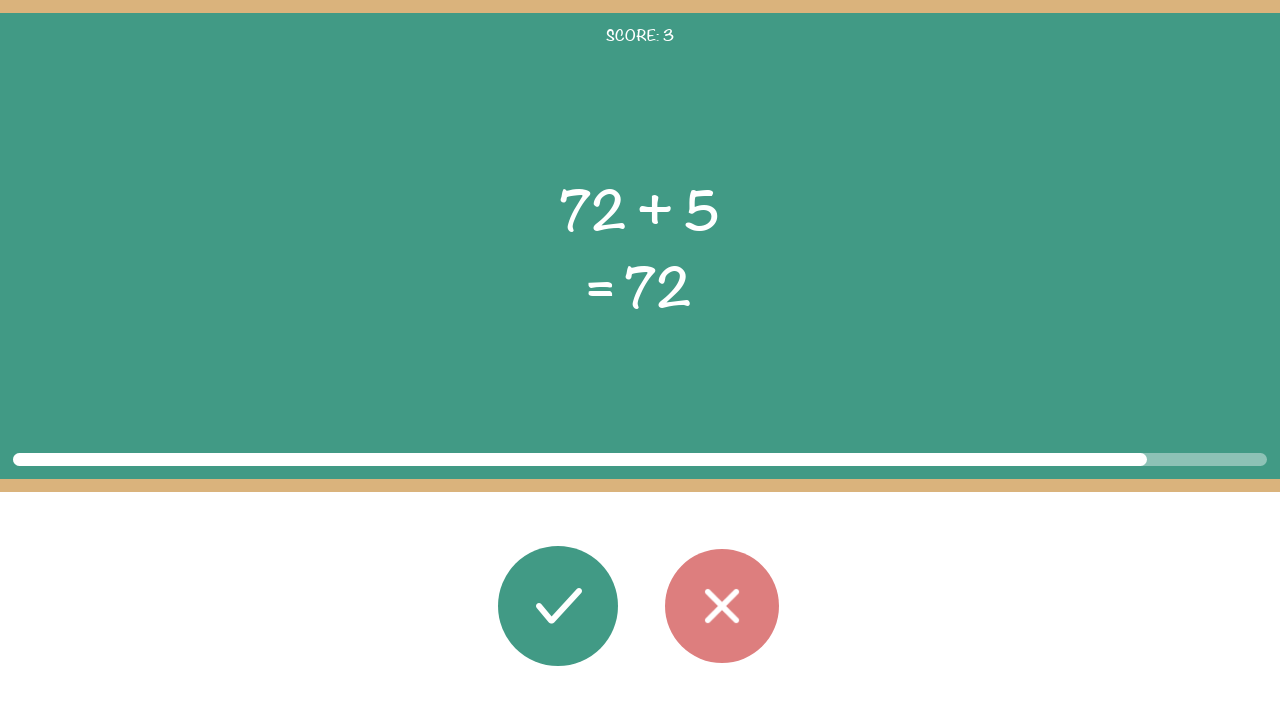

Read second operand (task_y): 5
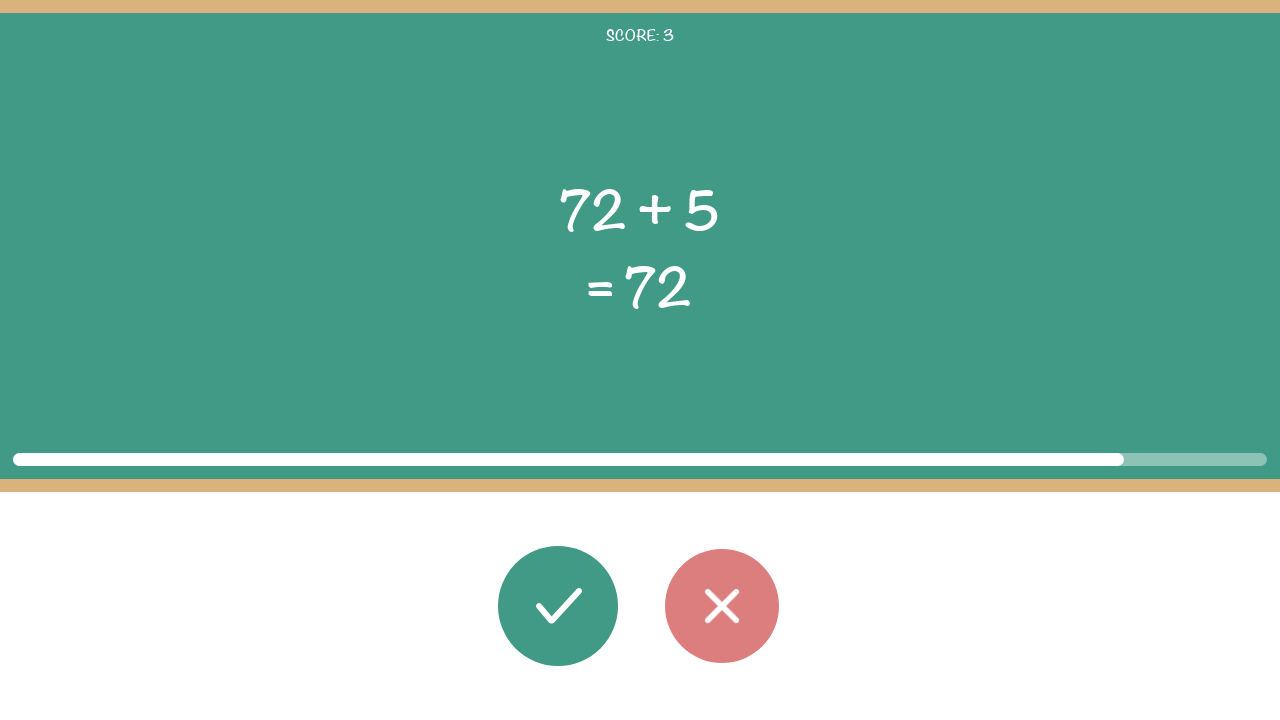

Read operation (task_op): +
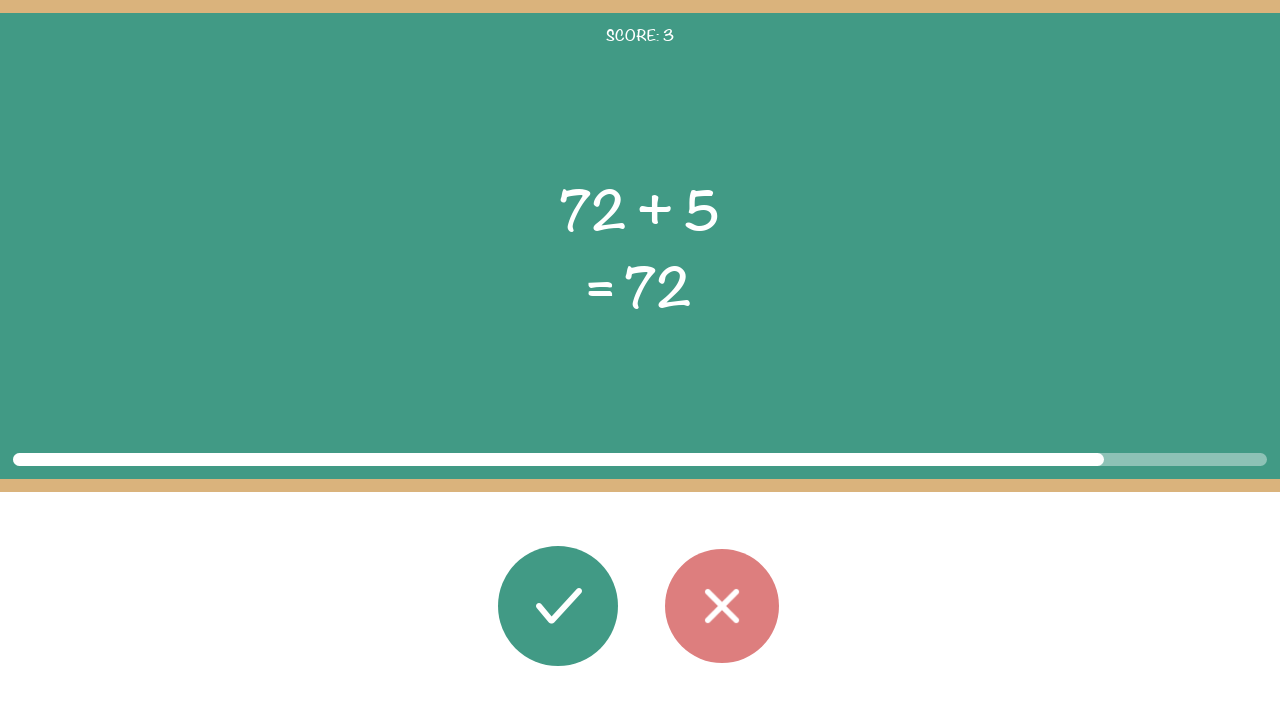

Read displayed result (task_res): 72
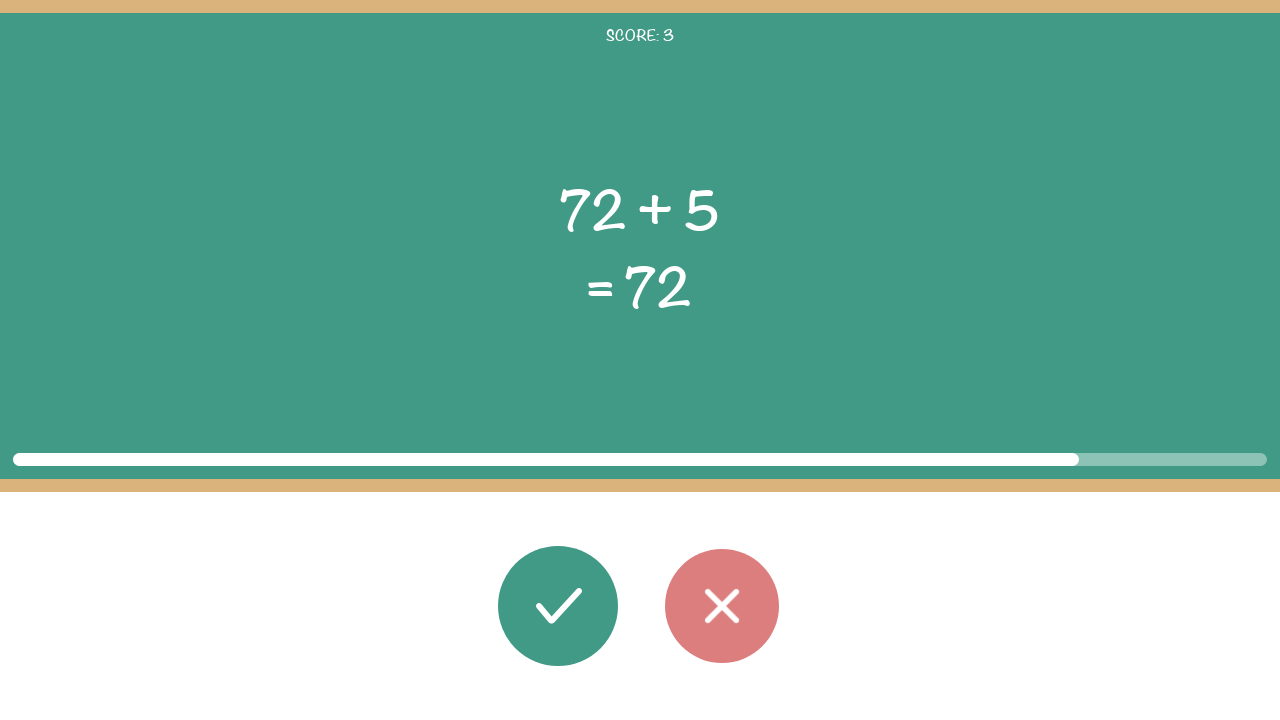

Calculated actual result: 77 (displayed: 72)
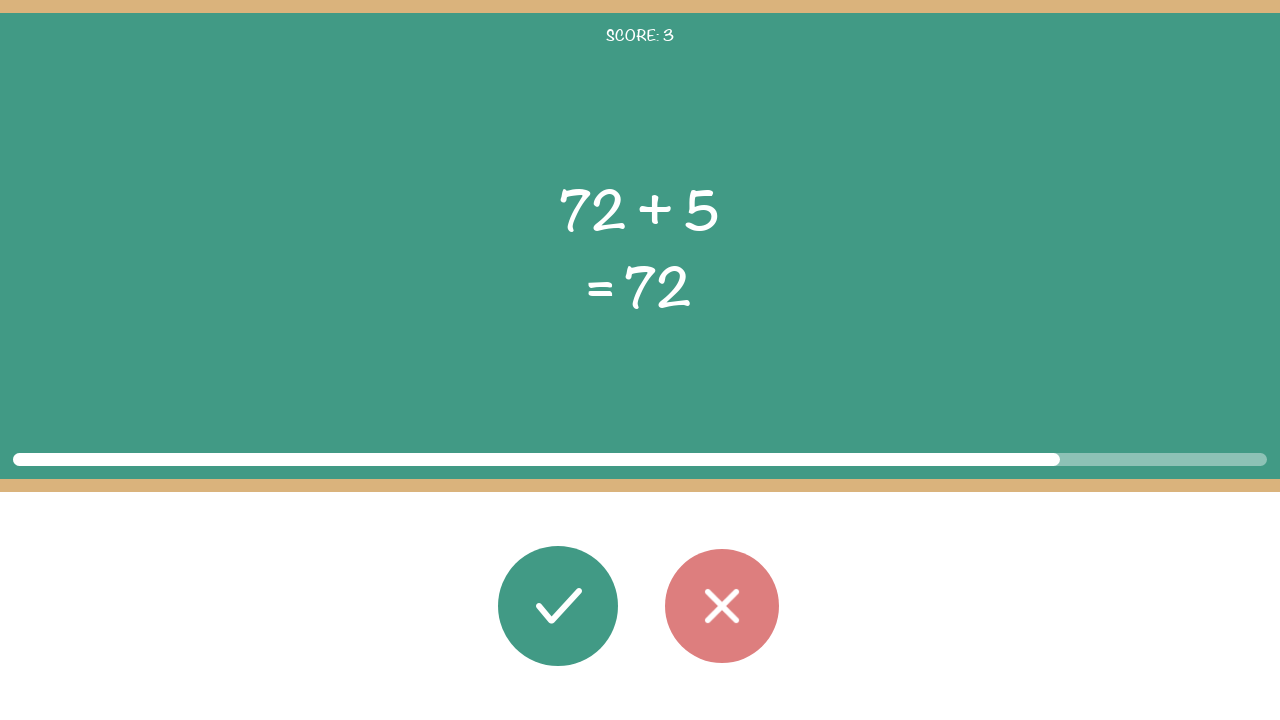

Waited for wrong button to be visible
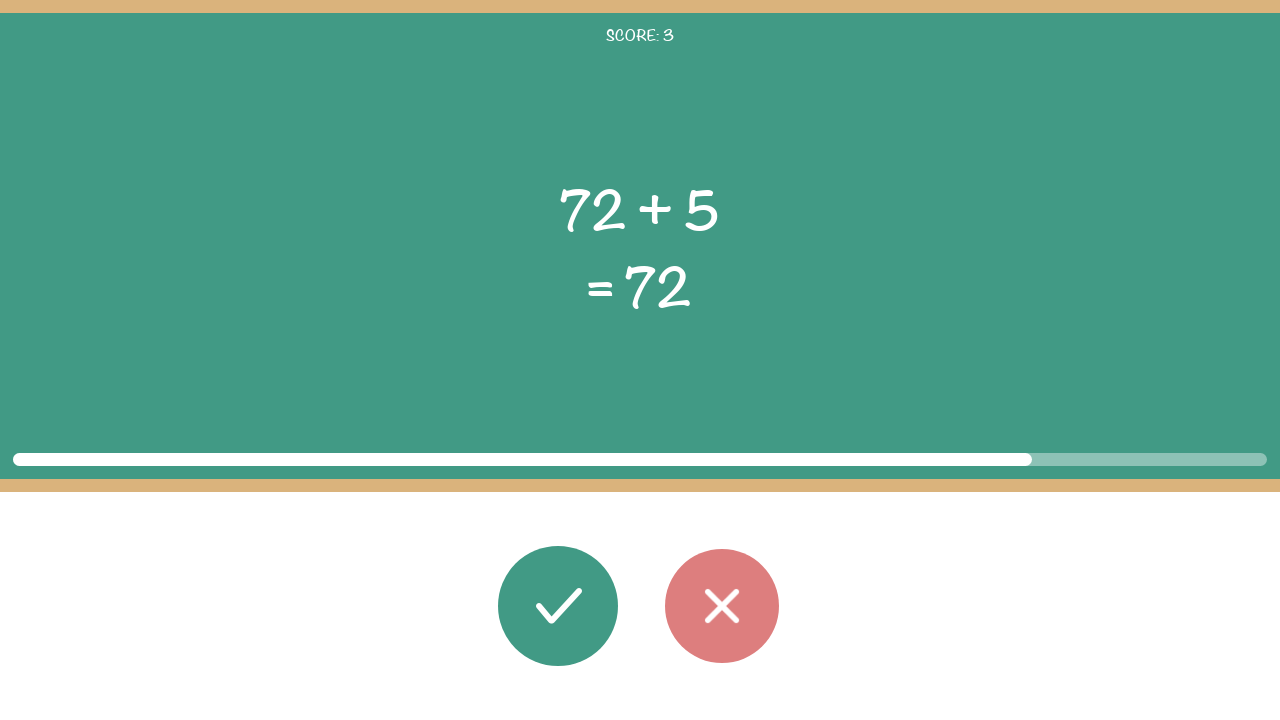

Clicked wrong button - answer 77 does not match displayed 72 at (722, 606) on #button_wrong
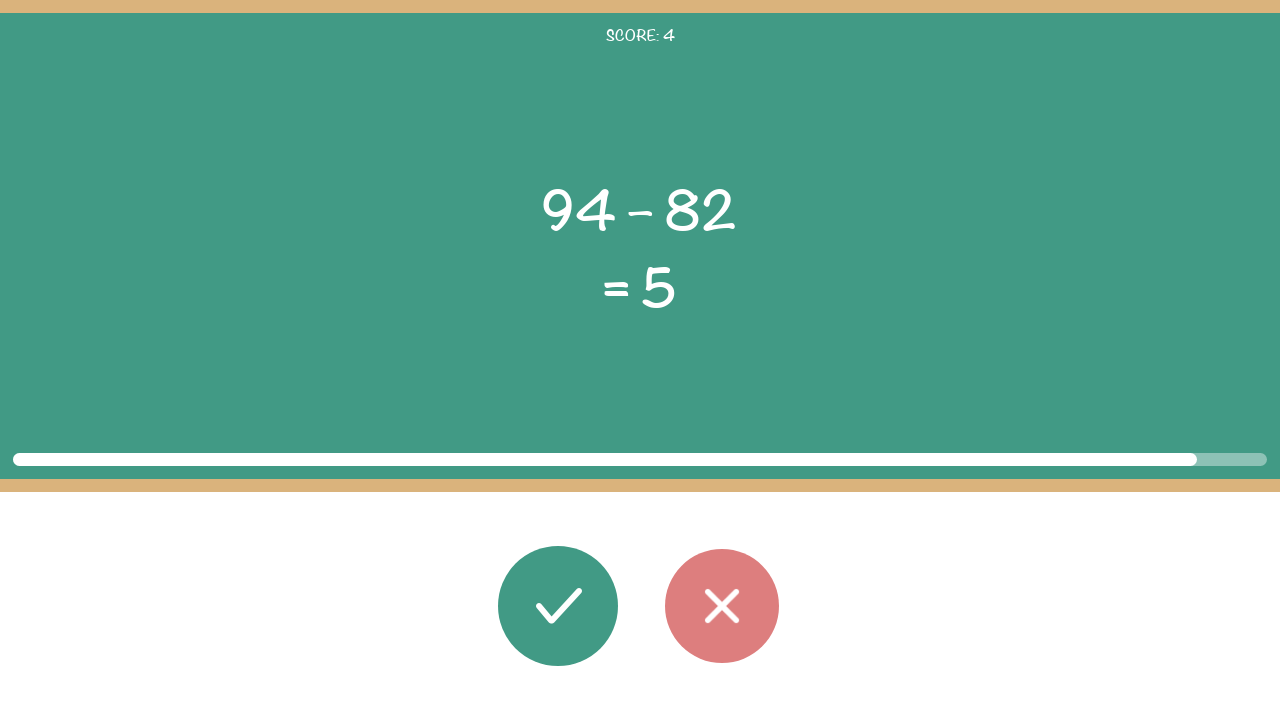

Waited 100ms before iteration 6
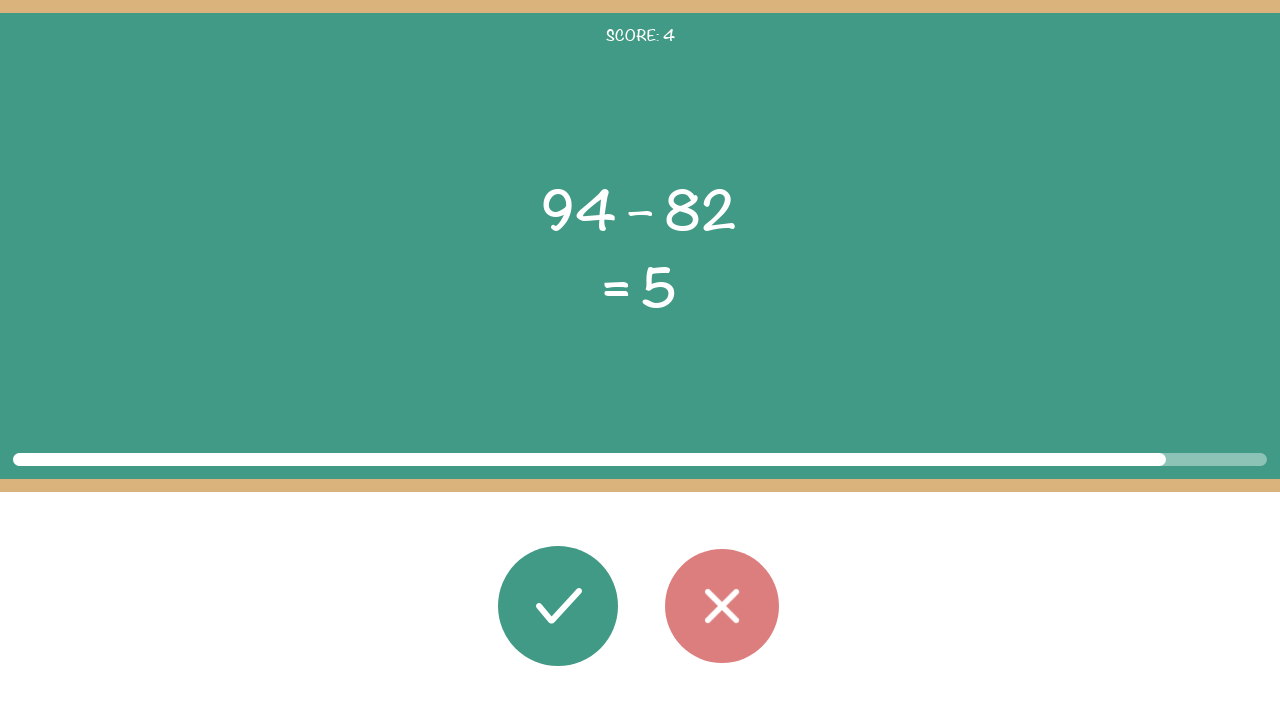

Read first operand (task_x): 94
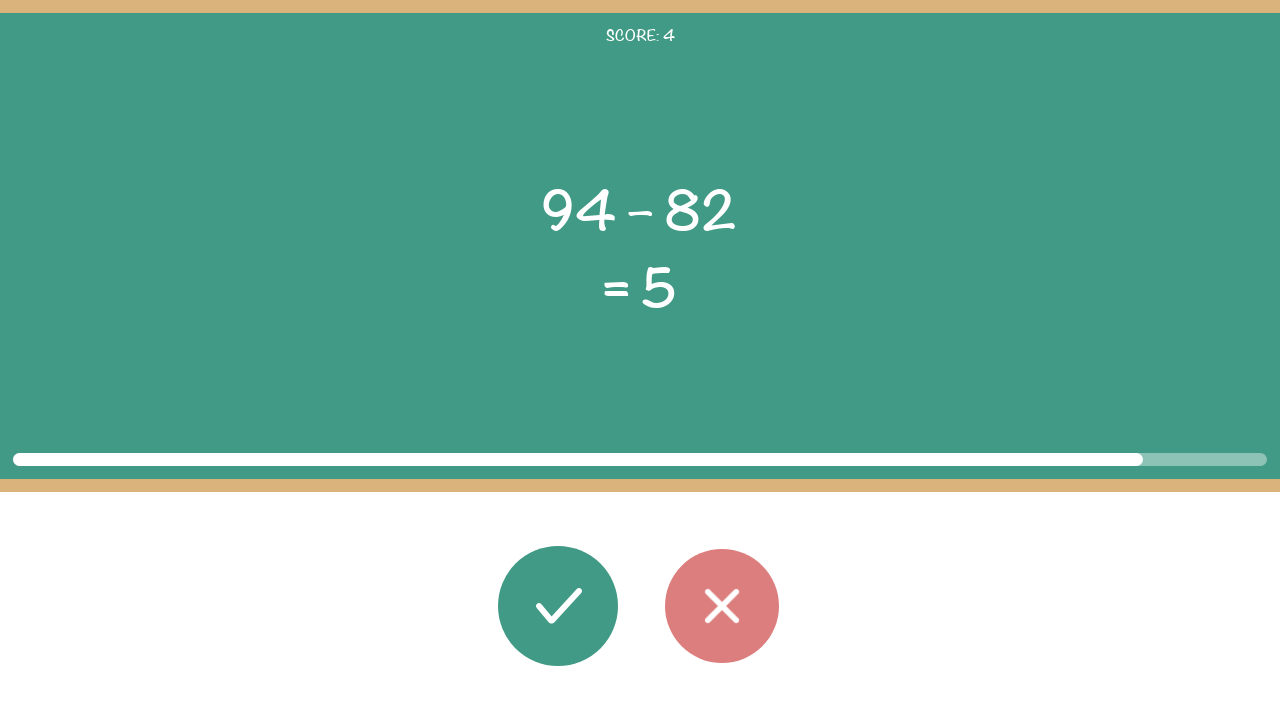

Read second operand (task_y): 82
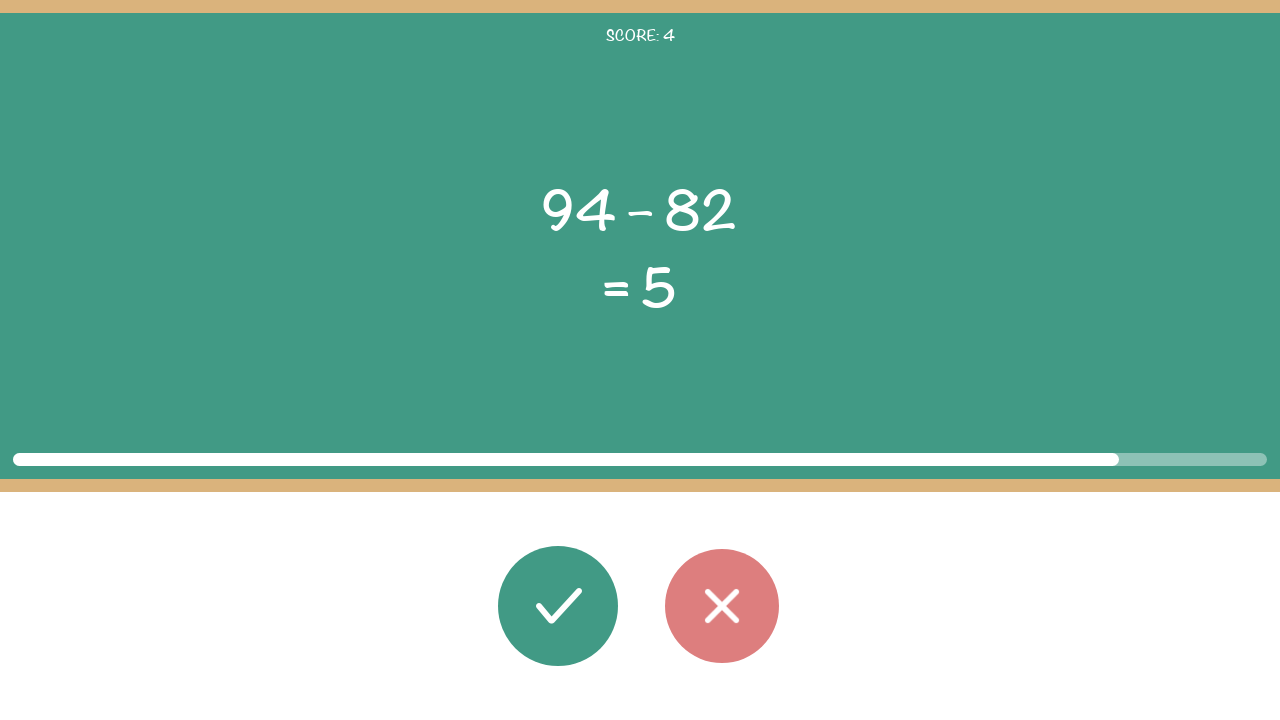

Read operation (task_op): –
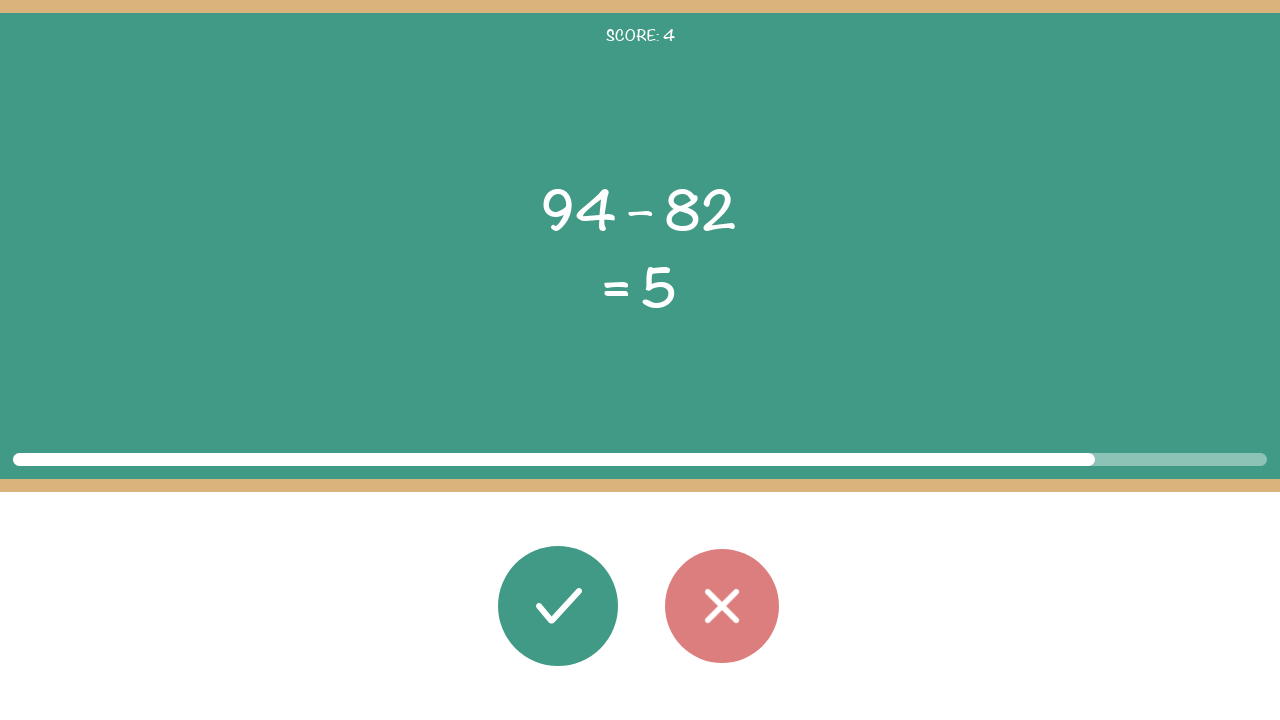

Read displayed result (task_res): 5
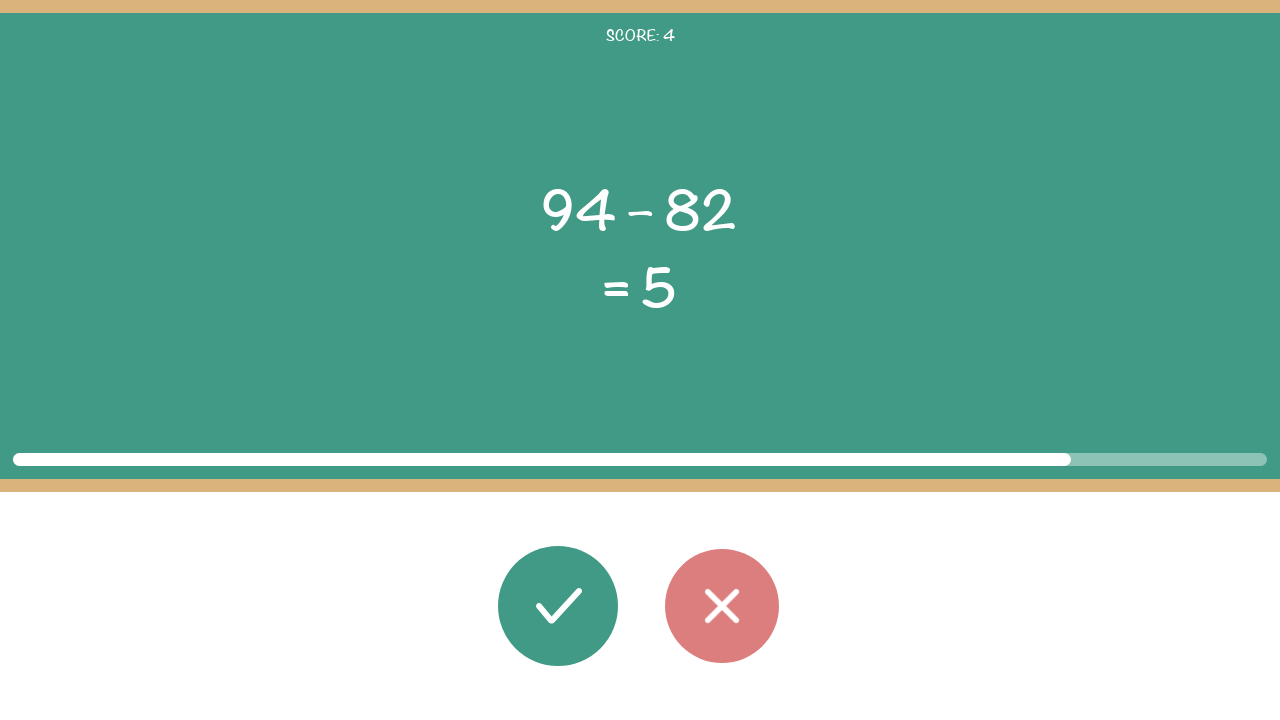

Calculated actual result: 12 (displayed: 5)
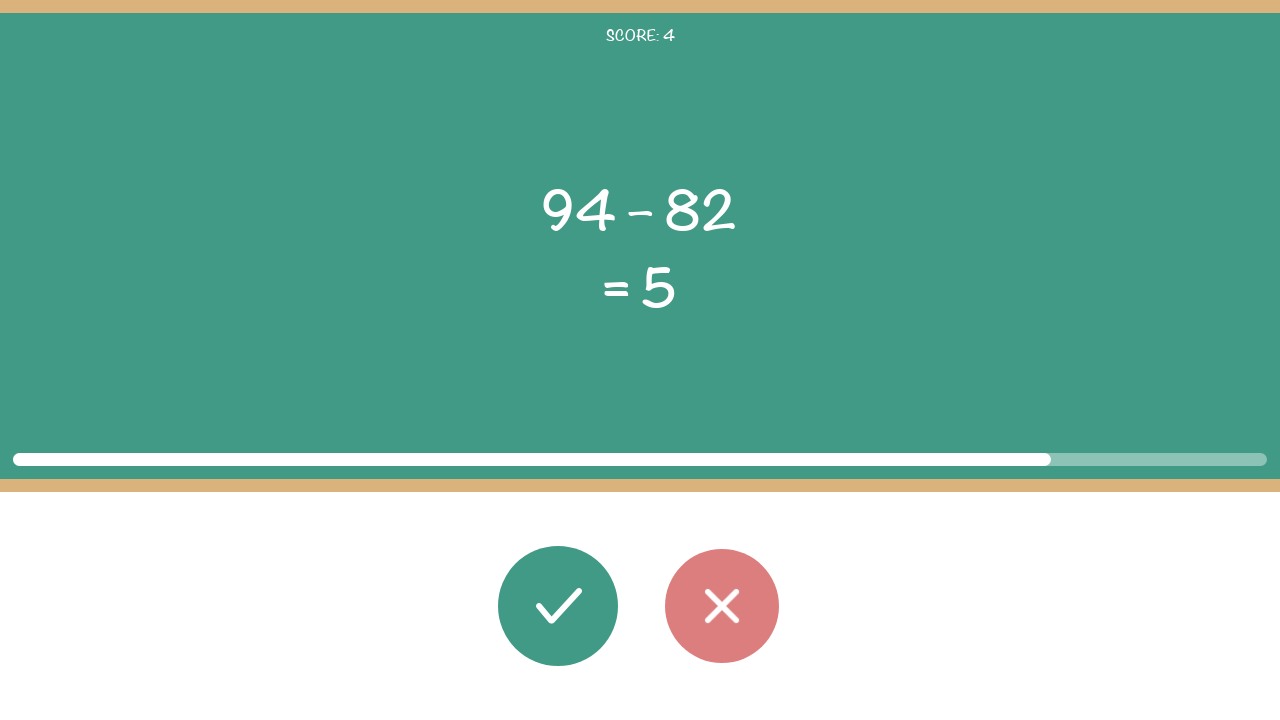

Waited for wrong button to be visible
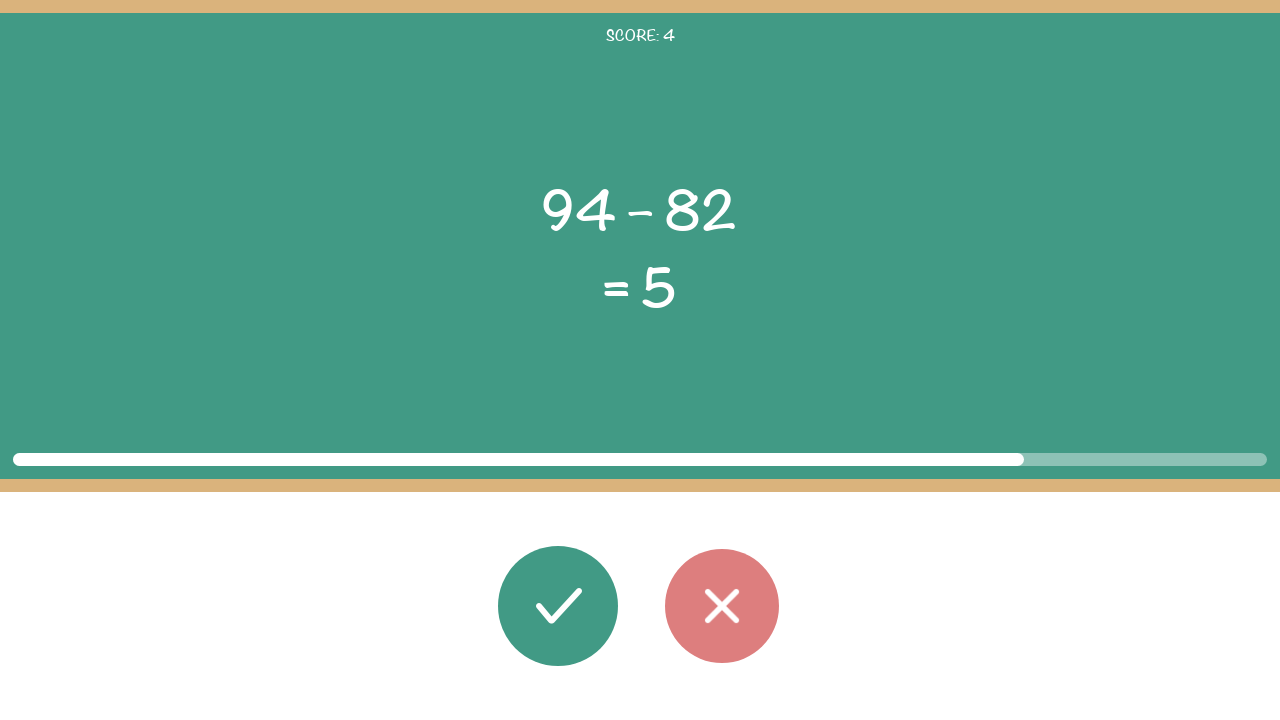

Clicked wrong button - answer 12 does not match displayed 5 at (722, 606) on #button_wrong
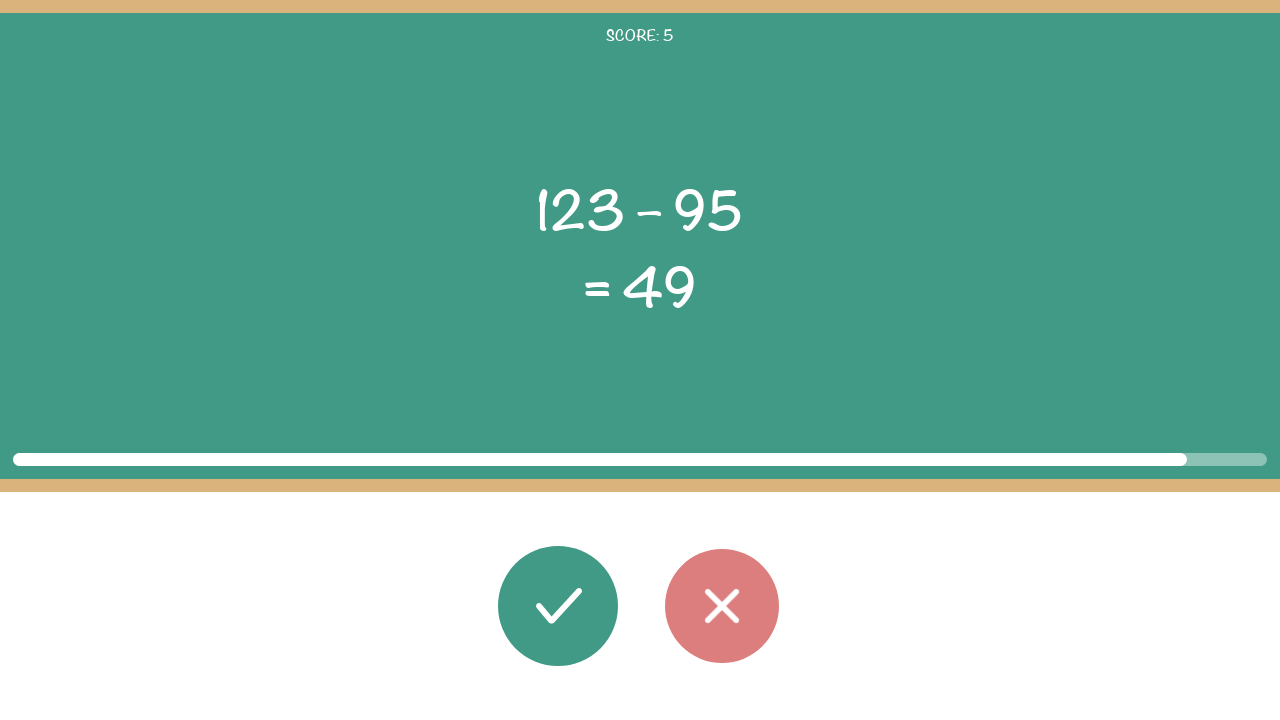

Waited 100ms before iteration 7
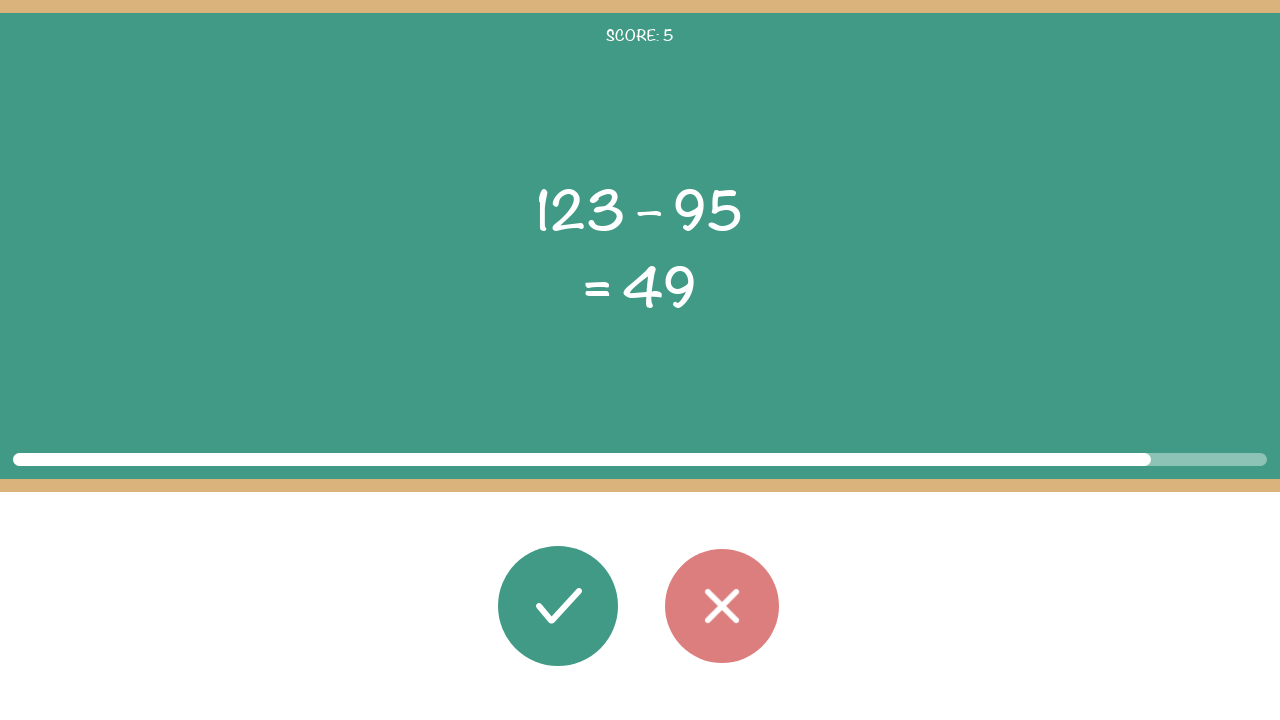

Read first operand (task_x): 123
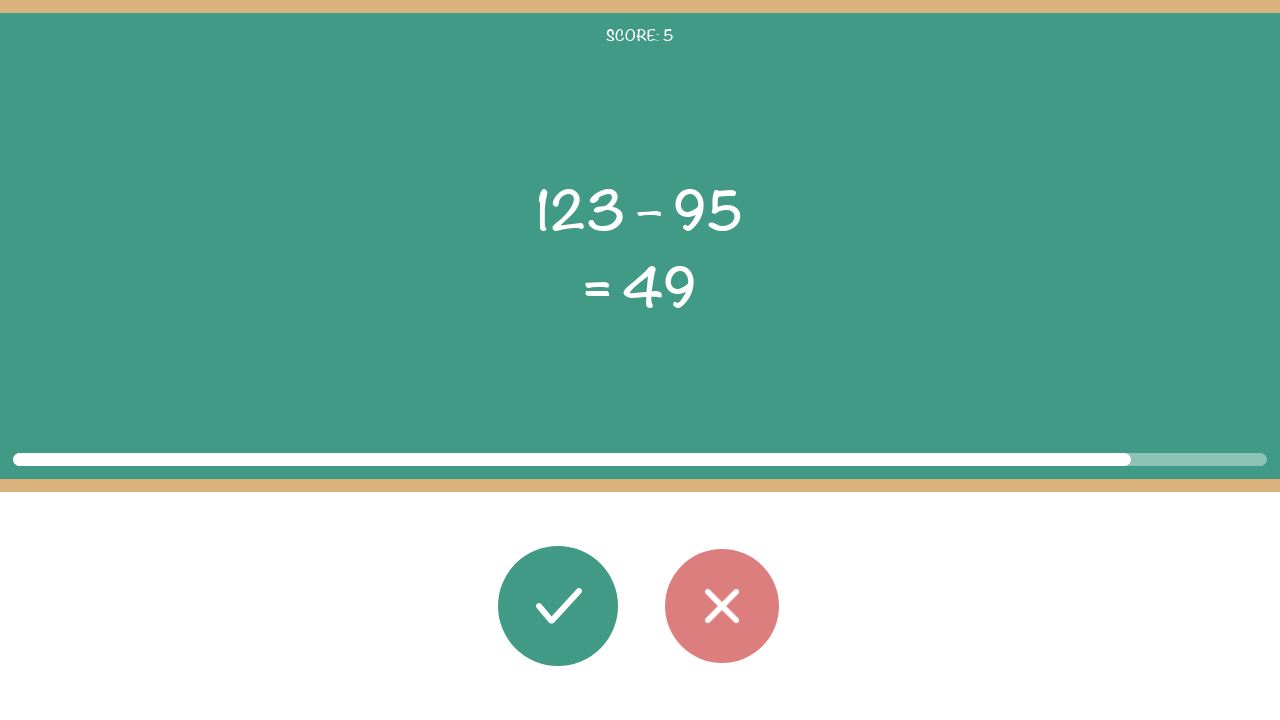

Read second operand (task_y): 95
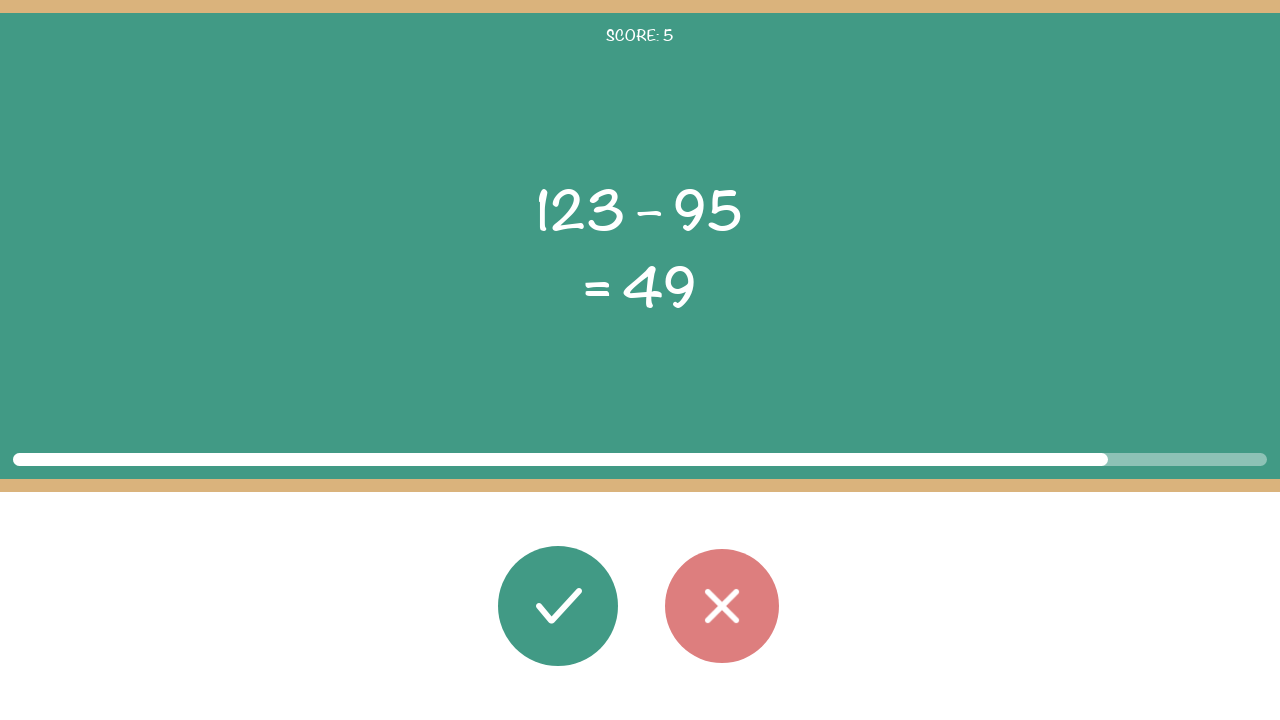

Read operation (task_op): –
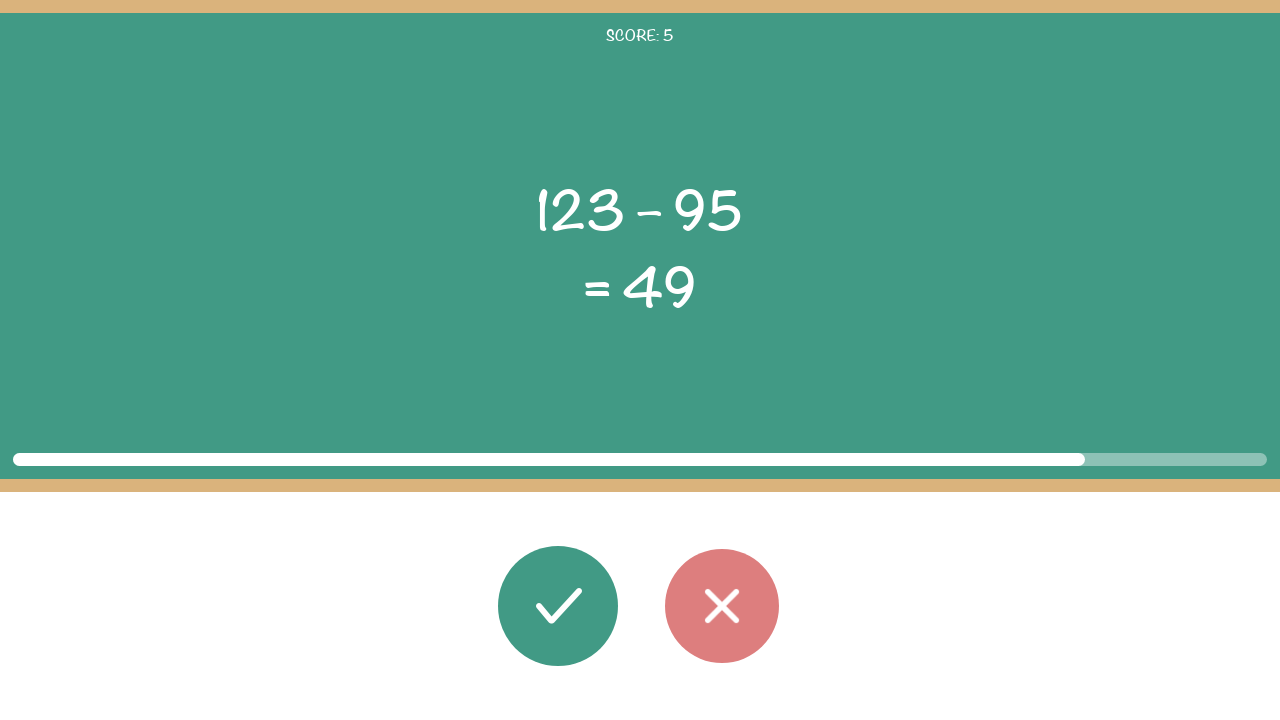

Read displayed result (task_res): 49
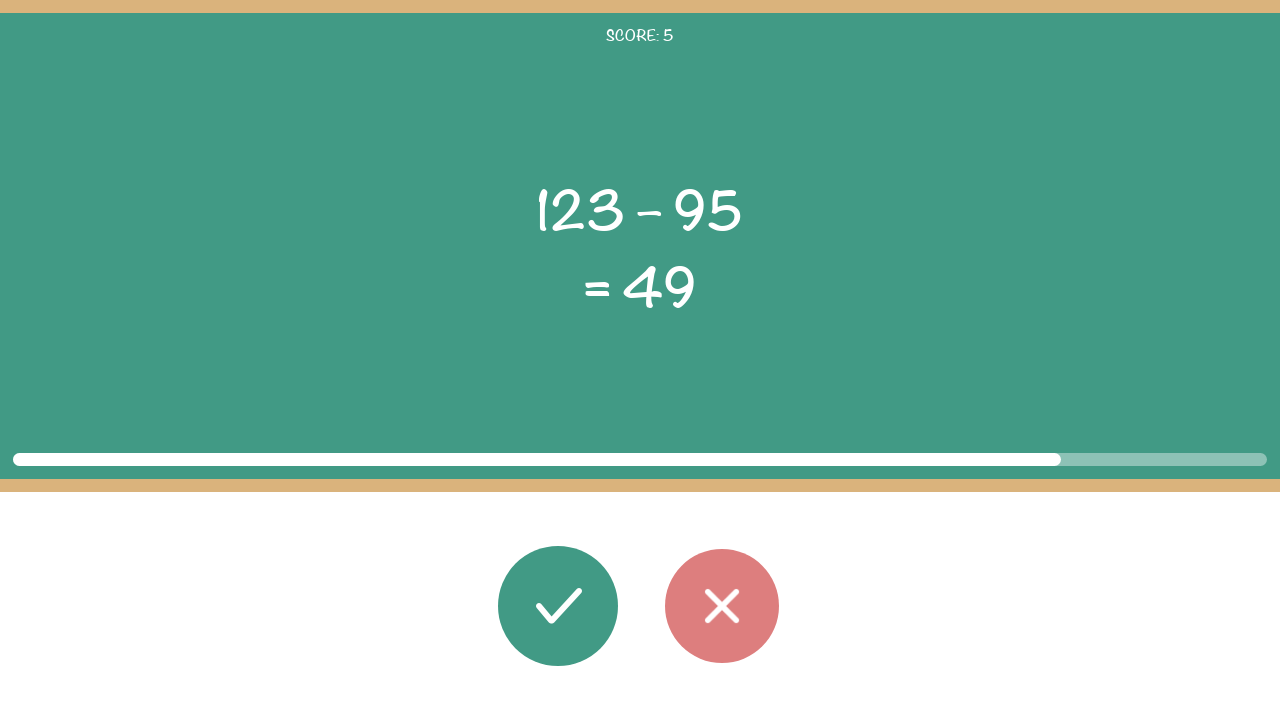

Calculated actual result: 28 (displayed: 49)
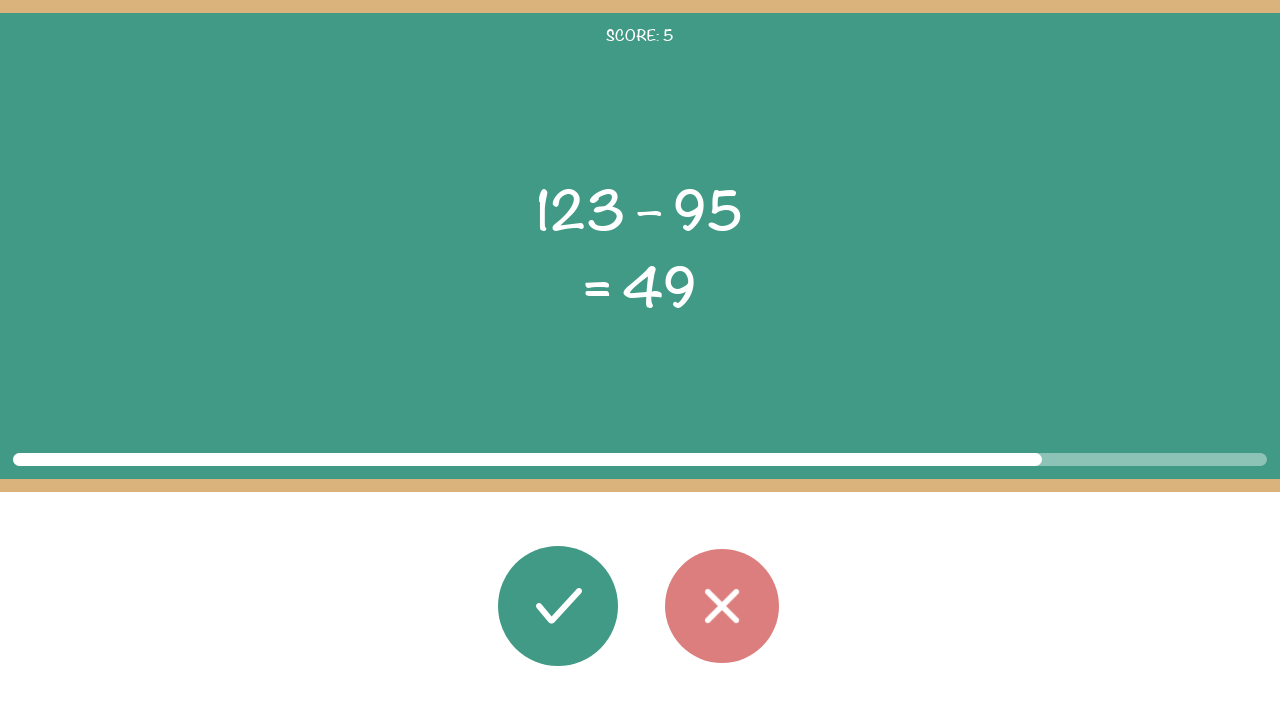

Waited for wrong button to be visible
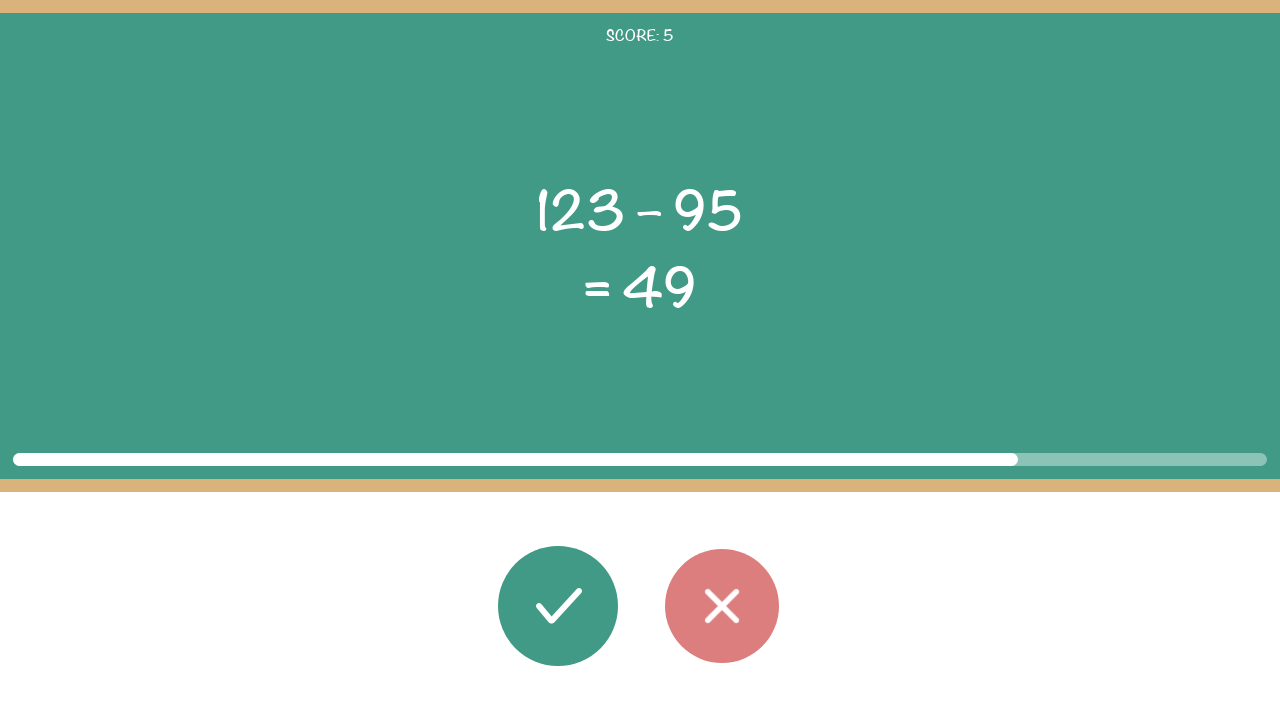

Clicked wrong button - answer 28 does not match displayed 49 at (722, 606) on #button_wrong
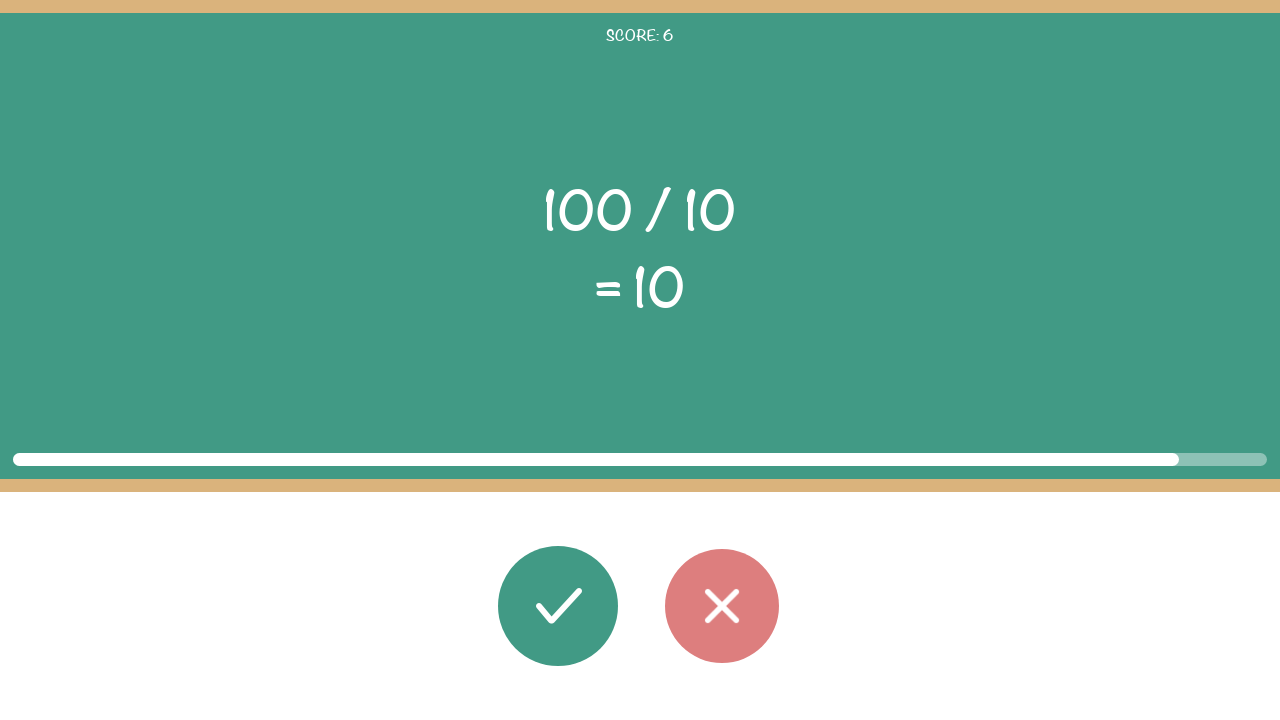

Waited 100ms before iteration 8
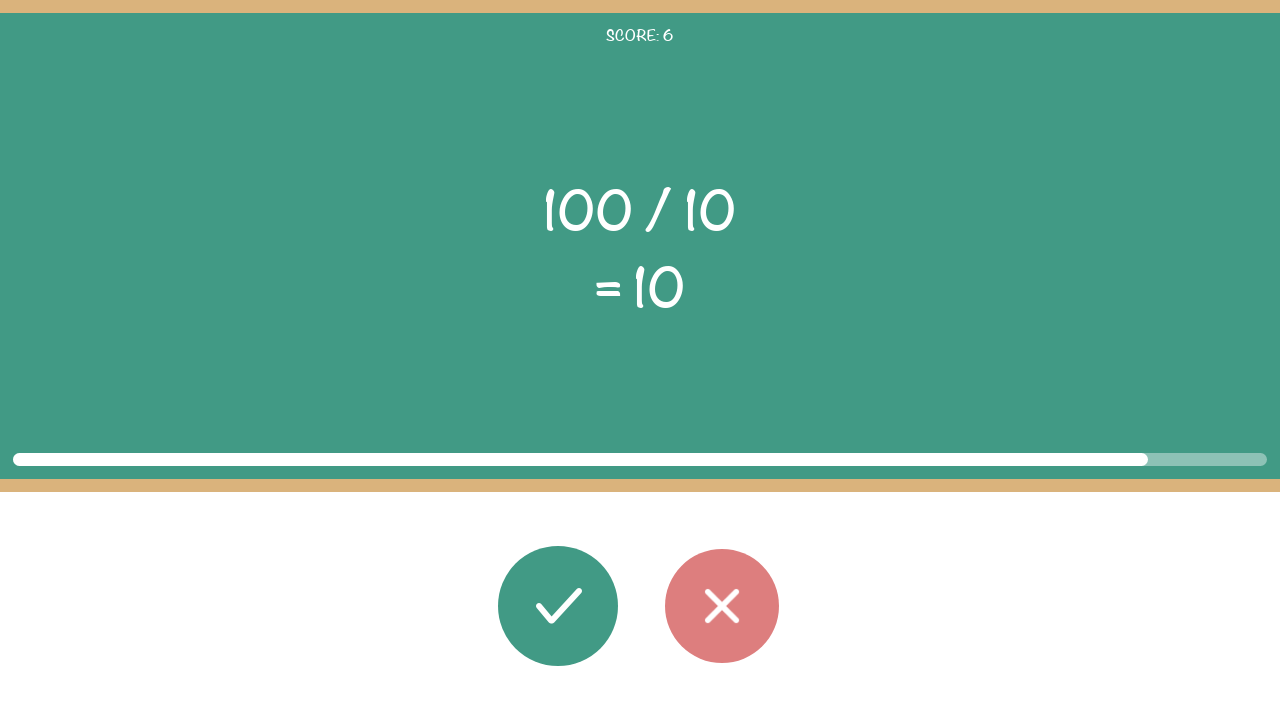

Read first operand (task_x): 100
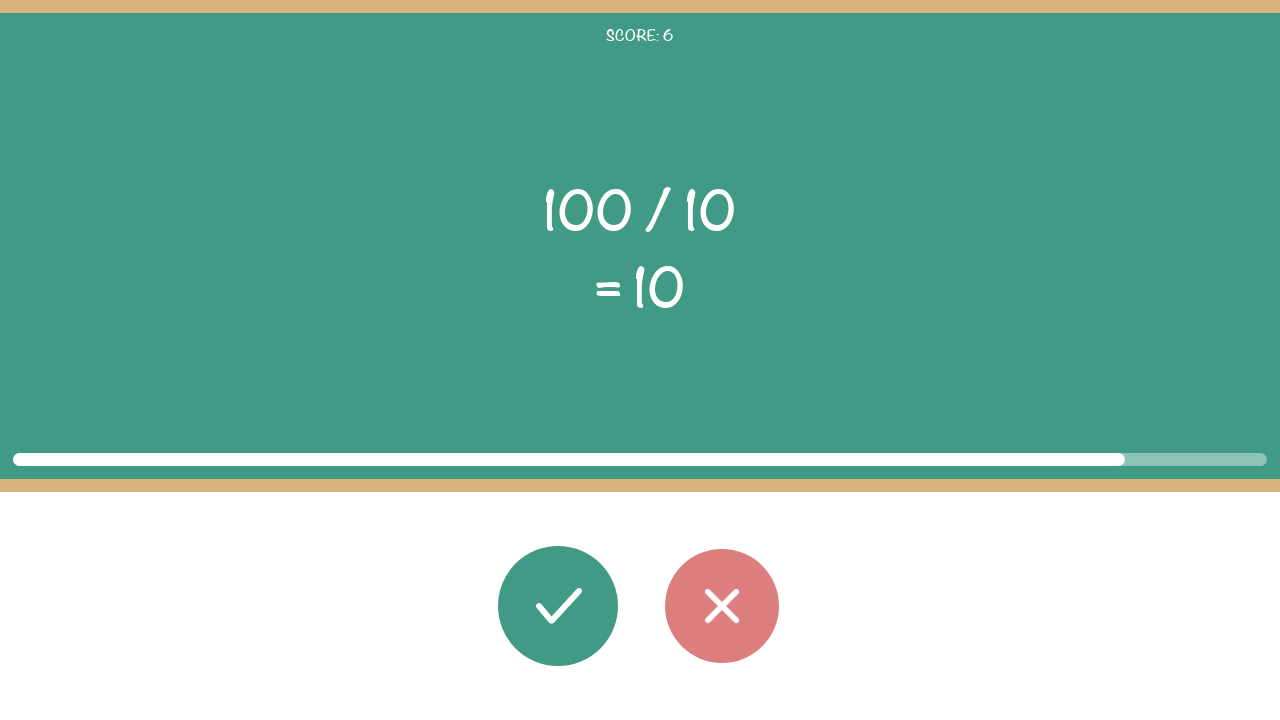

Read second operand (task_y): 10
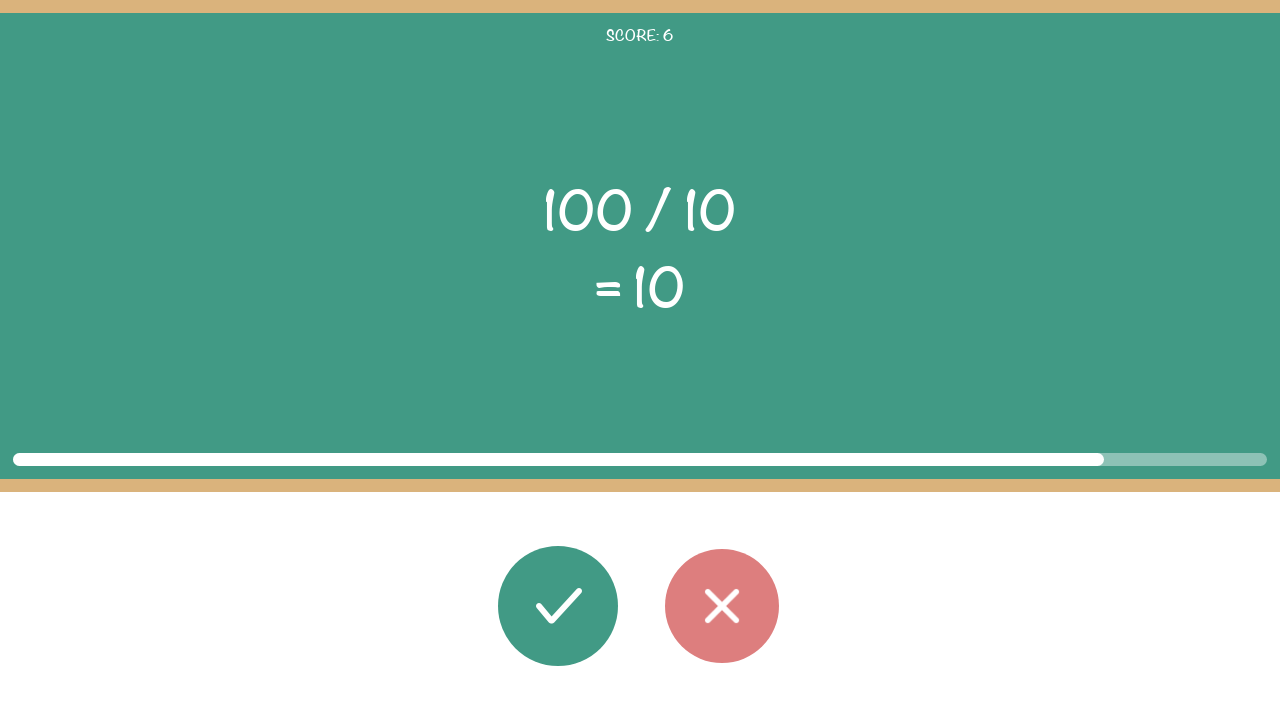

Read operation (task_op): /
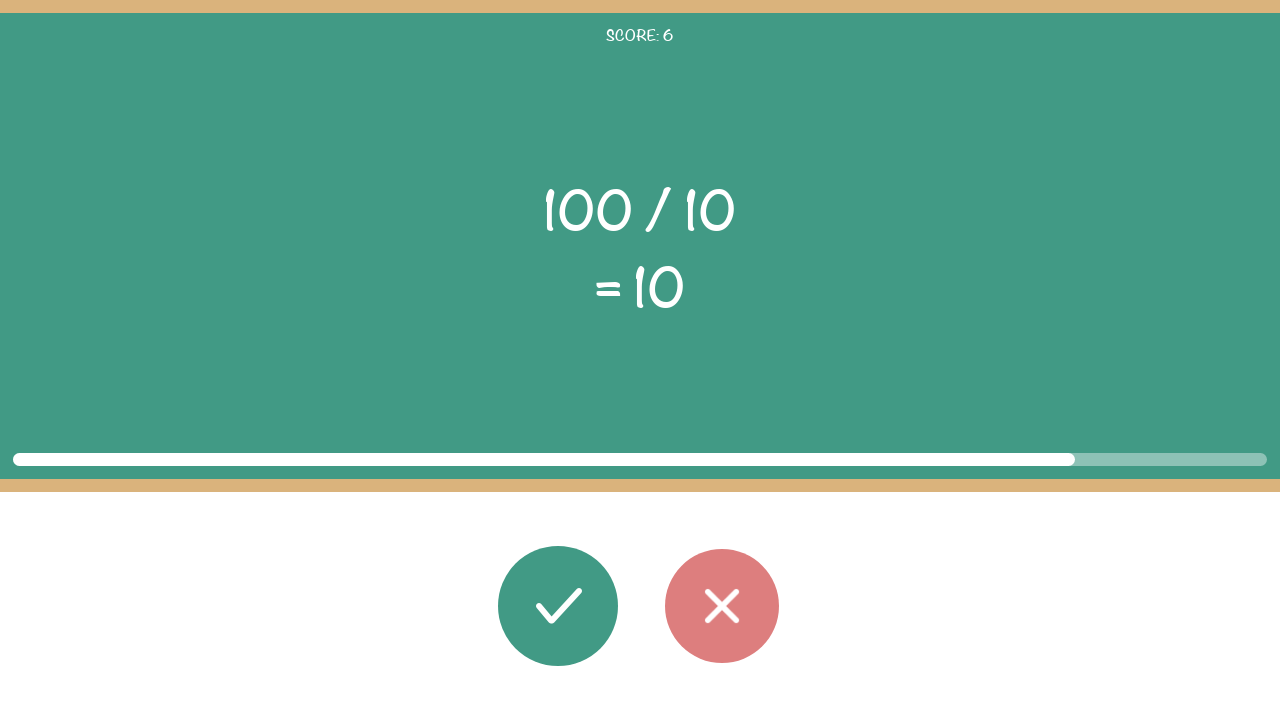

Read displayed result (task_res): 10
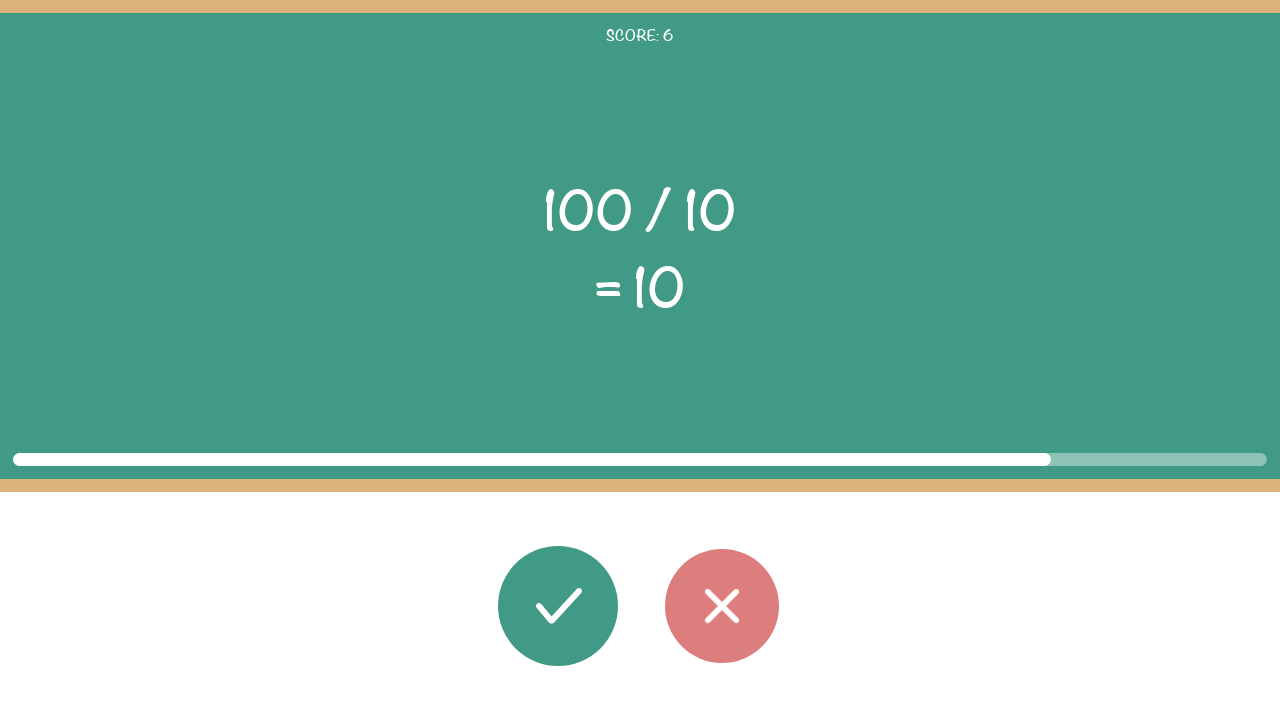

Calculated actual result: 10.0 (displayed: 10)
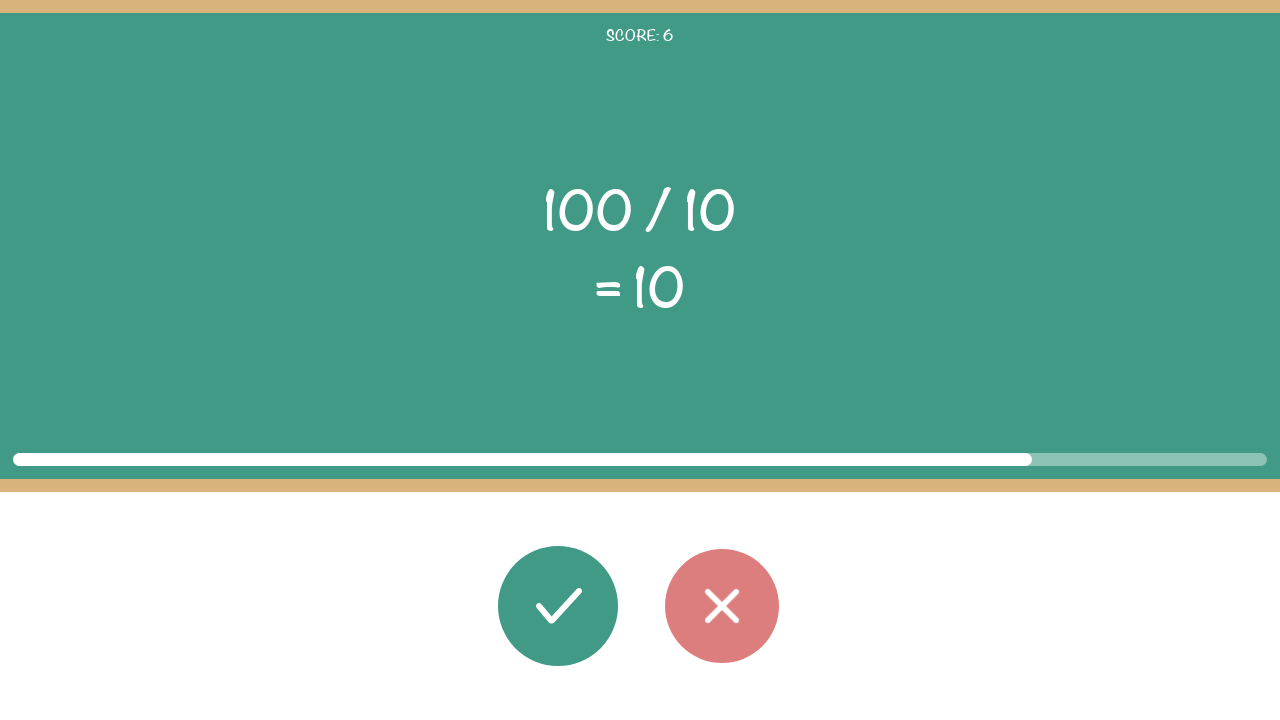

Waited for correct button to be visible
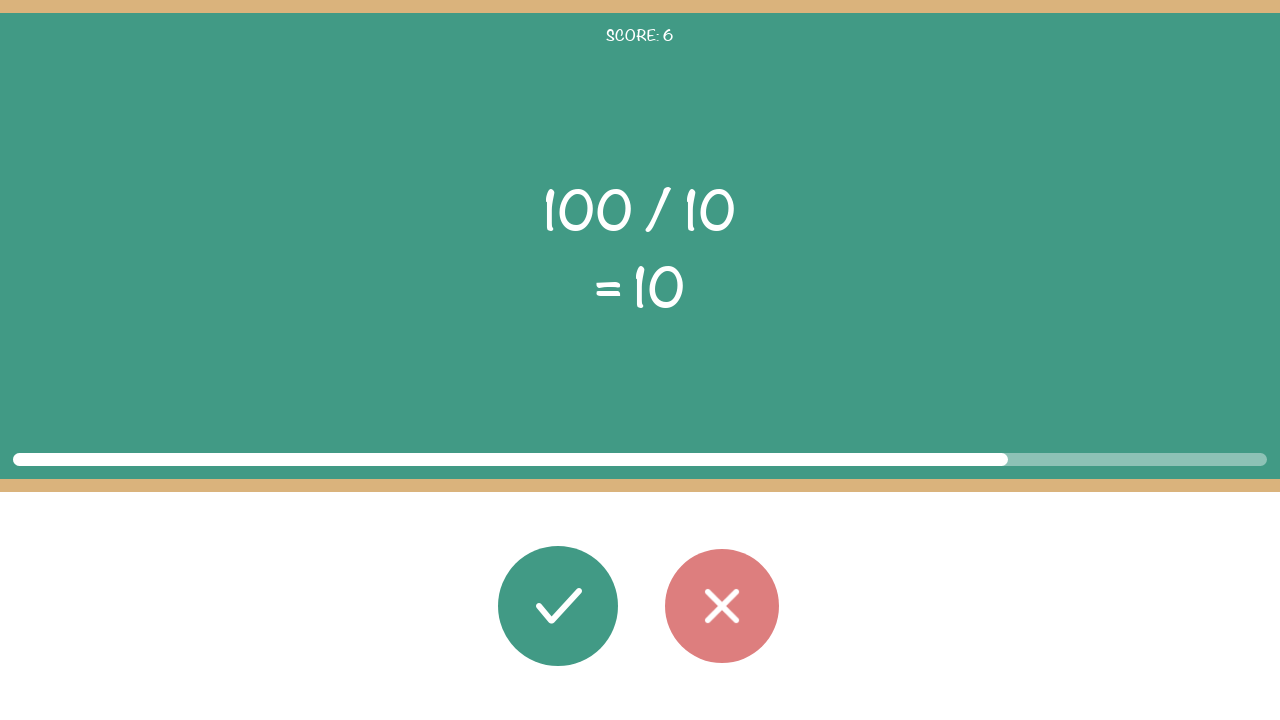

Clicked correct button - answer 10.0 matches displayed 10 at (558, 606) on #button_correct
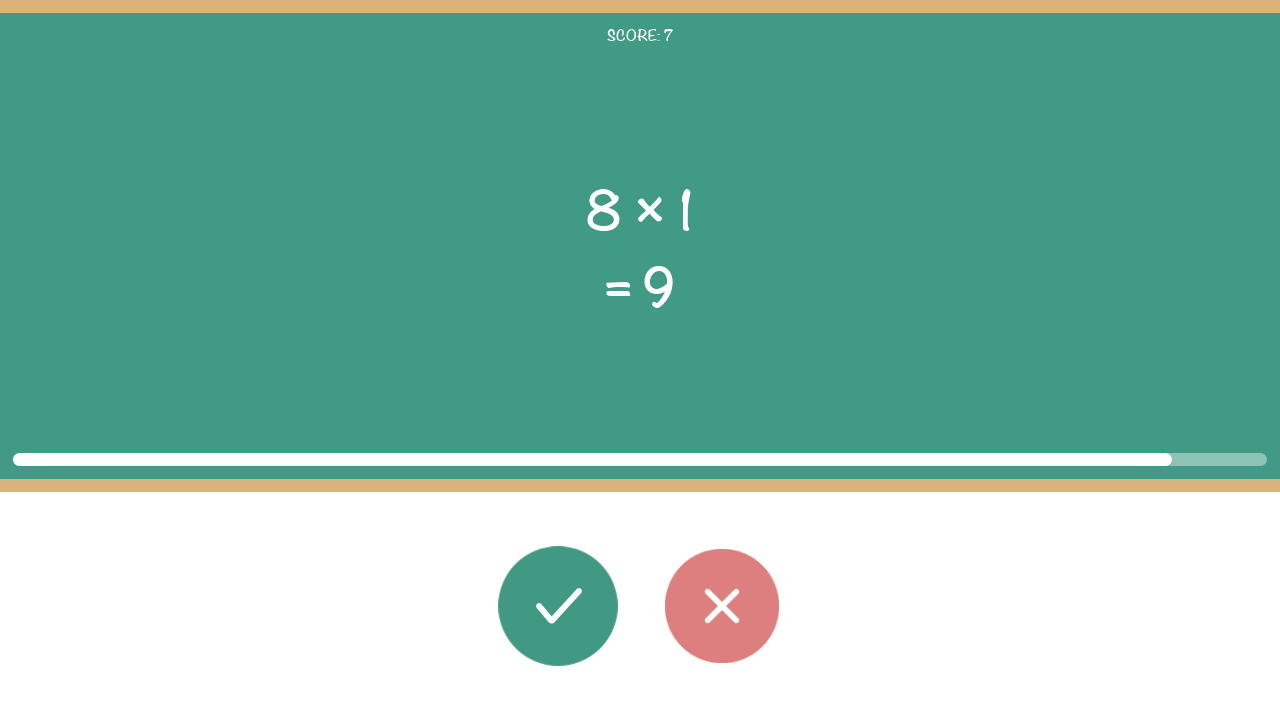

Waited 100ms before iteration 9
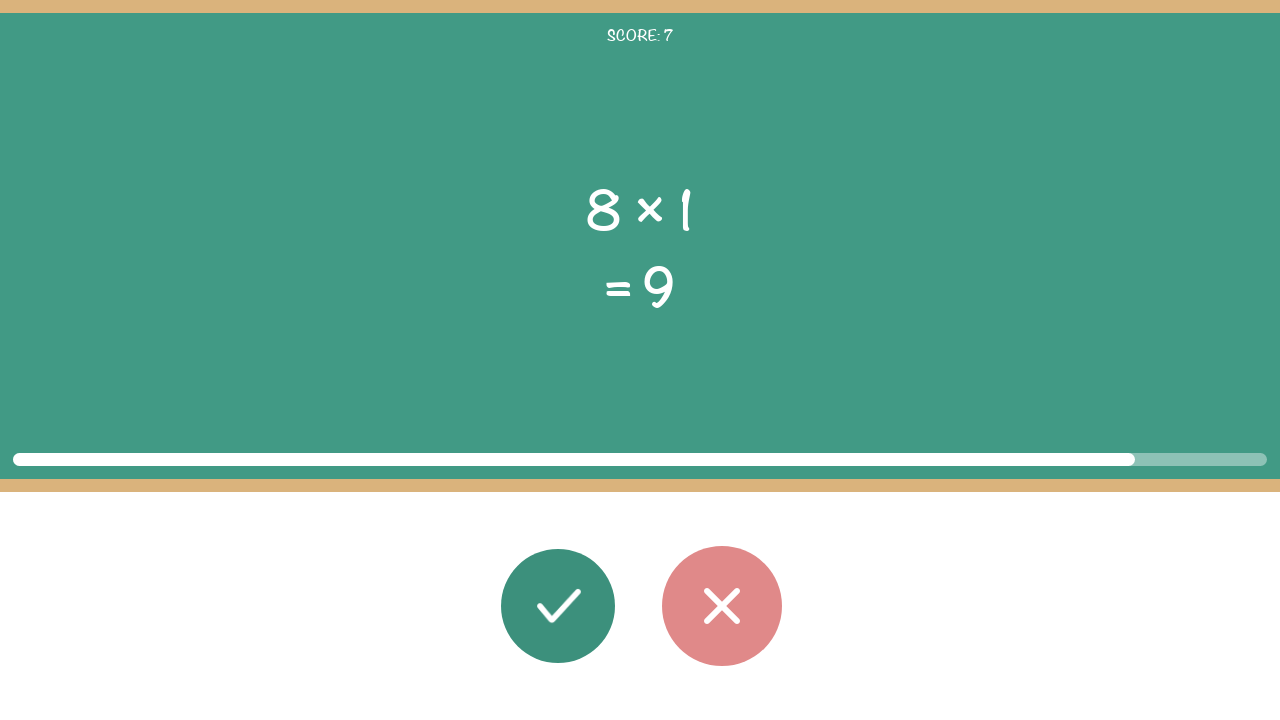

Read first operand (task_x): 8
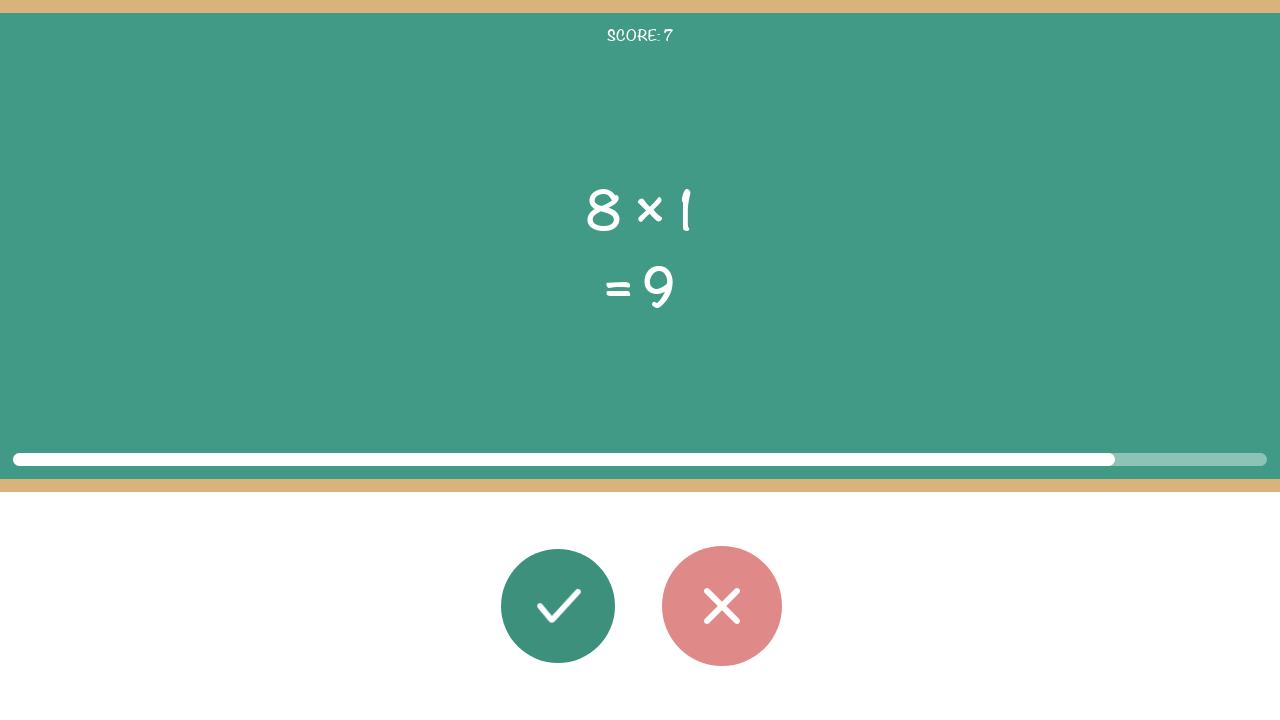

Read second operand (task_y): 1
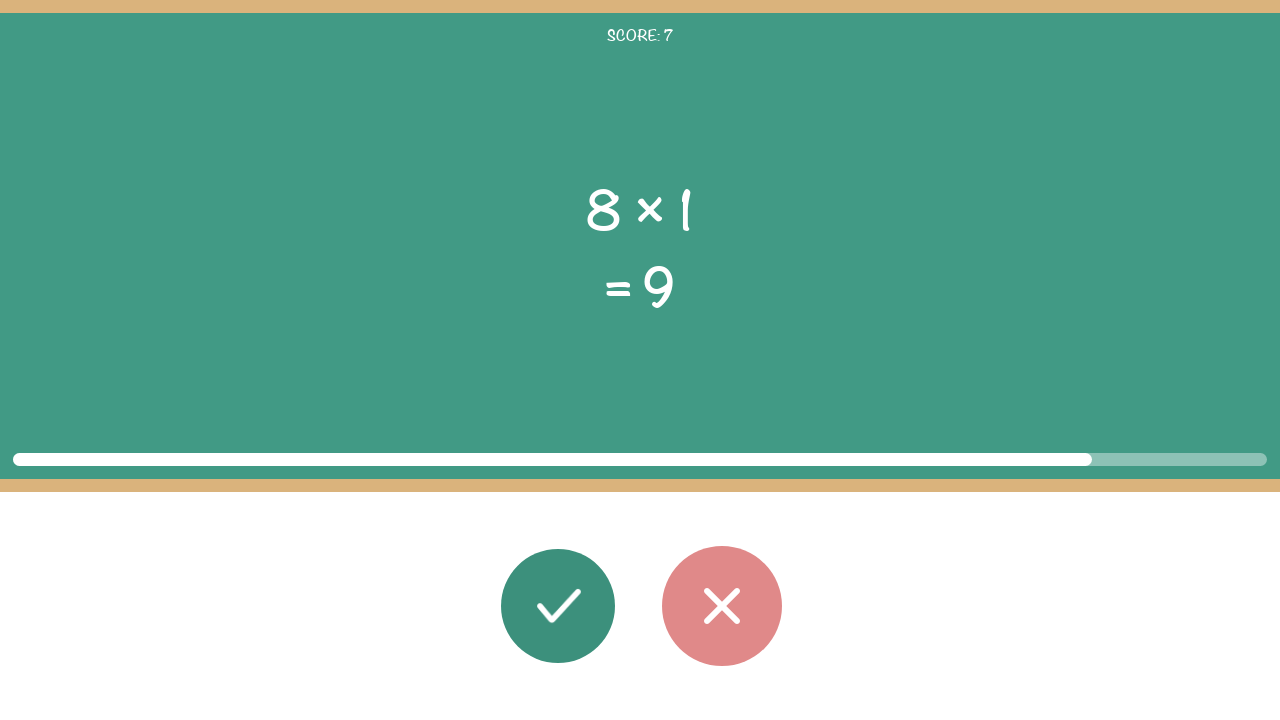

Read operation (task_op): ×
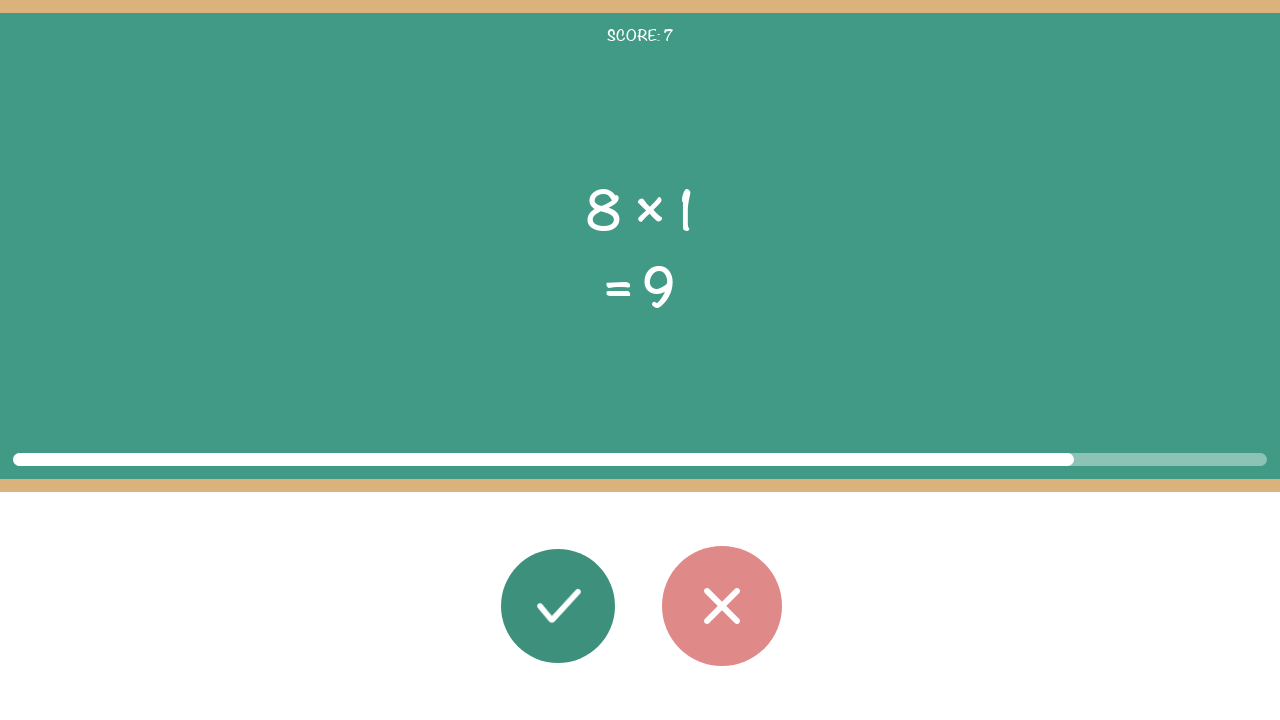

Read displayed result (task_res): 9
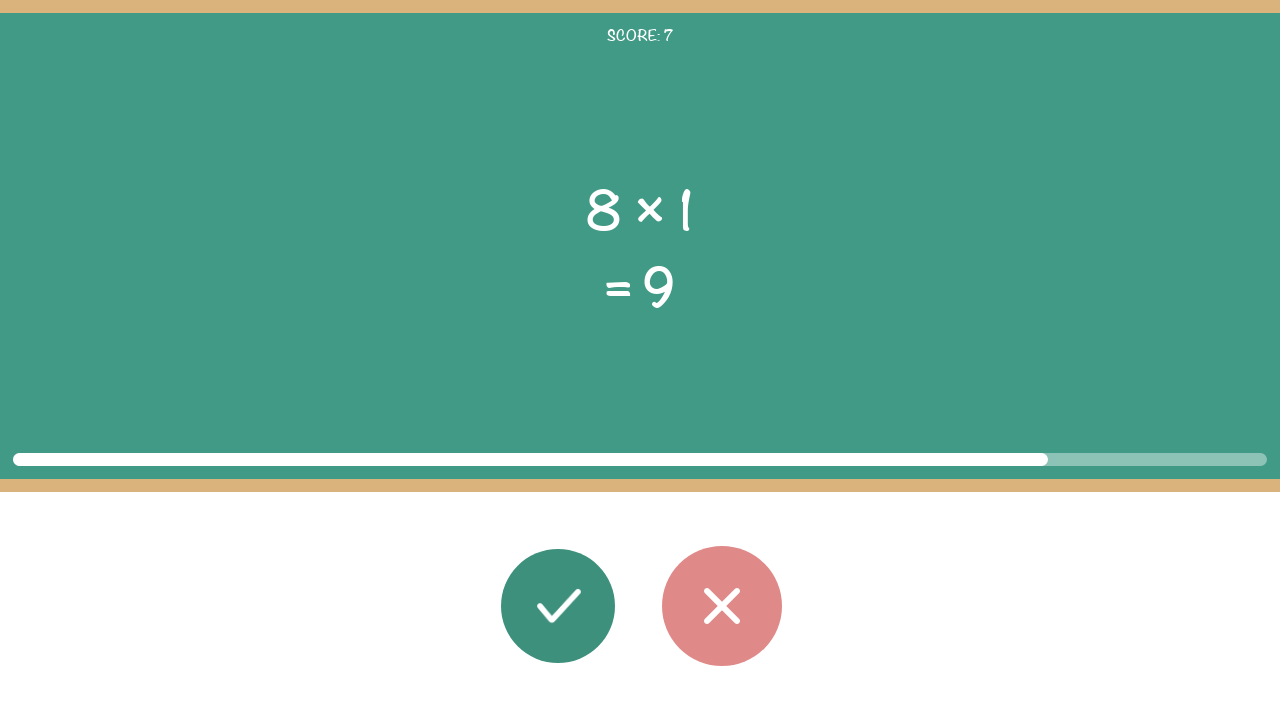

Calculated actual result: 8 (displayed: 9)
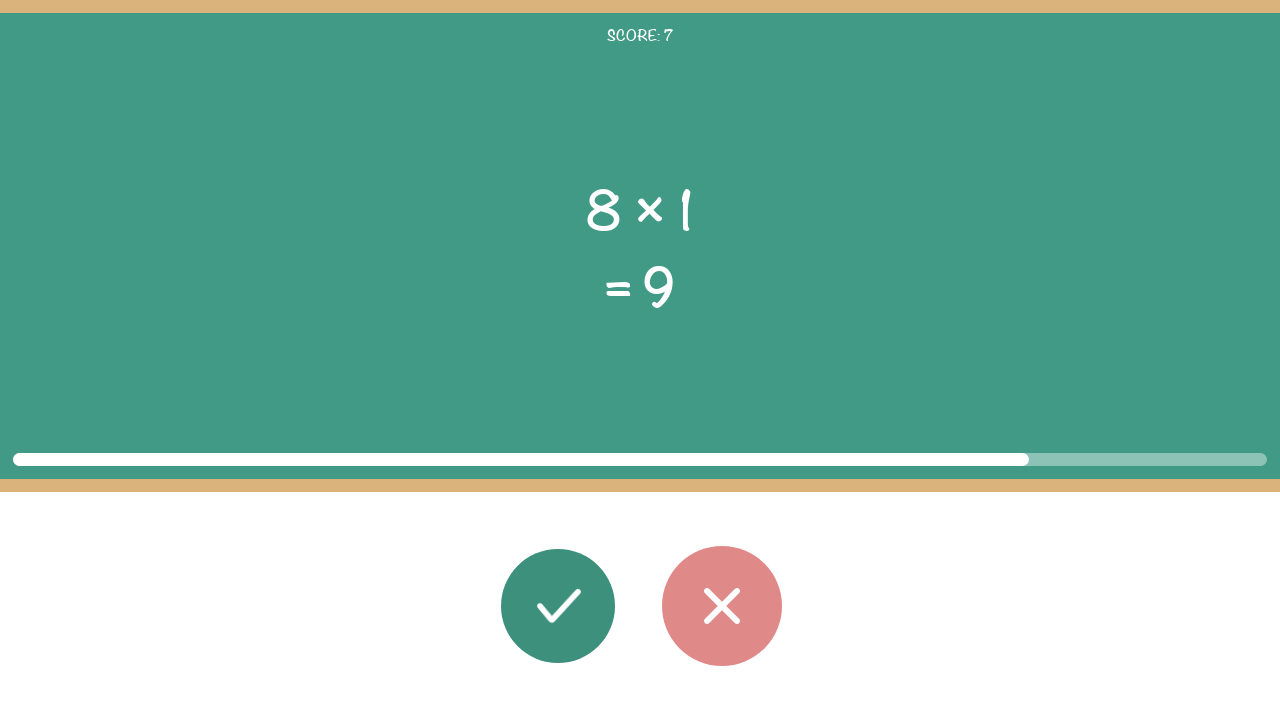

Waited for wrong button to be visible
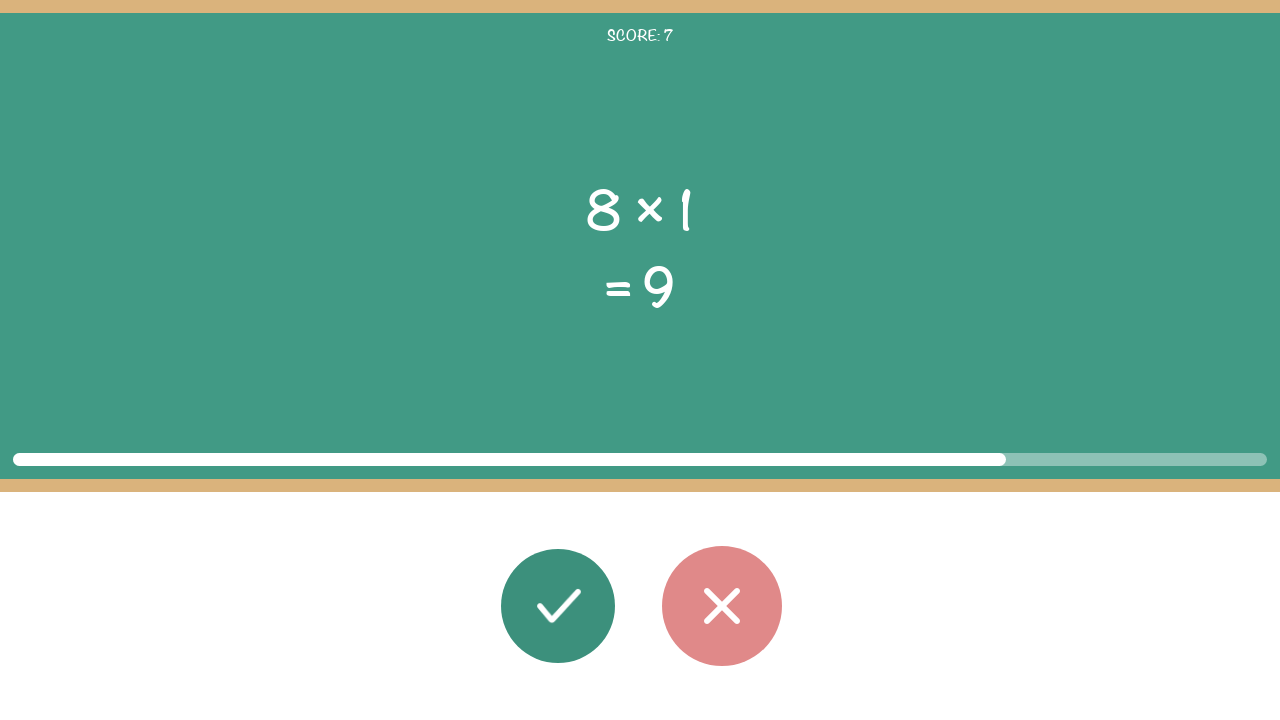

Clicked wrong button - answer 8 does not match displayed 9 at (722, 606) on #button_wrong
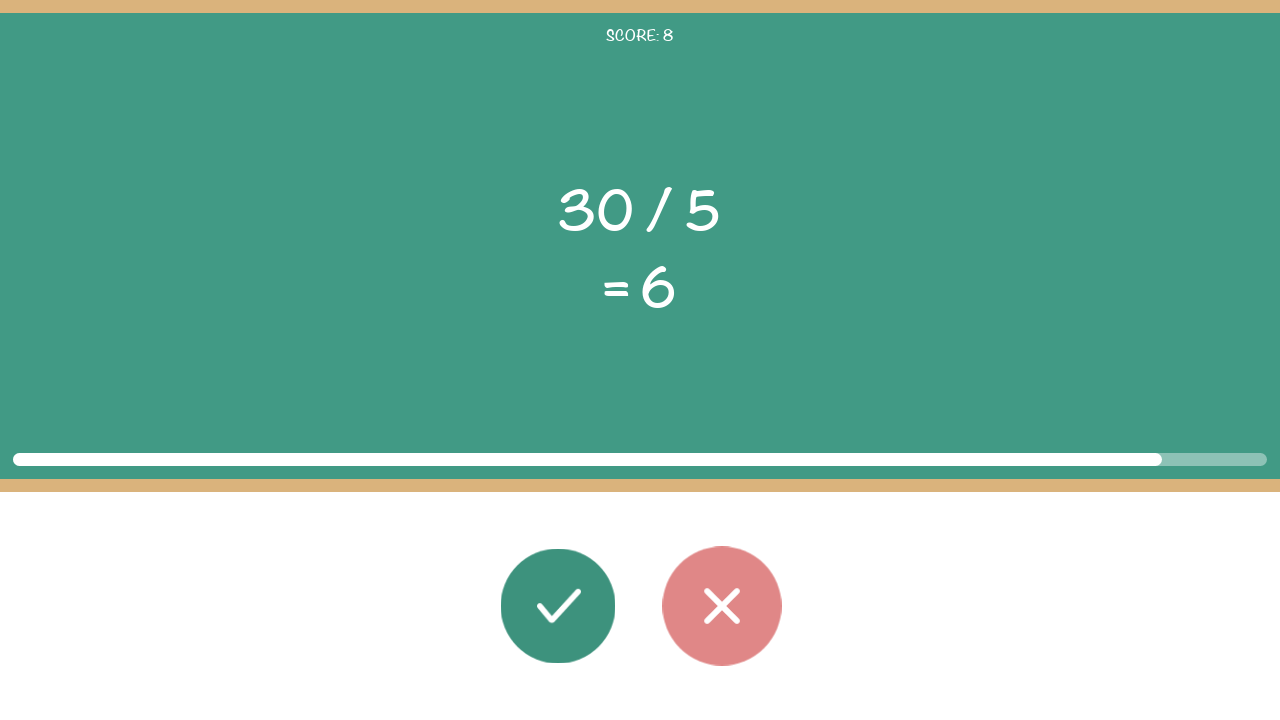

Waited 100ms before iteration 10
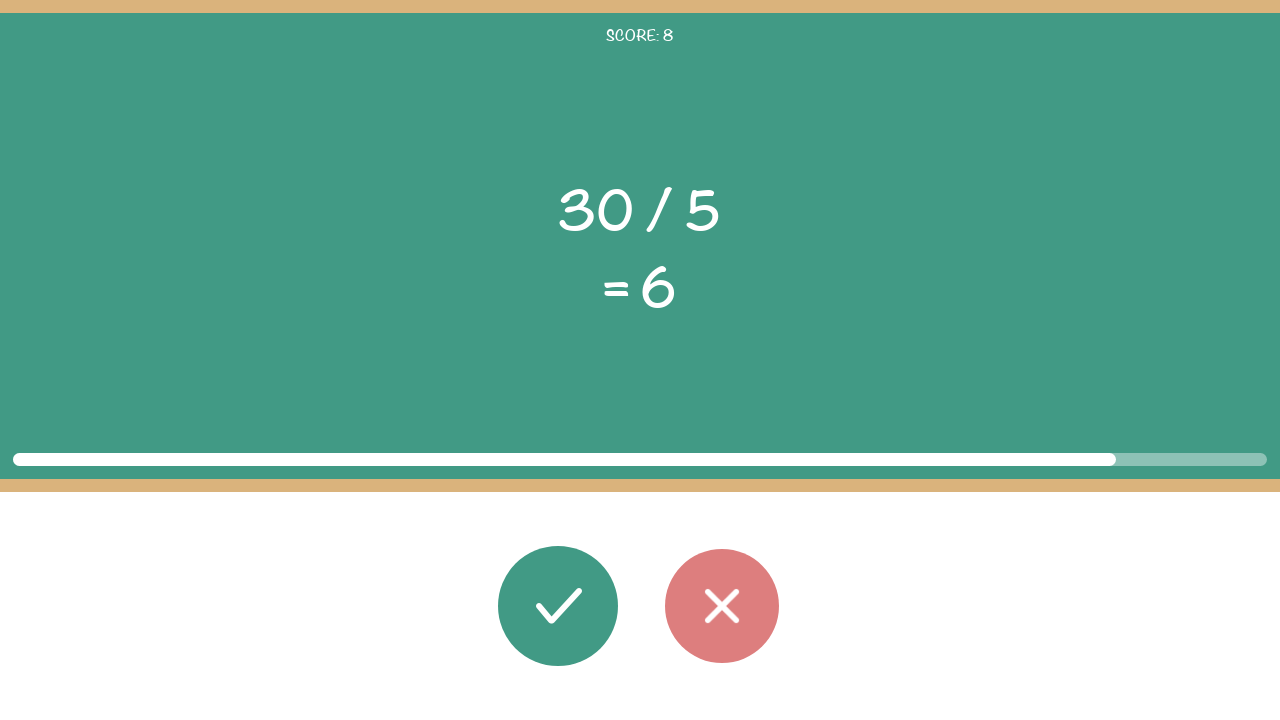

Read first operand (task_x): 30
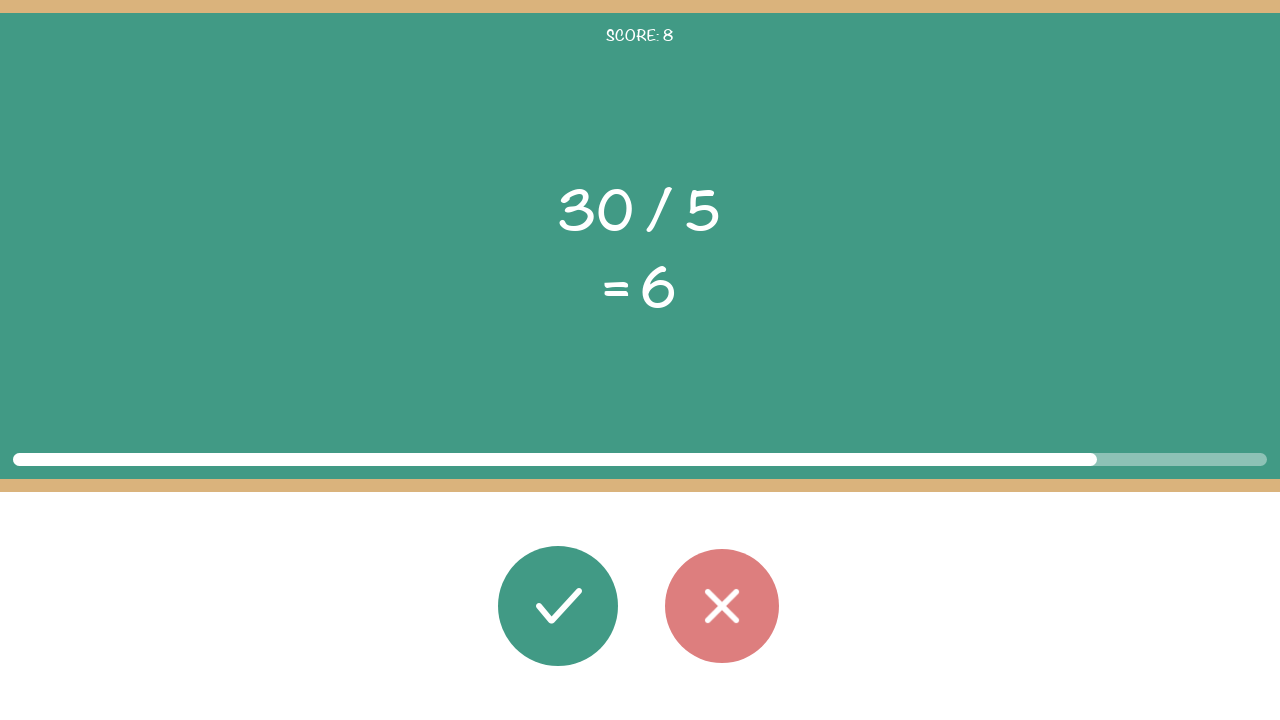

Read second operand (task_y): 5
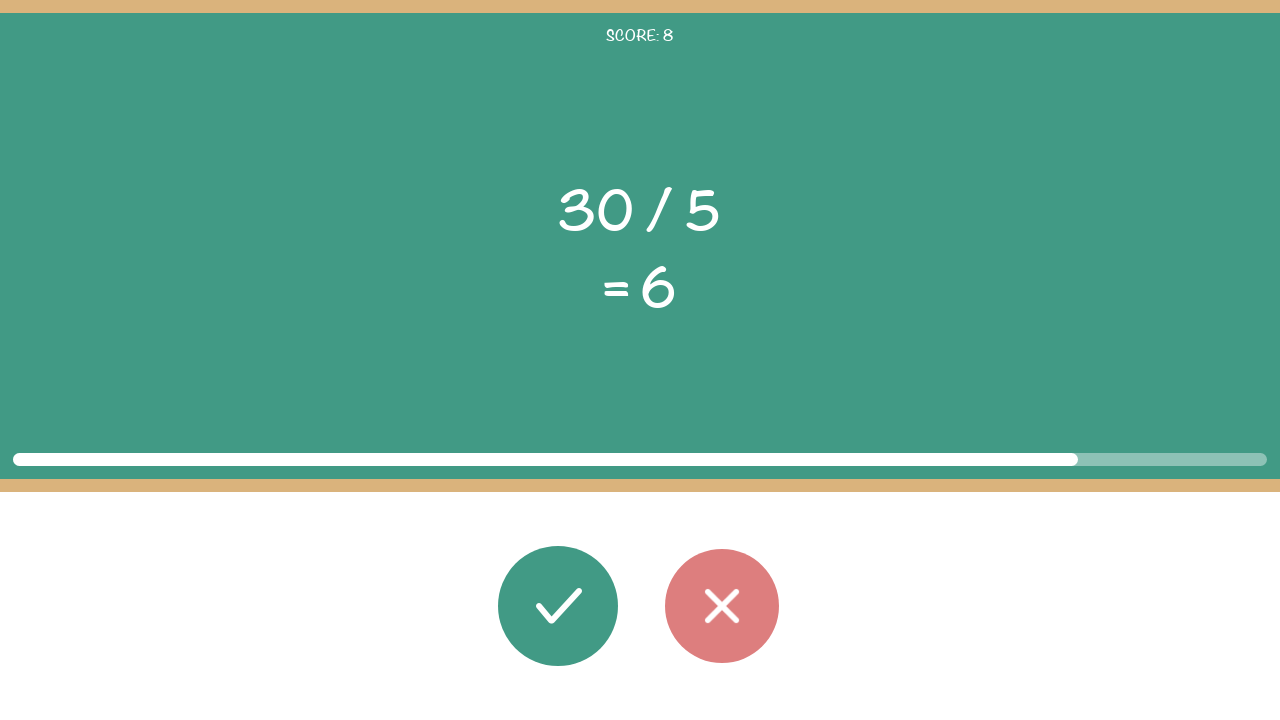

Read operation (task_op): /
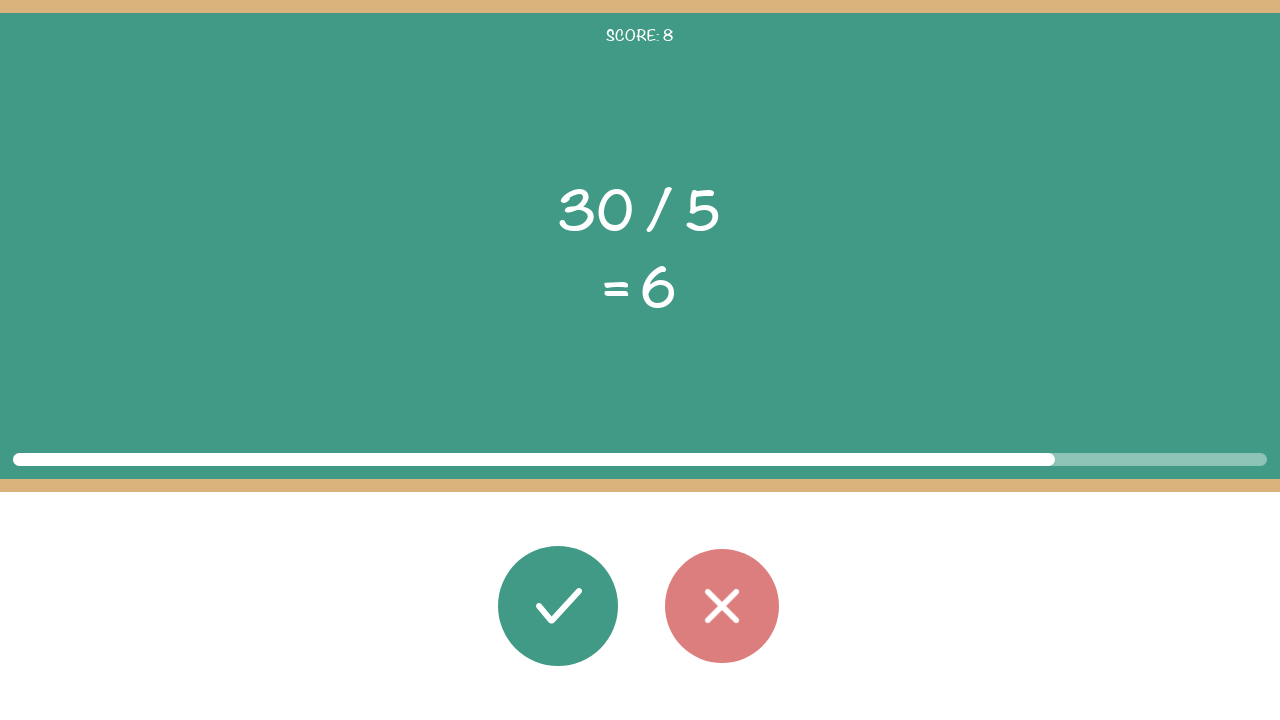

Read displayed result (task_res): 6
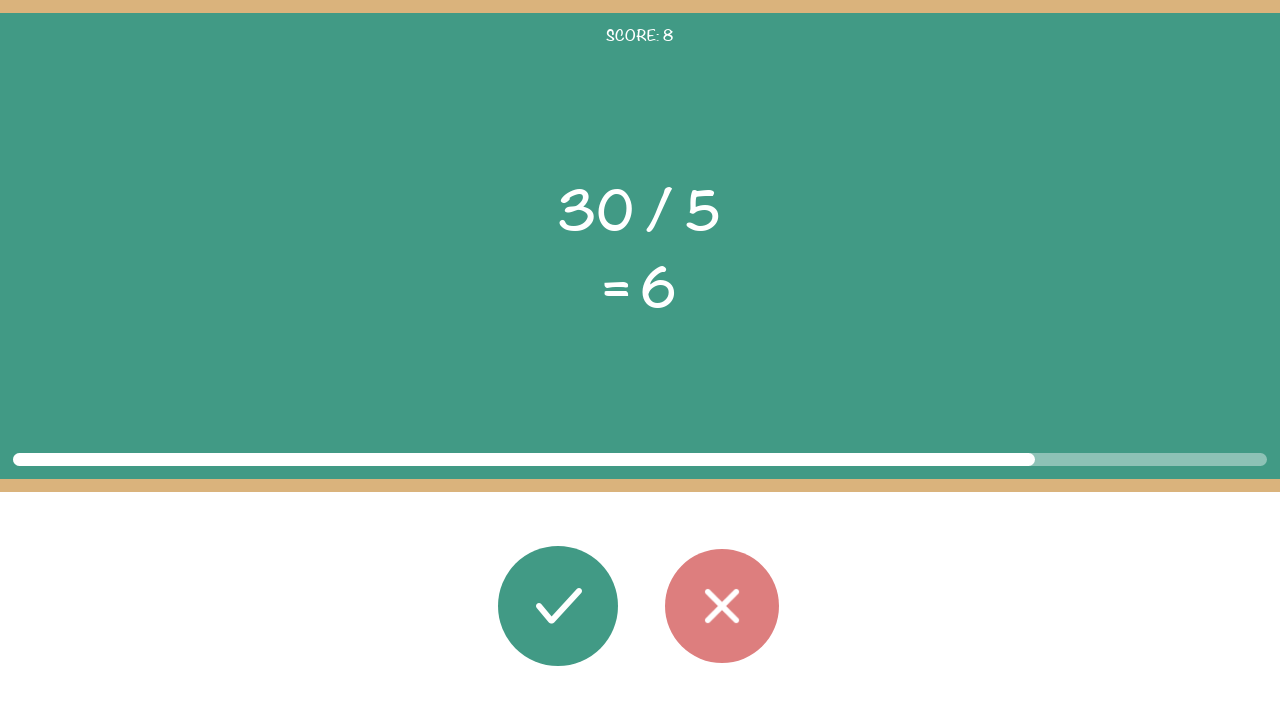

Calculated actual result: 6.0 (displayed: 6)
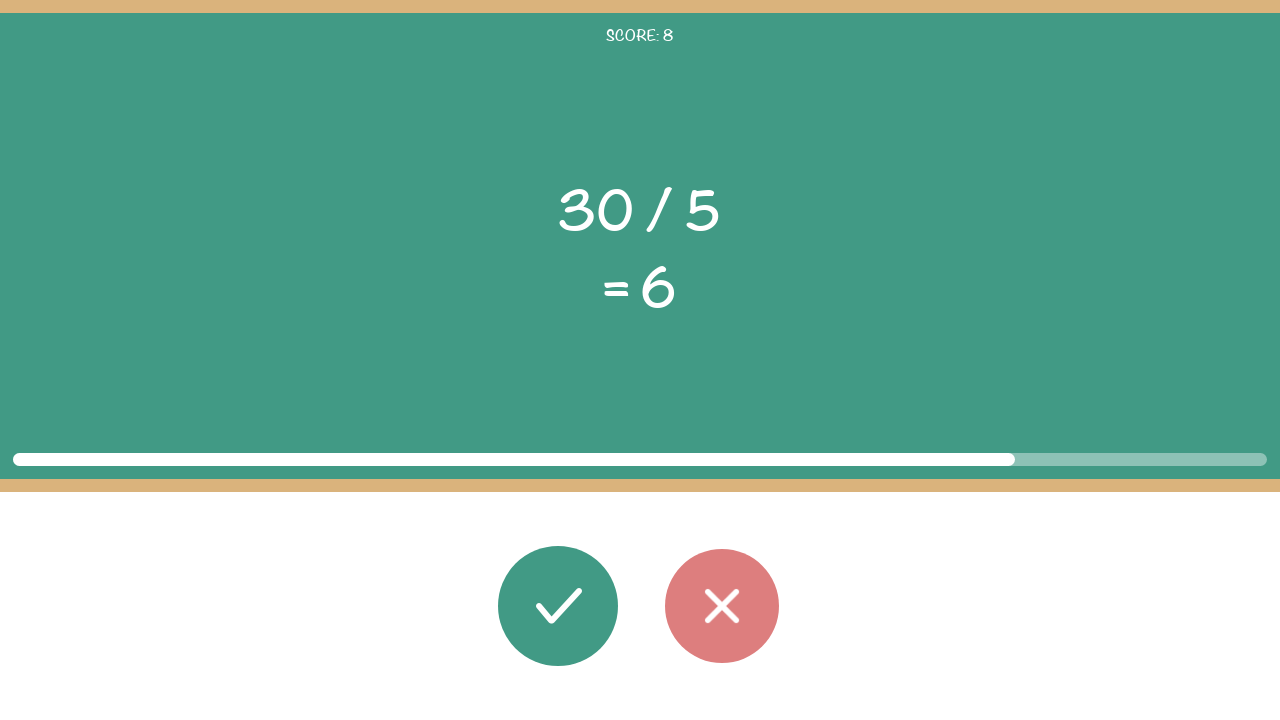

Waited for correct button to be visible
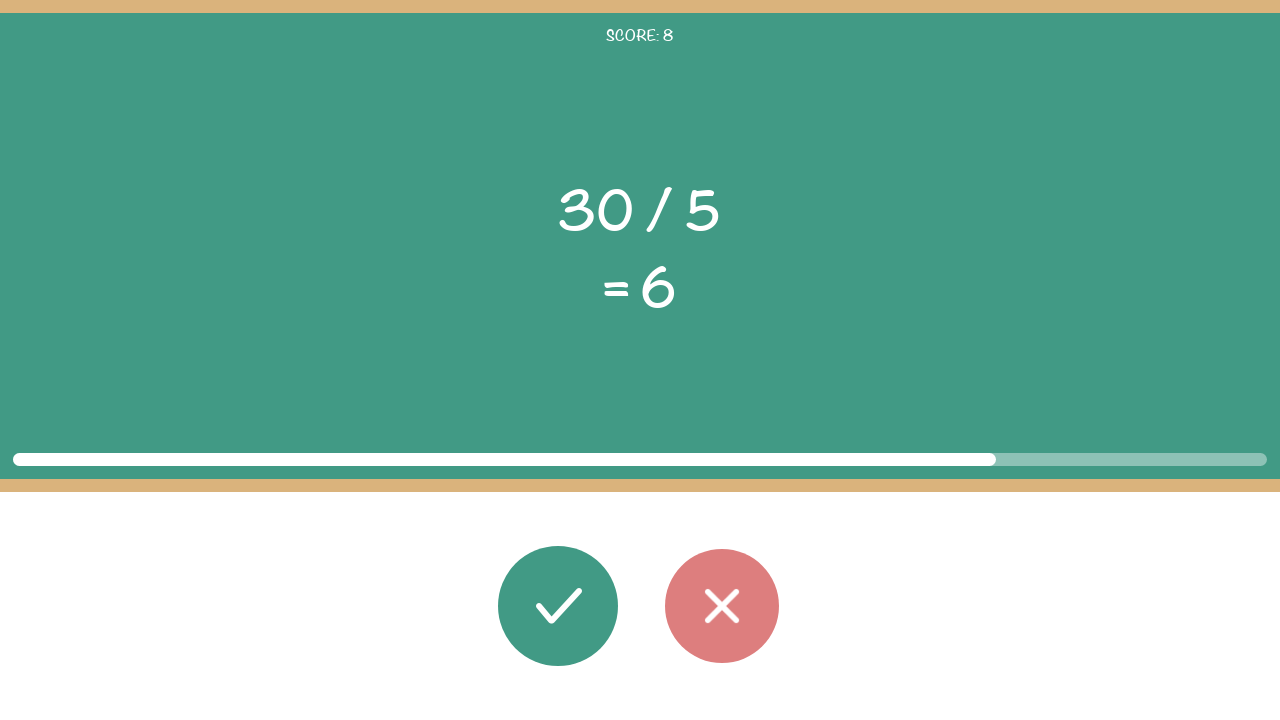

Clicked correct button - answer 6.0 matches displayed 6 at (558, 606) on #button_correct
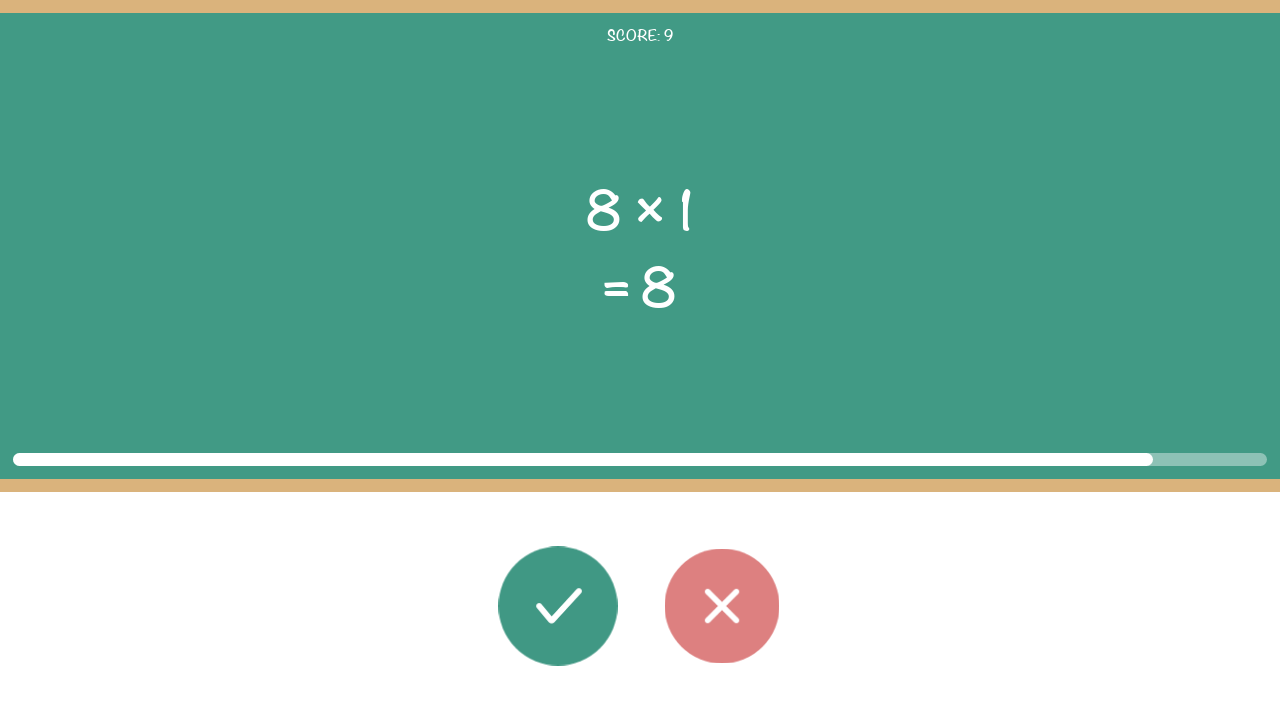

Waited 100ms before iteration 11
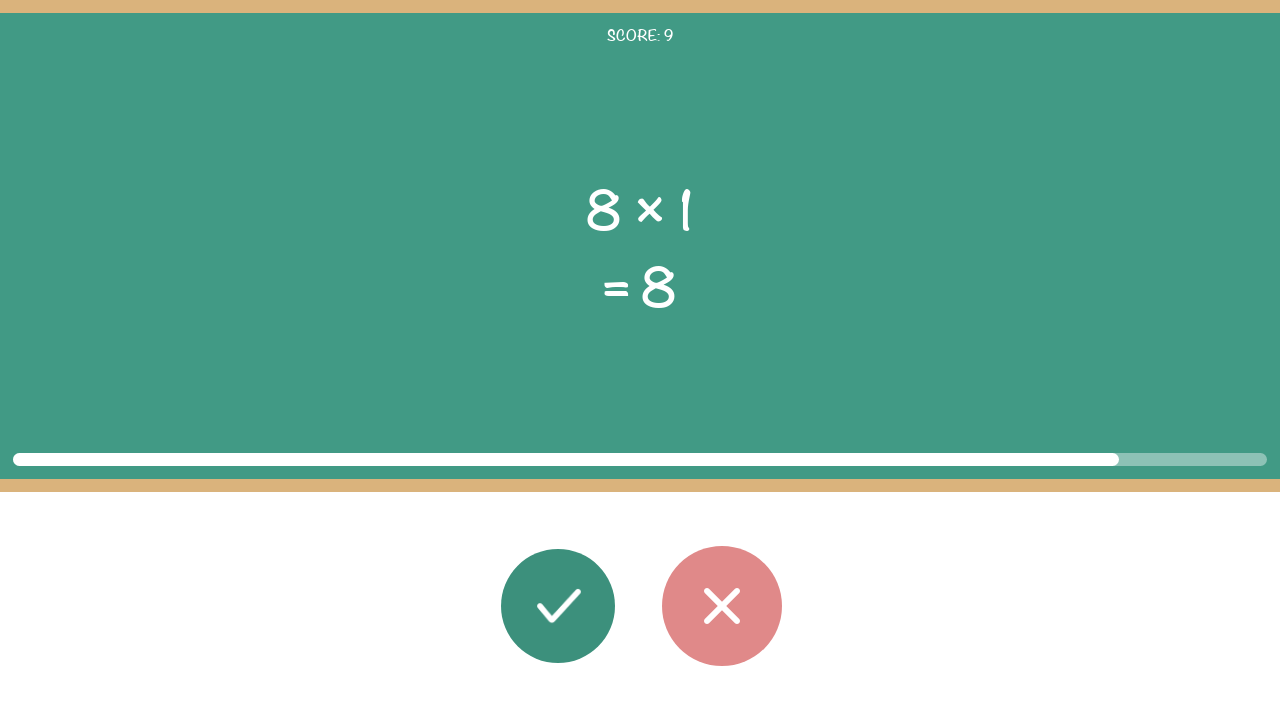

Read first operand (task_x): 8
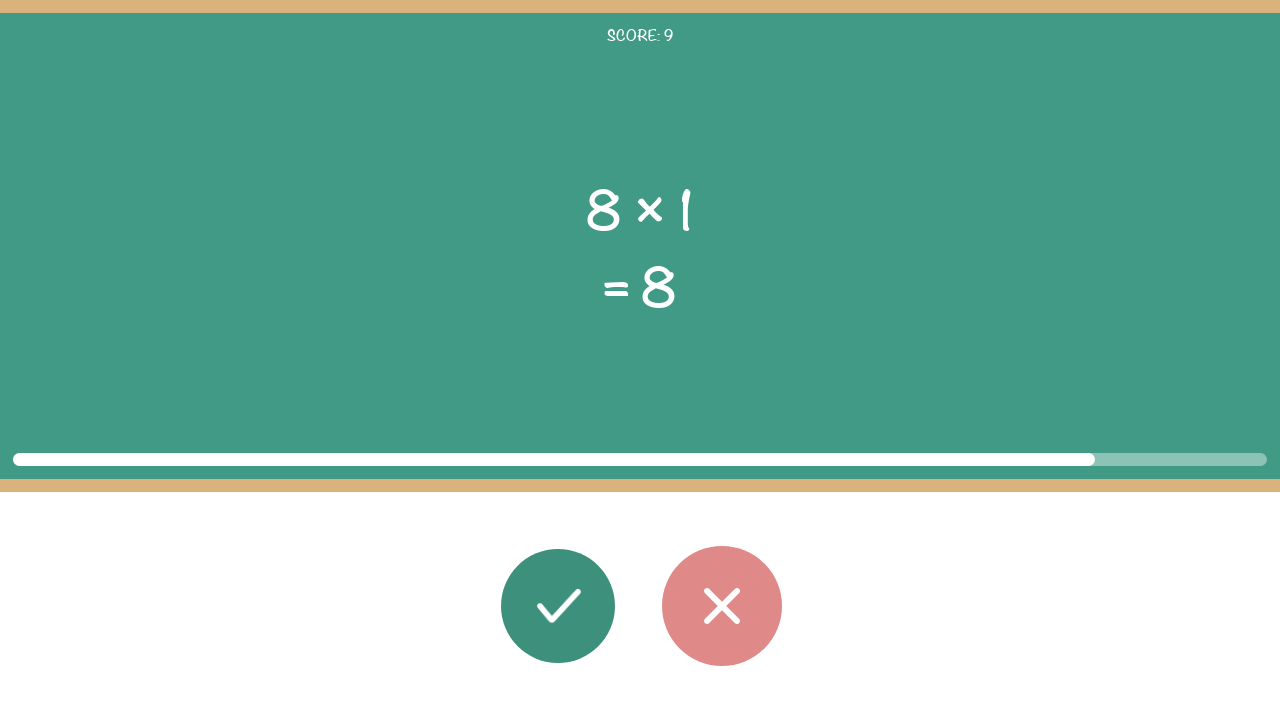

Read second operand (task_y): 1
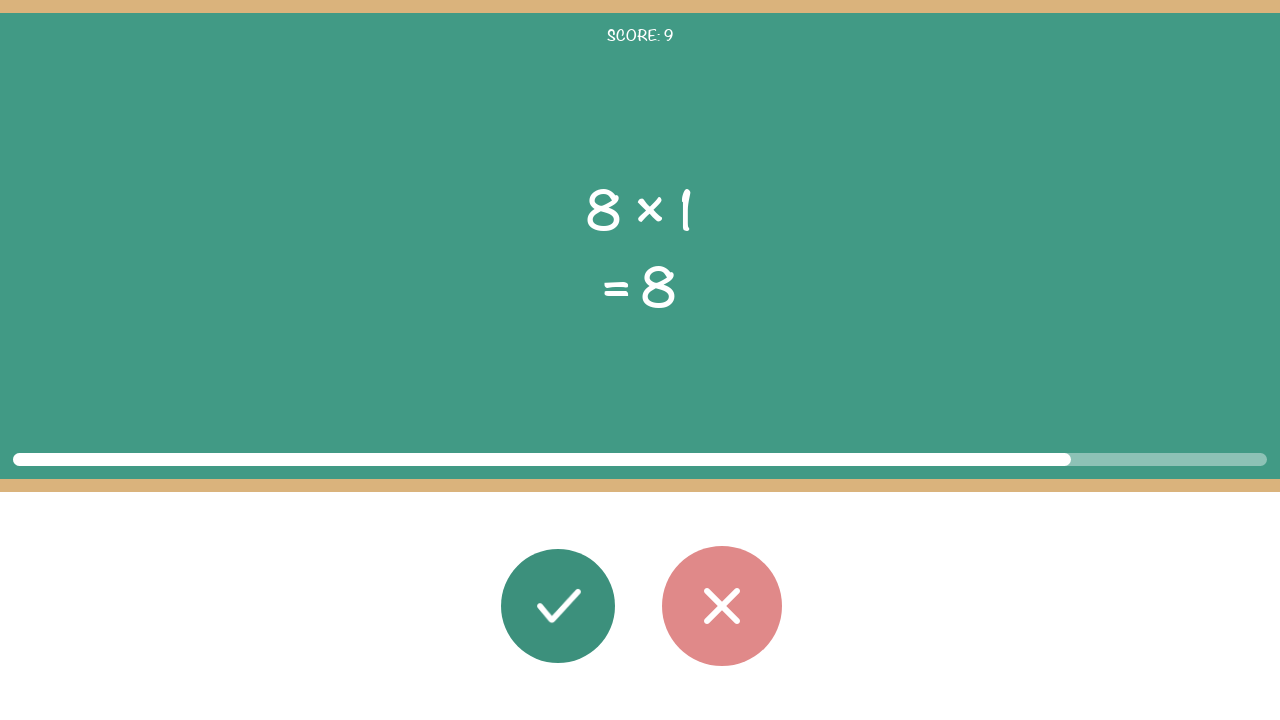

Read operation (task_op): ×
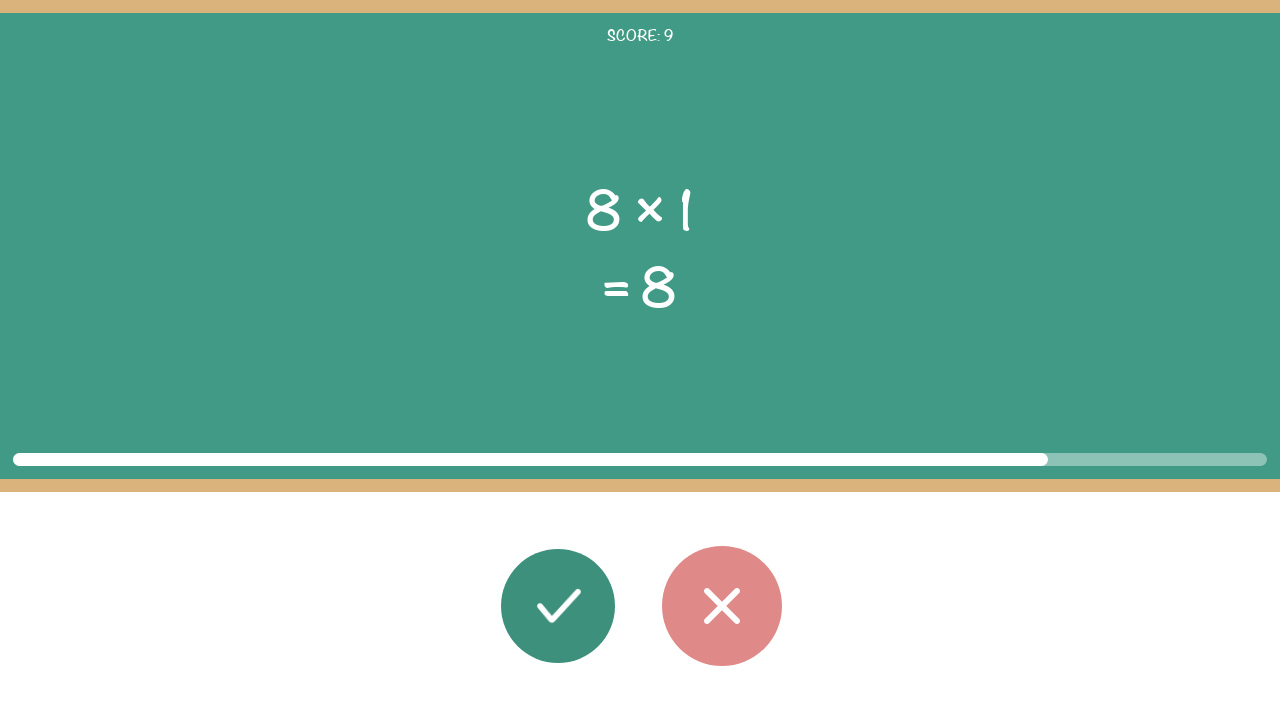

Read displayed result (task_res): 8
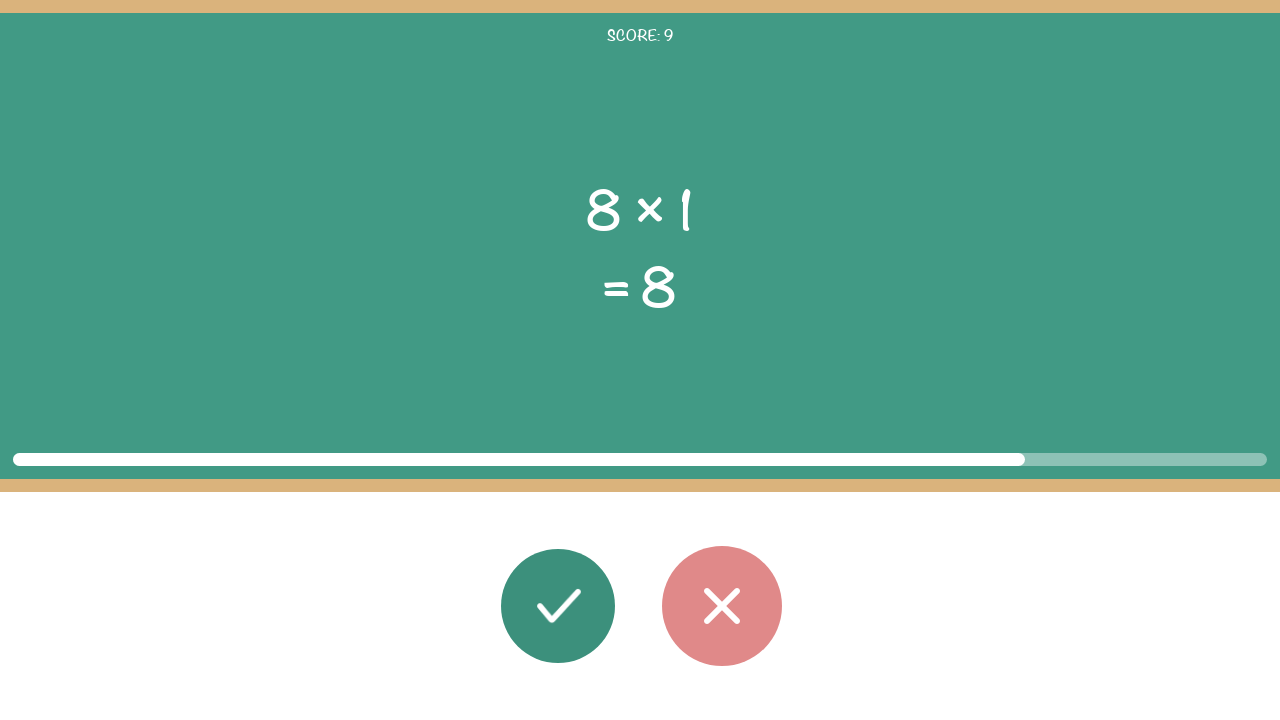

Calculated actual result: 8 (displayed: 8)
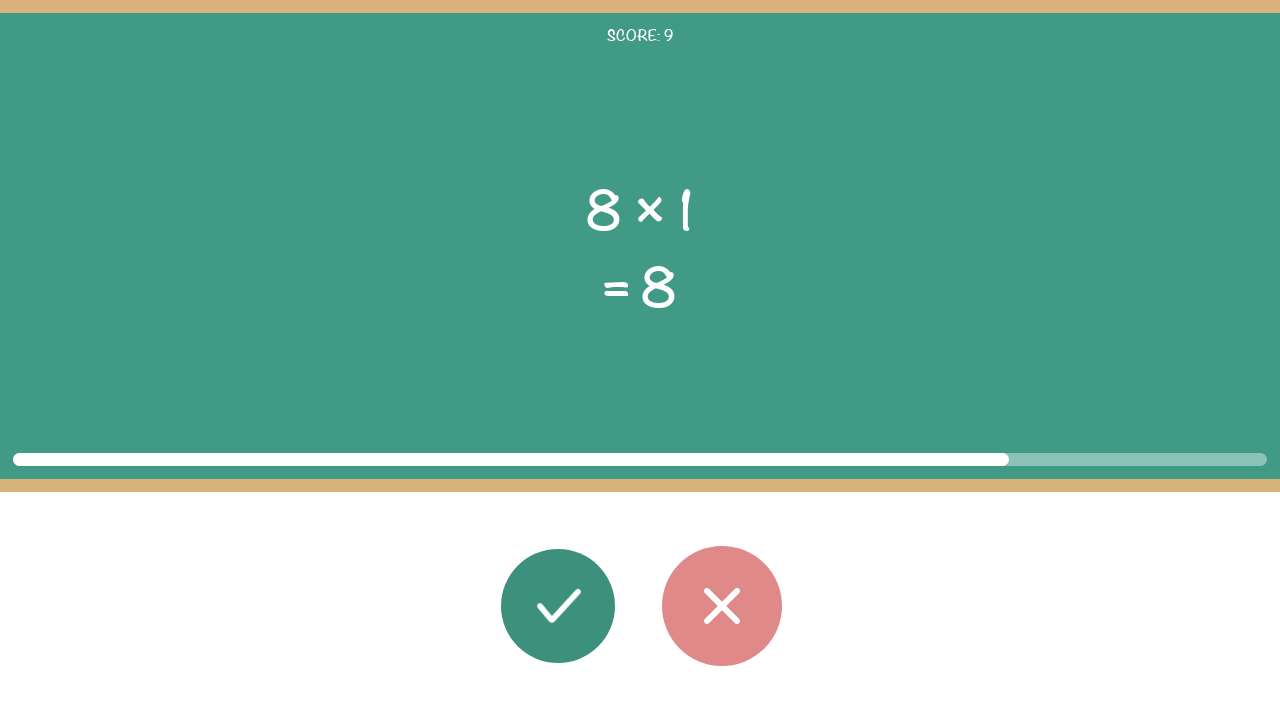

Waited for correct button to be visible
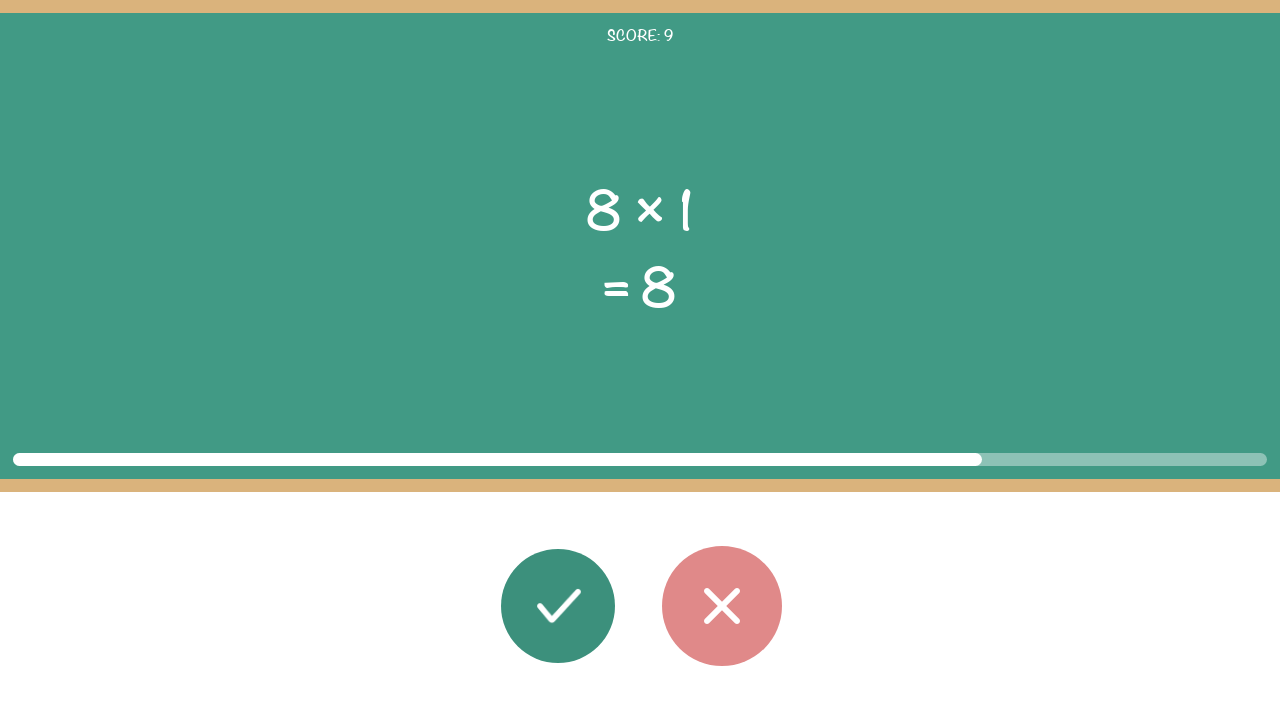

Clicked correct button - answer 8 matches displayed 8 at (558, 606) on #button_correct
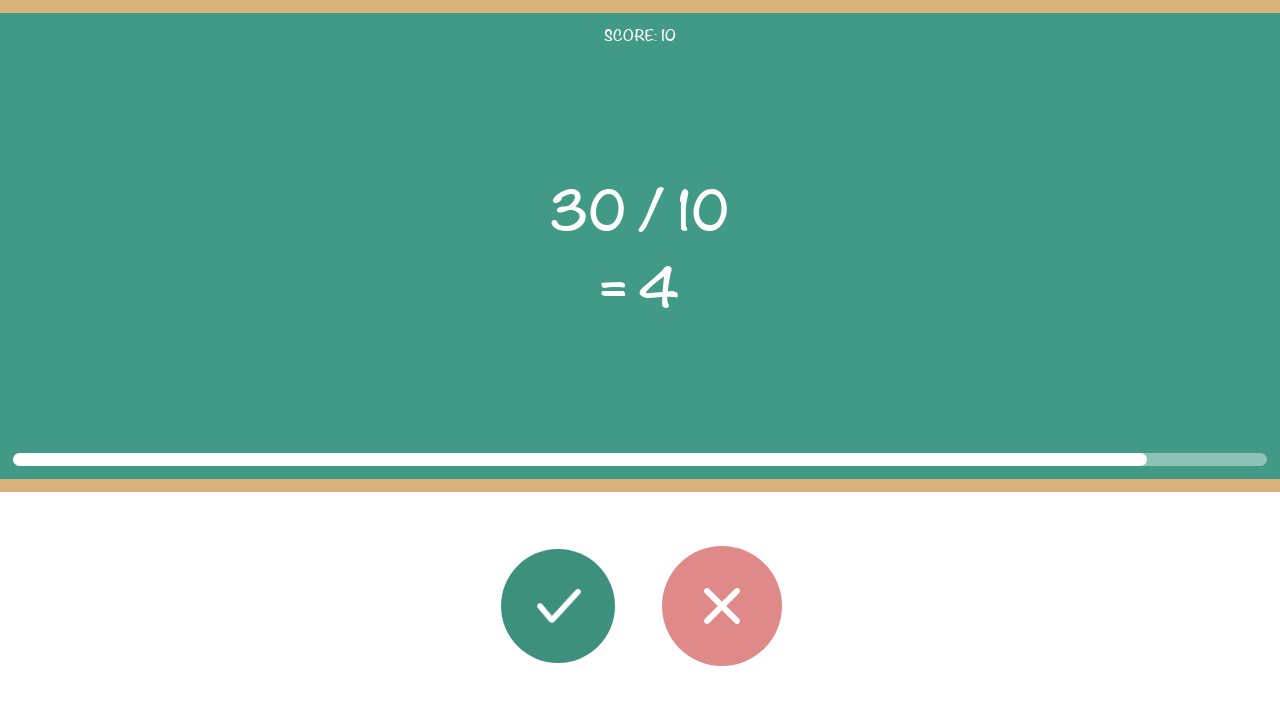

Waited 100ms before iteration 12
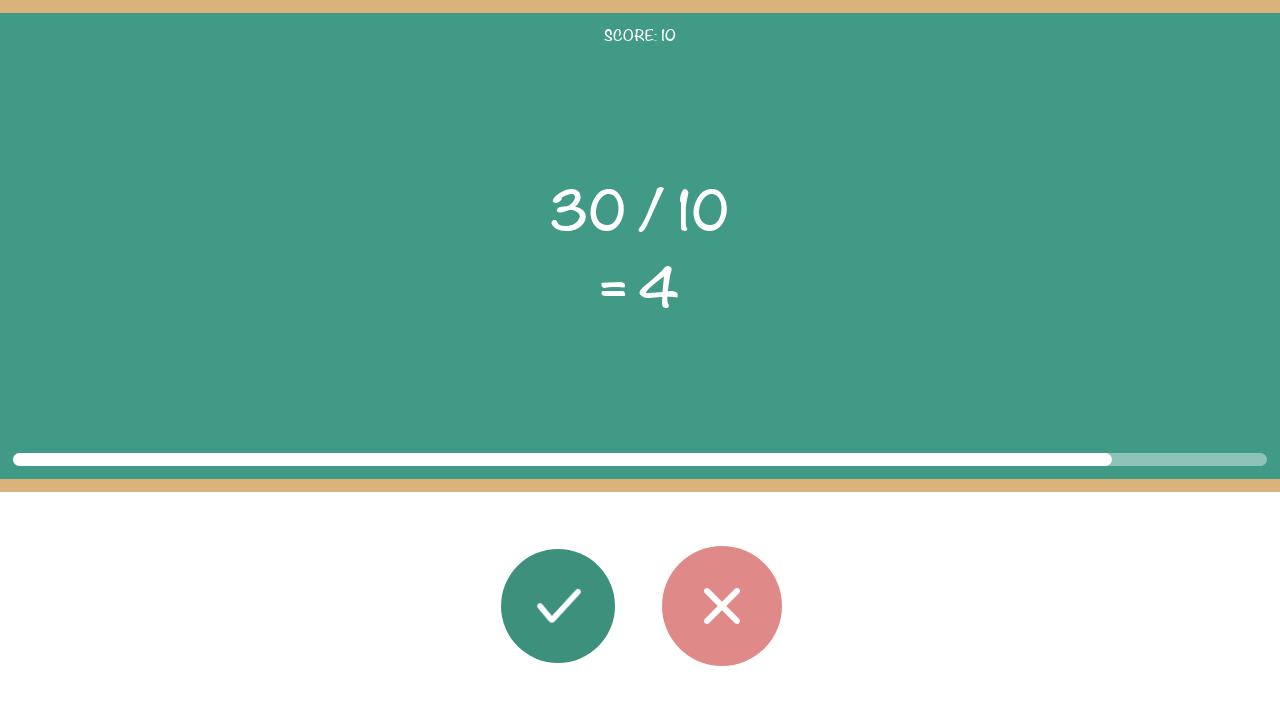

Read first operand (task_x): 30
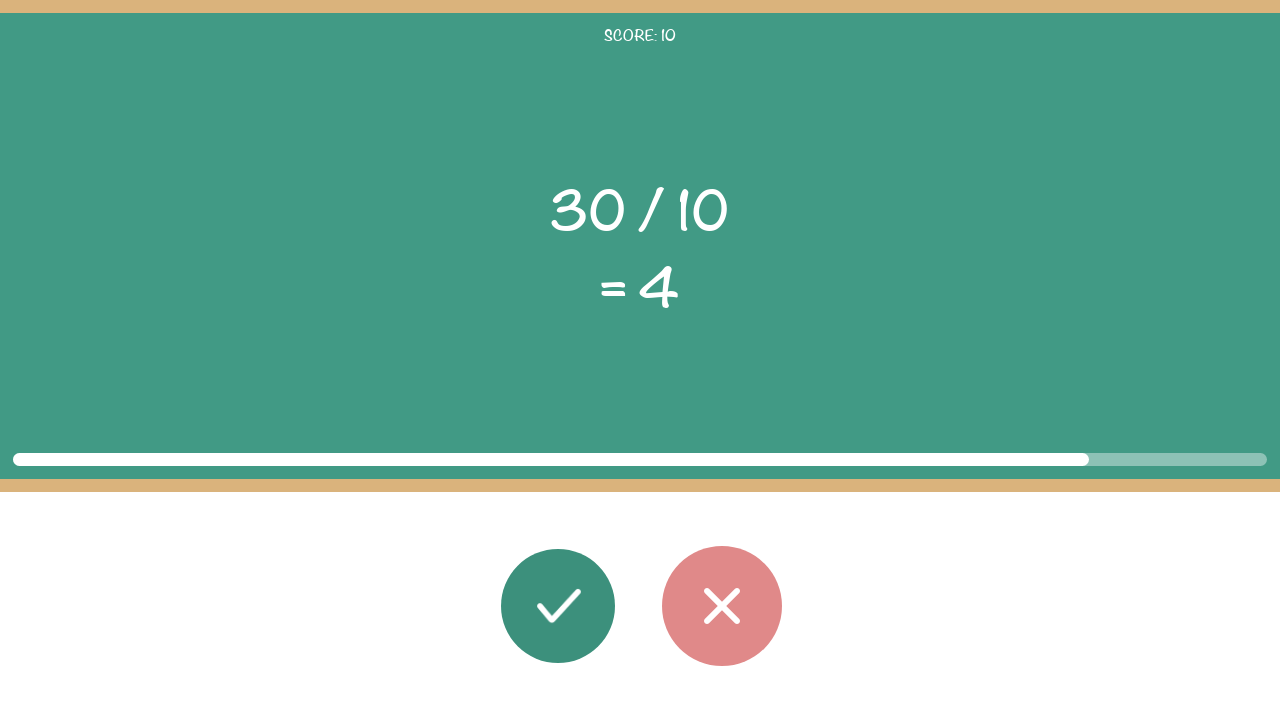

Read second operand (task_y): 10
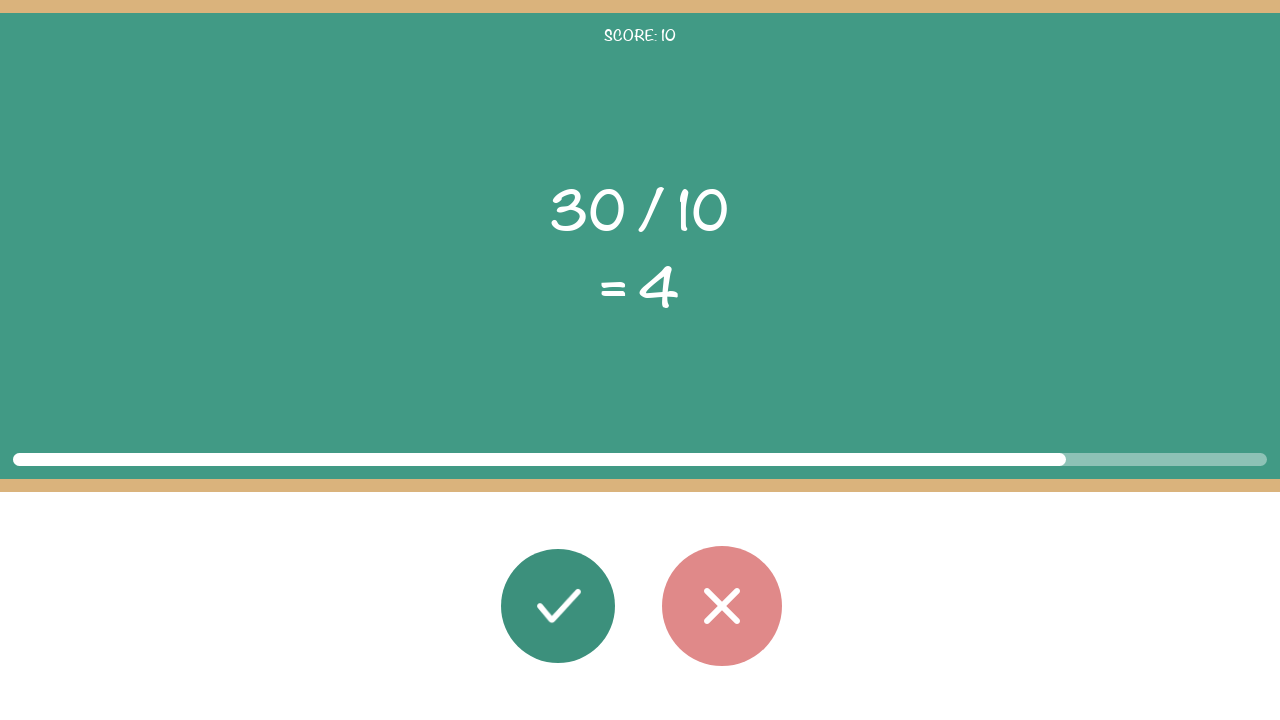

Read operation (task_op): /
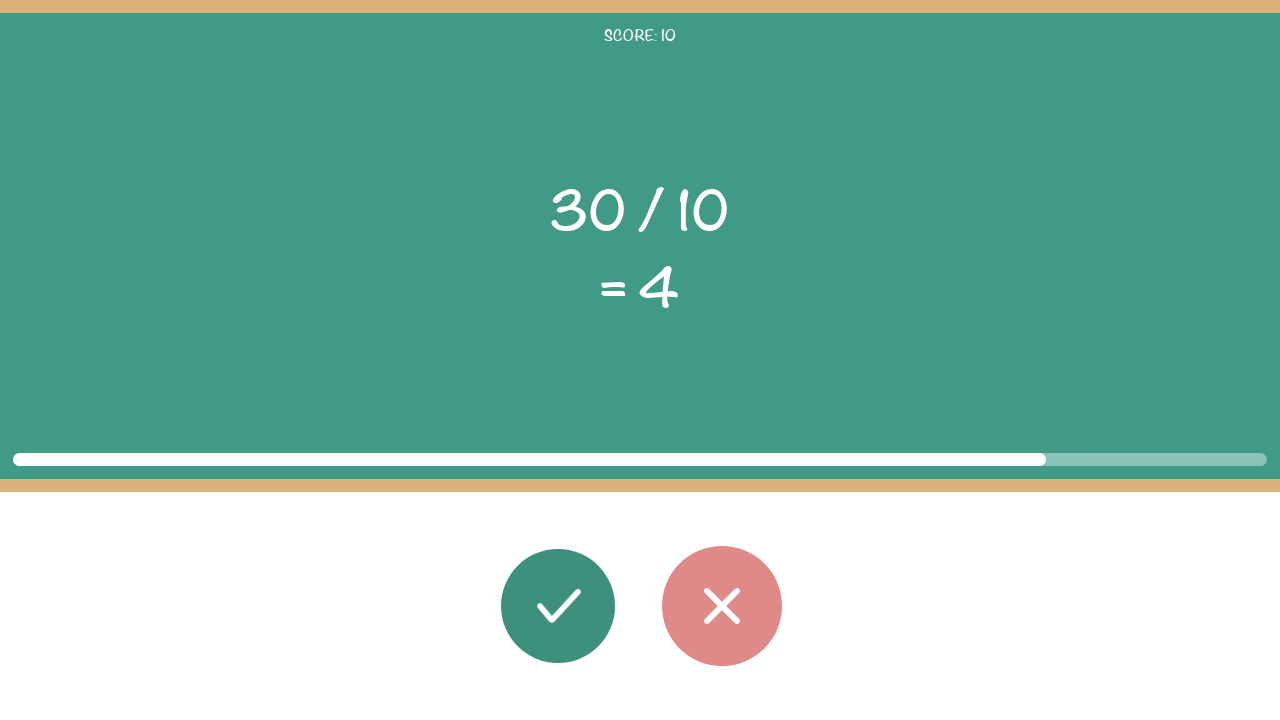

Read displayed result (task_res): 4
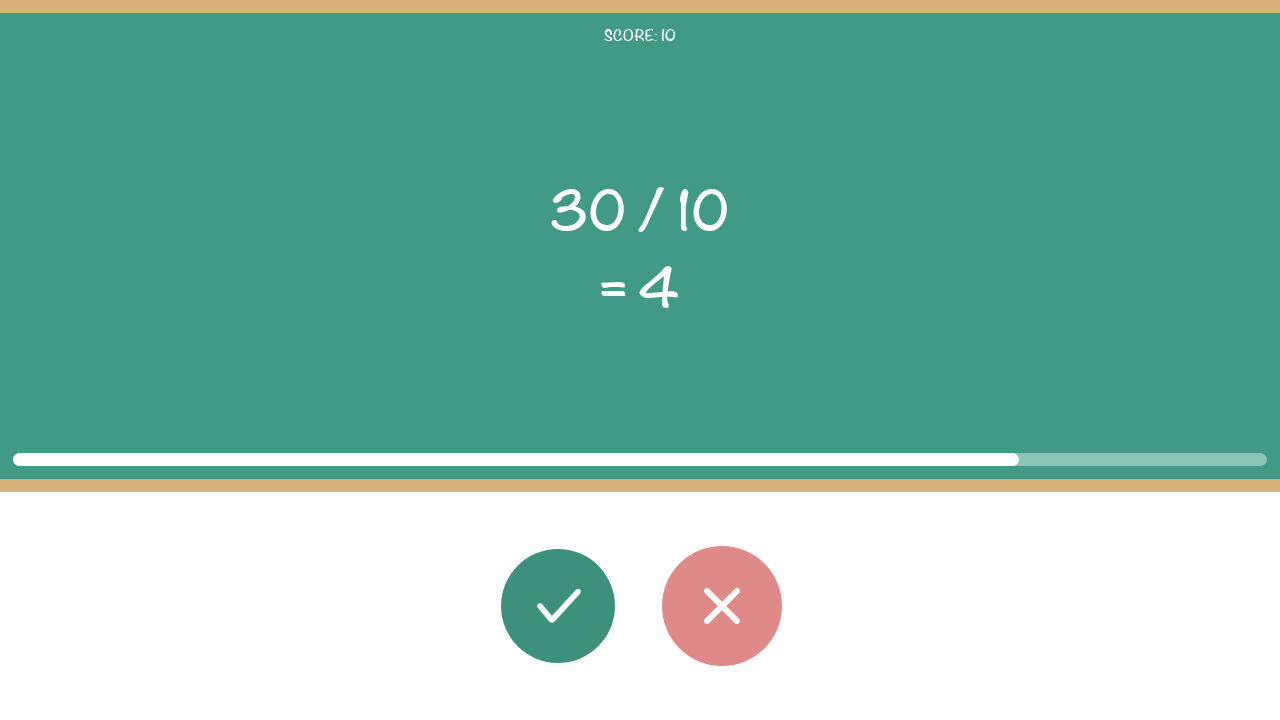

Calculated actual result: 3.0 (displayed: 4)
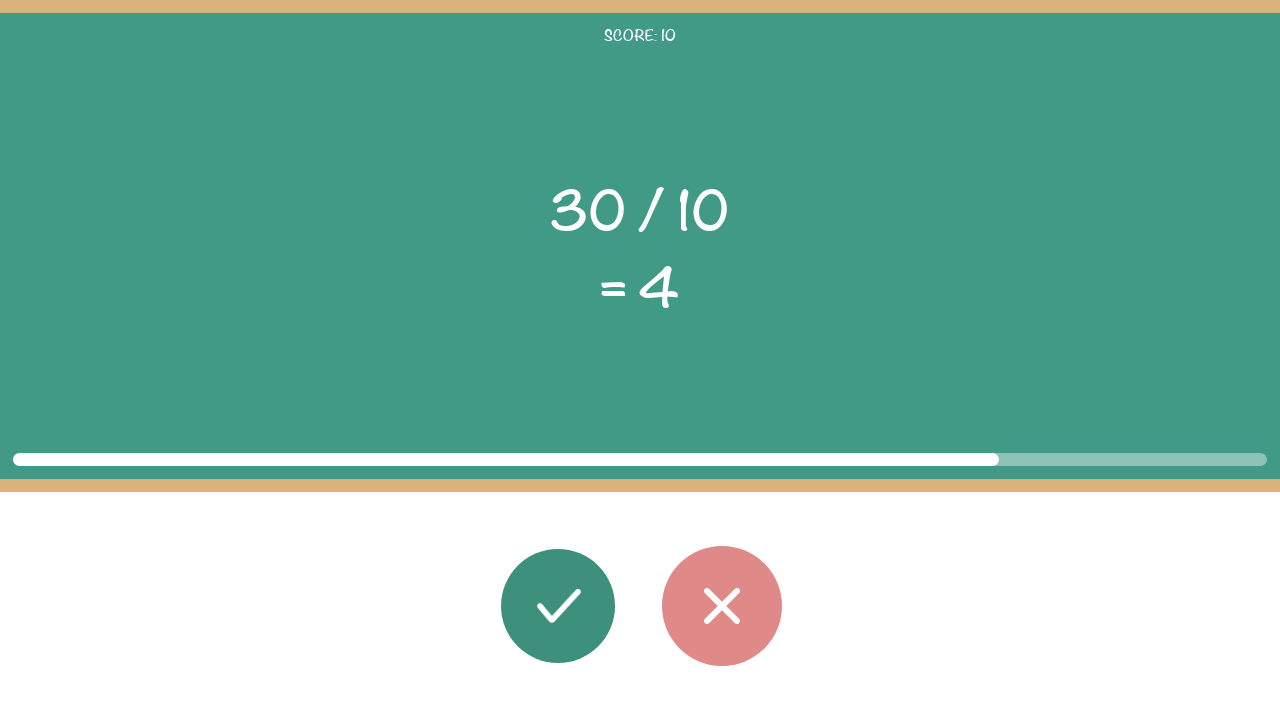

Waited for wrong button to be visible
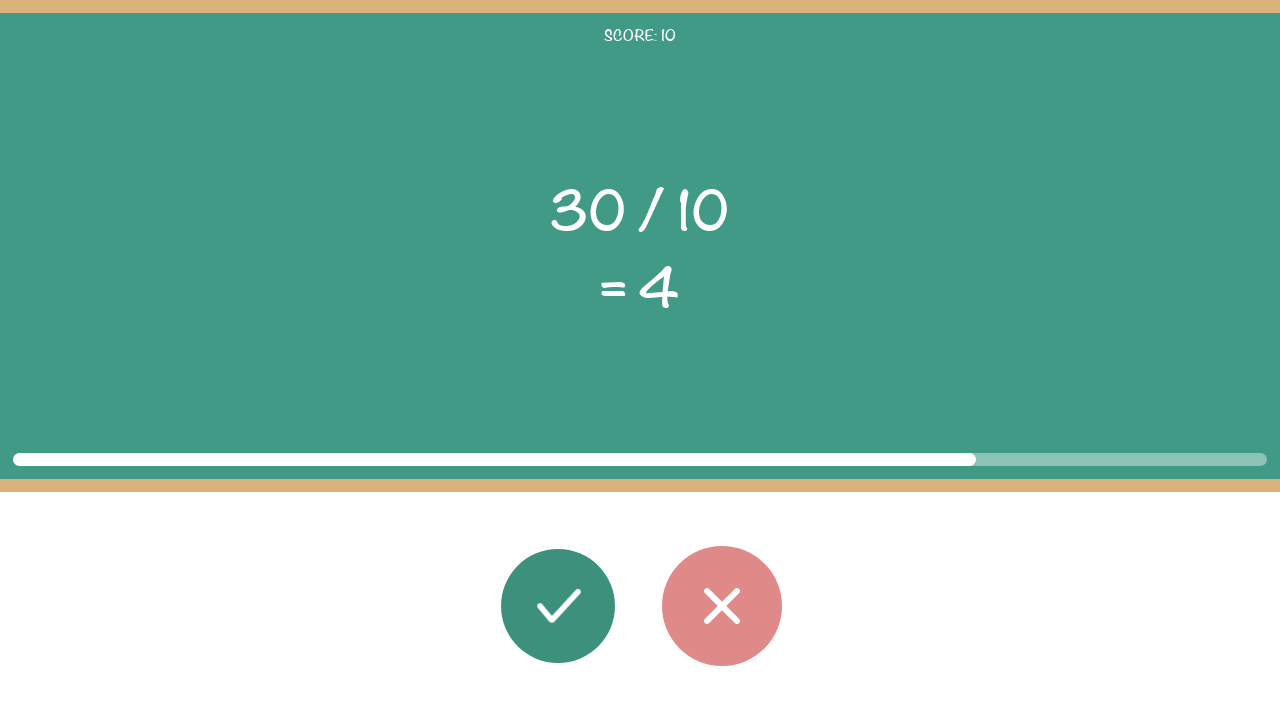

Clicked wrong button - answer 3.0 does not match displayed 4 at (722, 606) on #button_wrong
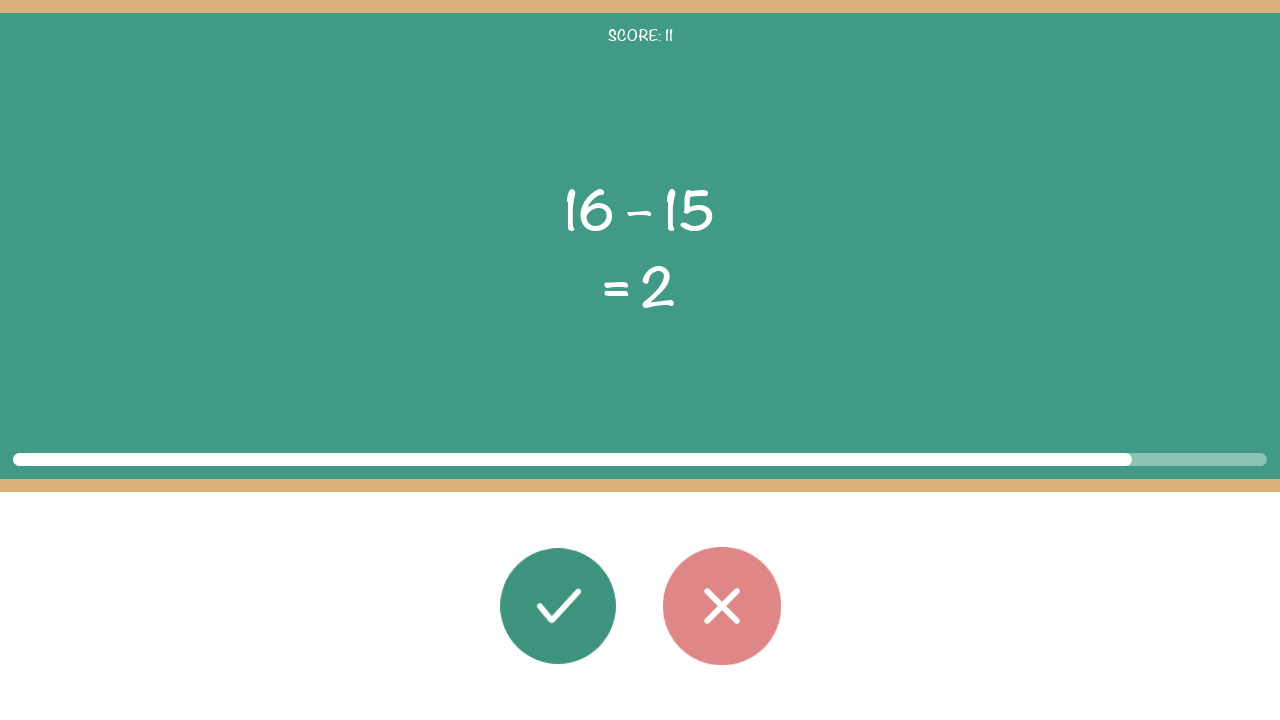

Waited 100ms before iteration 13
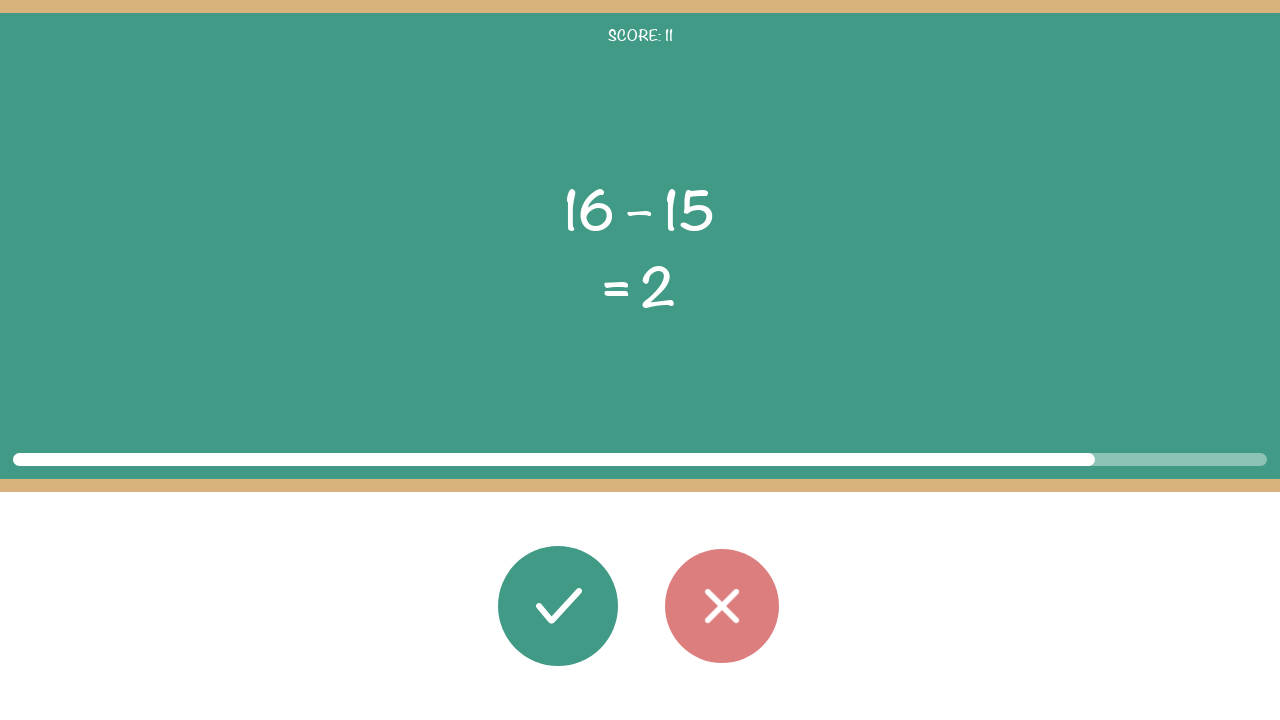

Read first operand (task_x): 16
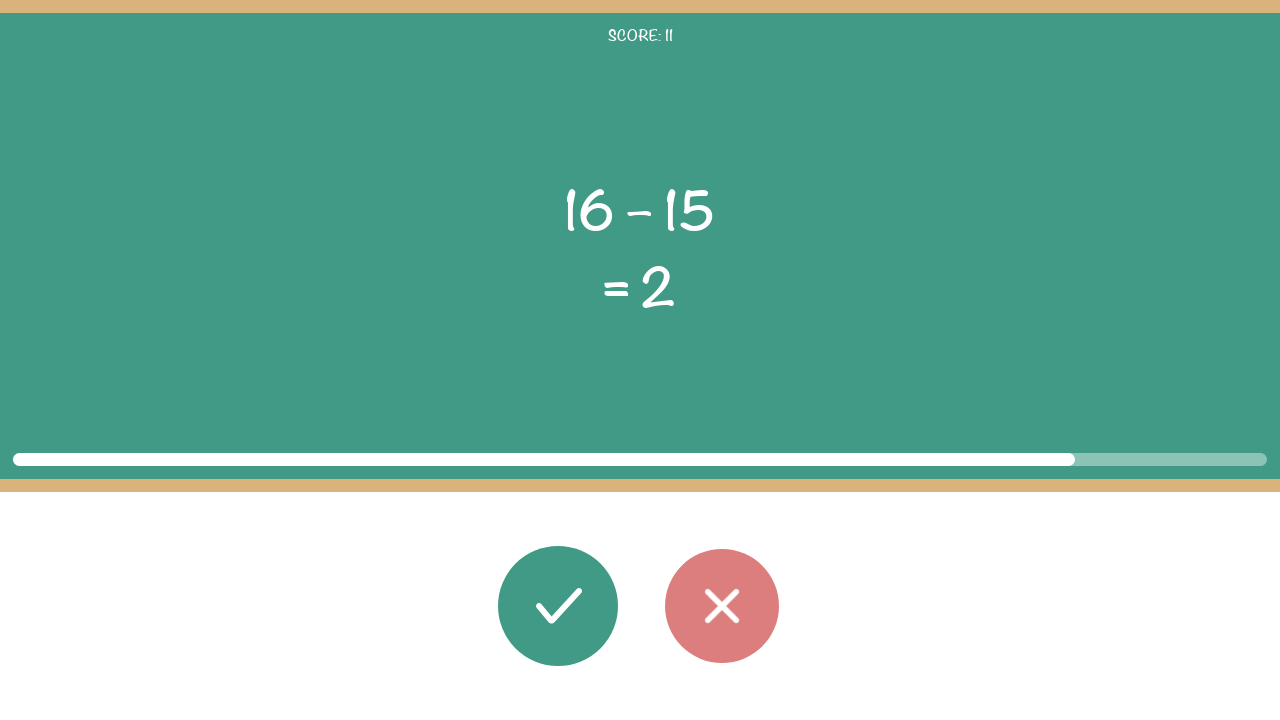

Read second operand (task_y): 15
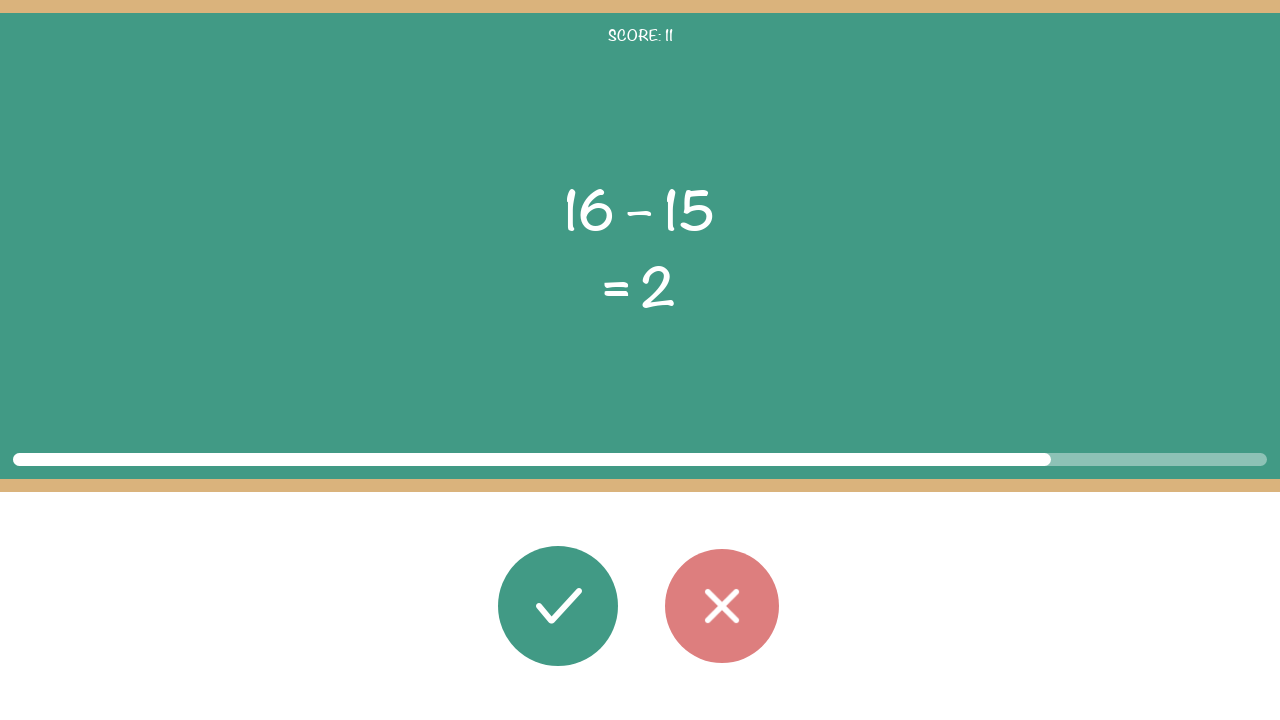

Read operation (task_op): –
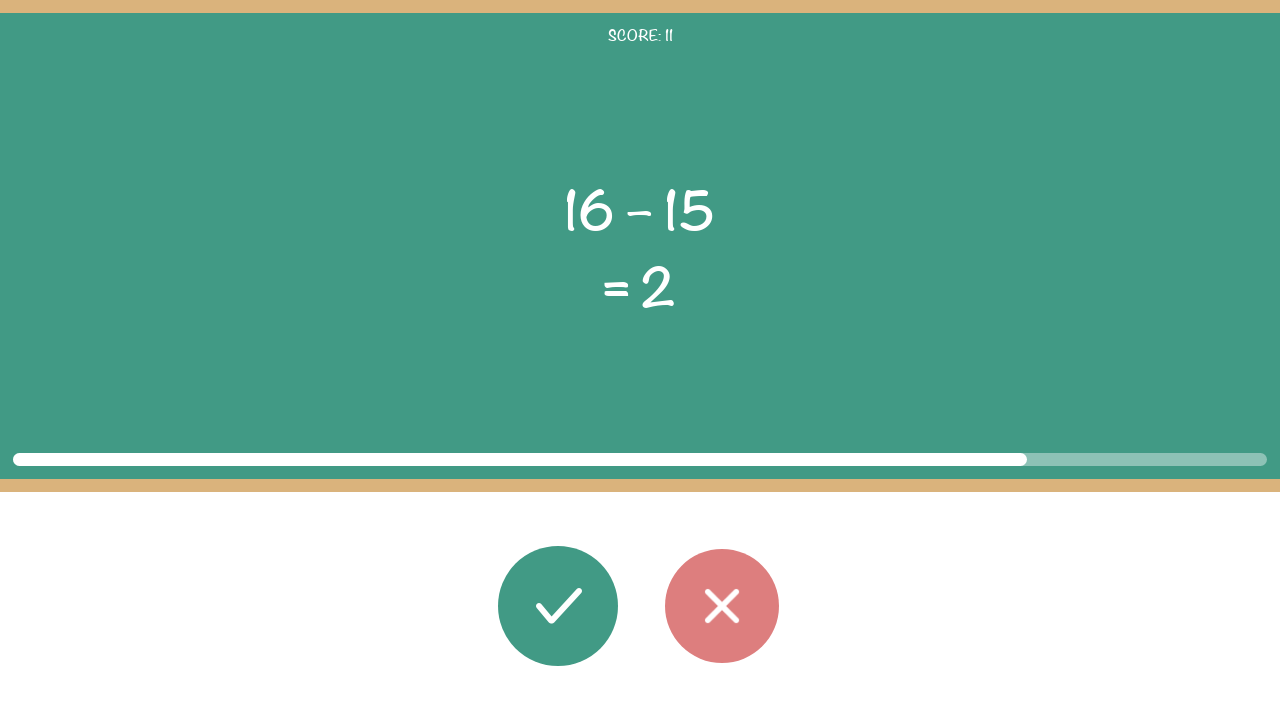

Read displayed result (task_res): 2
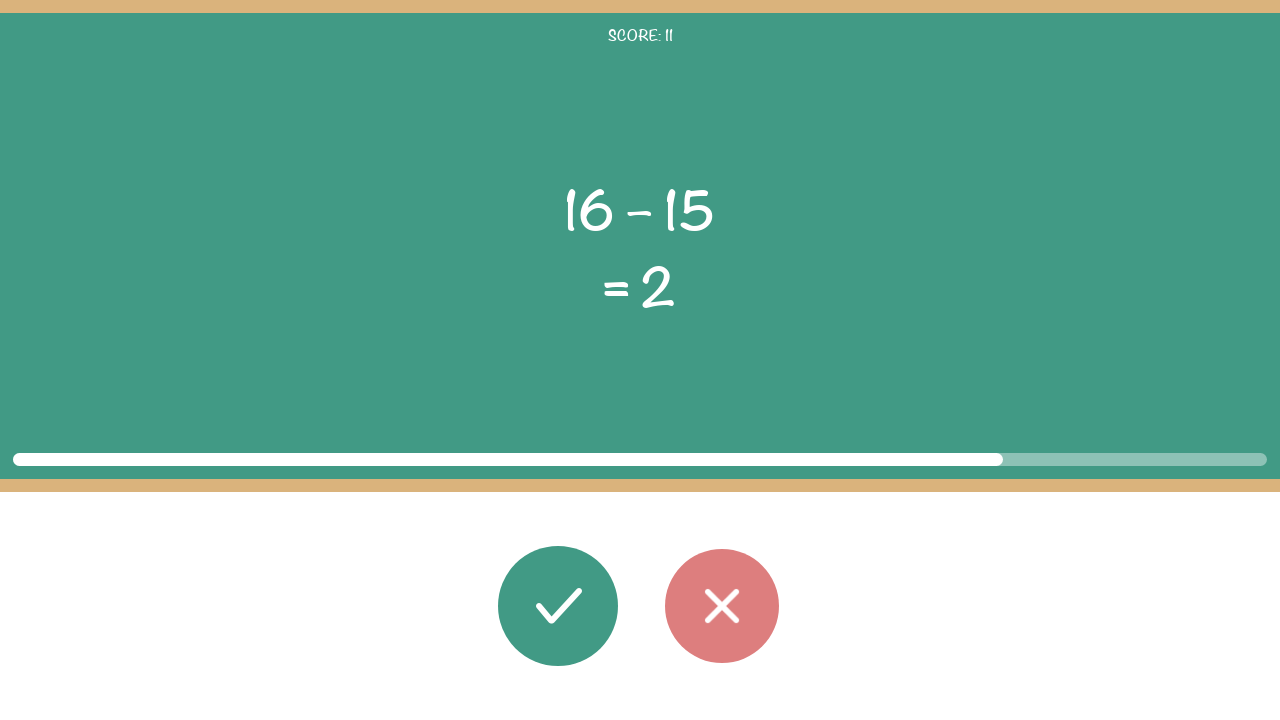

Calculated actual result: 1 (displayed: 2)
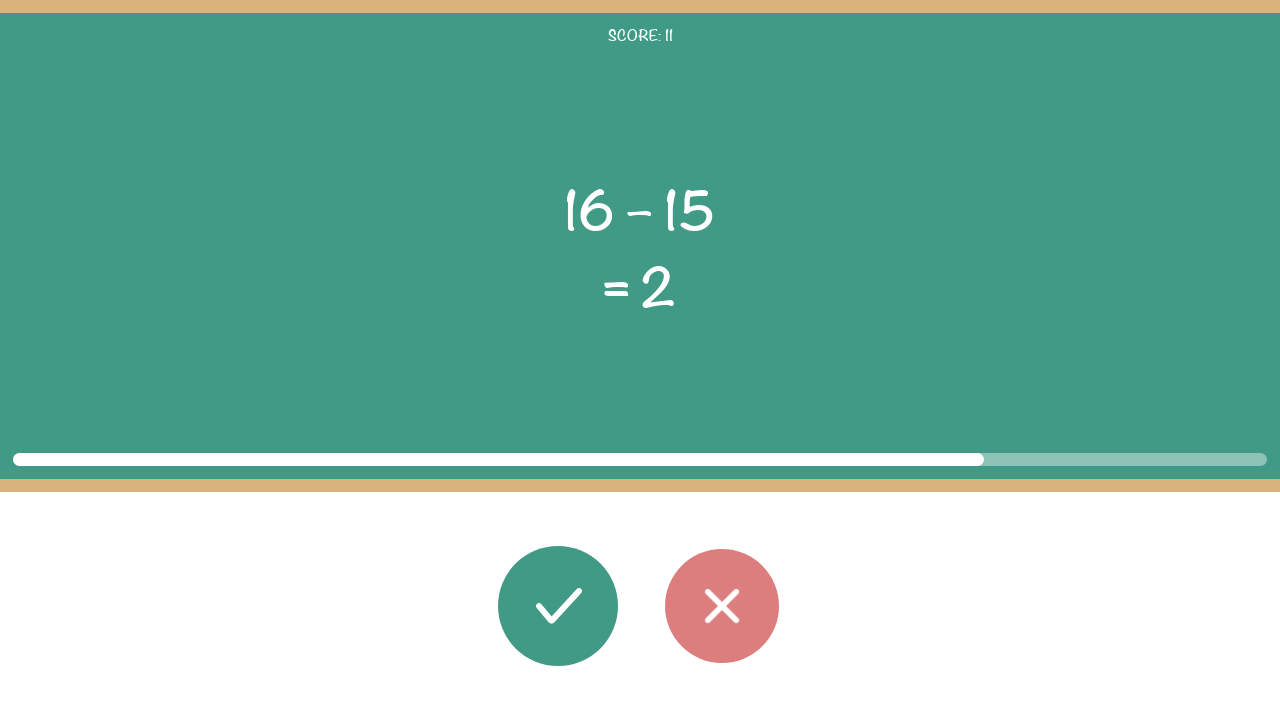

Waited for wrong button to be visible
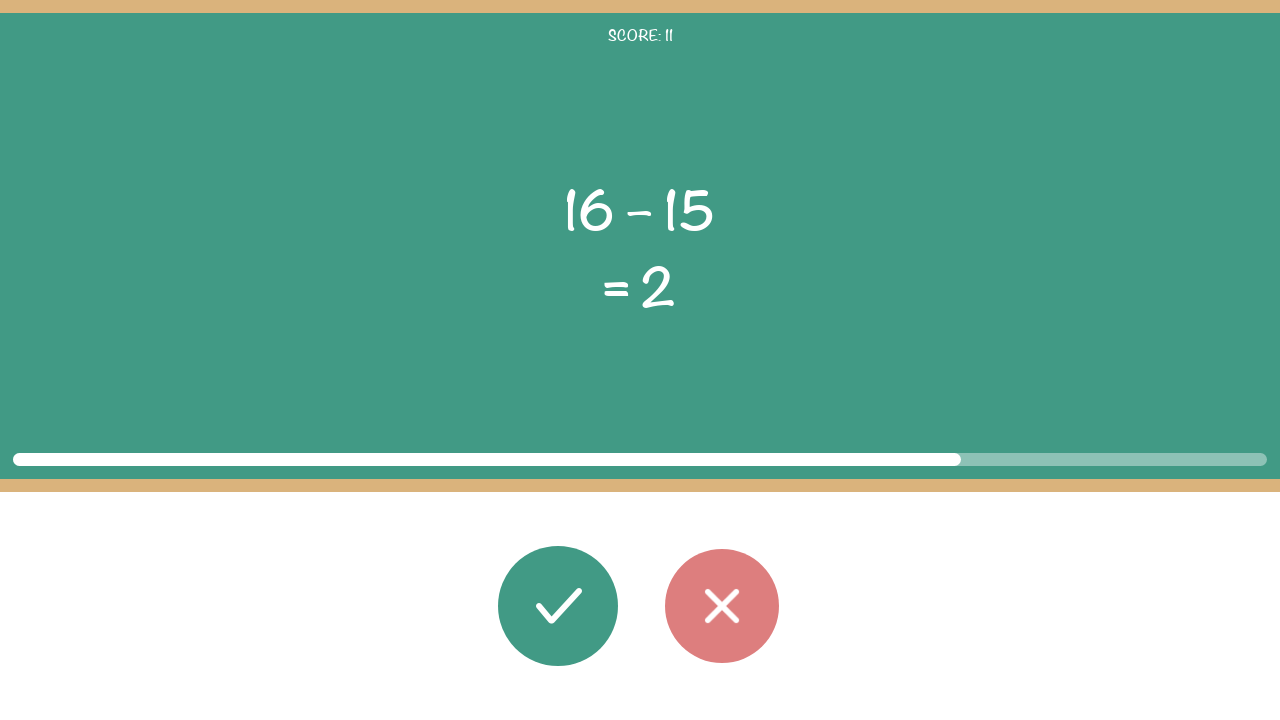

Clicked wrong button - answer 1 does not match displayed 2 at (722, 606) on #button_wrong
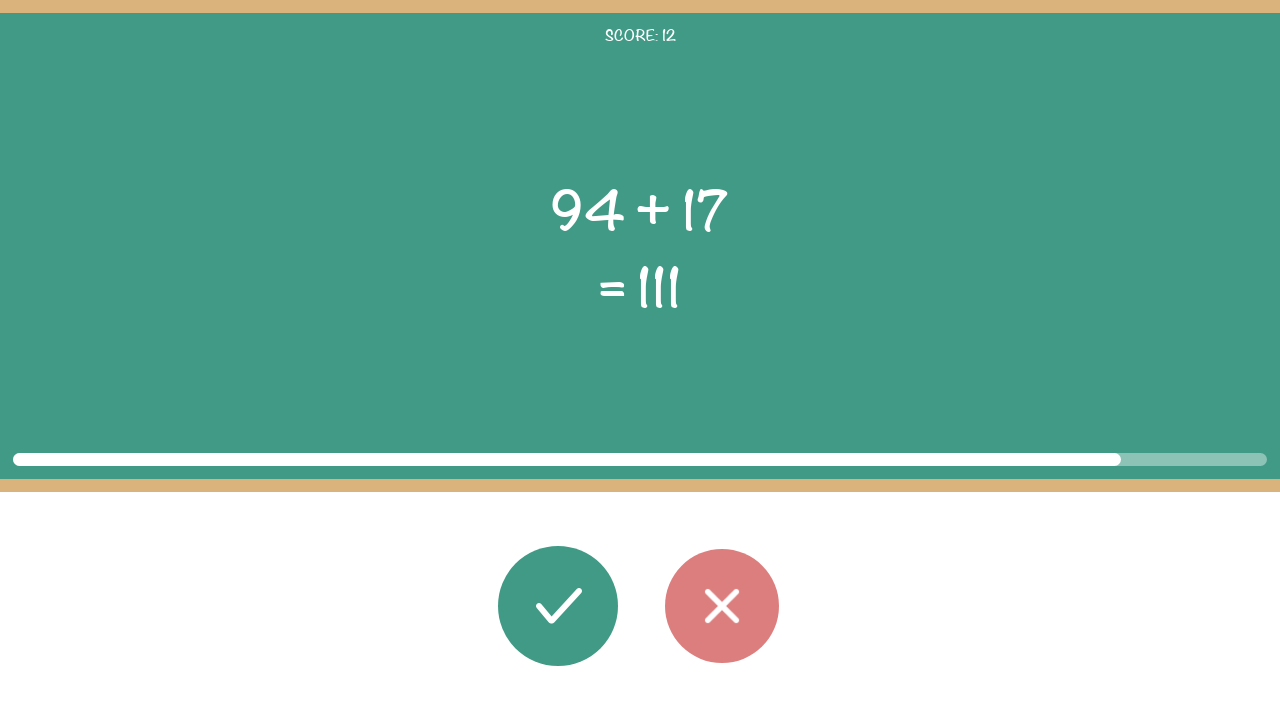

Waited 100ms before iteration 14
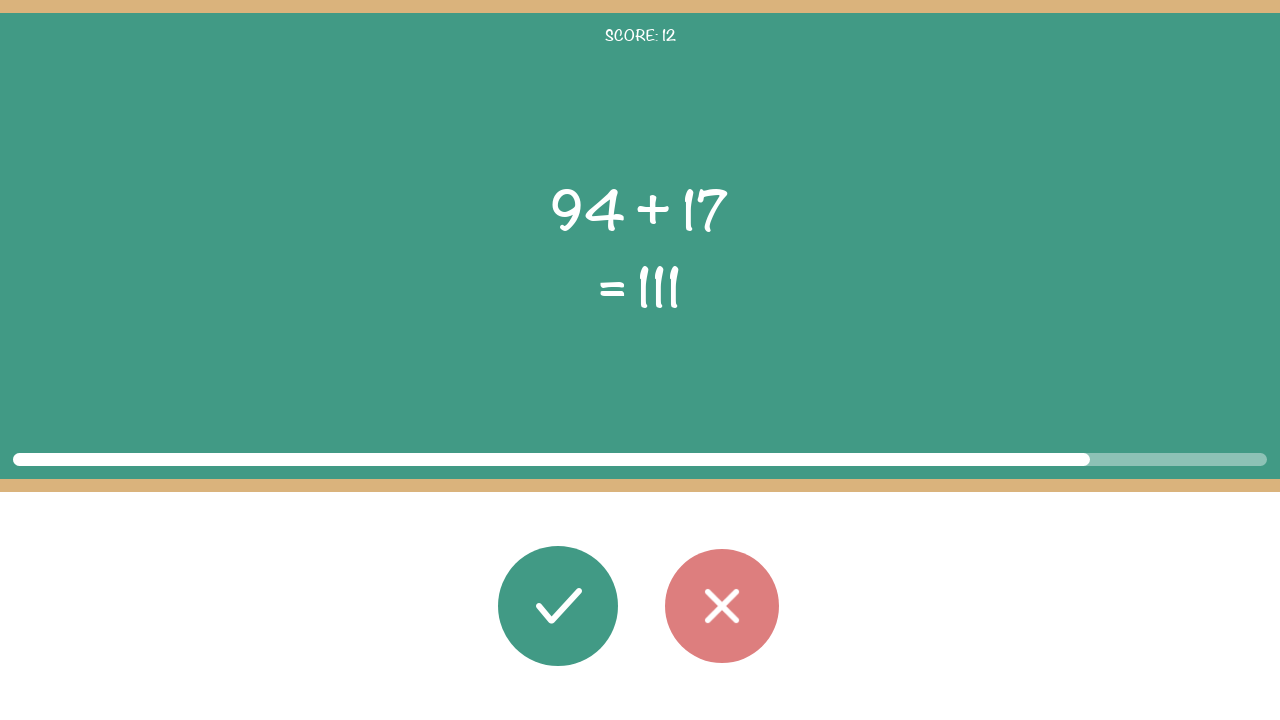

Read first operand (task_x): 94
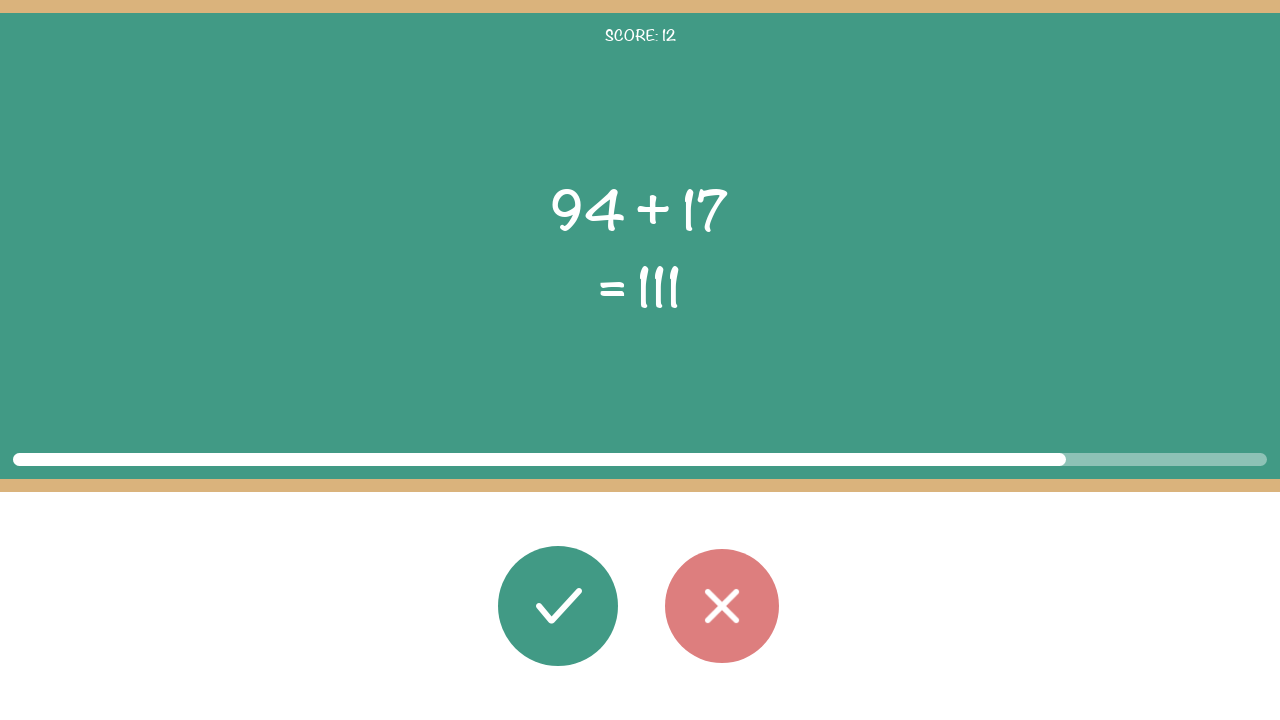

Read second operand (task_y): 17
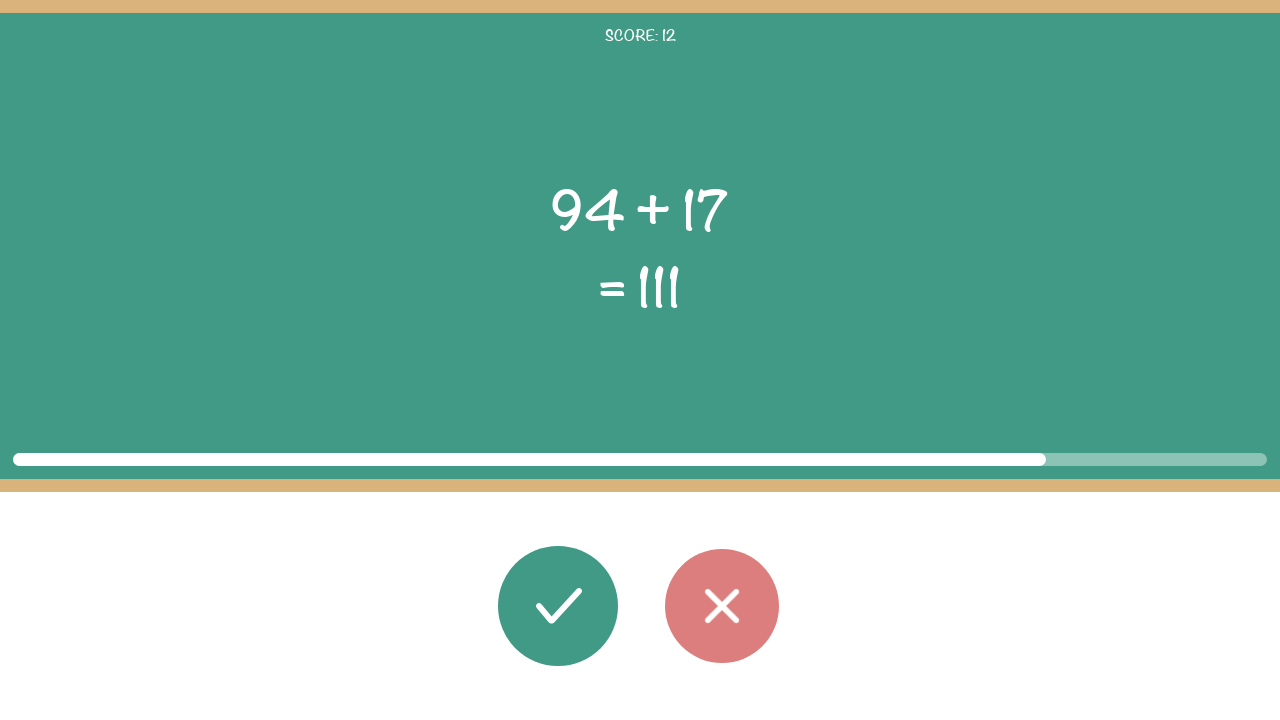

Read operation (task_op): +
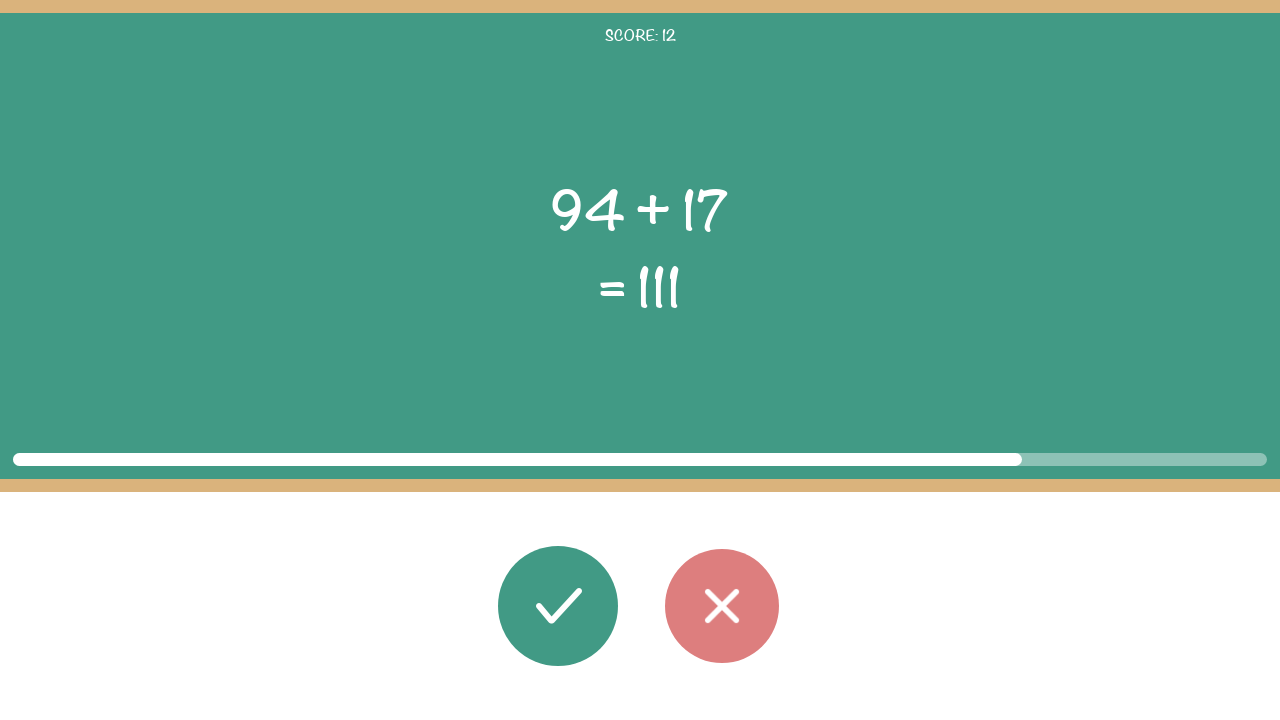

Read displayed result (task_res): 111
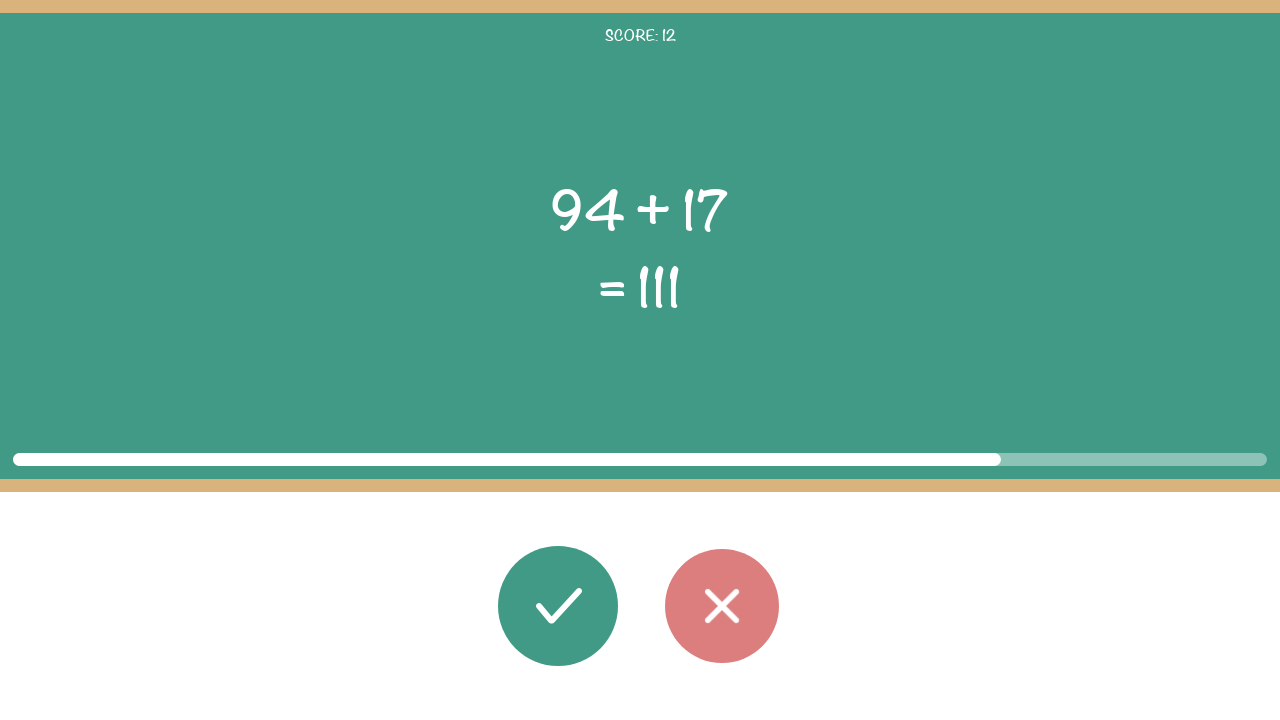

Calculated actual result: 111 (displayed: 111)
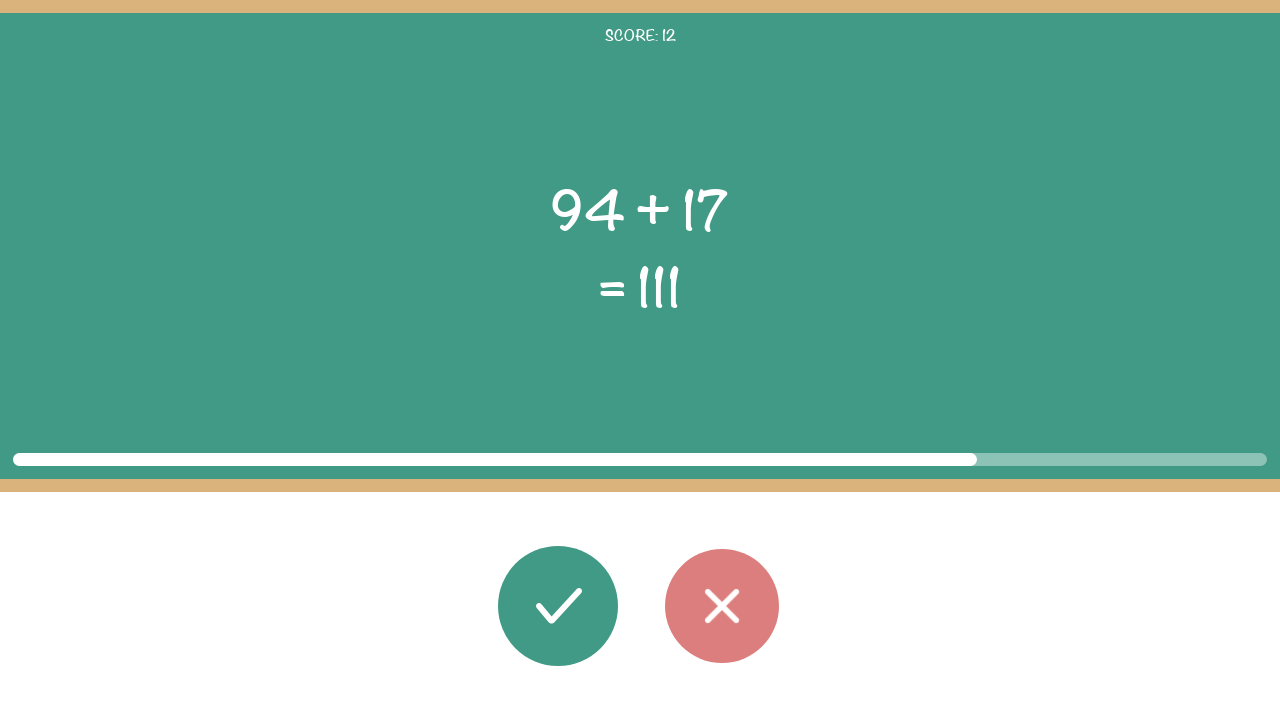

Waited for correct button to be visible
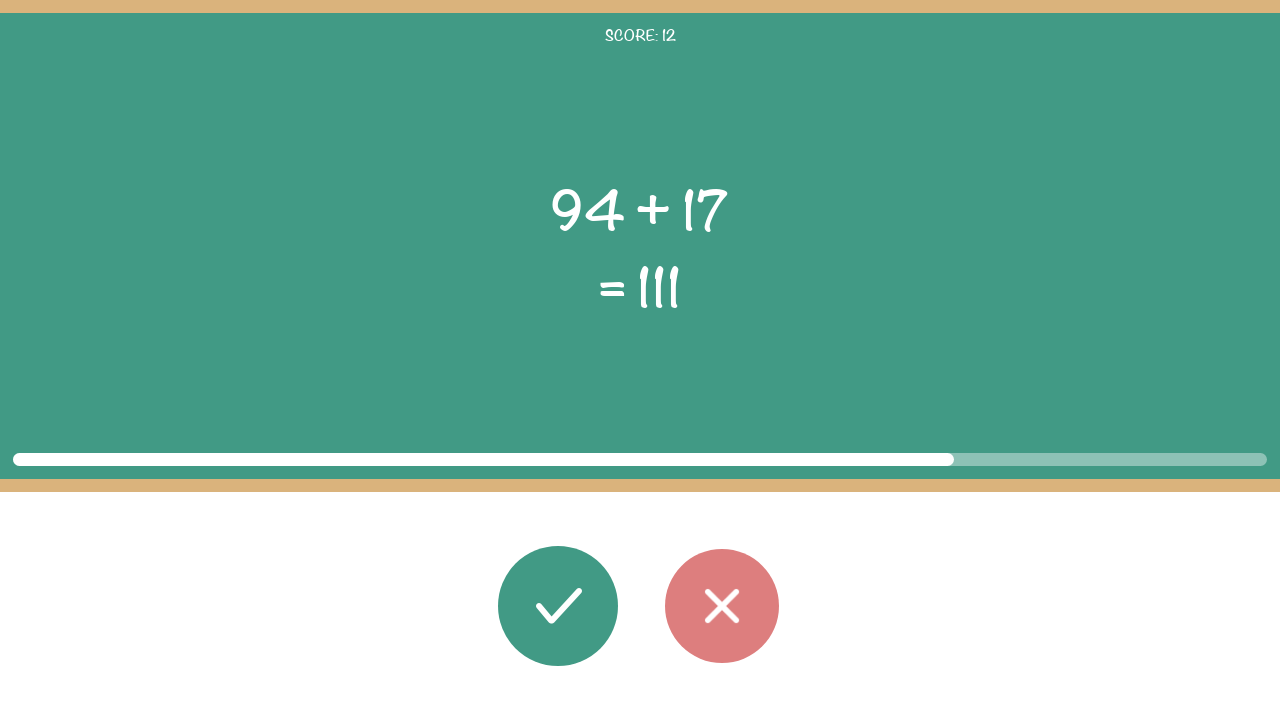

Clicked correct button - answer 111 matches displayed 111 at (558, 606) on #button_correct
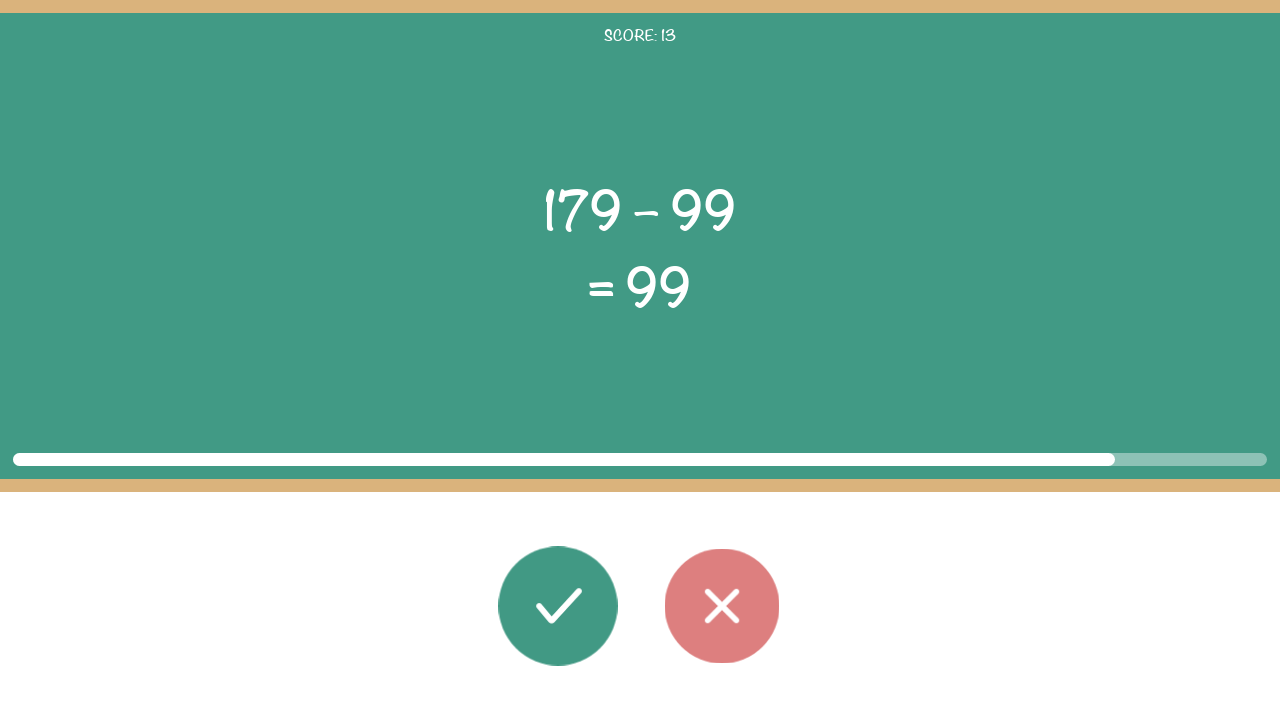

Waited 100ms before iteration 15
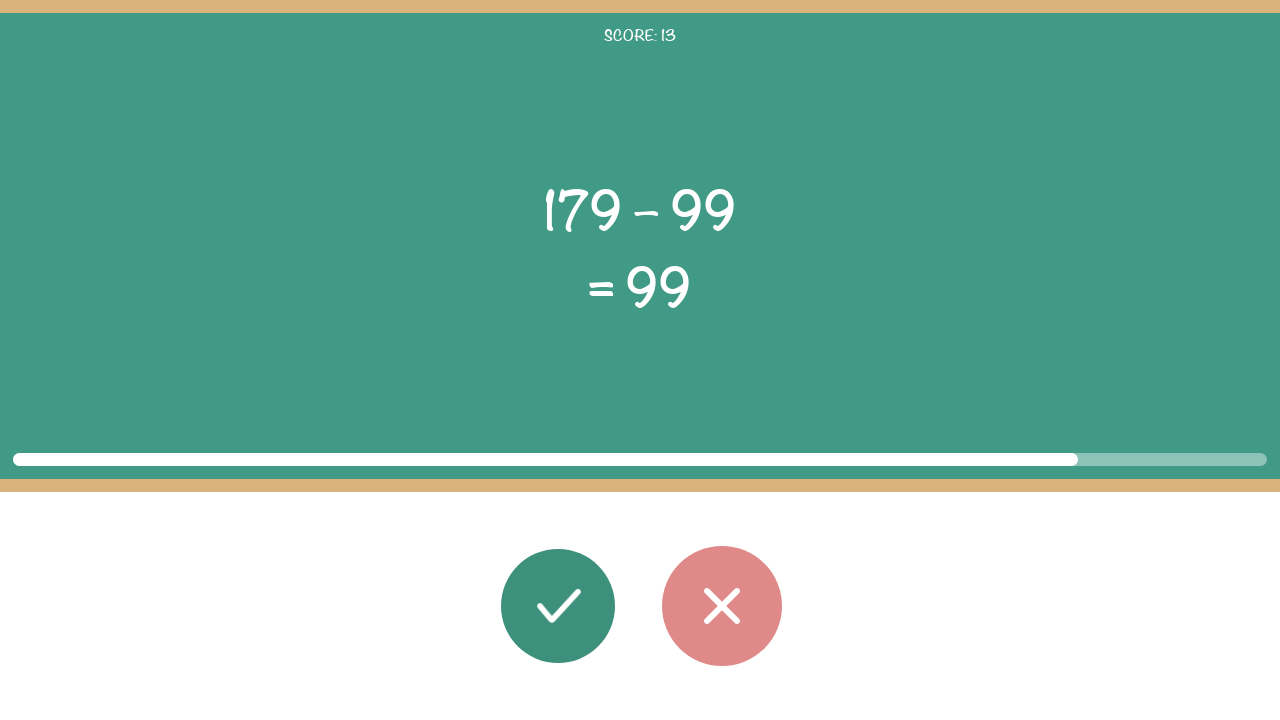

Read first operand (task_x): 179
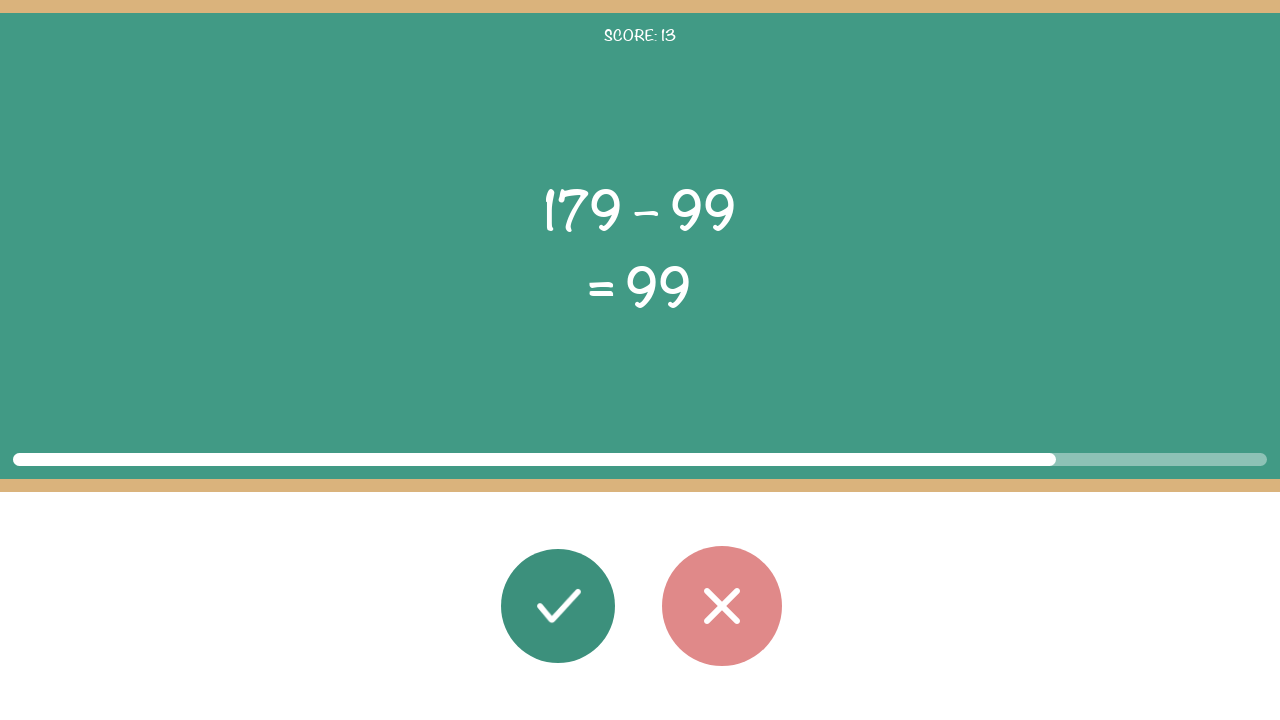

Read second operand (task_y): 99
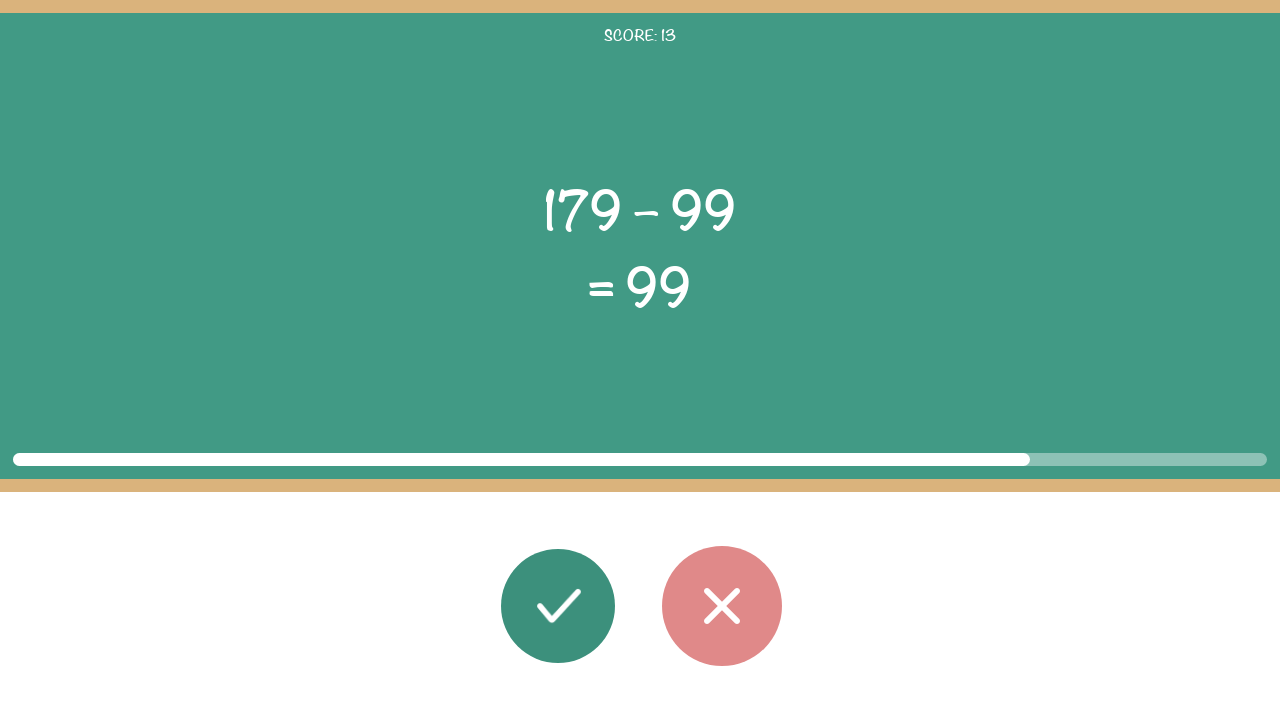

Read operation (task_op): –
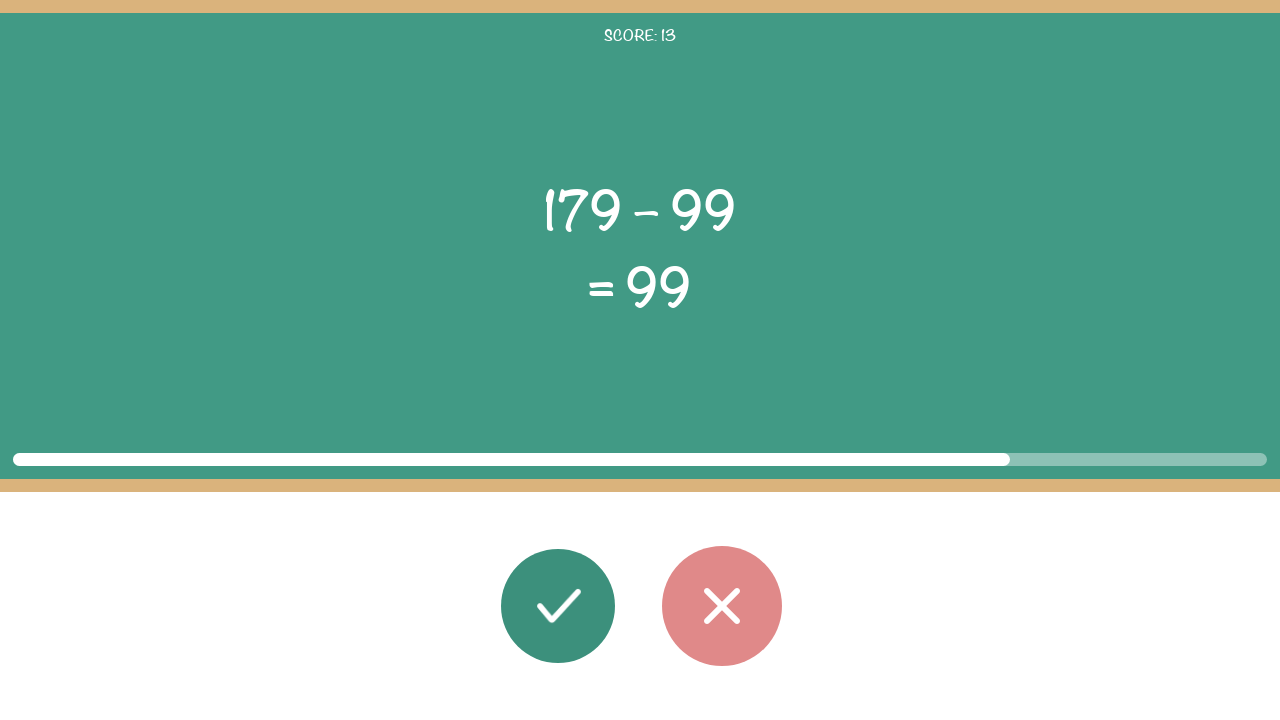

Read displayed result (task_res): 99
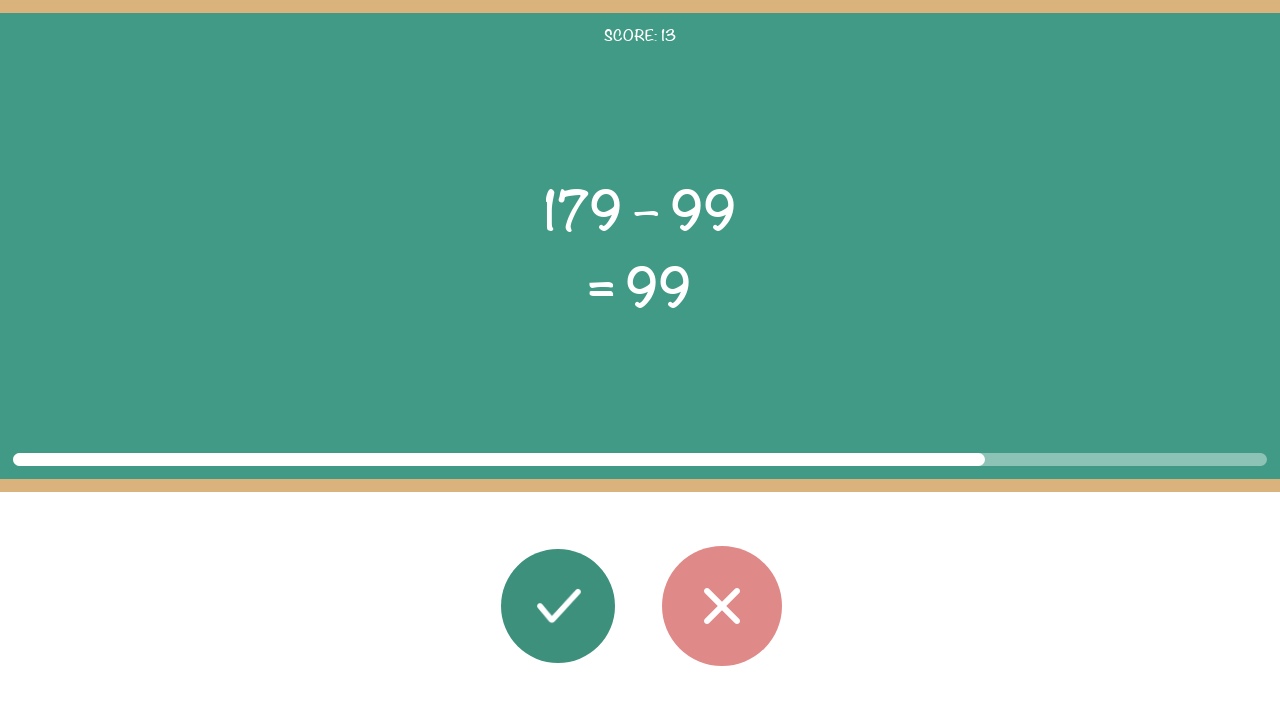

Calculated actual result: 80 (displayed: 99)
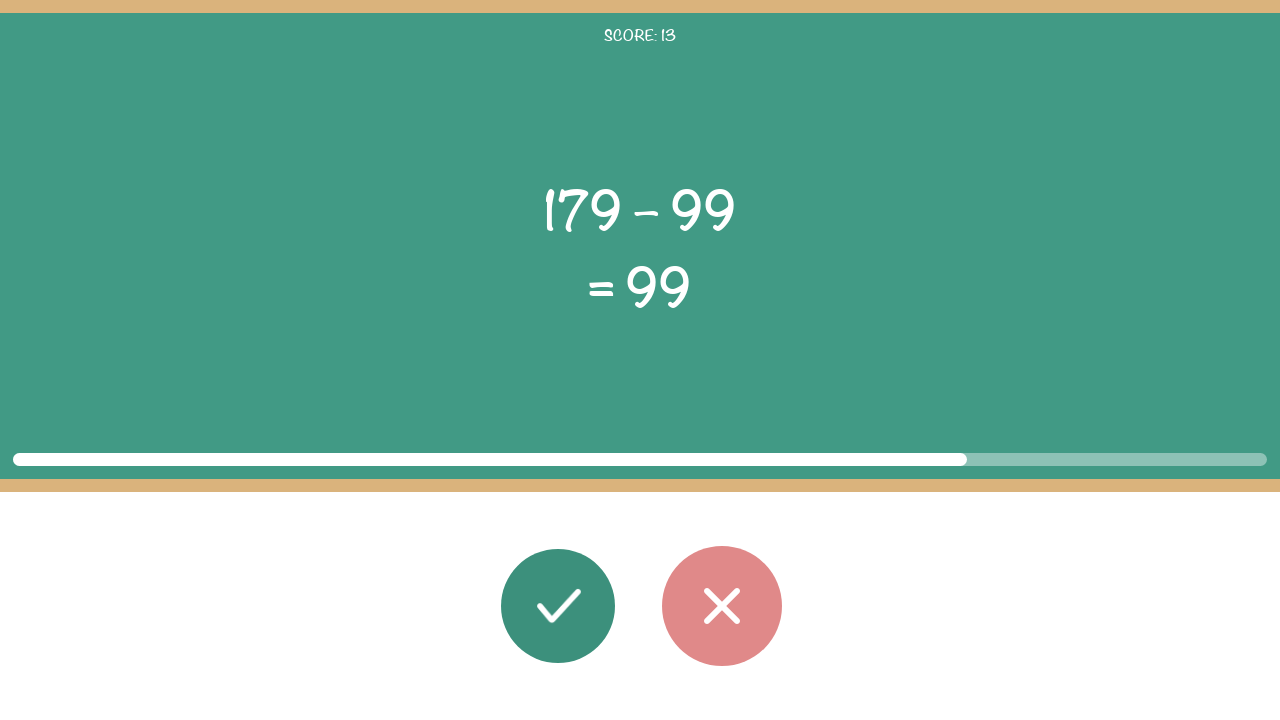

Waited for wrong button to be visible
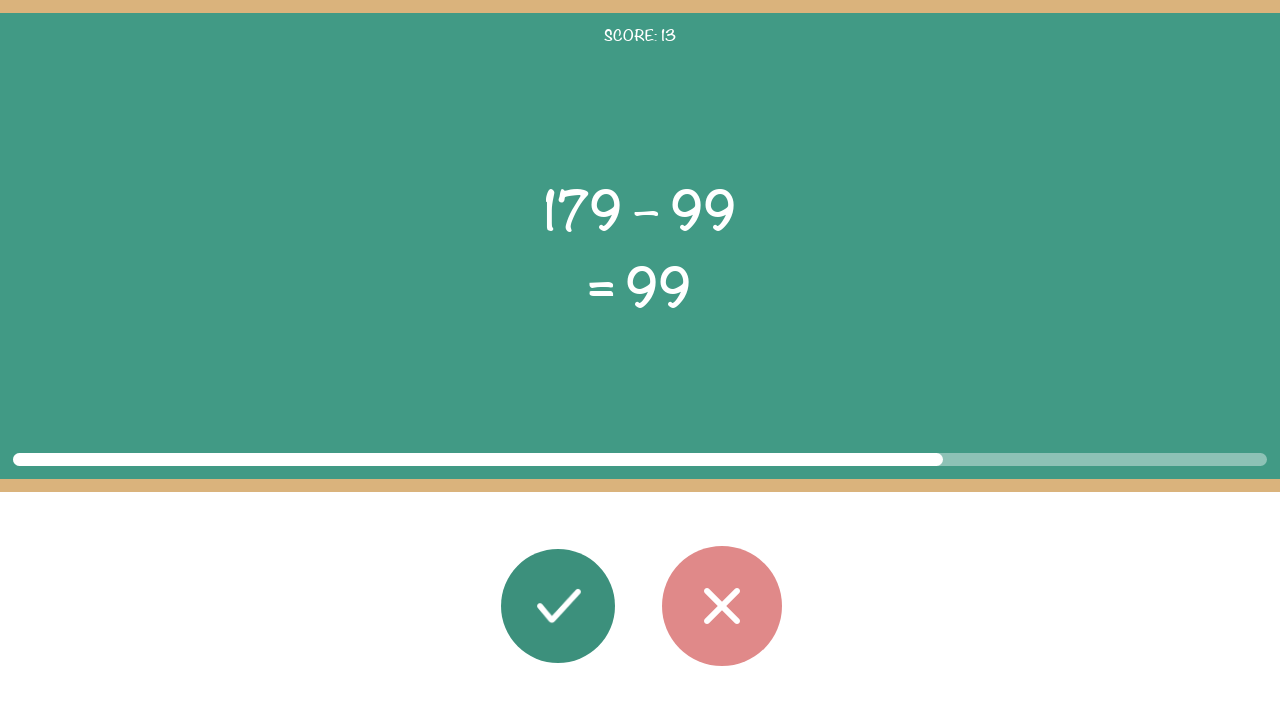

Clicked wrong button - answer 80 does not match displayed 99 at (722, 606) on #button_wrong
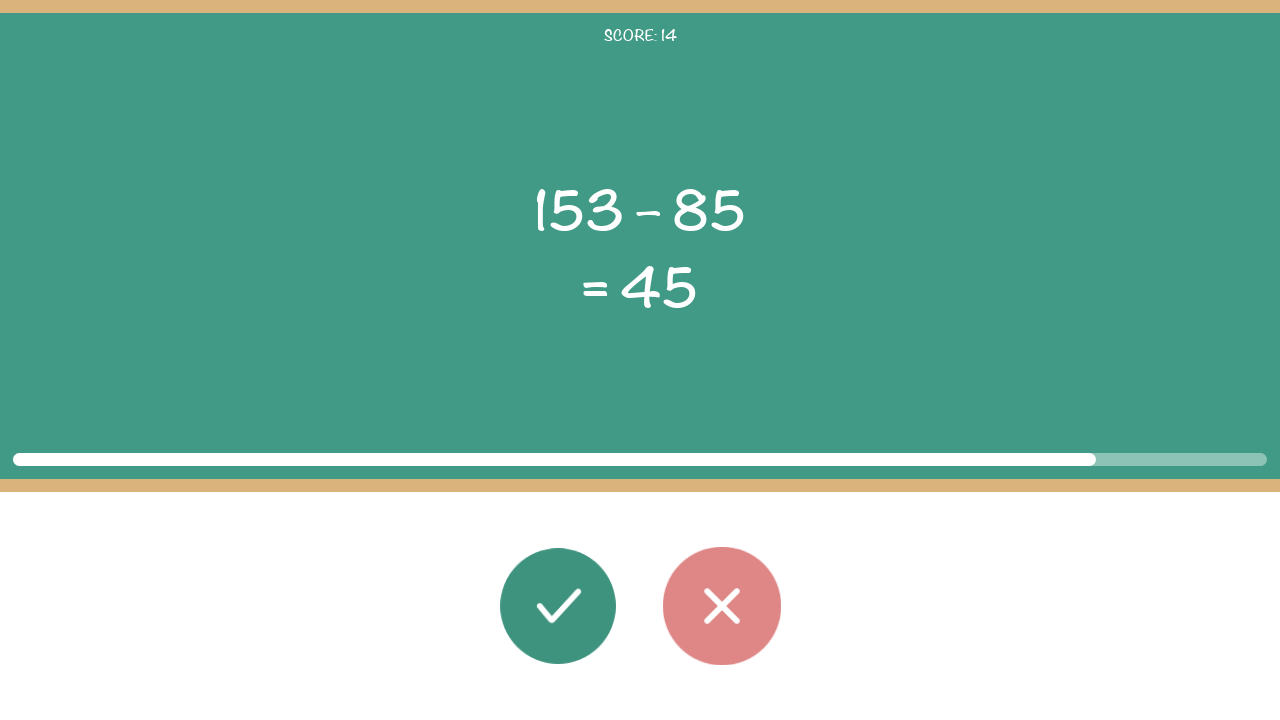

Waited 100ms before iteration 16
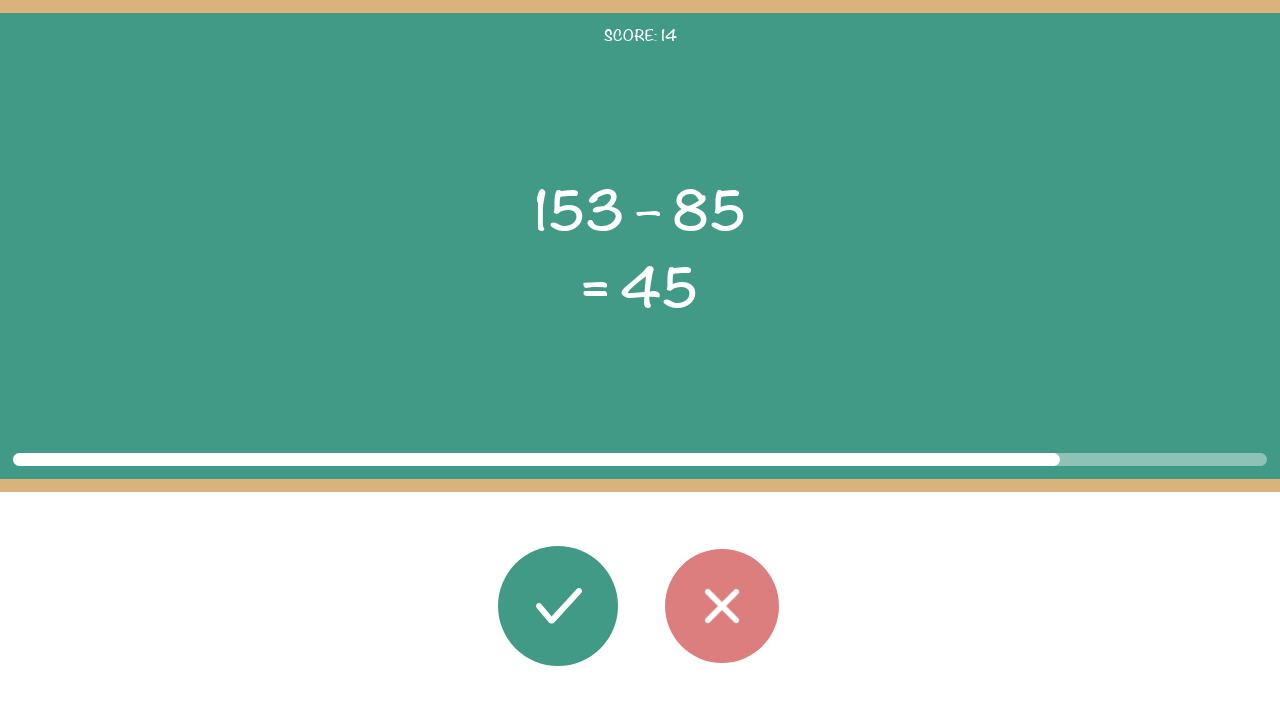

Read first operand (task_x): 153
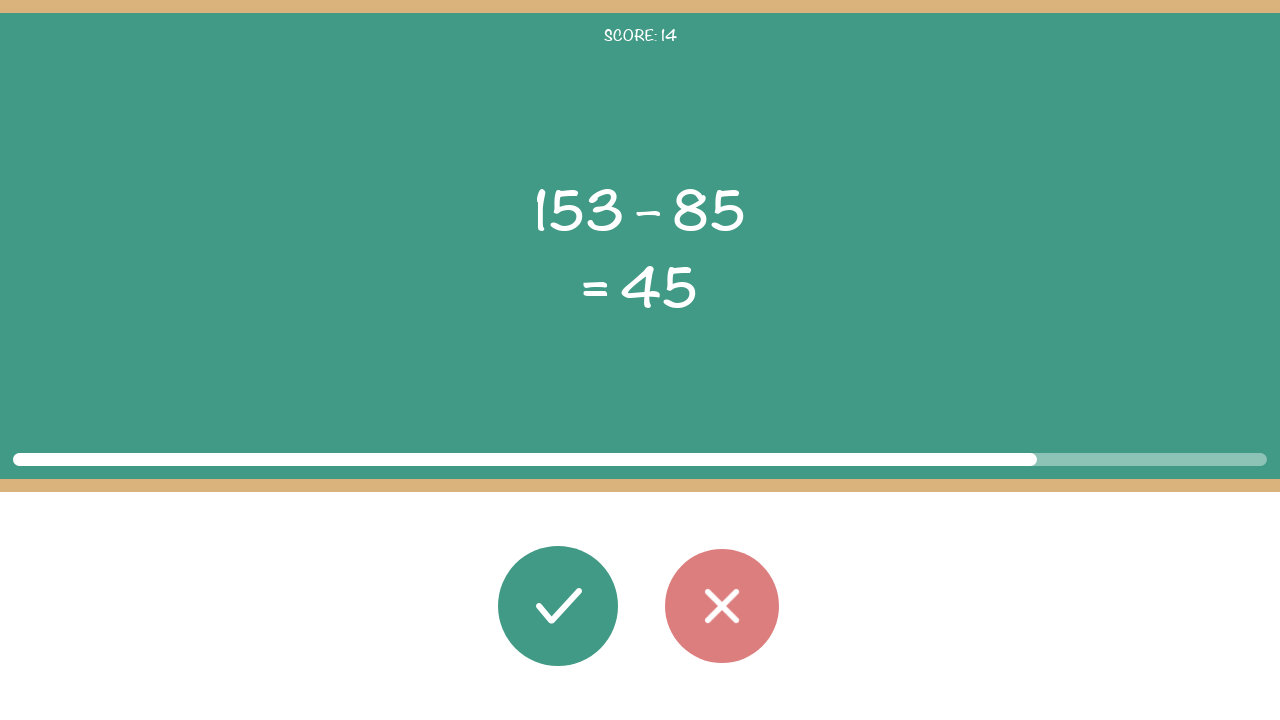

Read second operand (task_y): 85
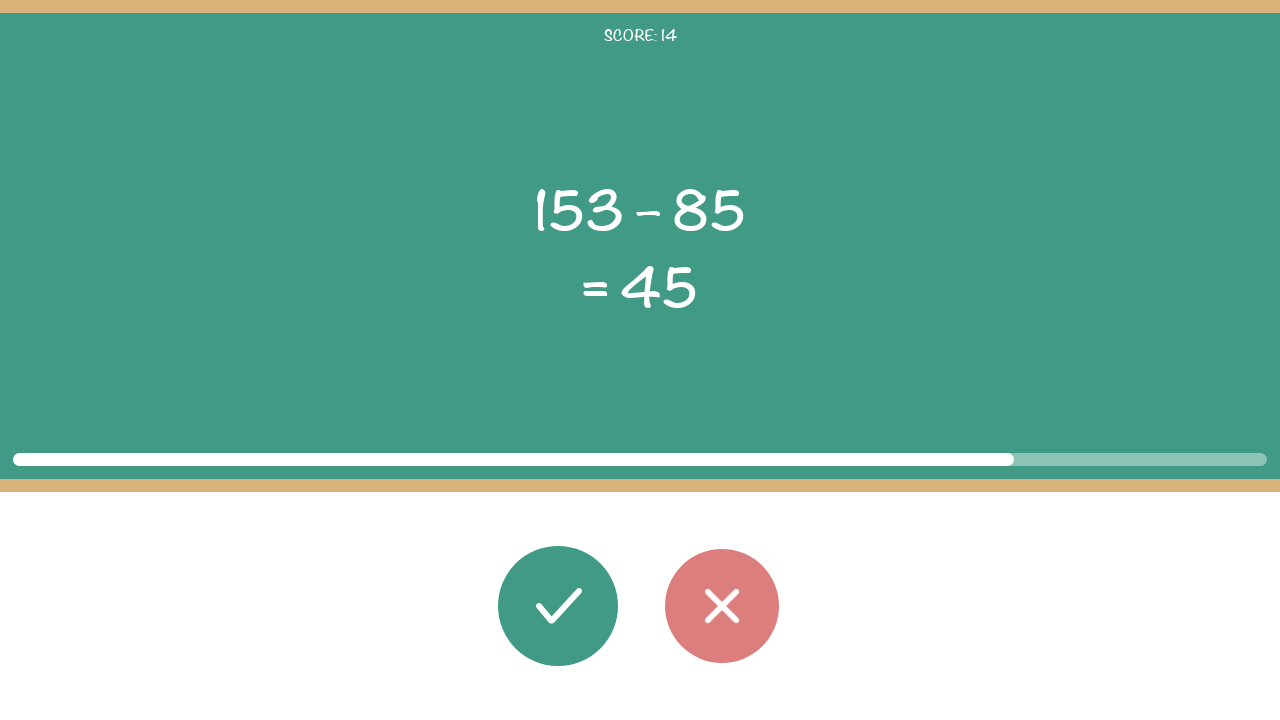

Read operation (task_op): –
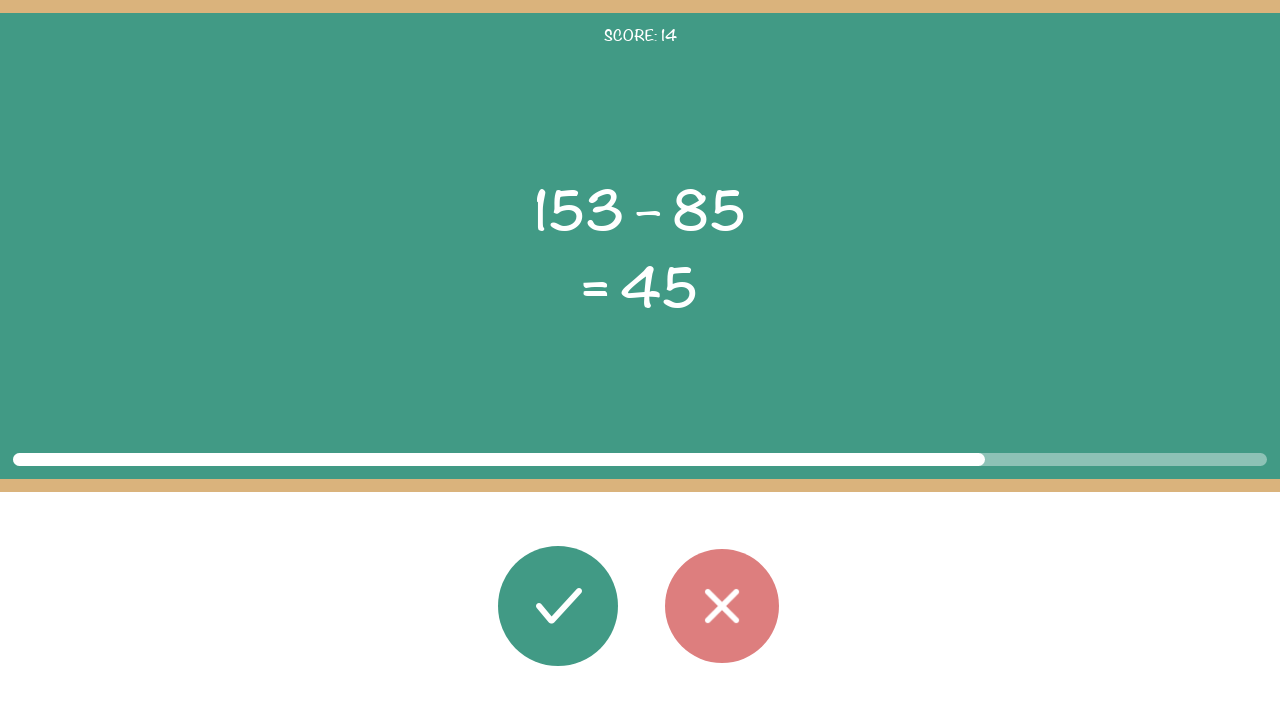

Read displayed result (task_res): 45
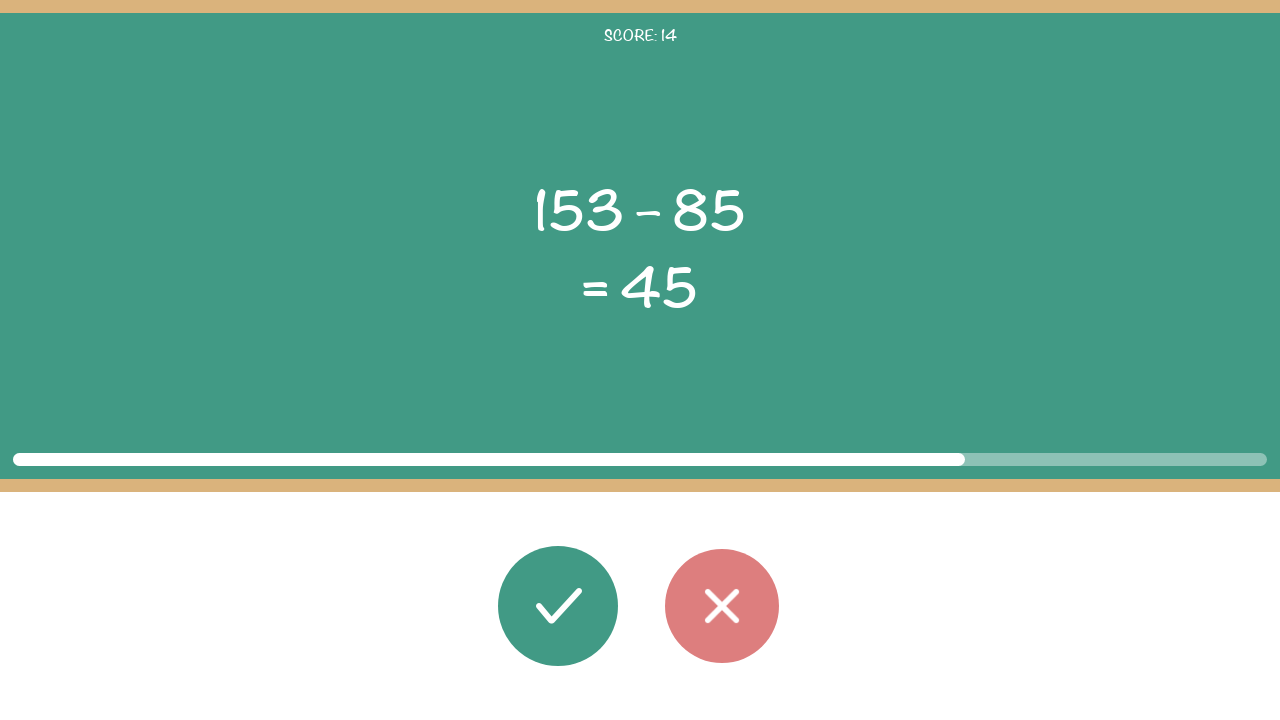

Calculated actual result: 68 (displayed: 45)
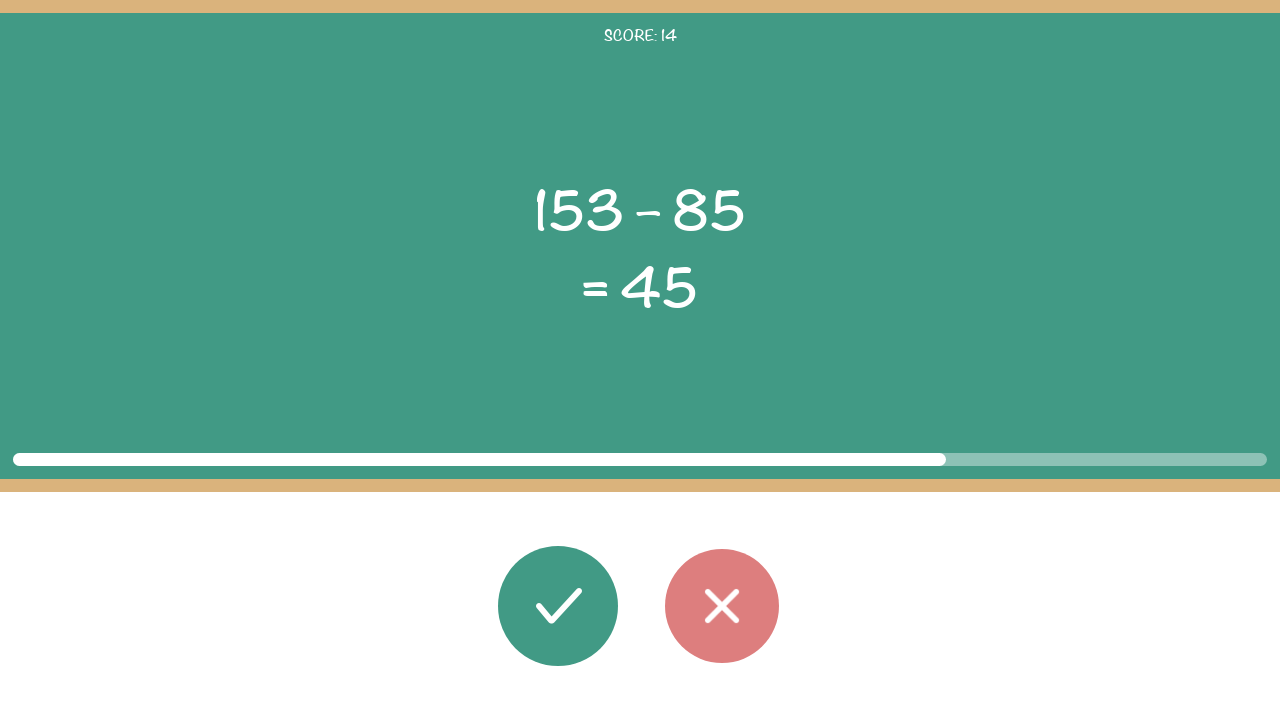

Waited for wrong button to be visible
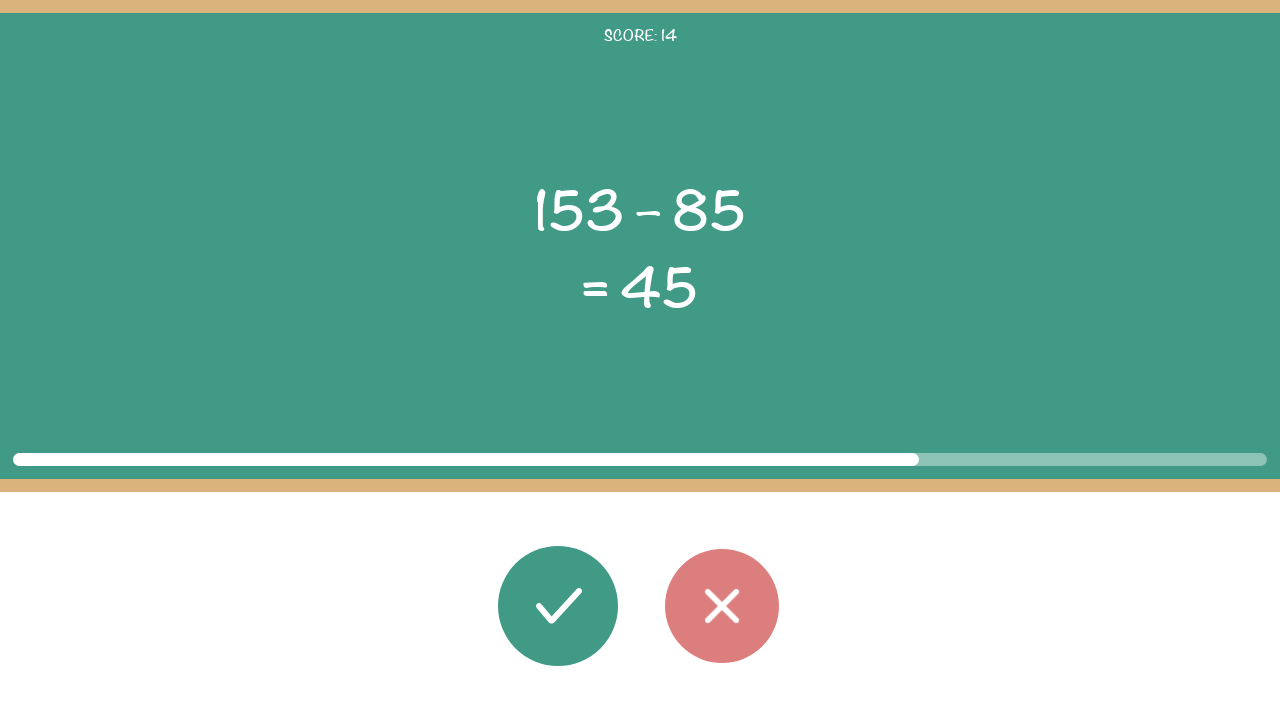

Clicked wrong button - answer 68 does not match displayed 45 at (722, 606) on #button_wrong
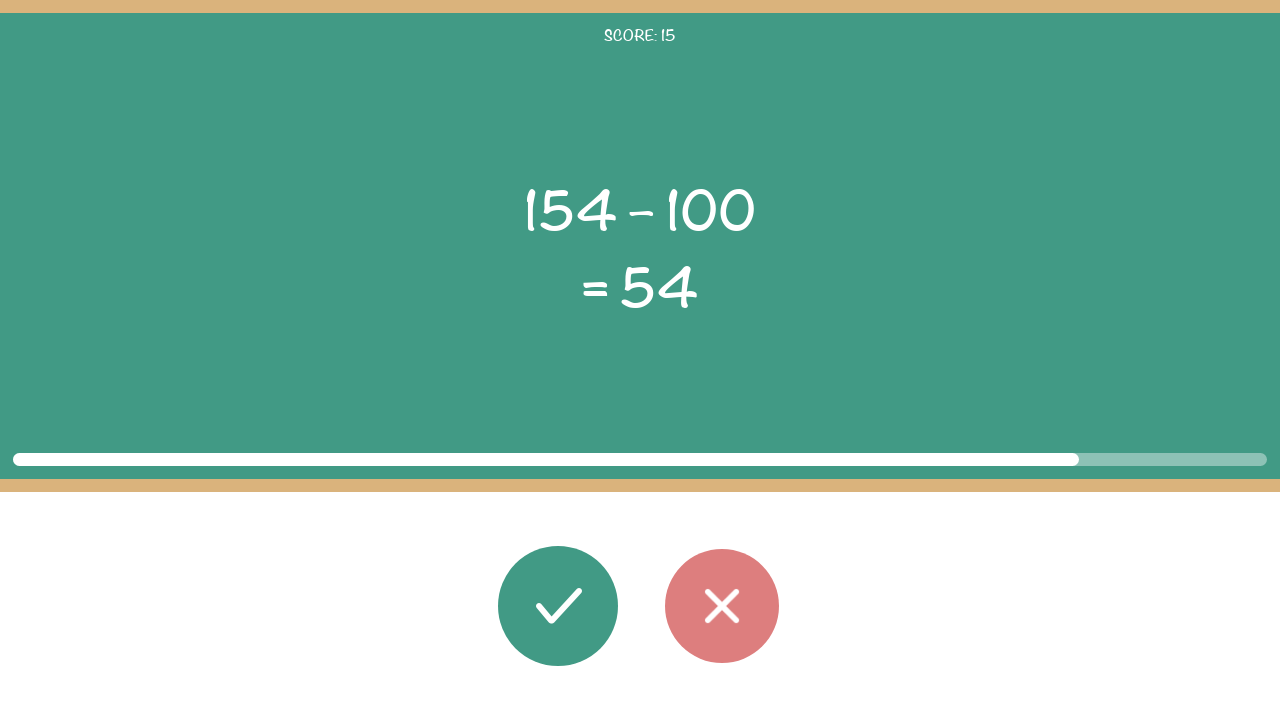

Waited 100ms before iteration 17
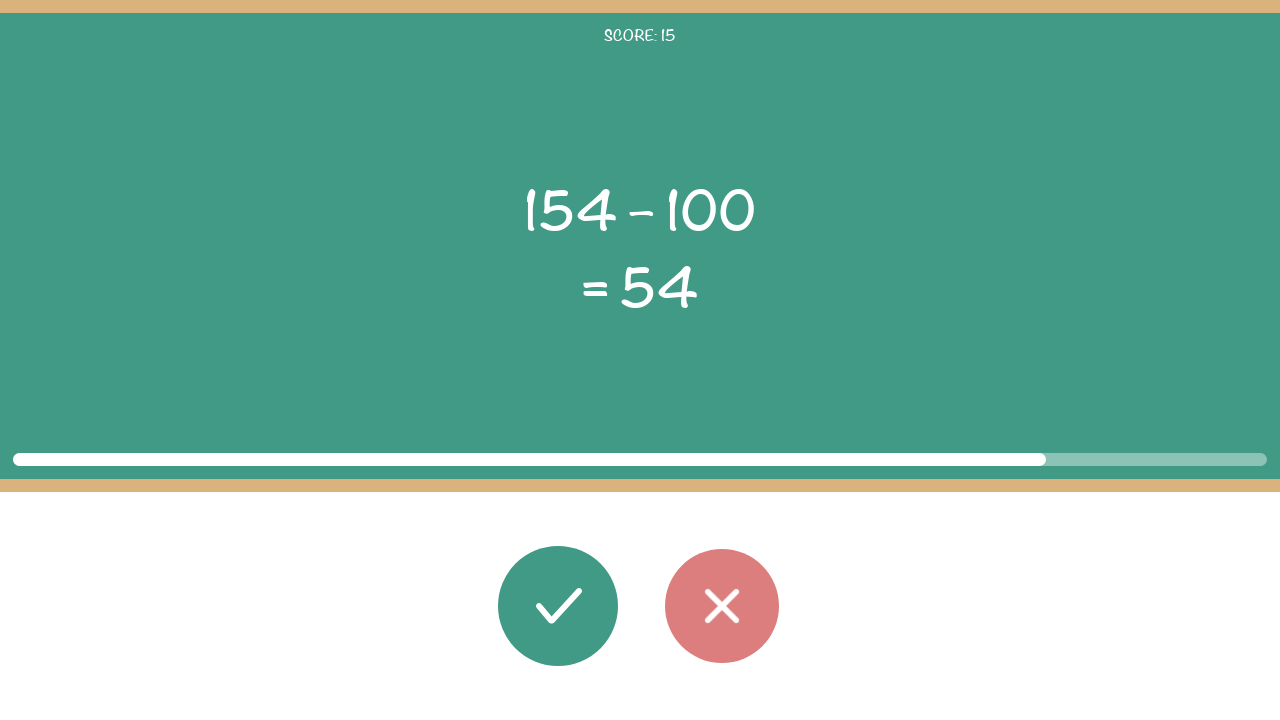

Read first operand (task_x): 154
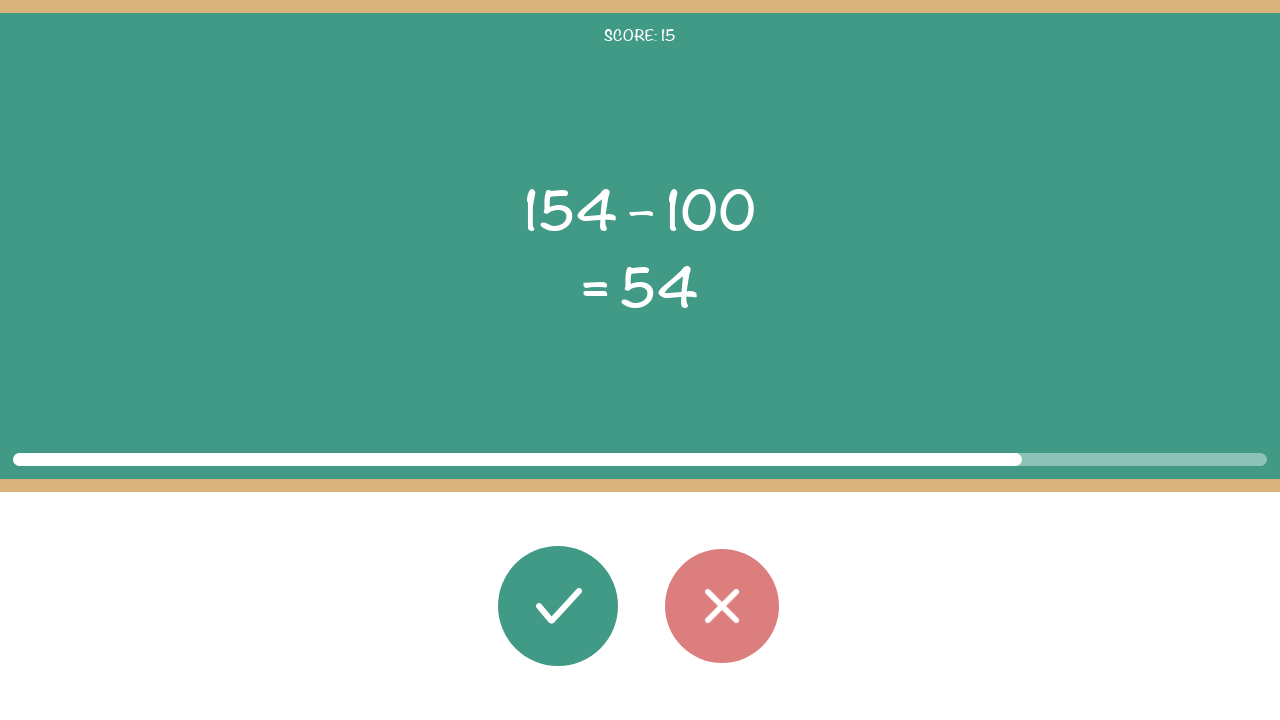

Read second operand (task_y): 100
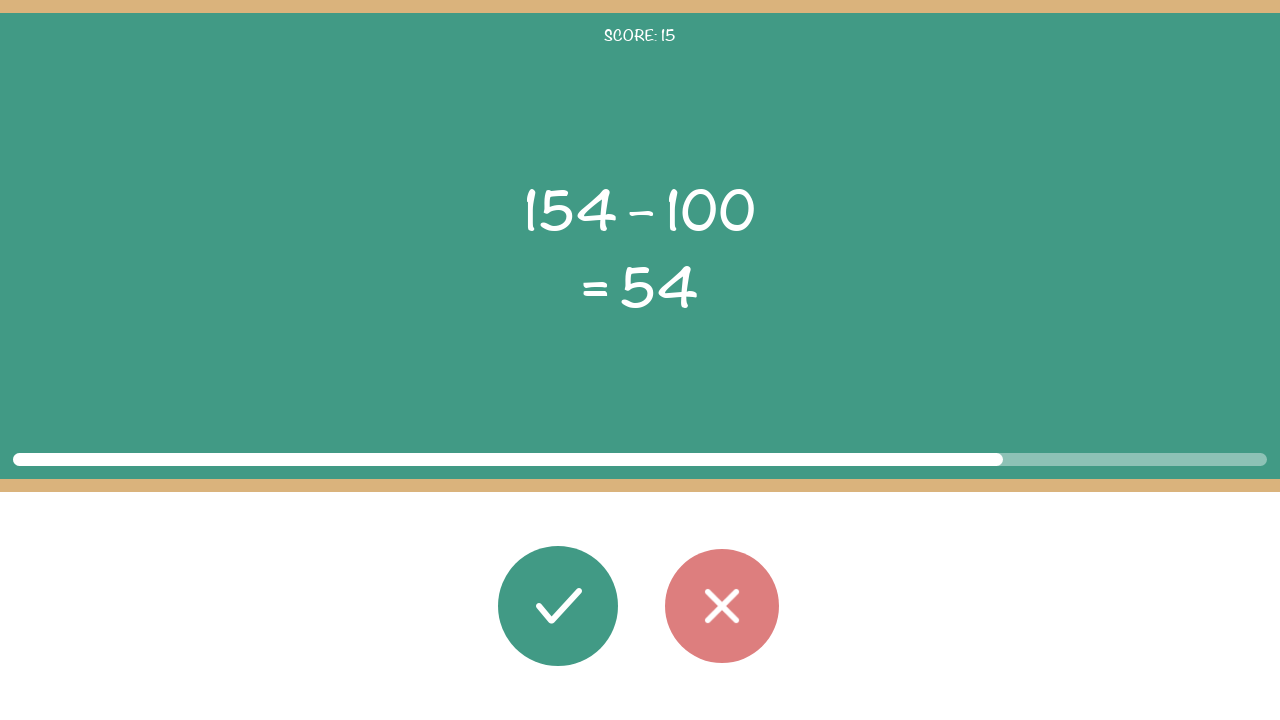

Read operation (task_op): –
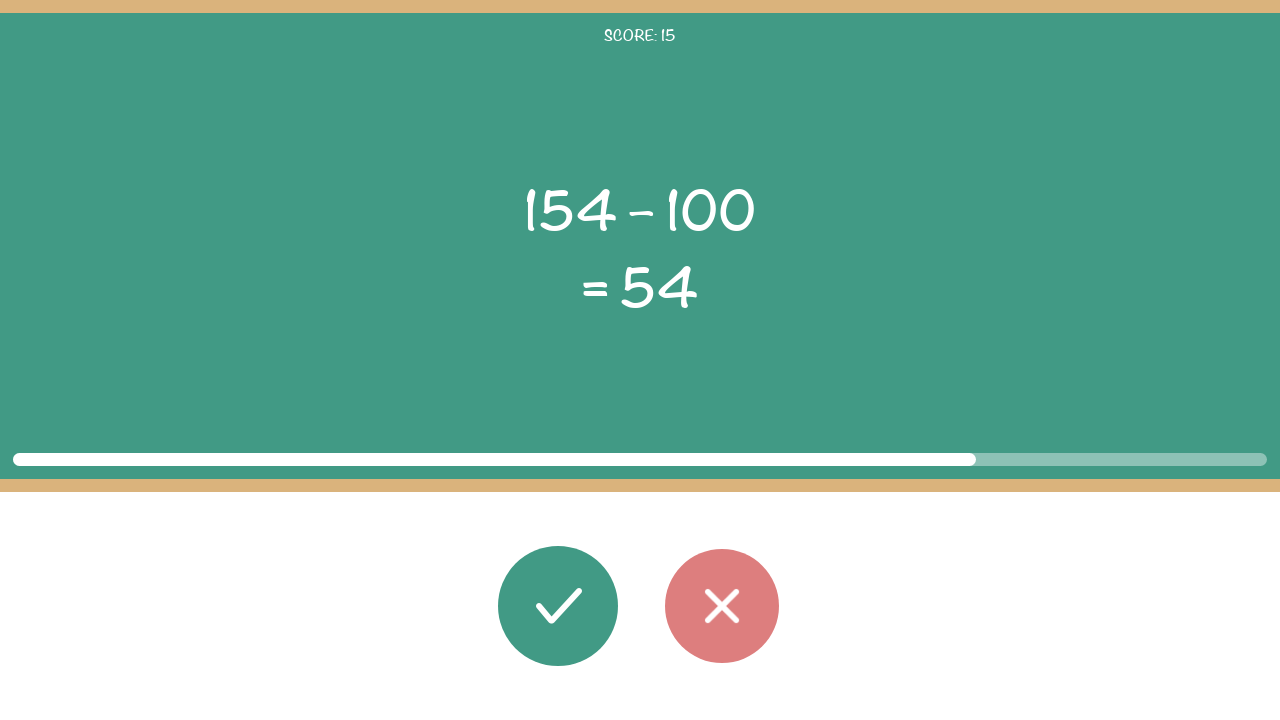

Read displayed result (task_res): 54
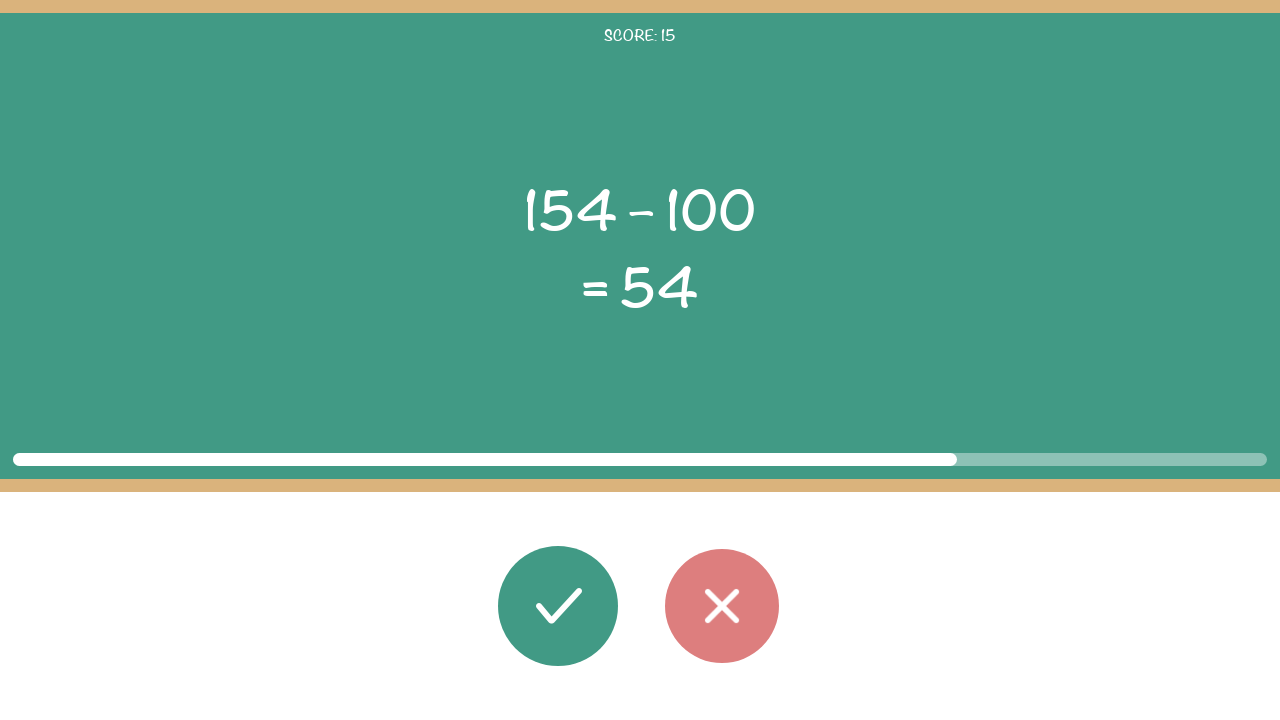

Calculated actual result: 54 (displayed: 54)
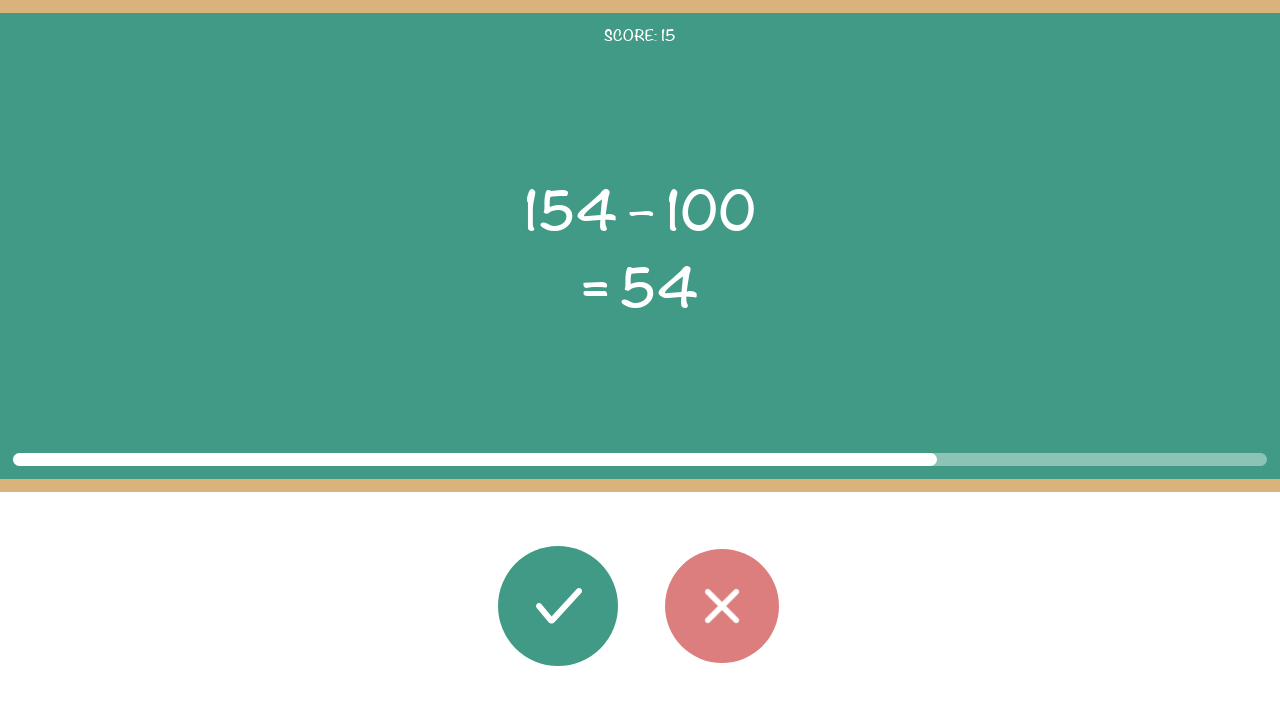

Waited for correct button to be visible
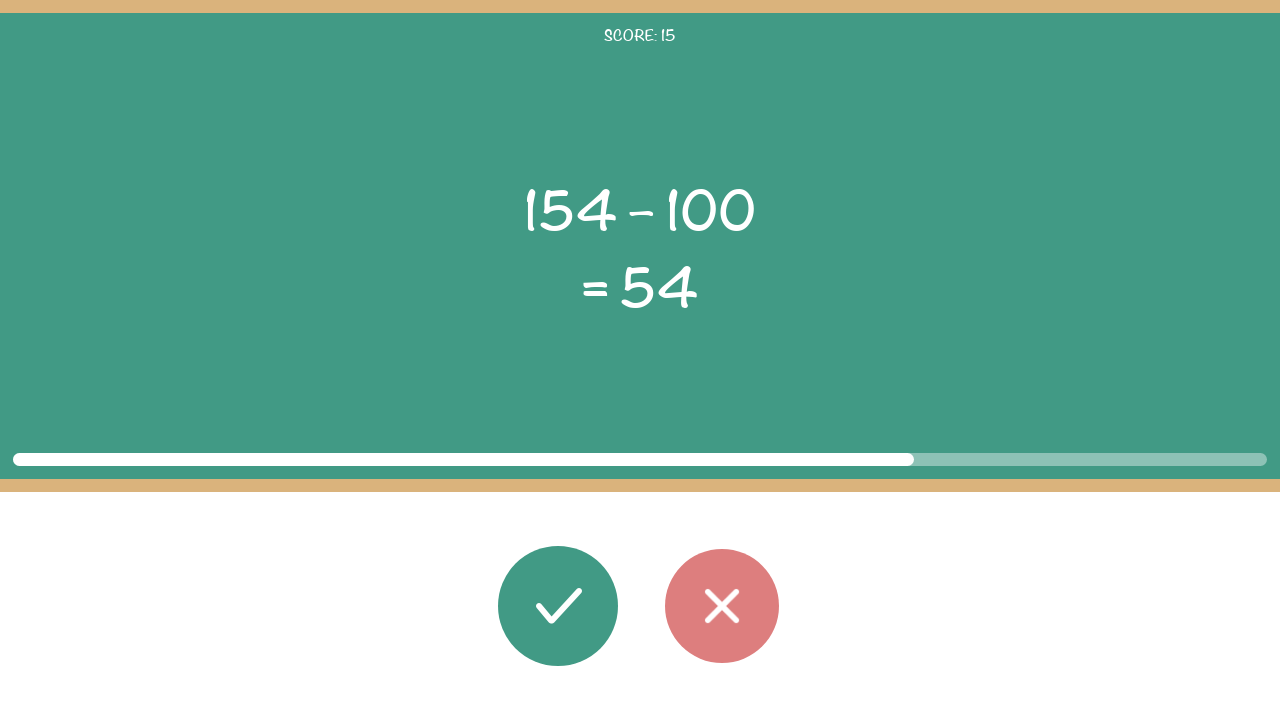

Clicked correct button - answer 54 matches displayed 54 at (558, 606) on #button_correct
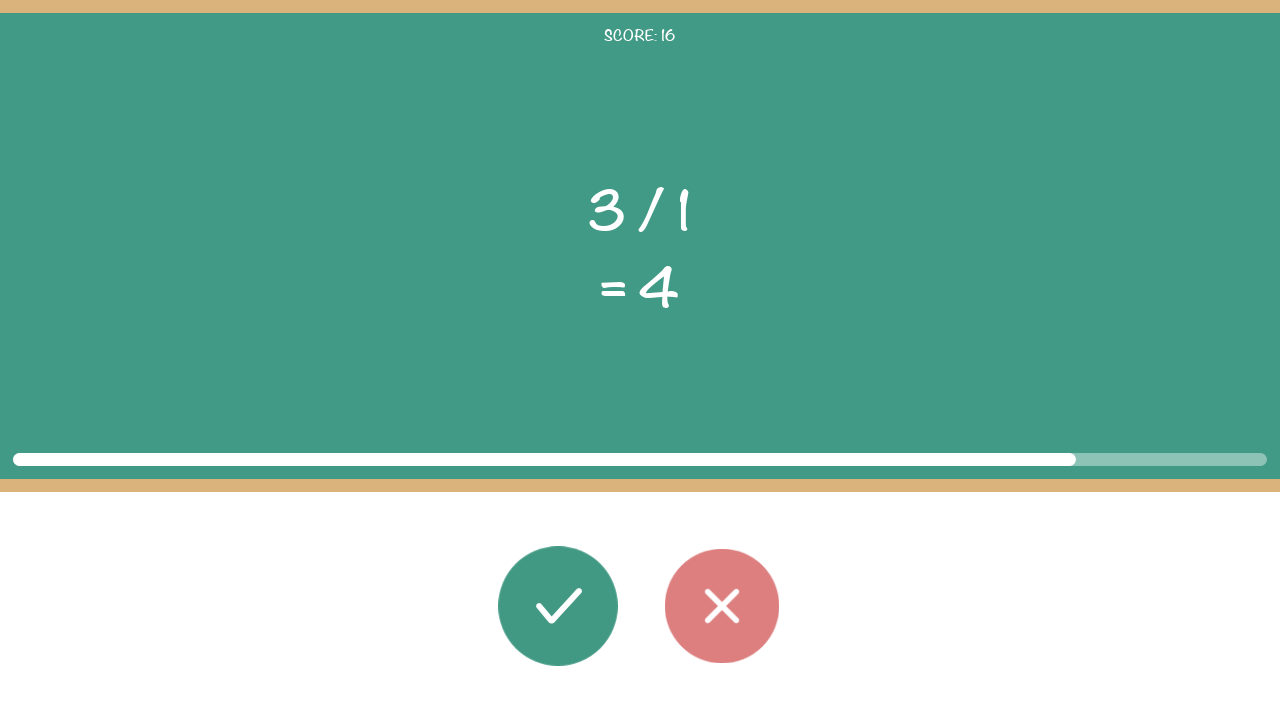

Waited 100ms before iteration 18
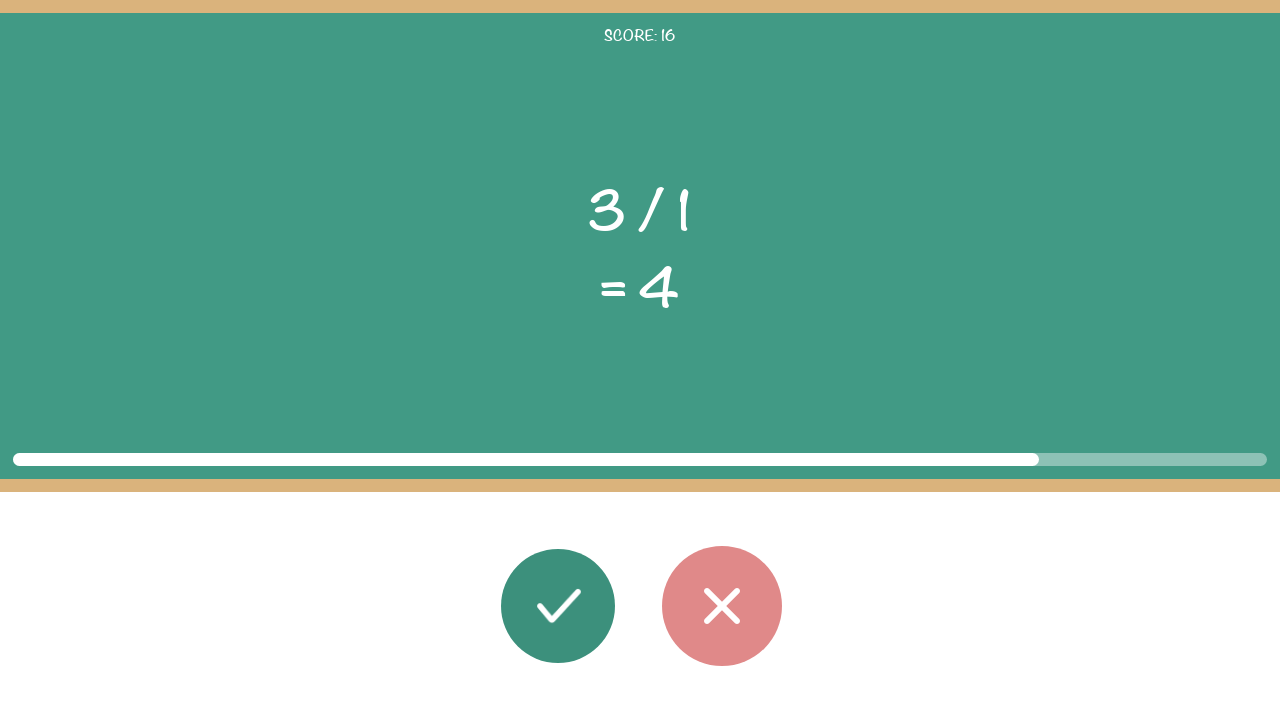

Read first operand (task_x): 3
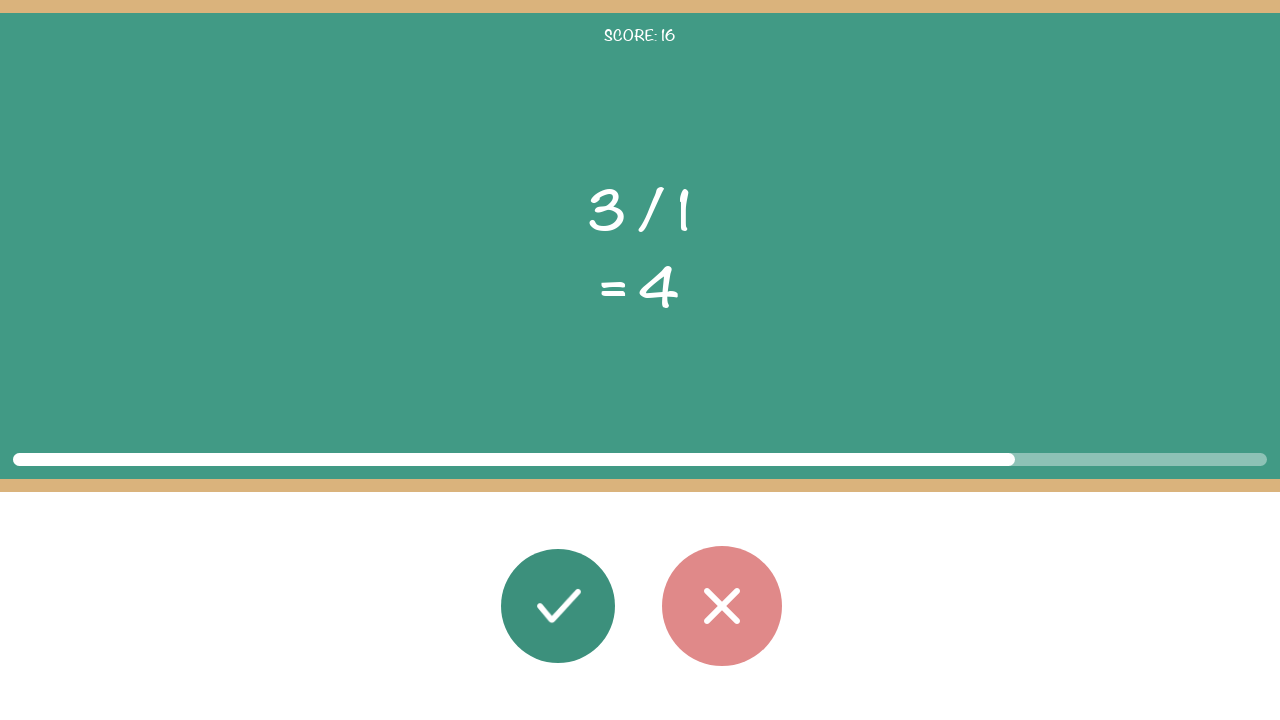

Read second operand (task_y): 1
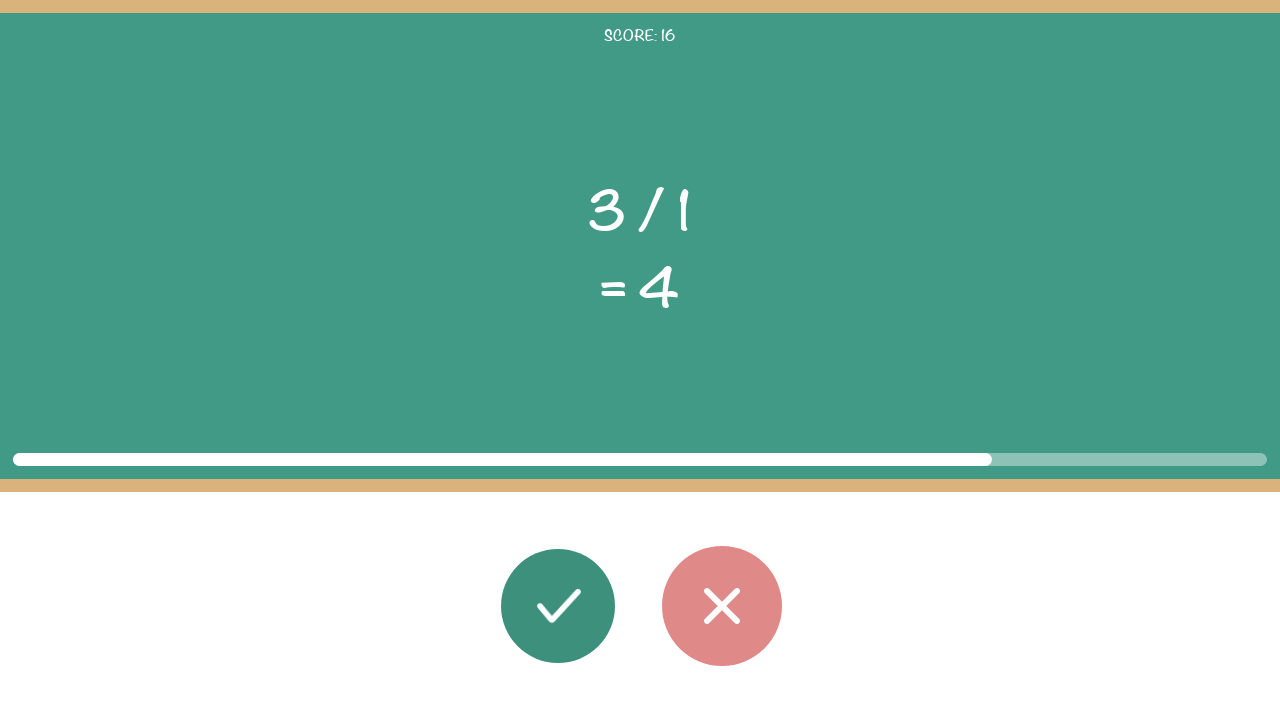

Read operation (task_op): /
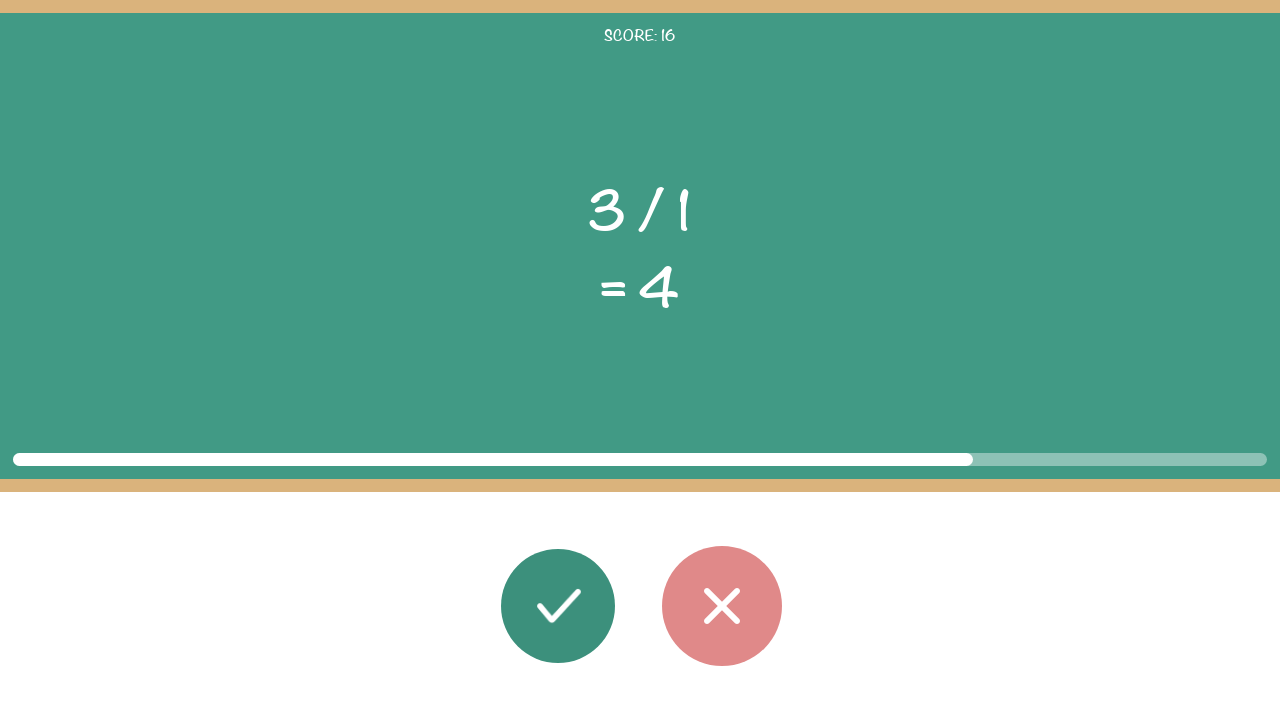

Read displayed result (task_res): 4
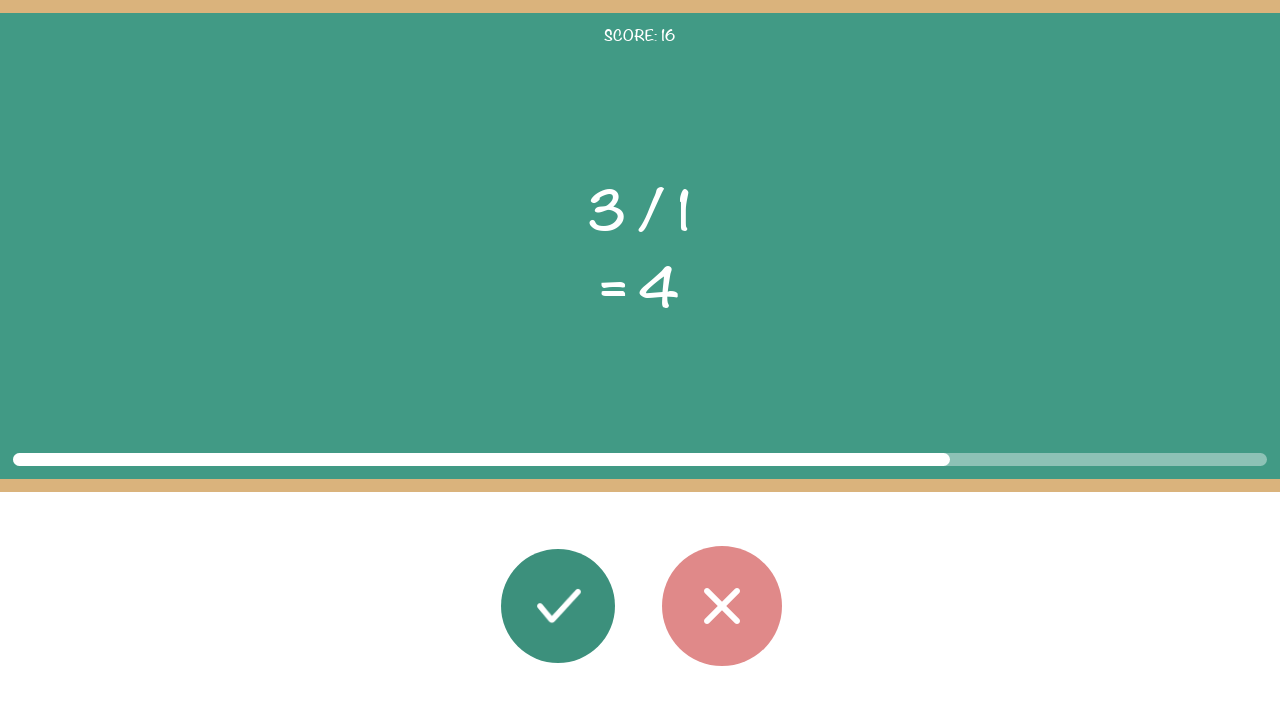

Calculated actual result: 3.0 (displayed: 4)
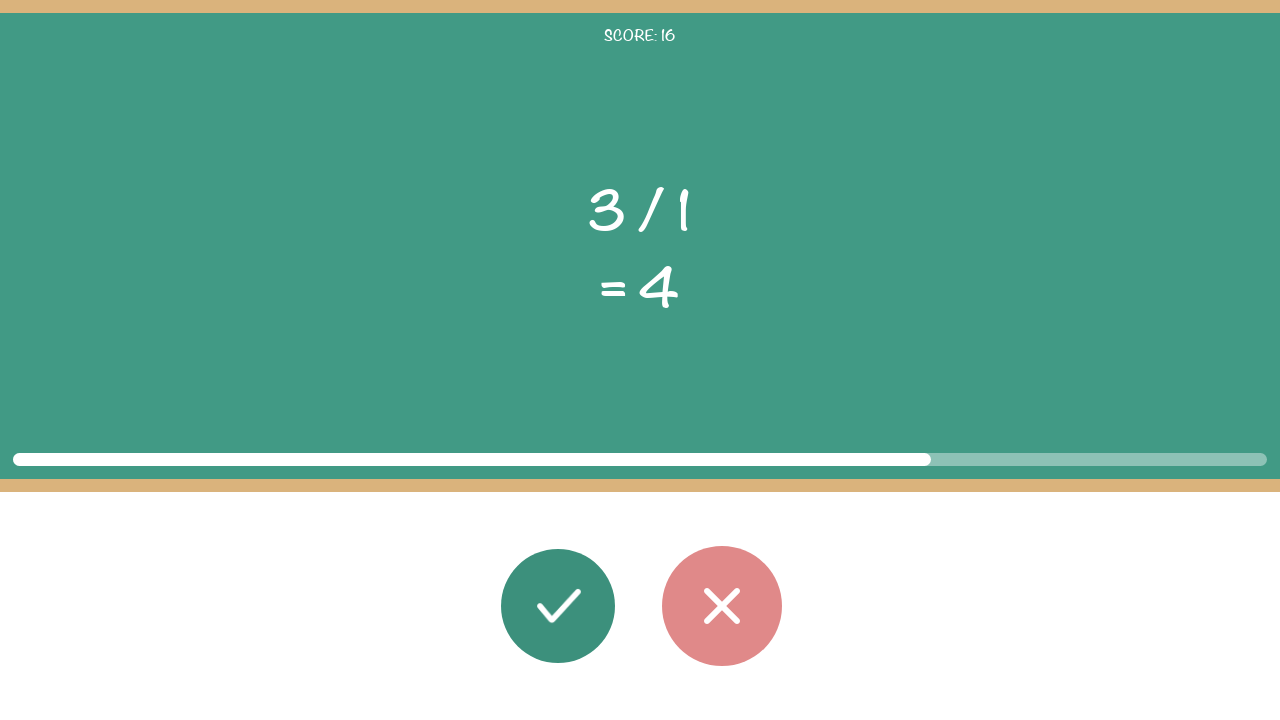

Waited for wrong button to be visible
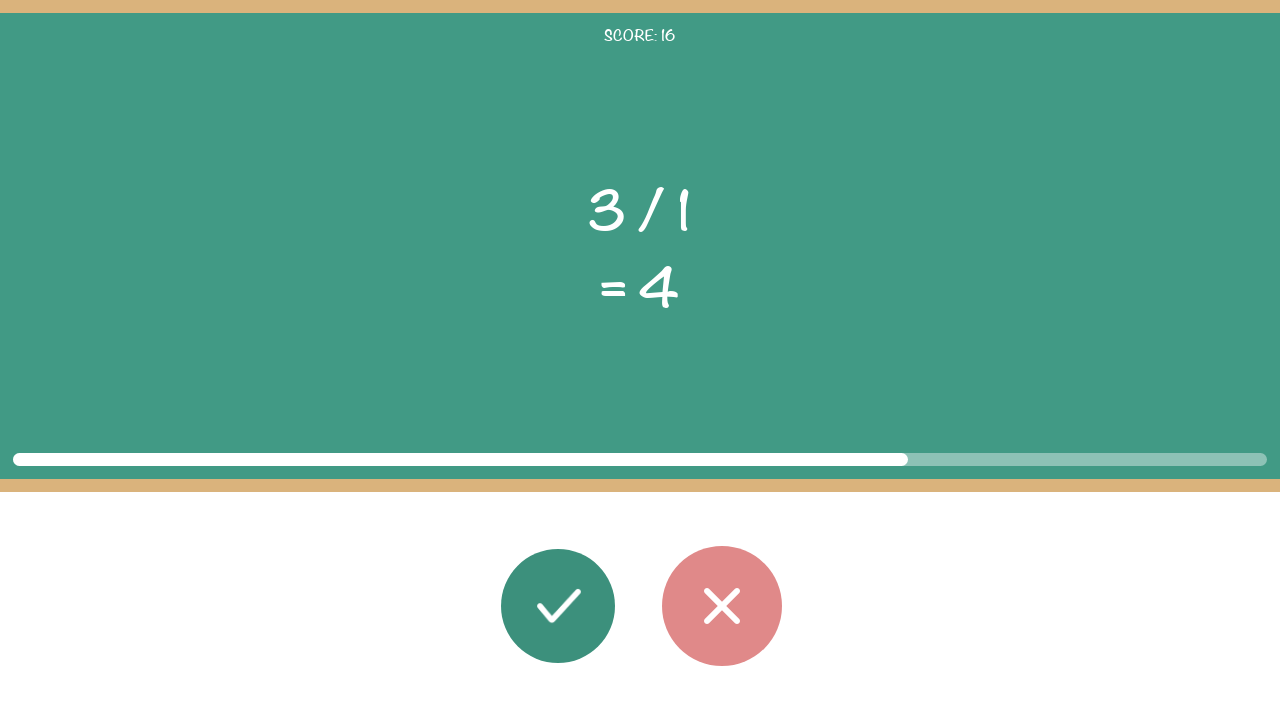

Clicked wrong button - answer 3.0 does not match displayed 4 at (722, 606) on #button_wrong
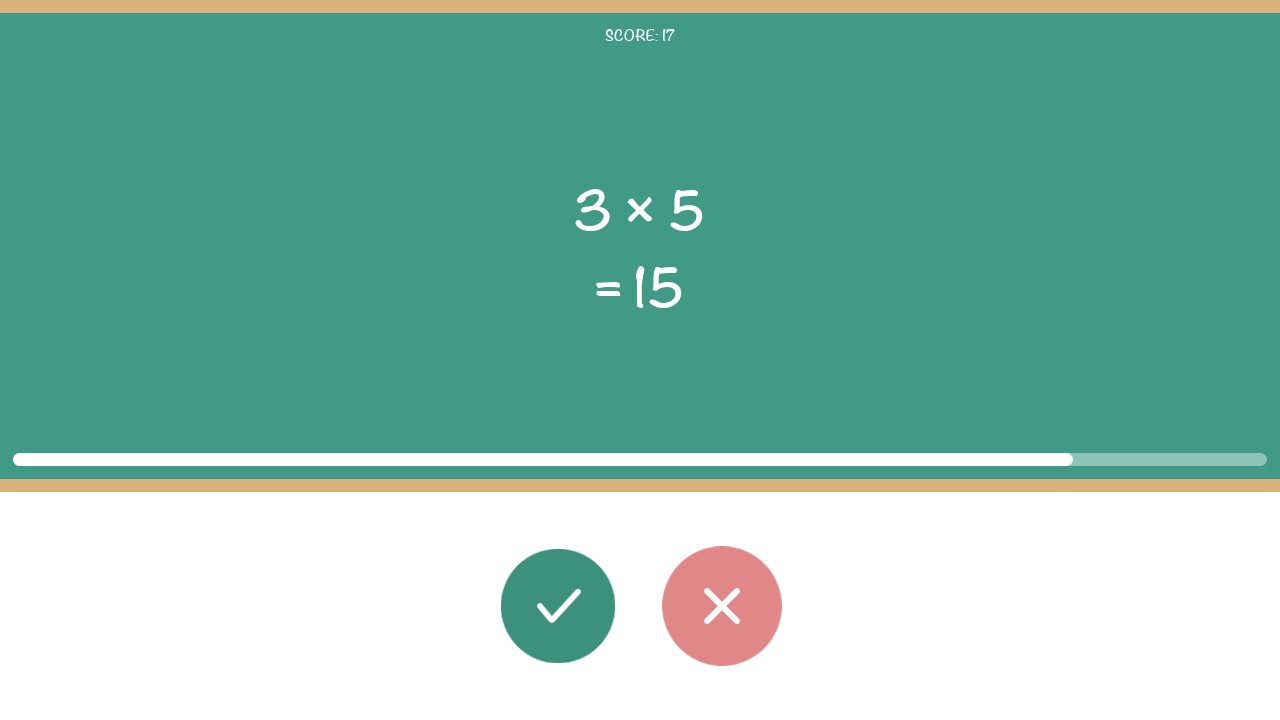

Waited 100ms before iteration 19
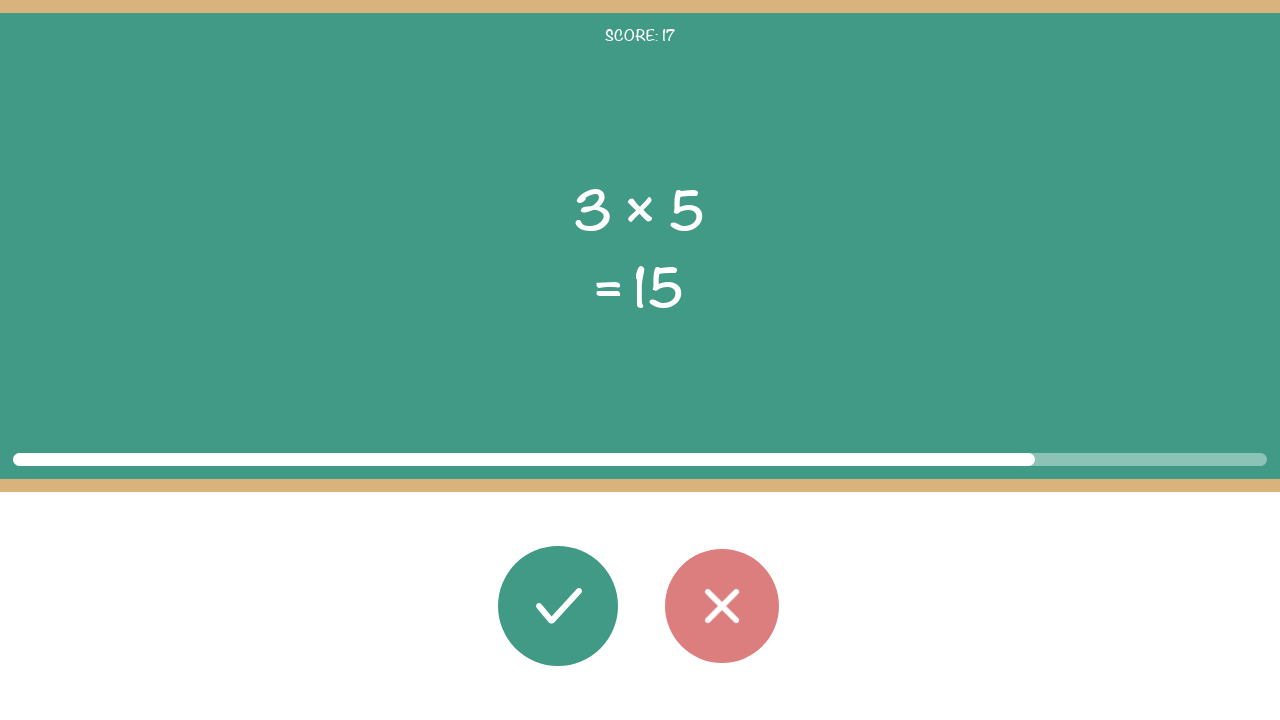

Read first operand (task_x): 3
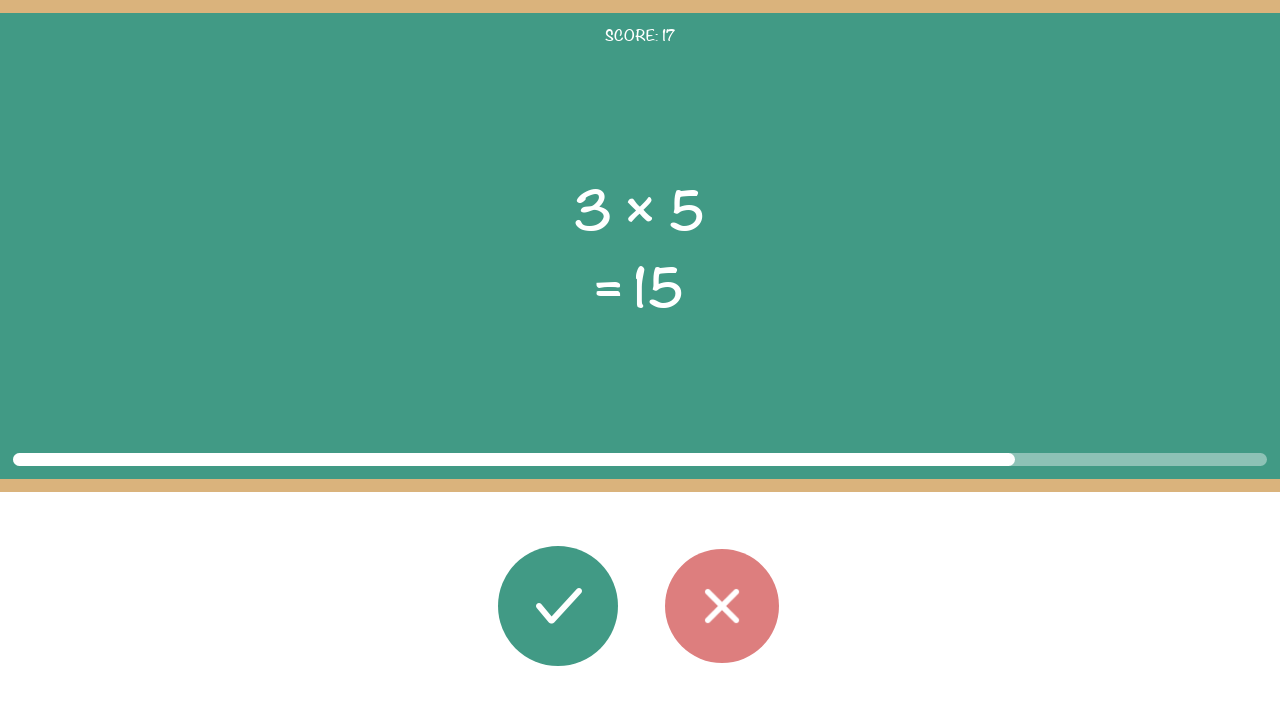

Read second operand (task_y): 5
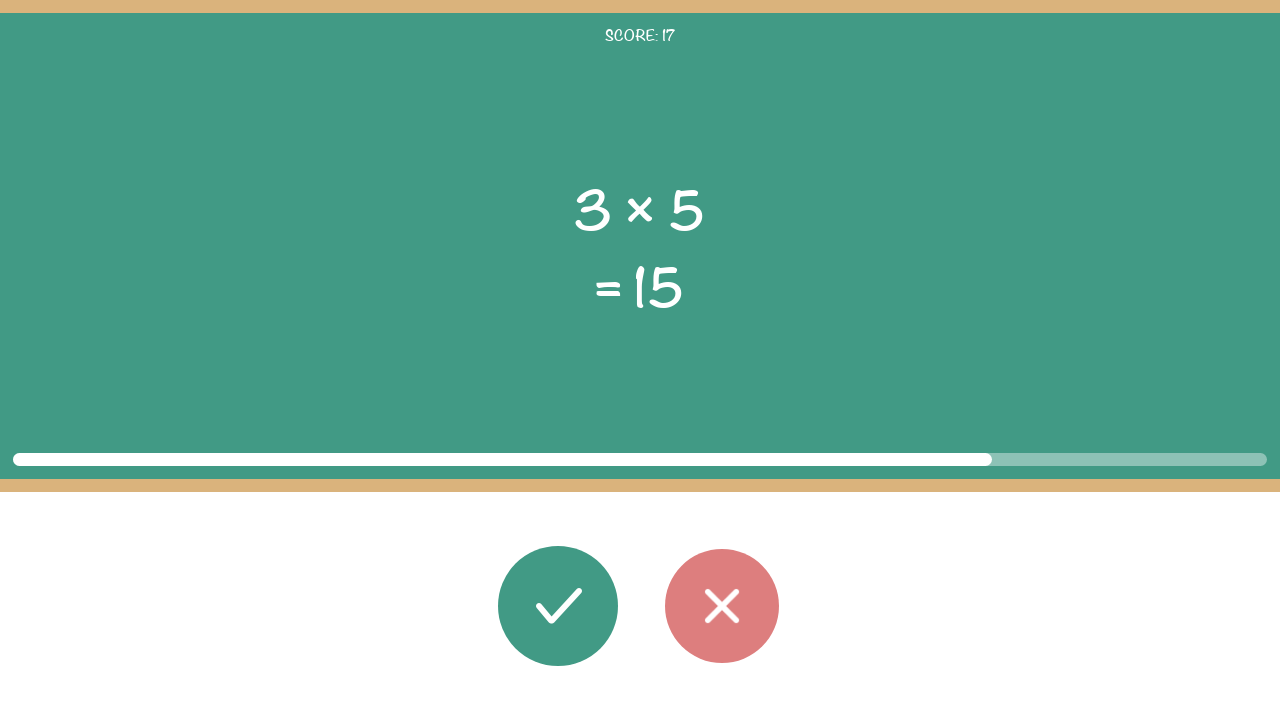

Read operation (task_op): ×
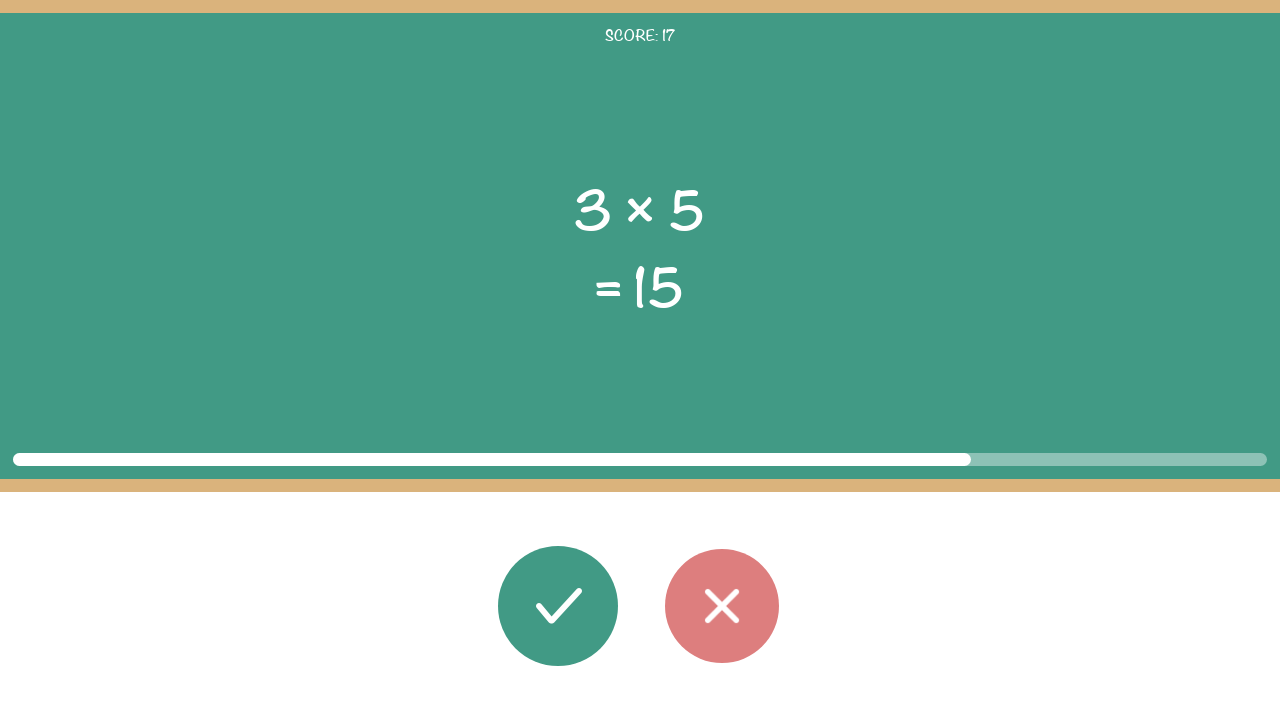

Read displayed result (task_res): 15
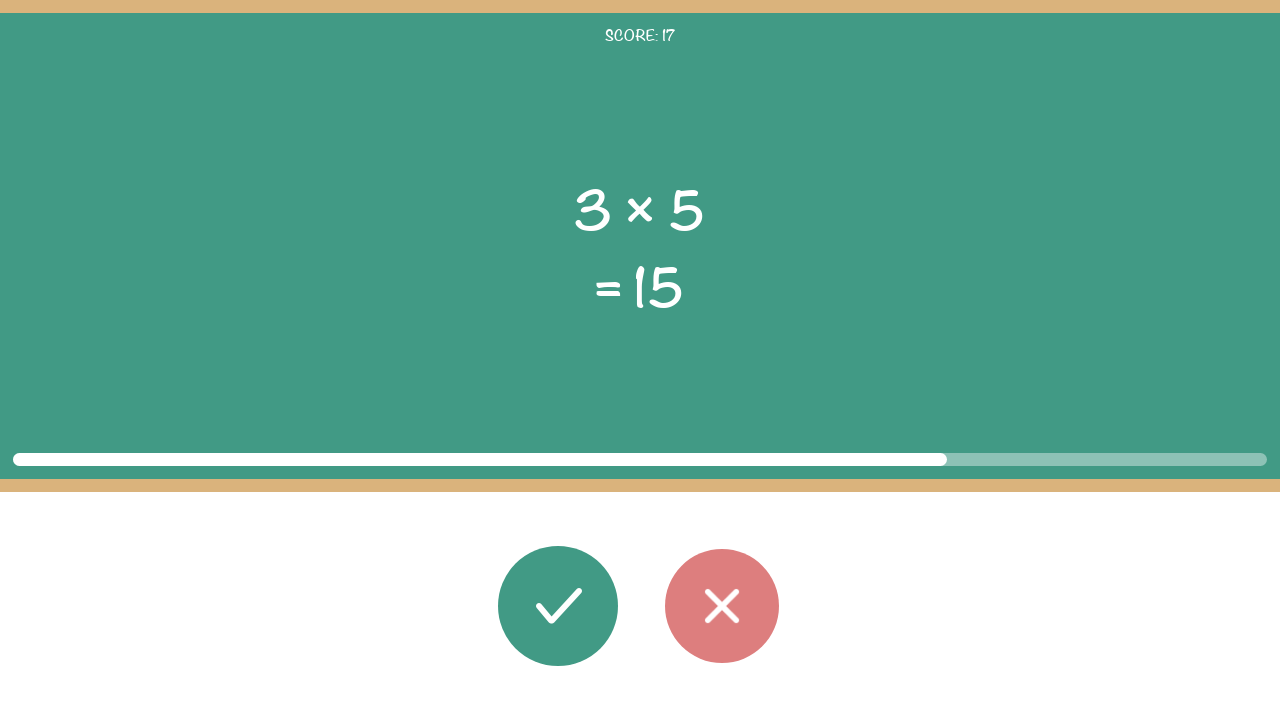

Calculated actual result: 15 (displayed: 15)
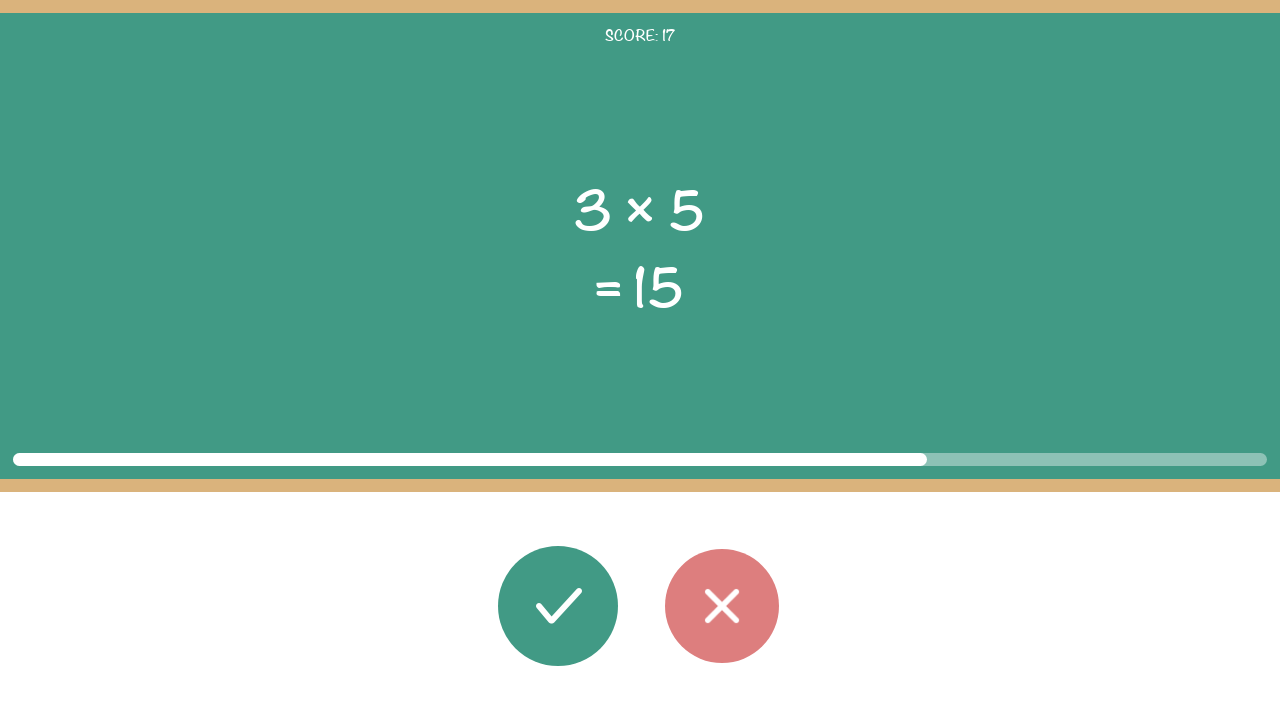

Waited for correct button to be visible
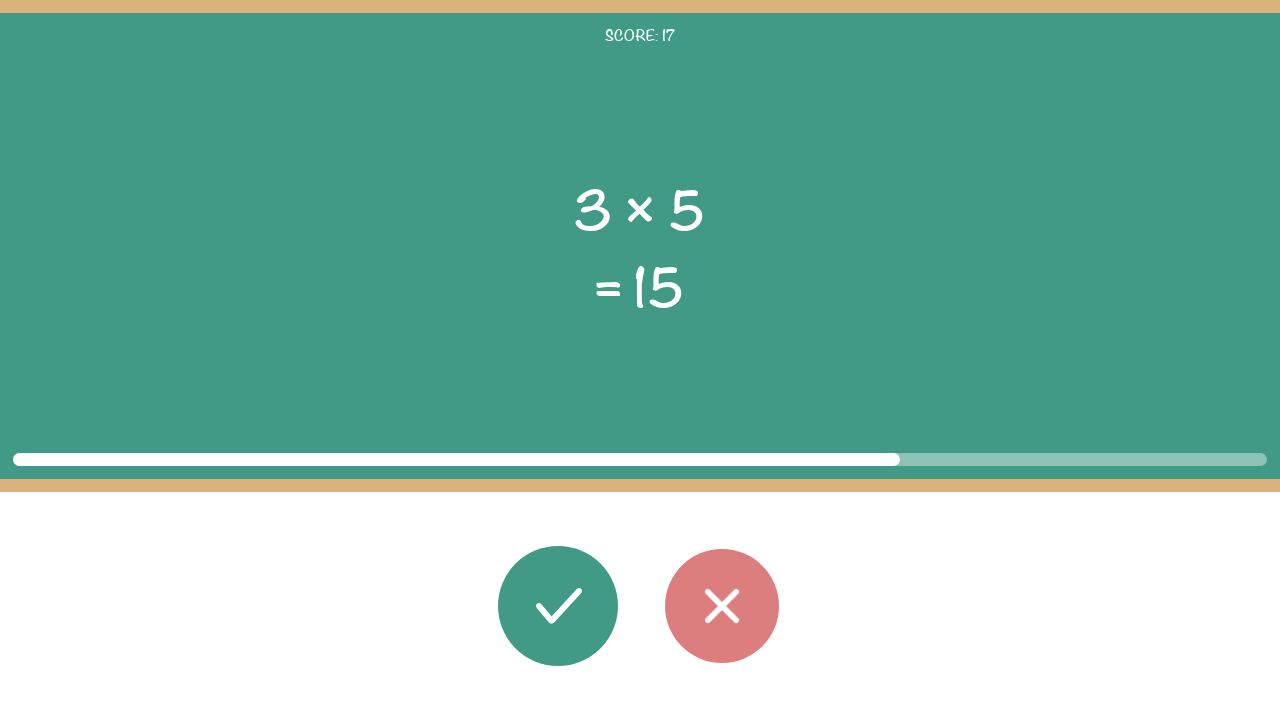

Clicked correct button - answer 15 matches displayed 15 at (558, 606) on #button_correct
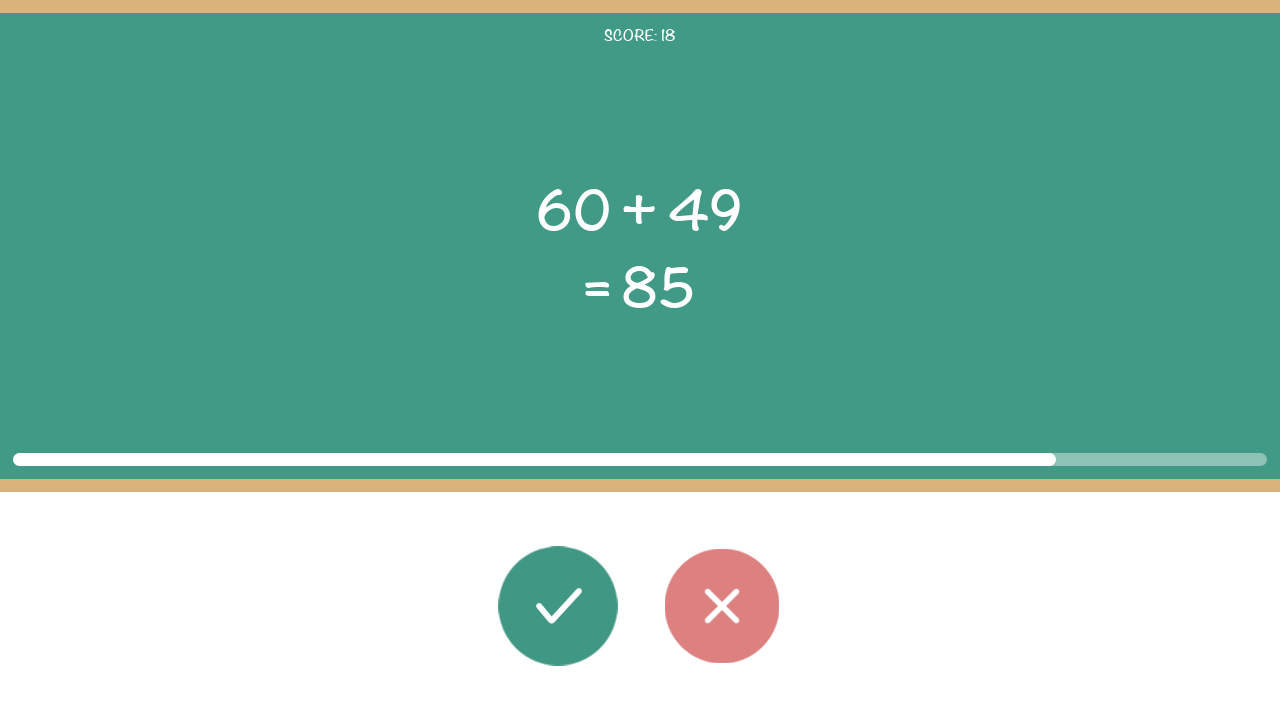

Waited 100ms before iteration 20
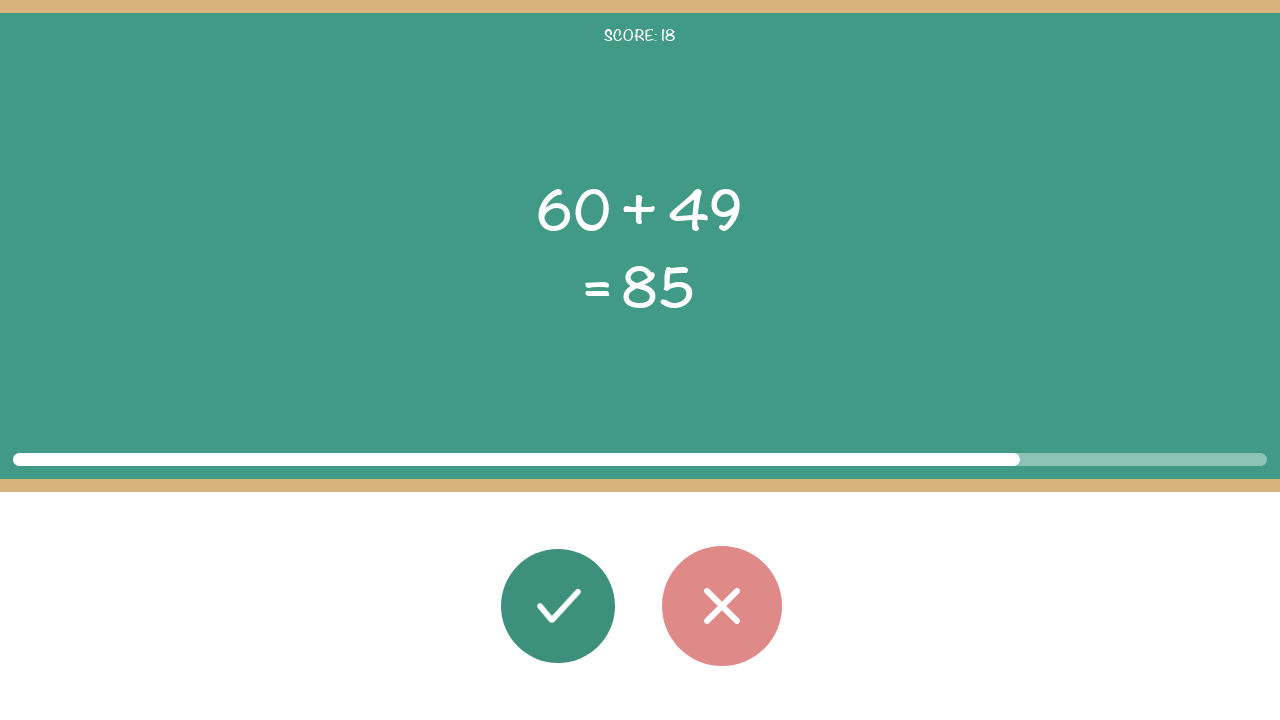

Read first operand (task_x): 60
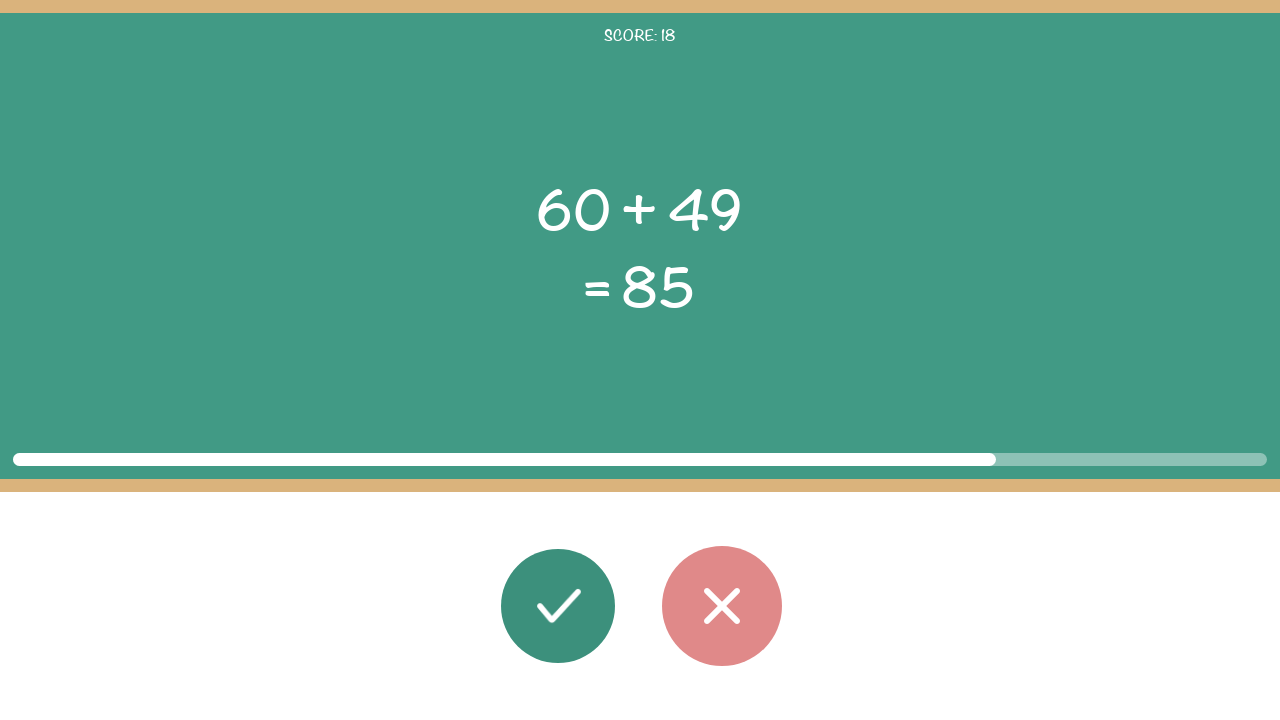

Read second operand (task_y): 49
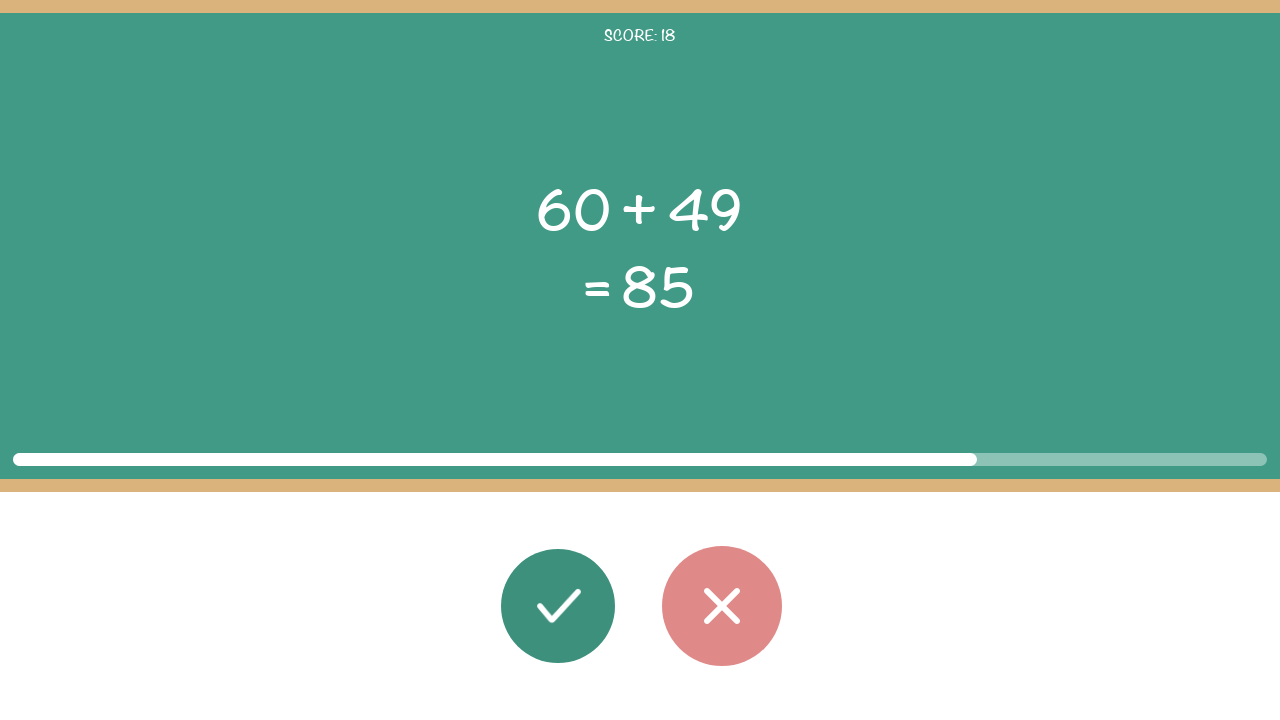

Read operation (task_op): +
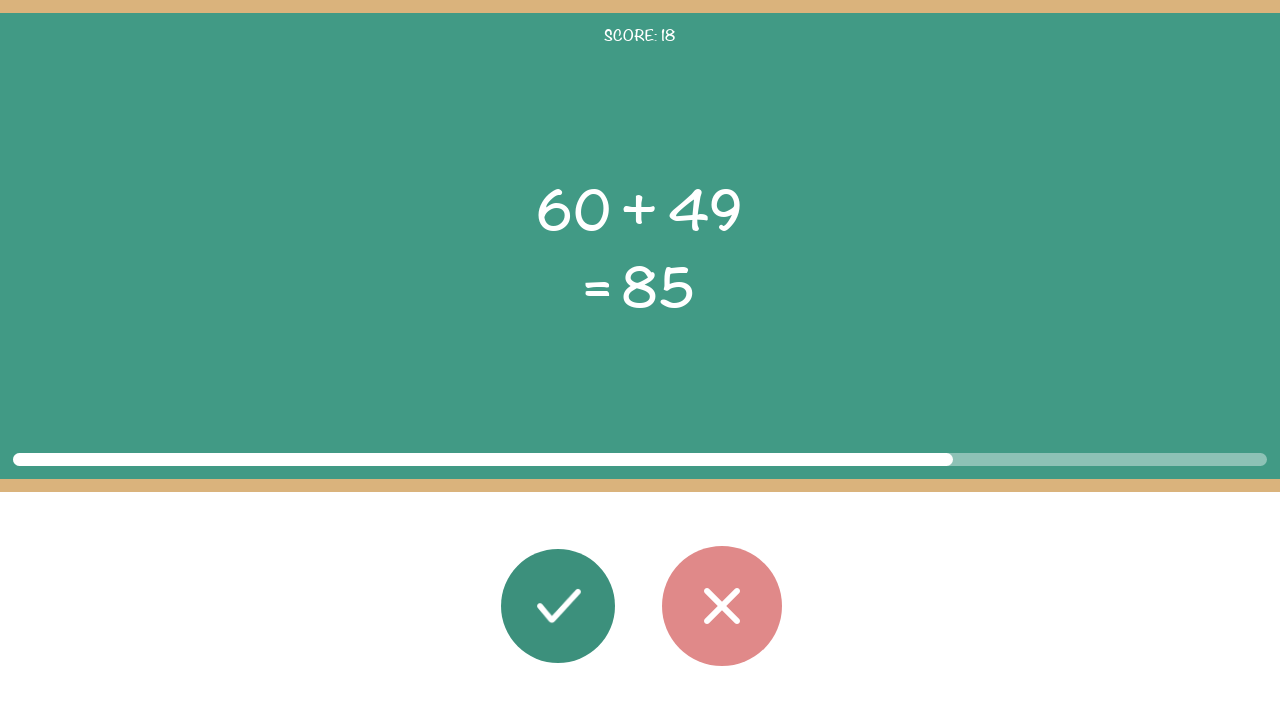

Read displayed result (task_res): 85
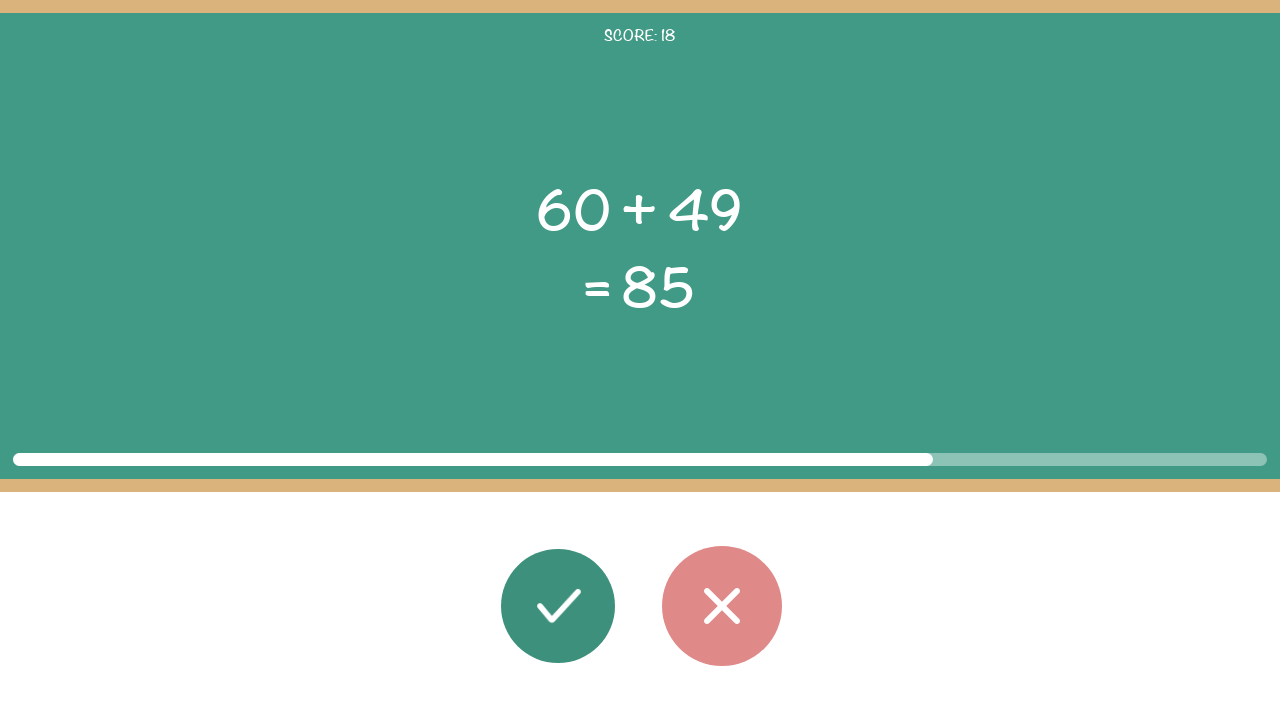

Calculated actual result: 109 (displayed: 85)
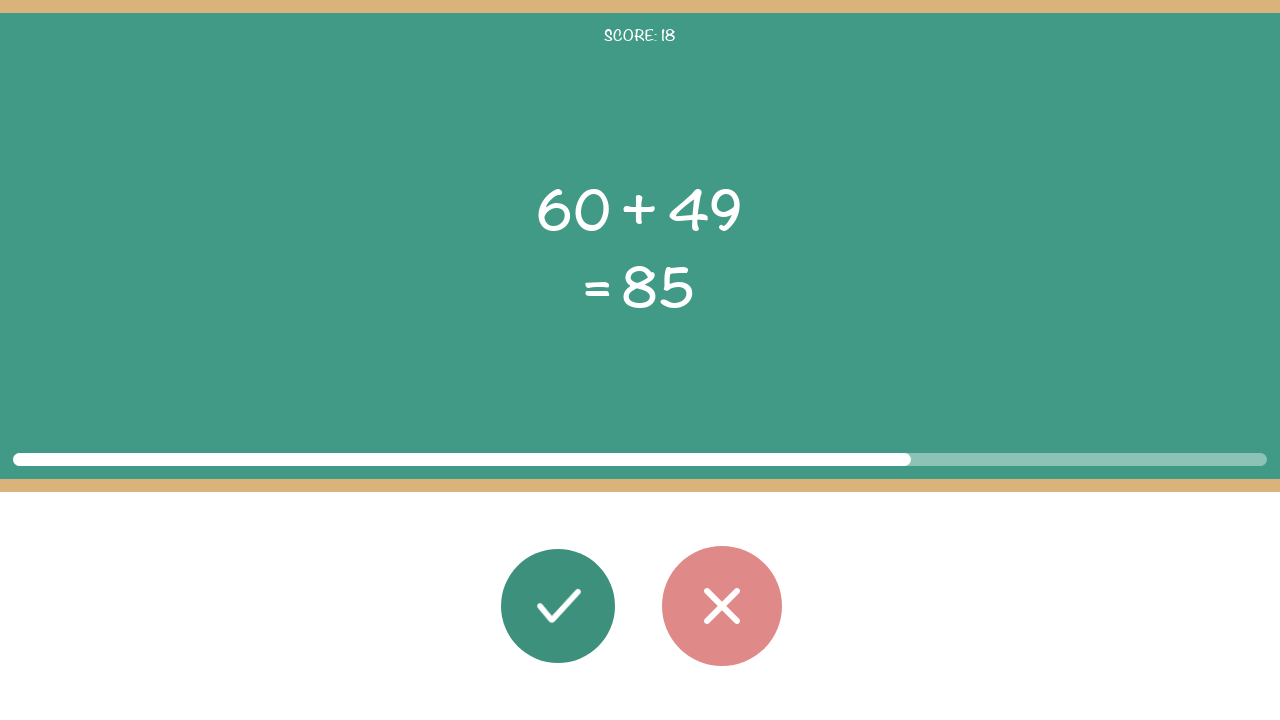

Waited for wrong button to be visible
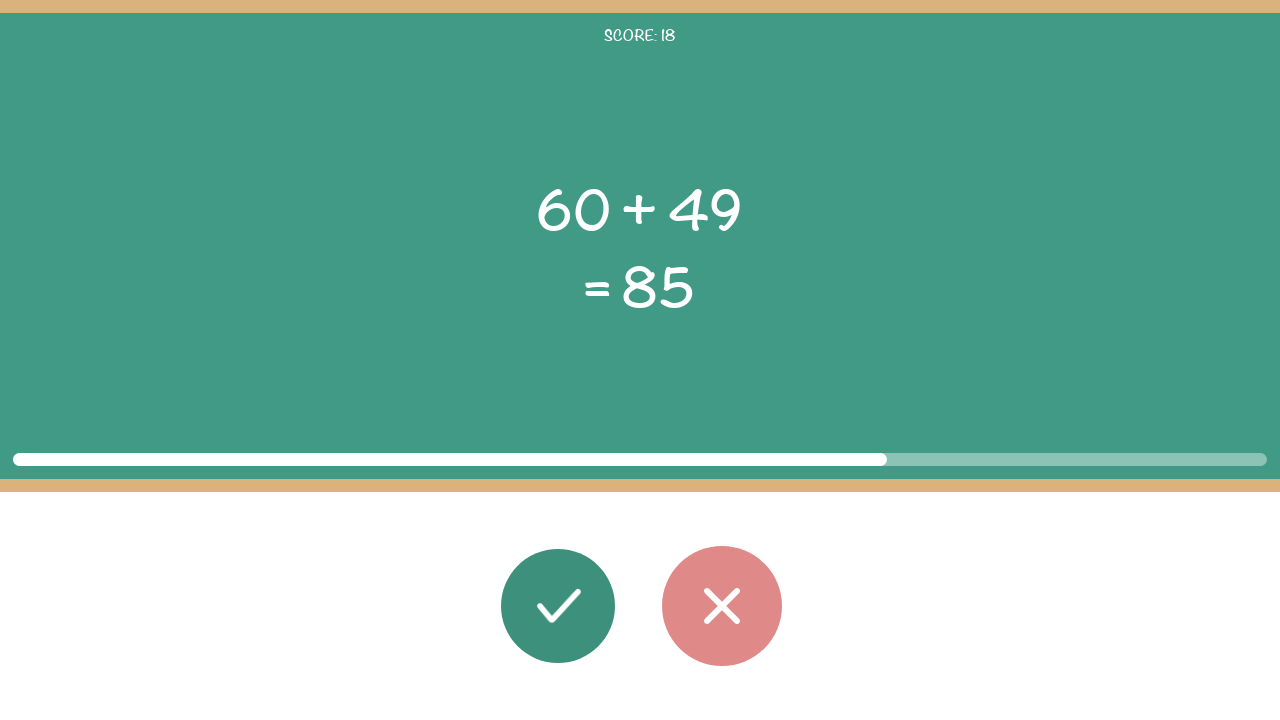

Clicked wrong button - answer 109 does not match displayed 85 at (722, 606) on #button_wrong
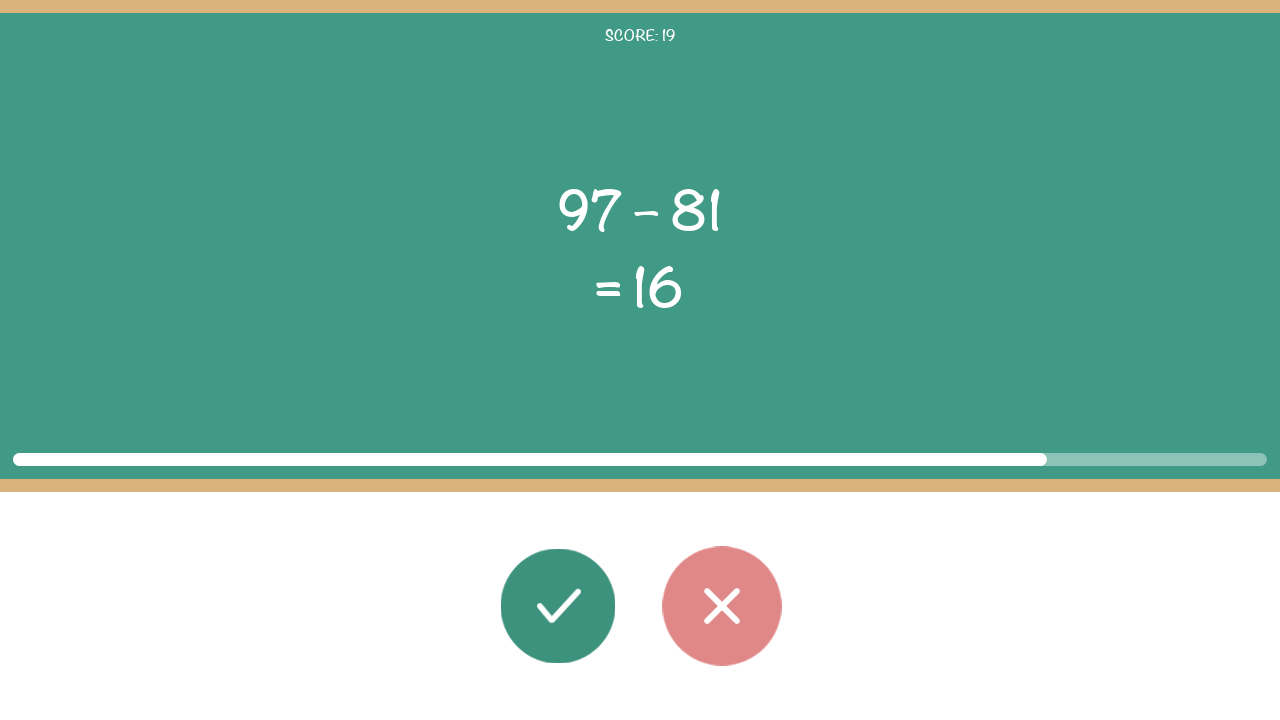

Waited 100ms before iteration 21
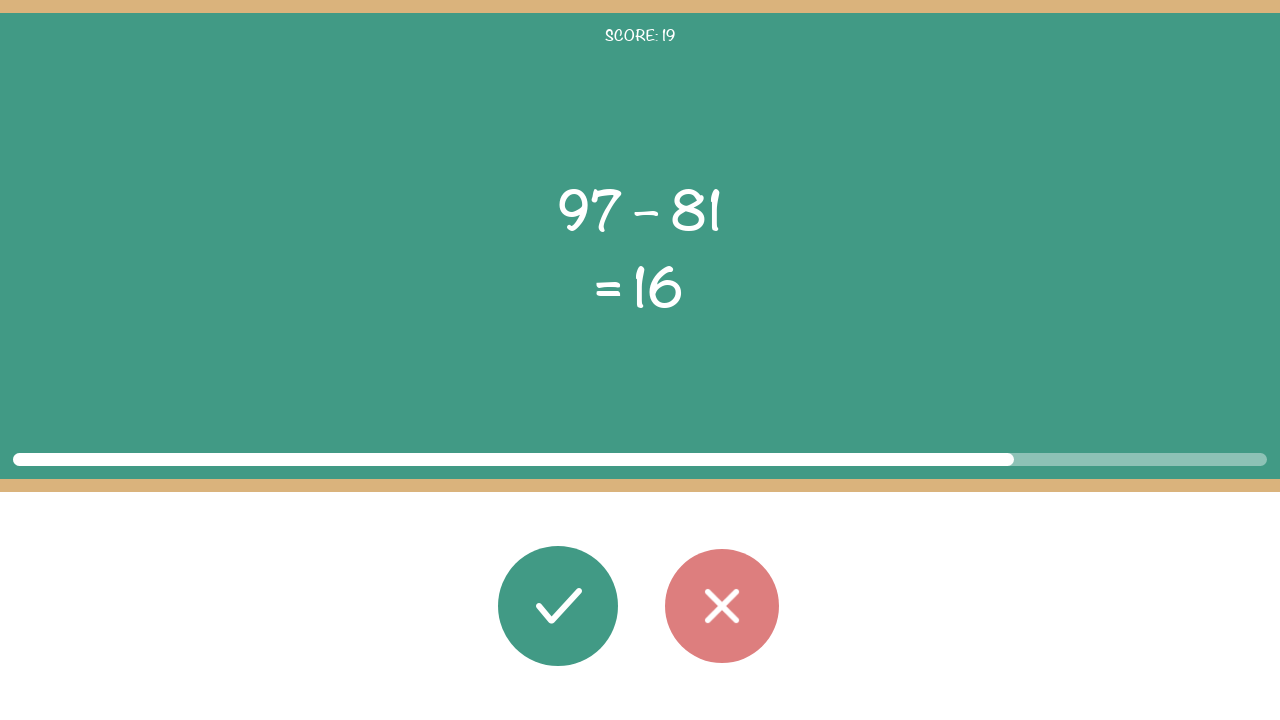

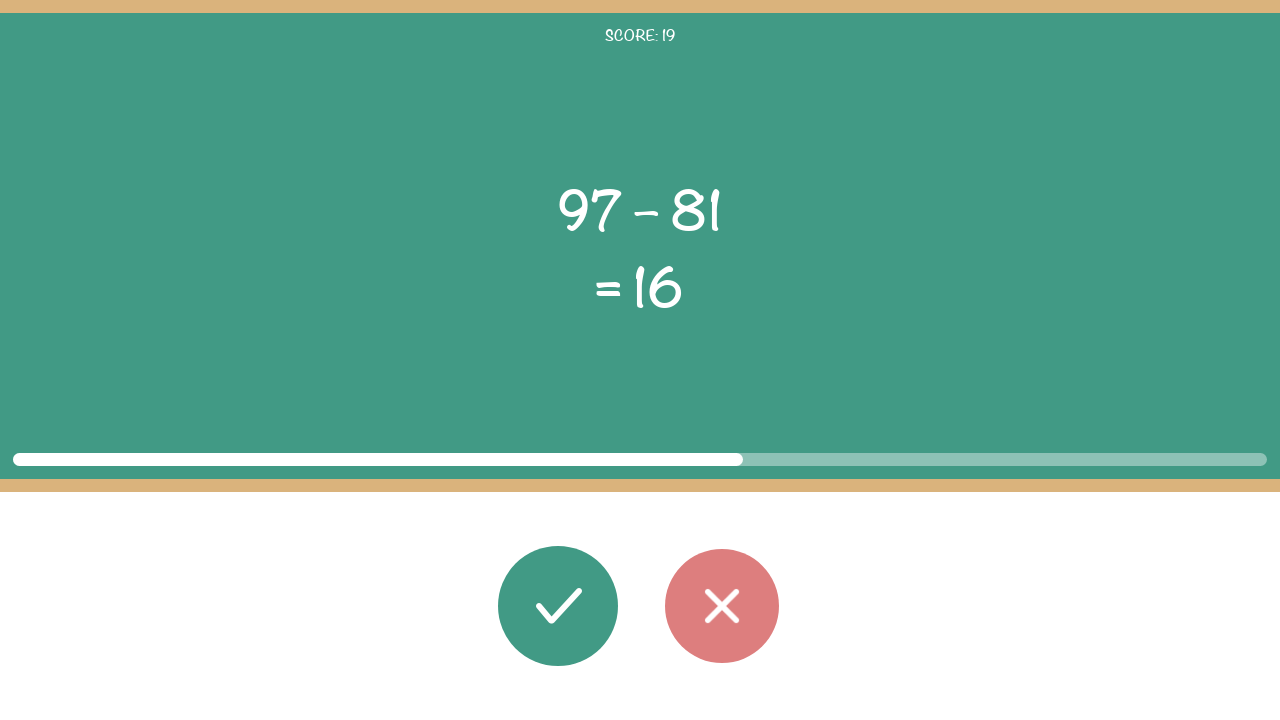